Iterates through all chapter sections on the home page, clicking each link and navigating back, verifying the count of chapters and links.

Starting URL: https://bonigarcia.dev/selenium-webdriver-java/

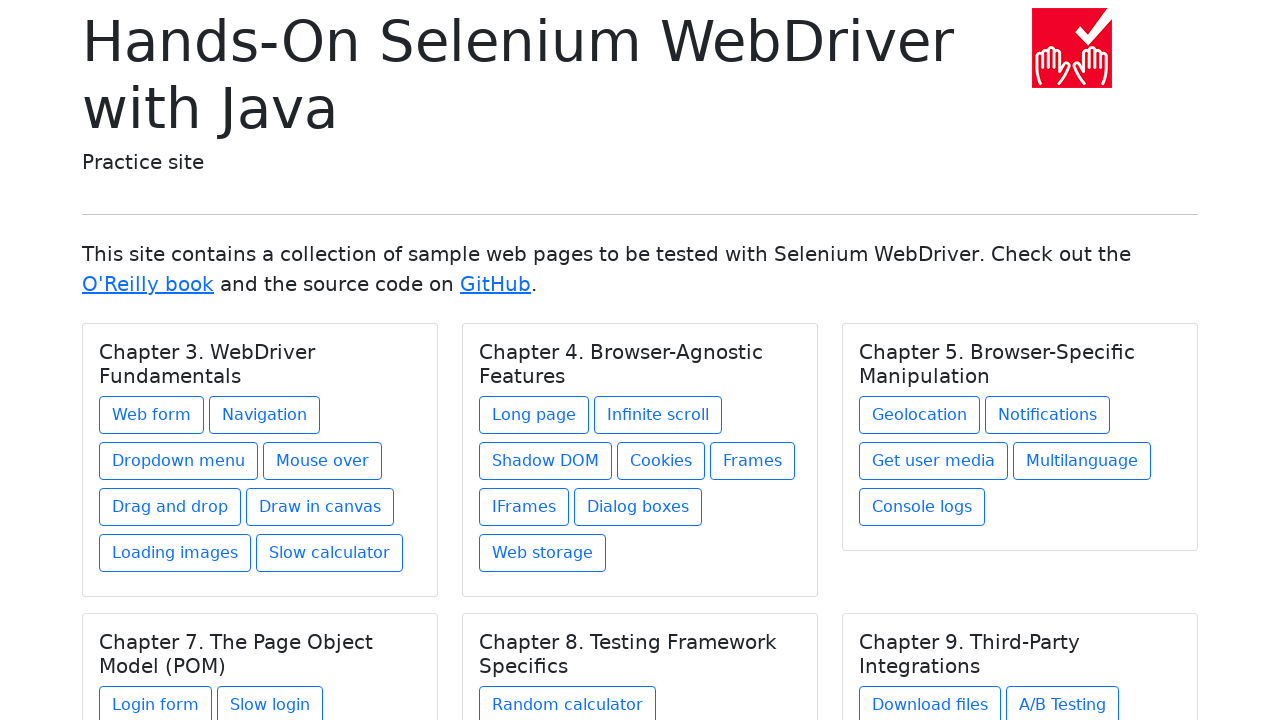

Located all chapter titles on home page
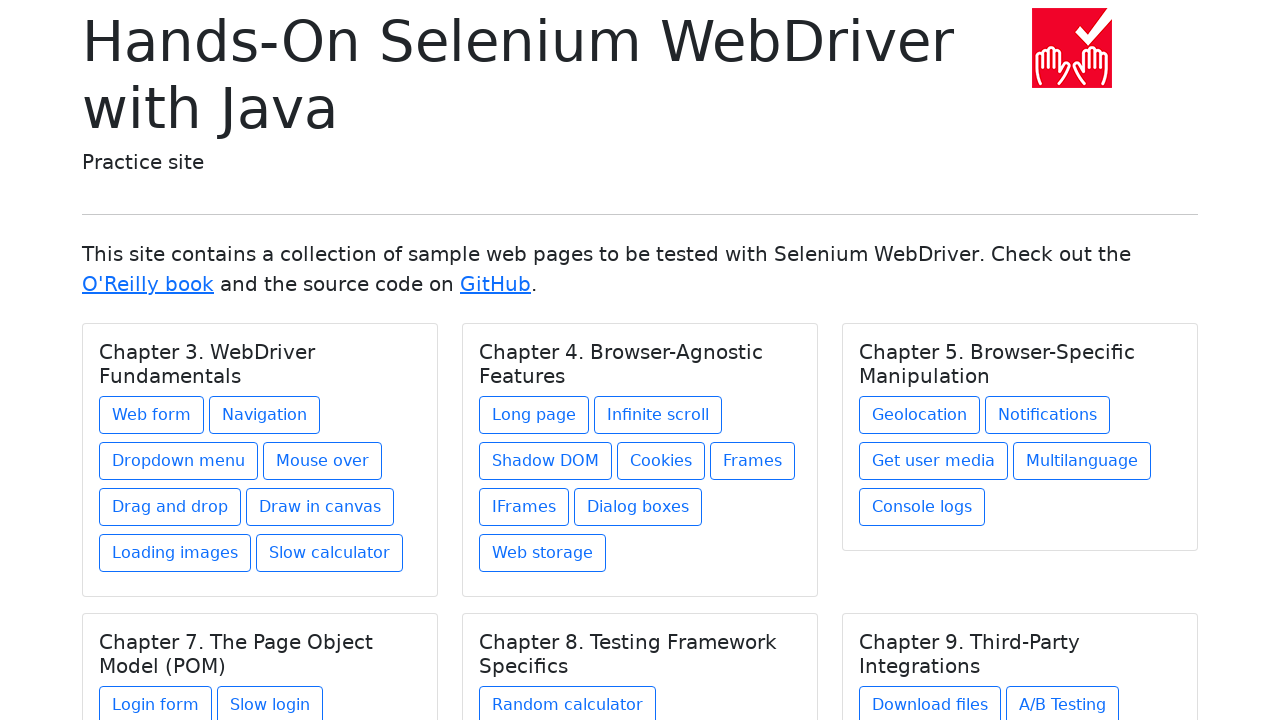

Verified 6 chapters are present
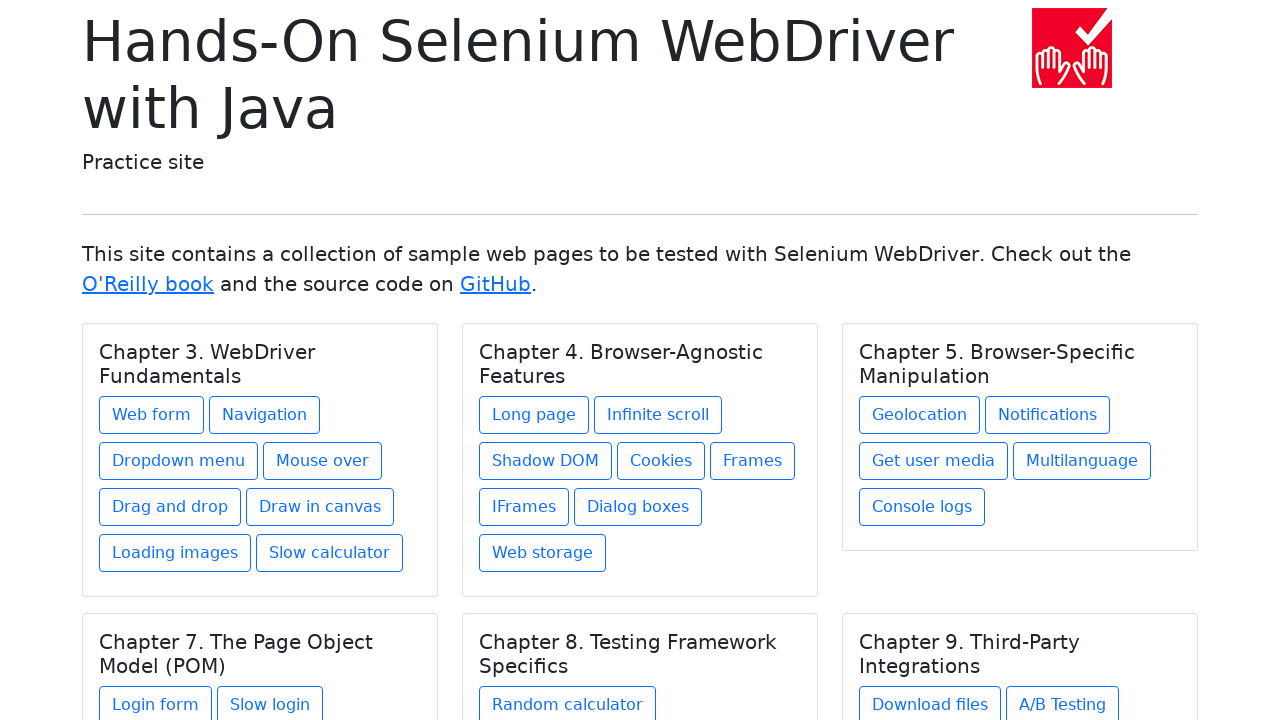

Re-fetched chapters list (iteration 1)
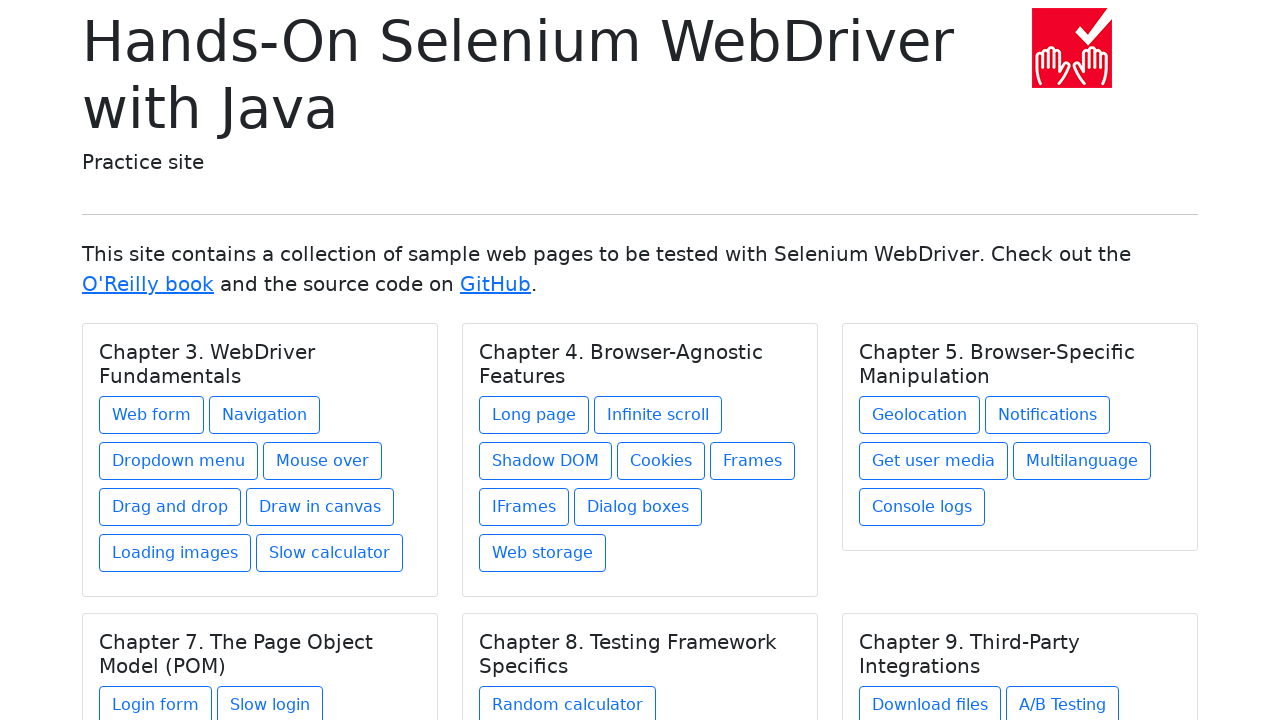

Selected chapter 1
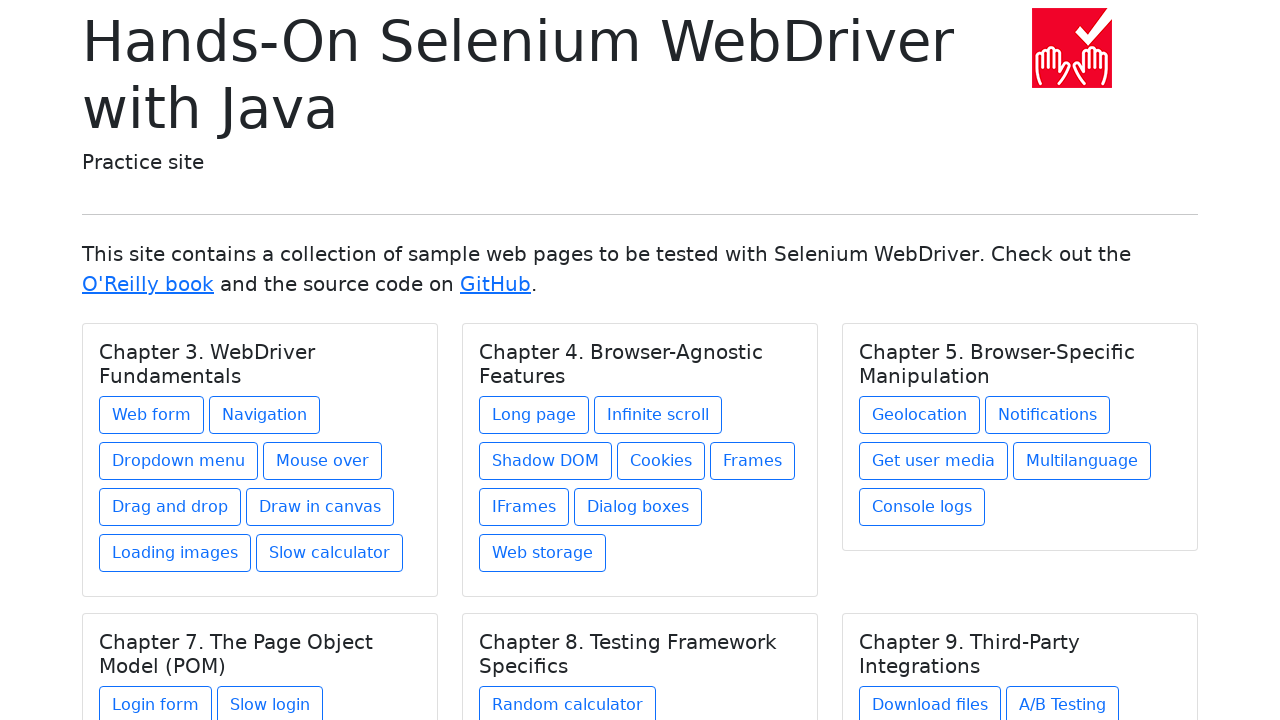

Found 8 links in chapter 1
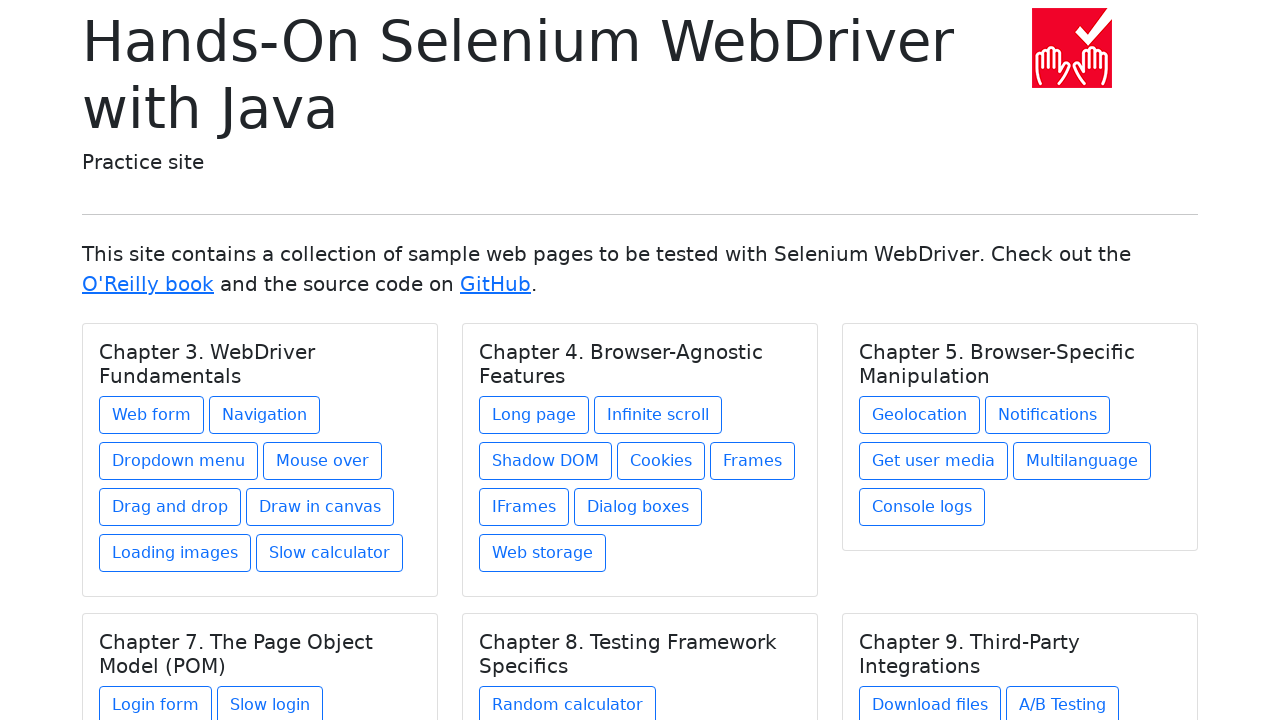

Re-fetched chapters for link 1 in chapter 1
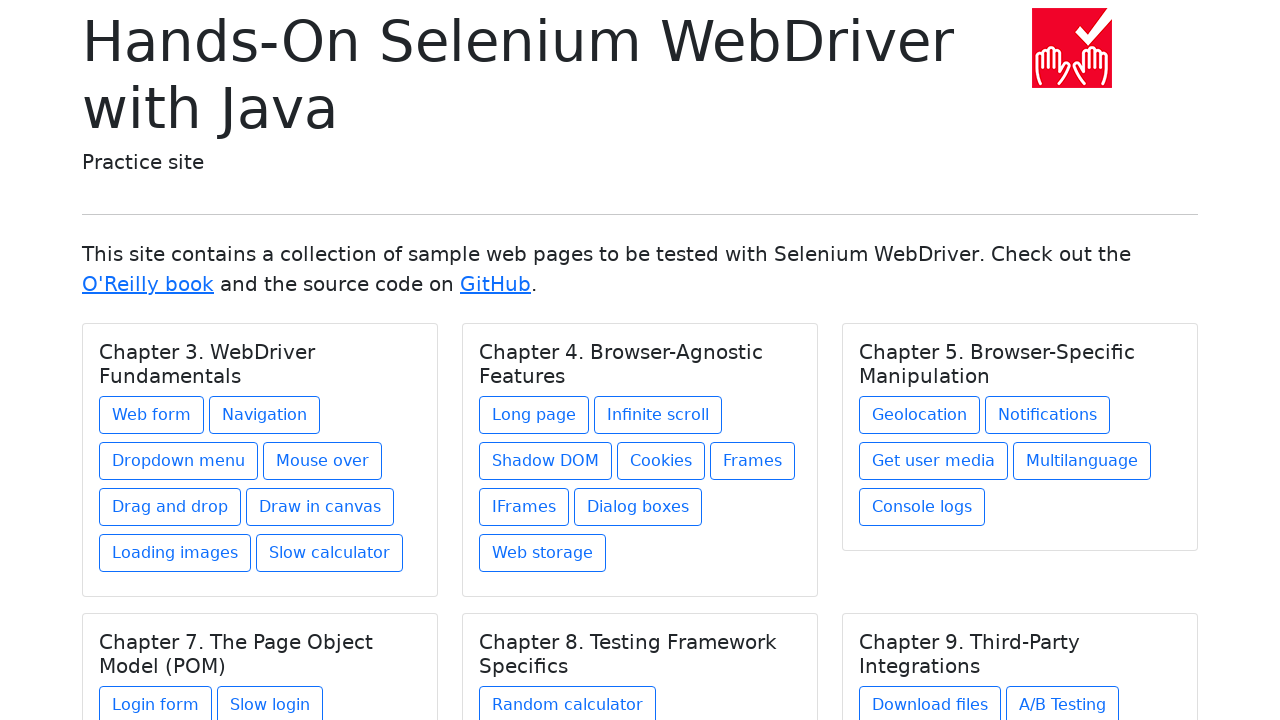

Re-selected chapter 1
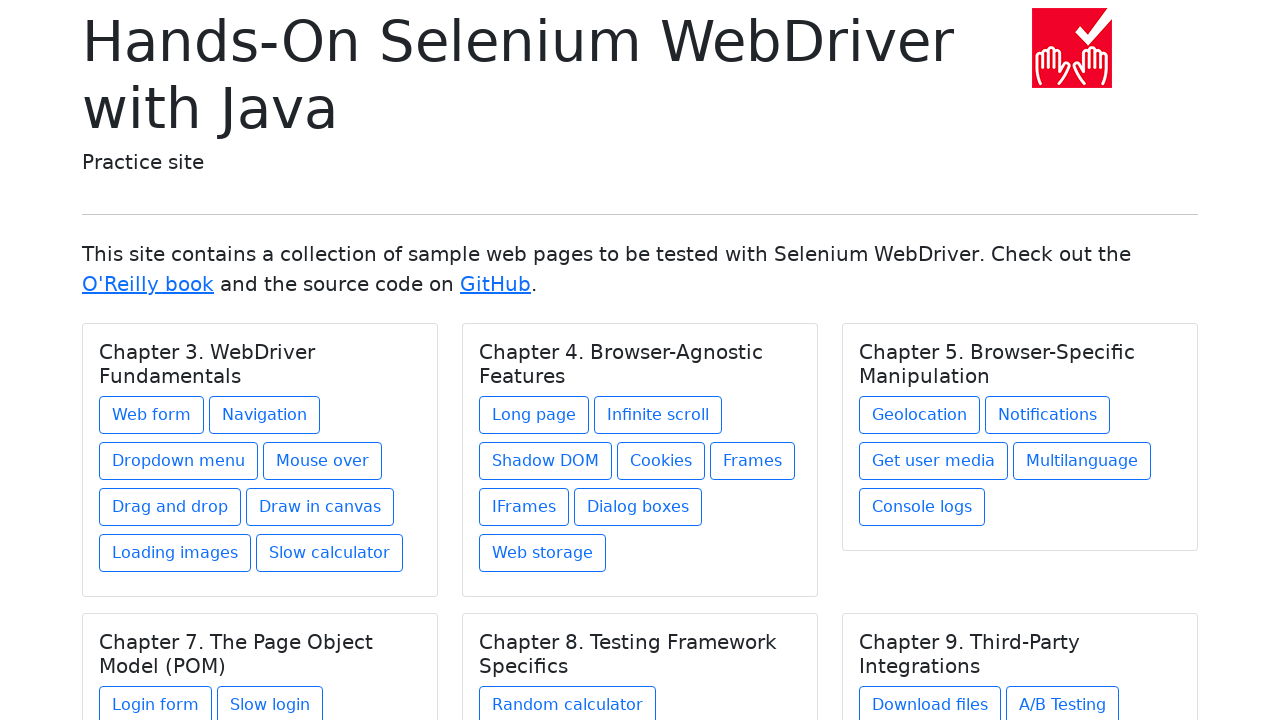

Re-fetched links for chapter 1
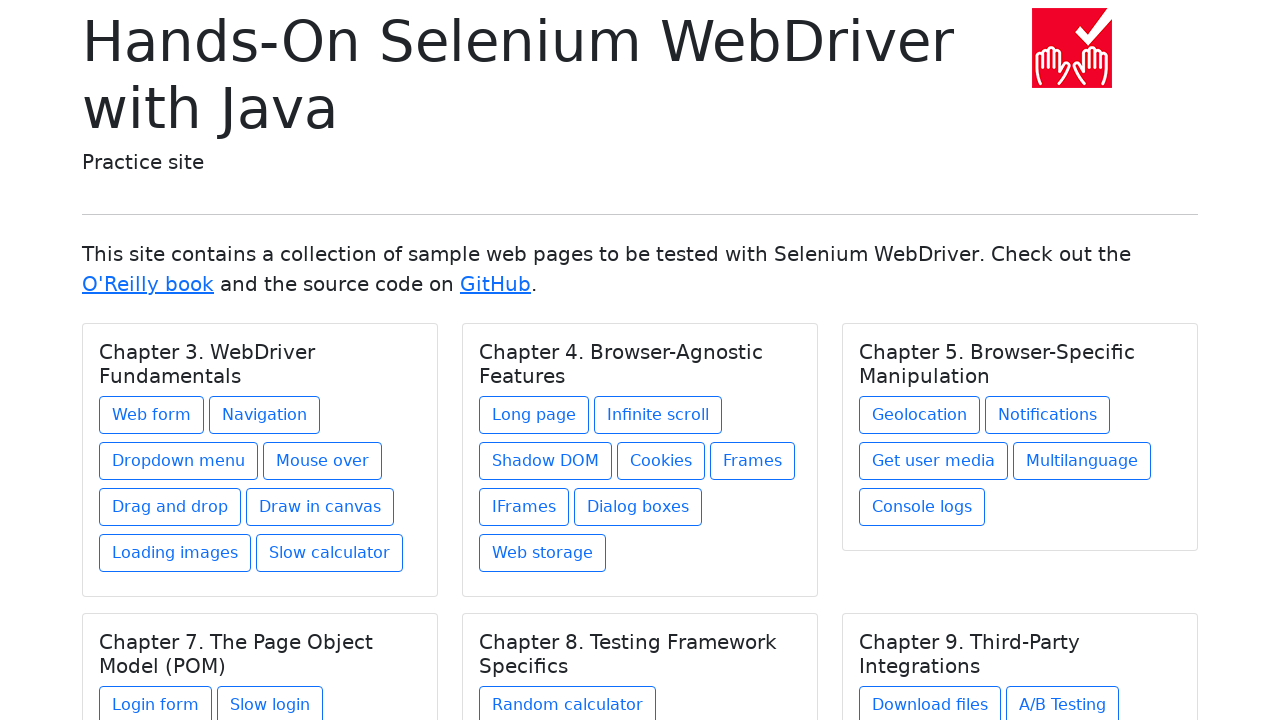

Clicked link 1 in chapter 1 at (152, 415) on h5.card-title >> nth=0 >> xpath=./../a >> nth=0
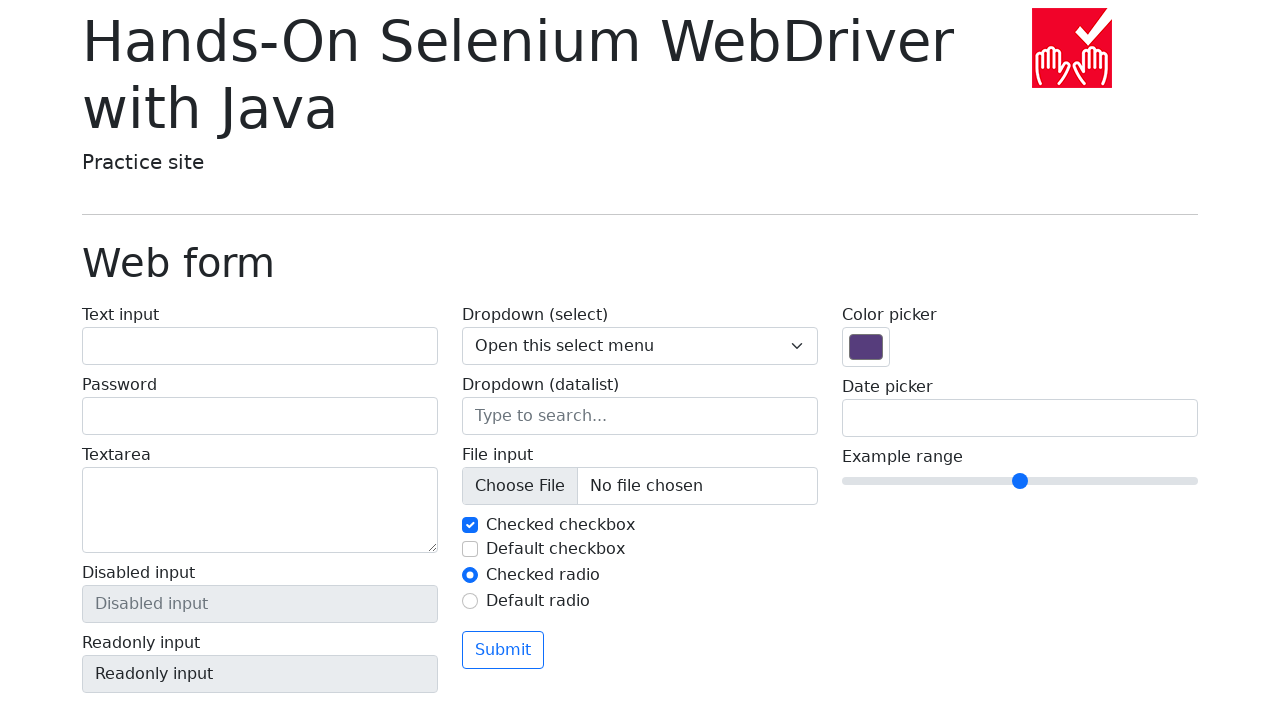

Navigated back to home page from link 1 in chapter 1
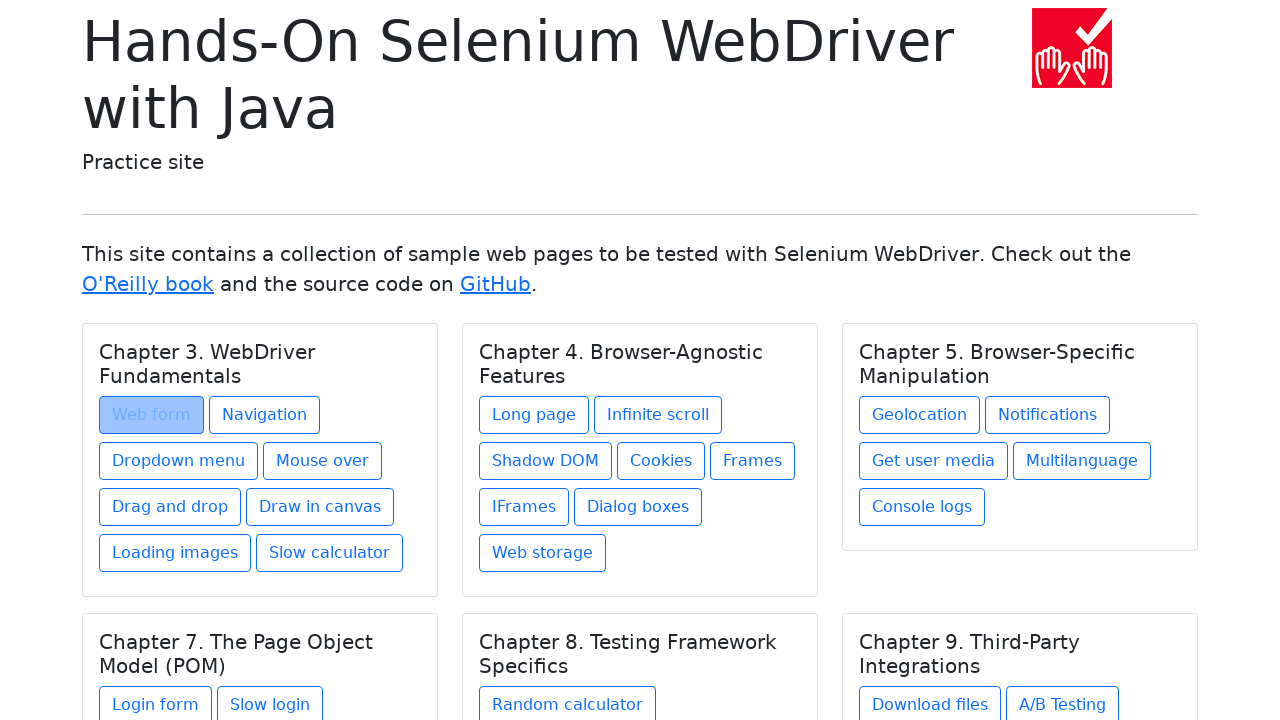

Re-fetched chapters for link 2 in chapter 1
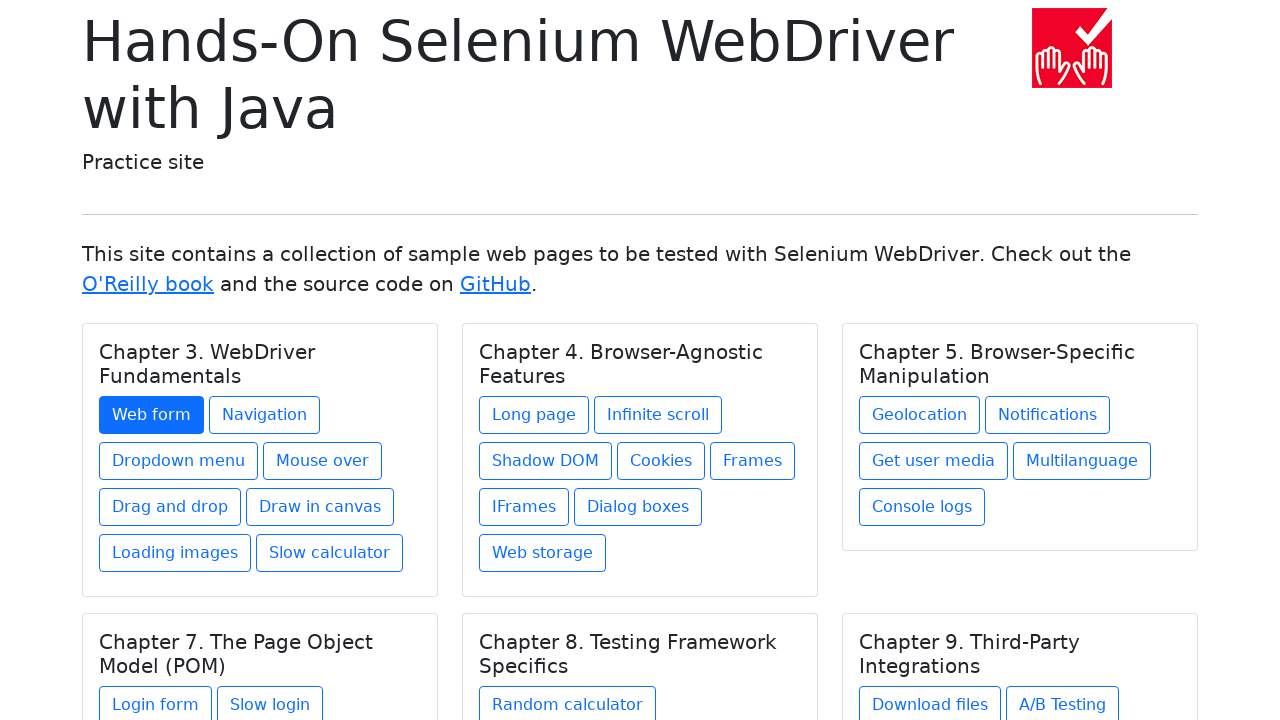

Re-selected chapter 1
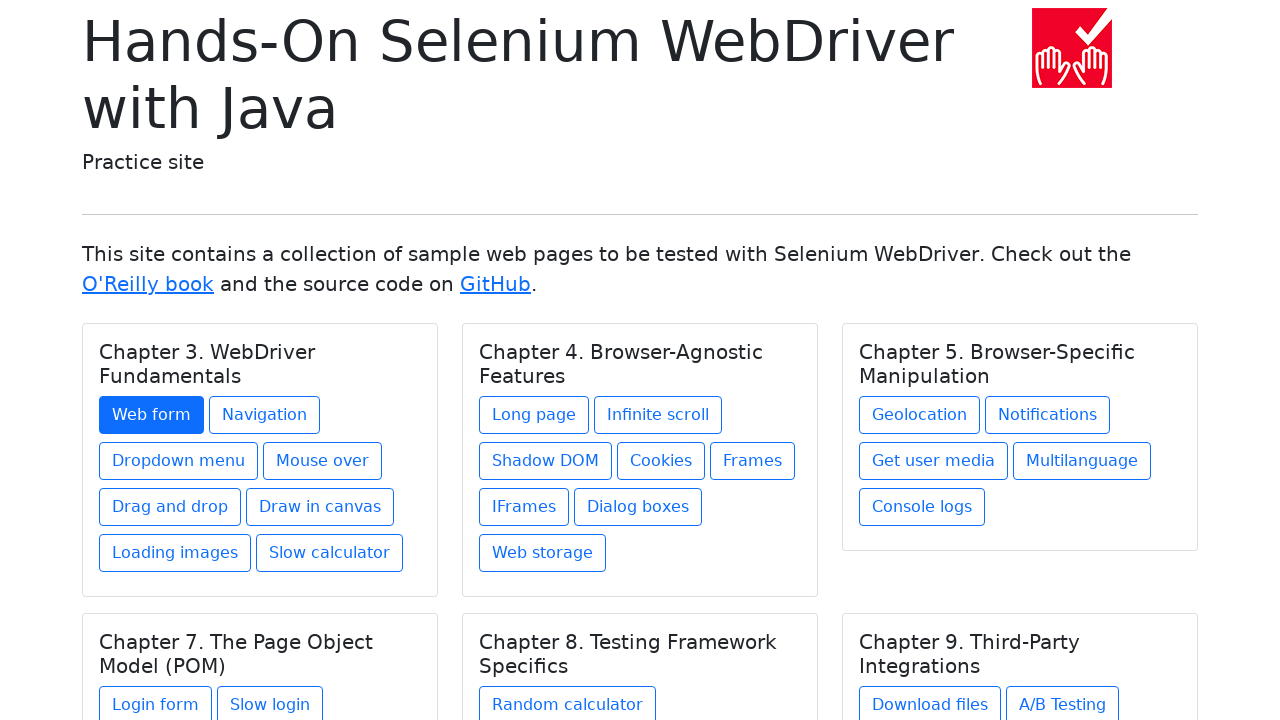

Re-fetched links for chapter 1
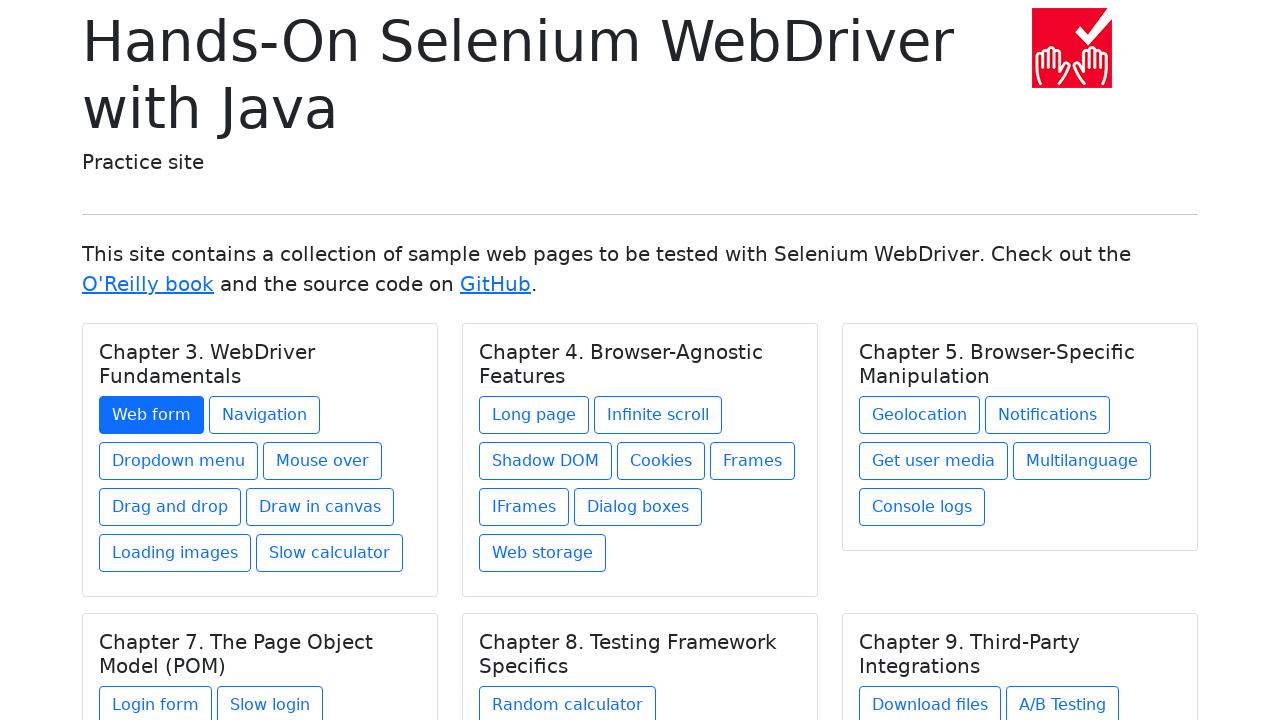

Clicked link 2 in chapter 1 at (264, 415) on h5.card-title >> nth=0 >> xpath=./../a >> nth=1
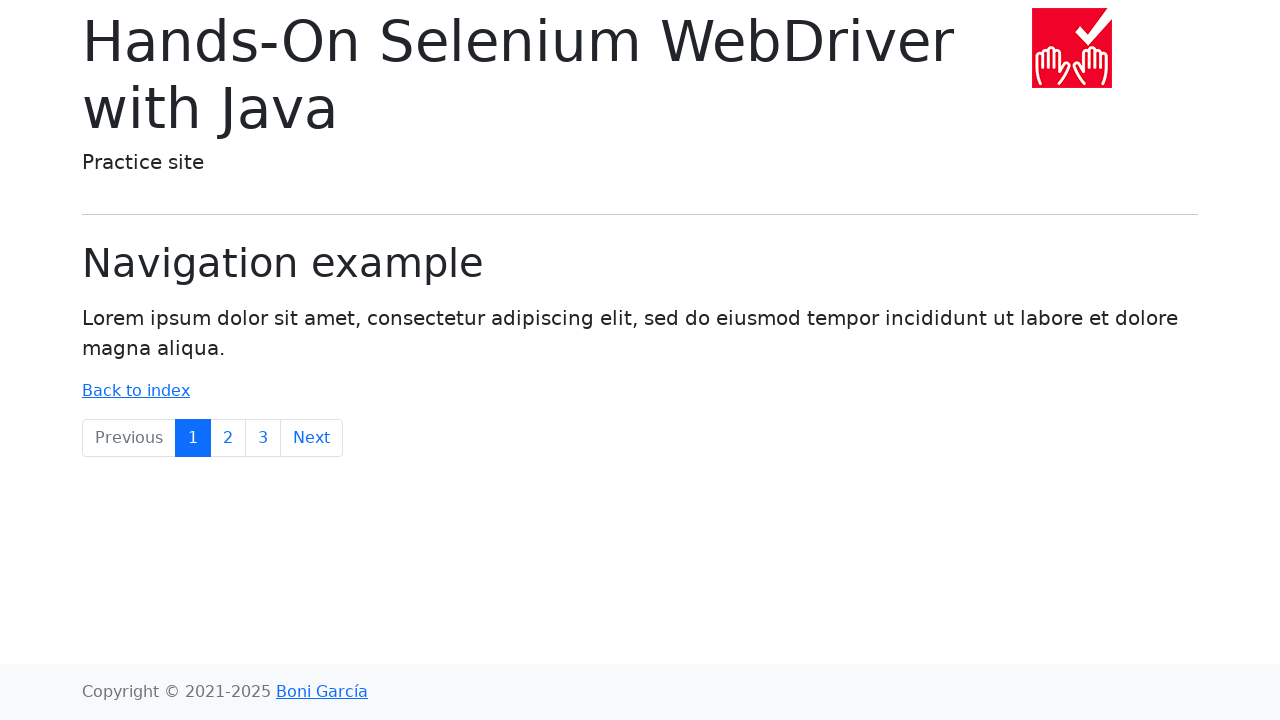

Navigated back to home page from link 2 in chapter 1
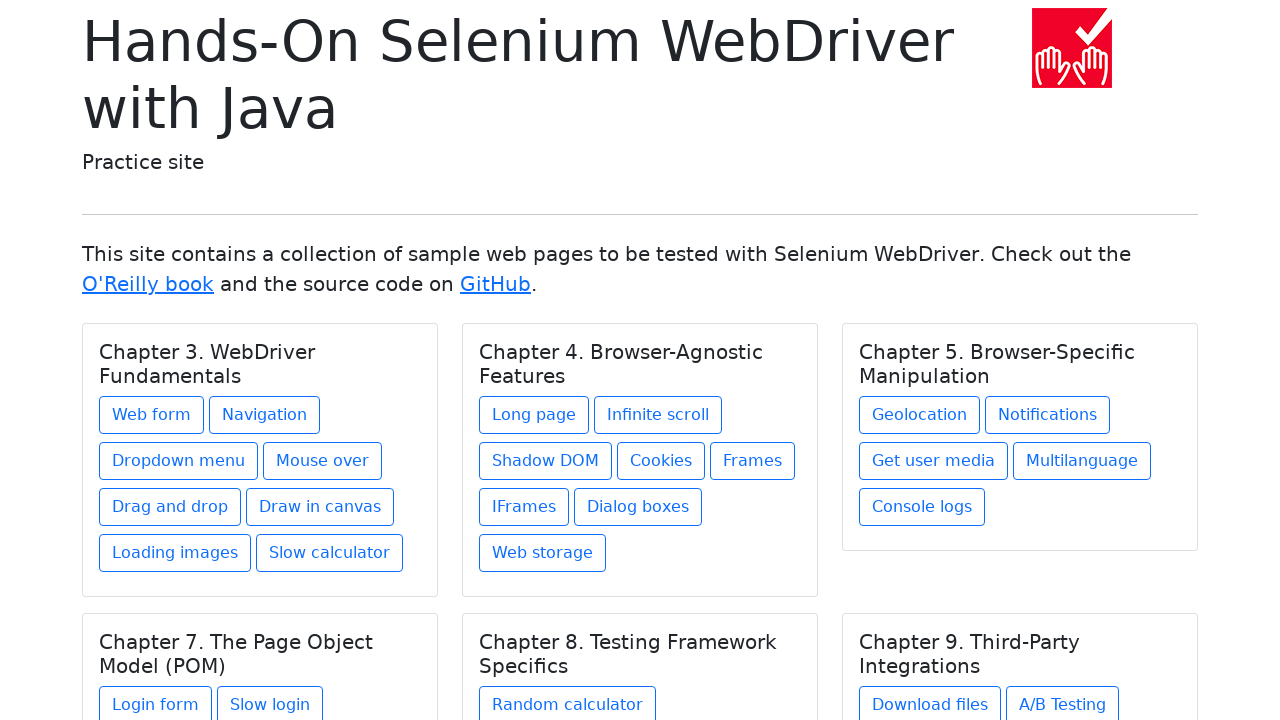

Re-fetched chapters for link 3 in chapter 1
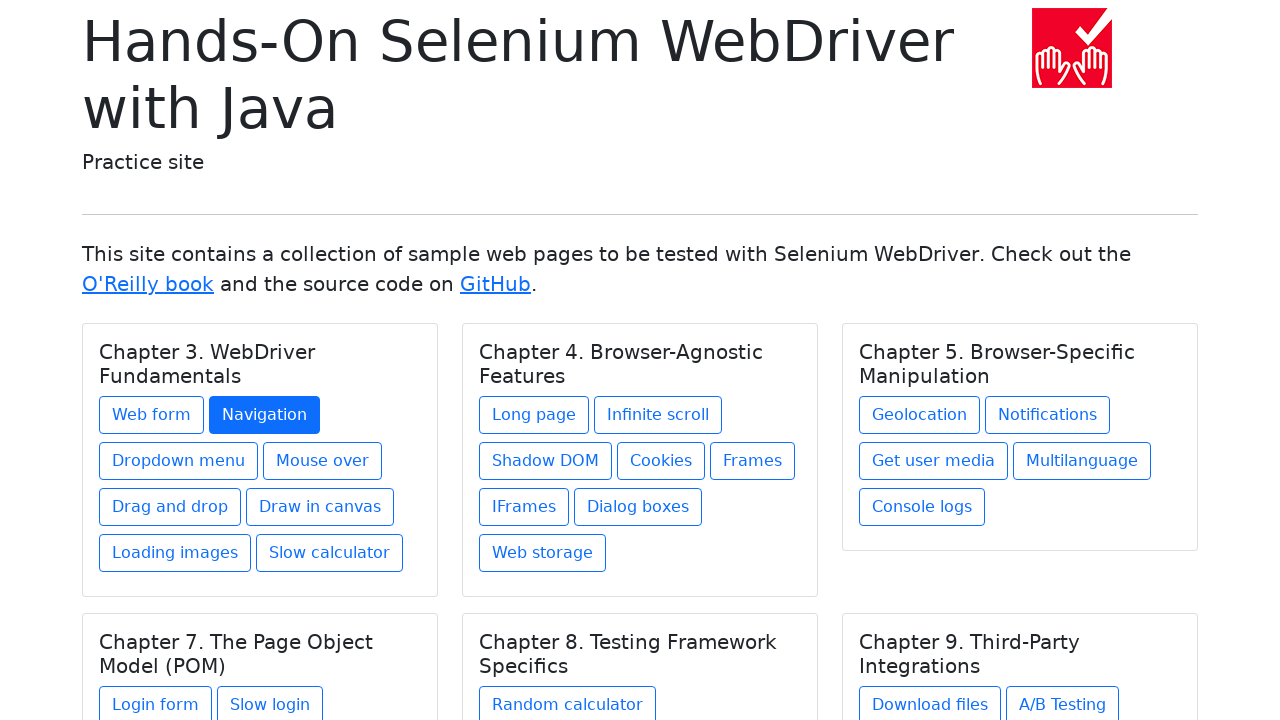

Re-selected chapter 1
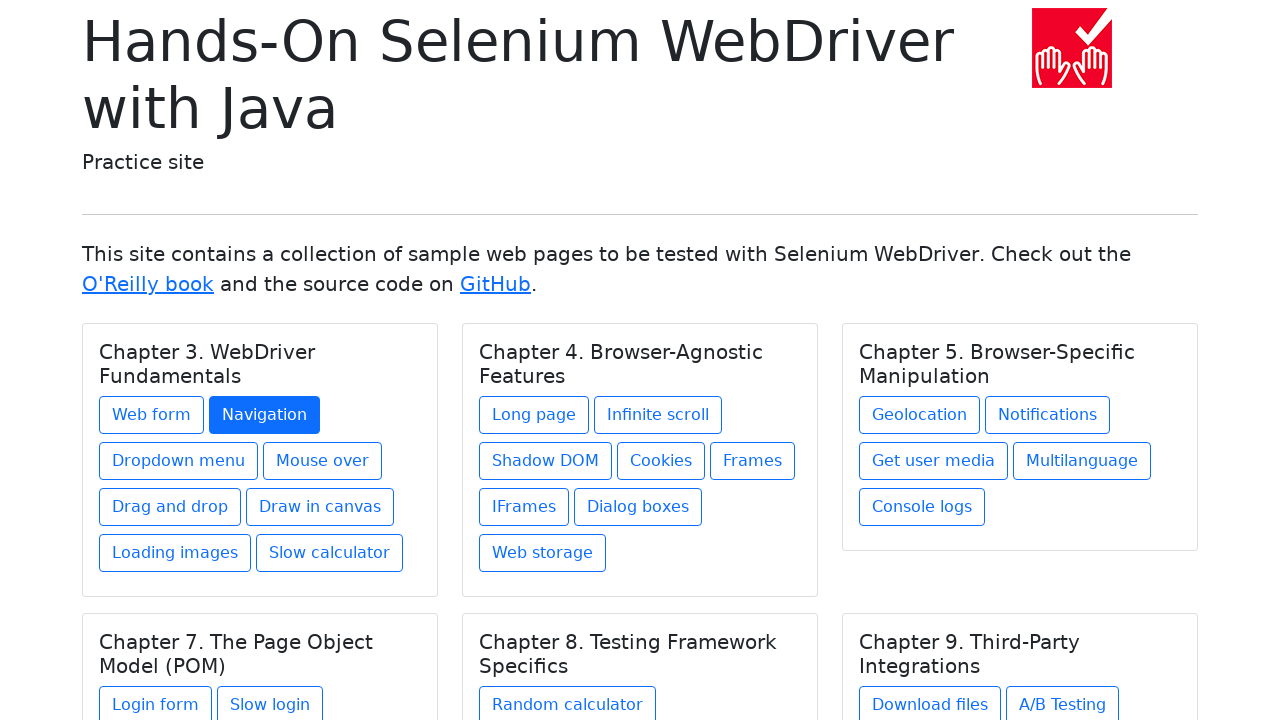

Re-fetched links for chapter 1
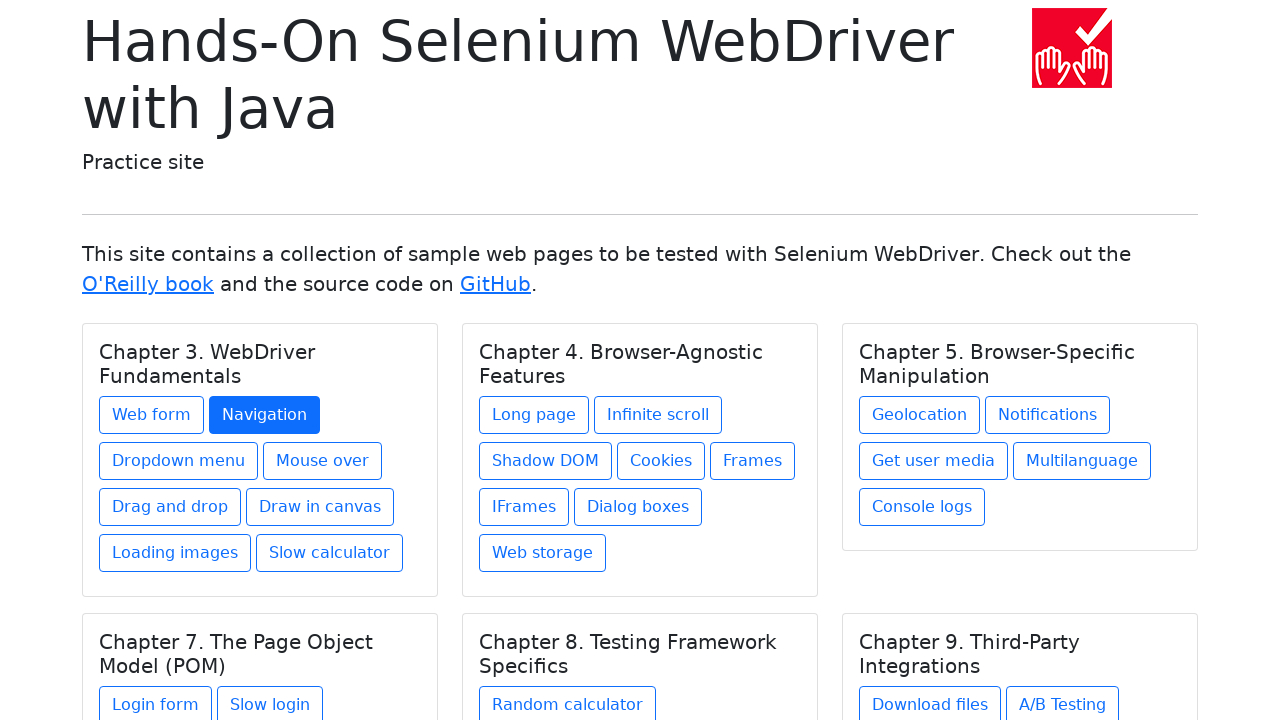

Clicked link 3 in chapter 1 at (178, 461) on h5.card-title >> nth=0 >> xpath=./../a >> nth=2
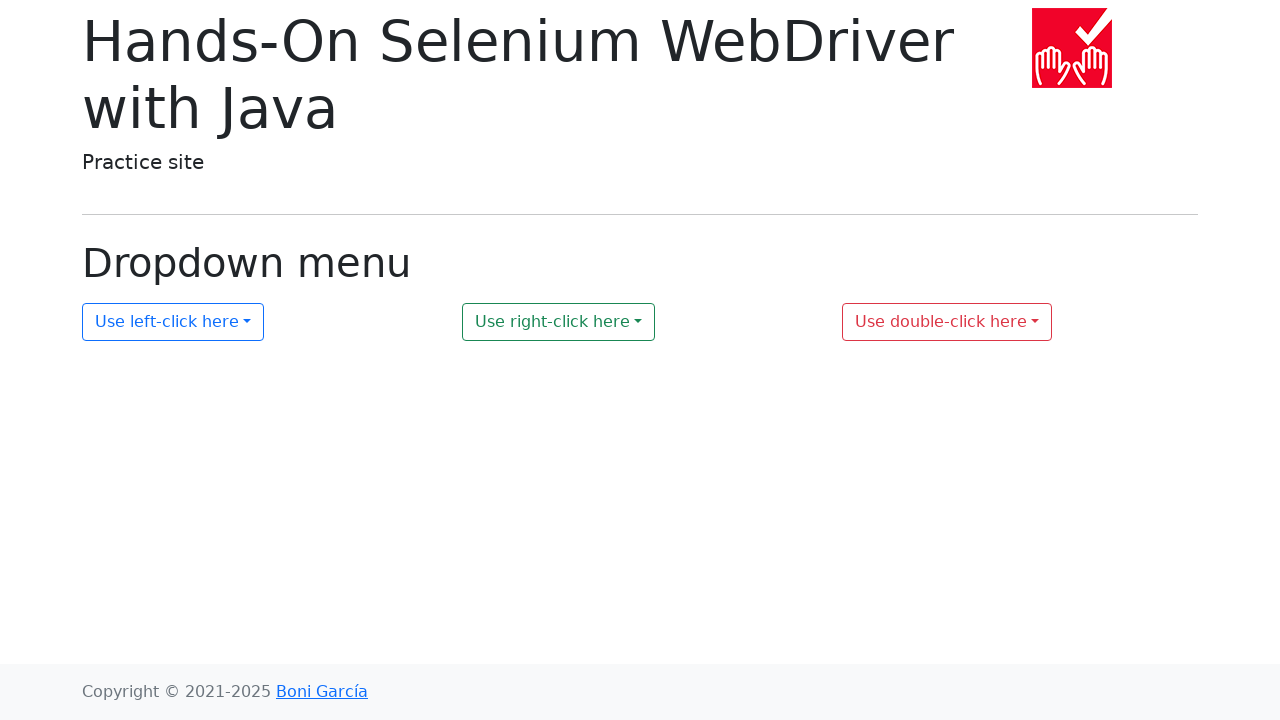

Navigated back to home page from link 3 in chapter 1
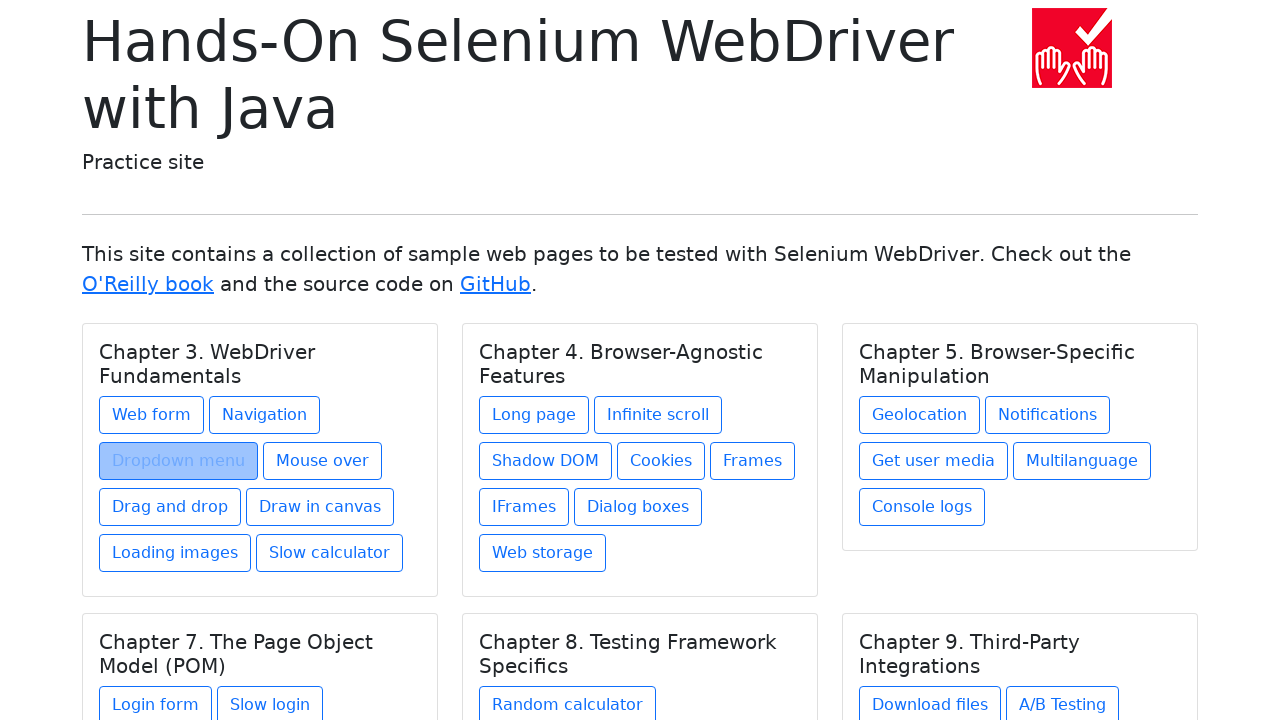

Re-fetched chapters for link 4 in chapter 1
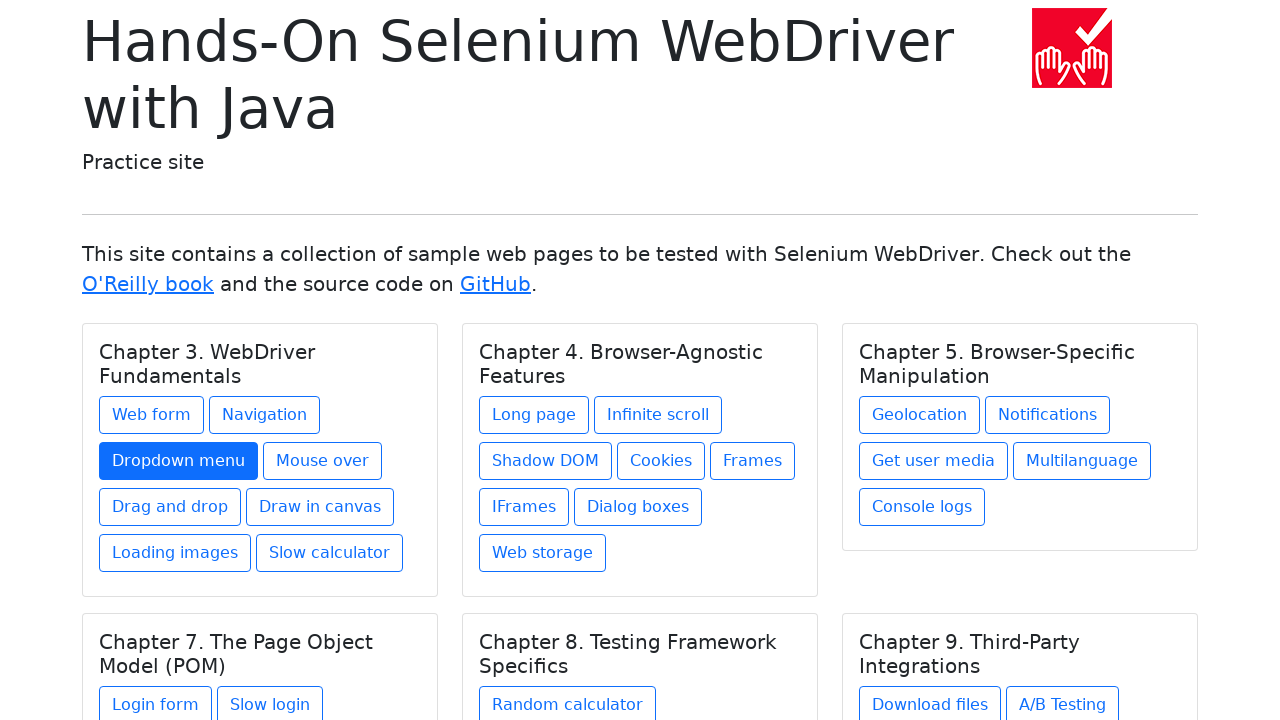

Re-selected chapter 1
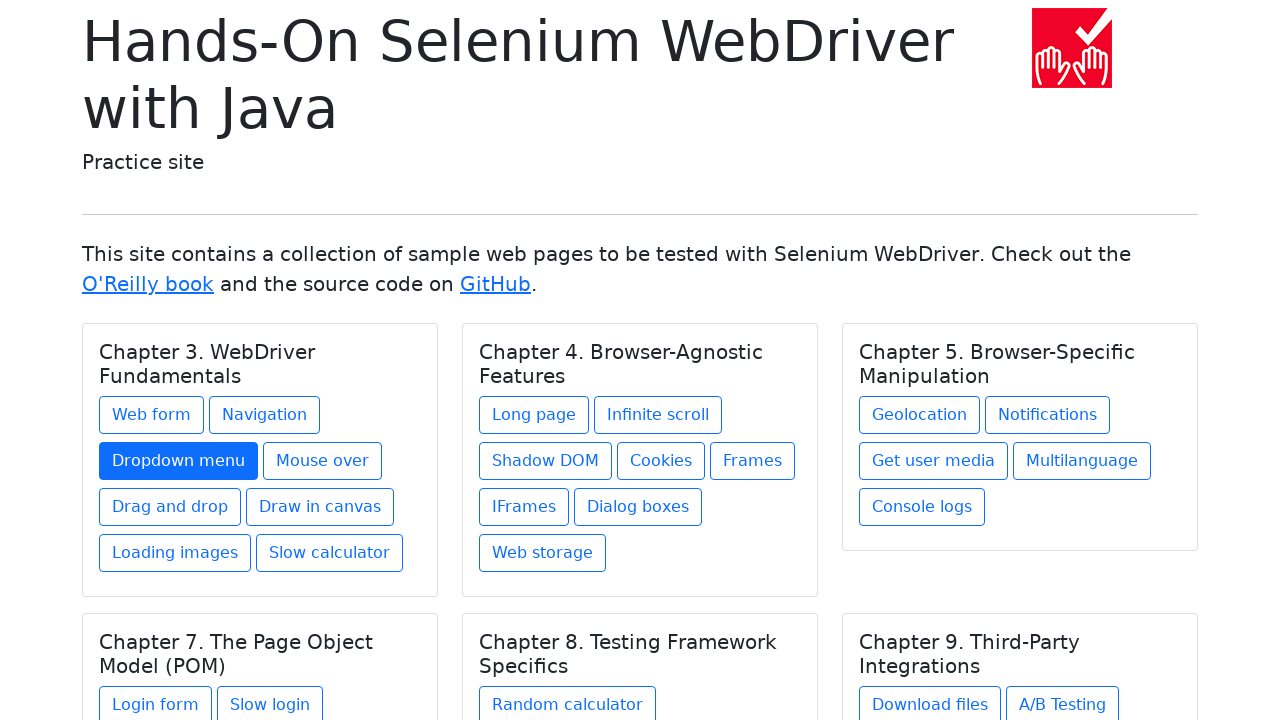

Re-fetched links for chapter 1
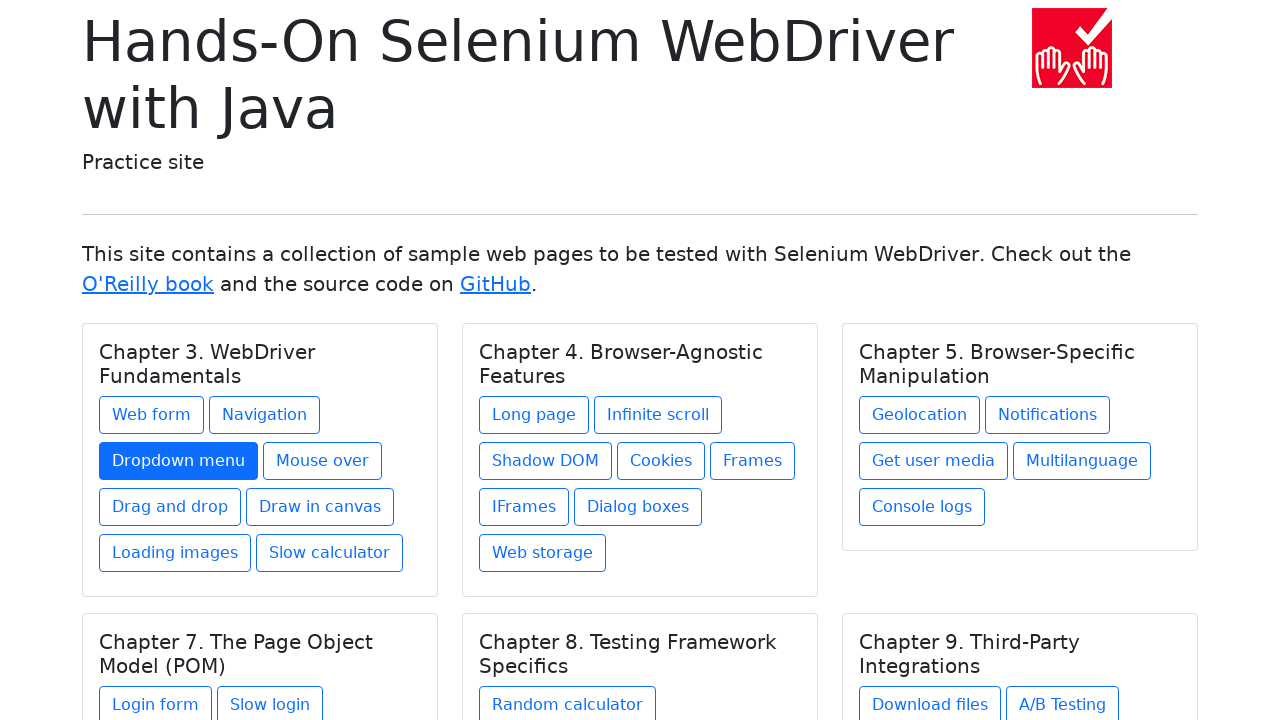

Clicked link 4 in chapter 1 at (322, 461) on h5.card-title >> nth=0 >> xpath=./../a >> nth=3
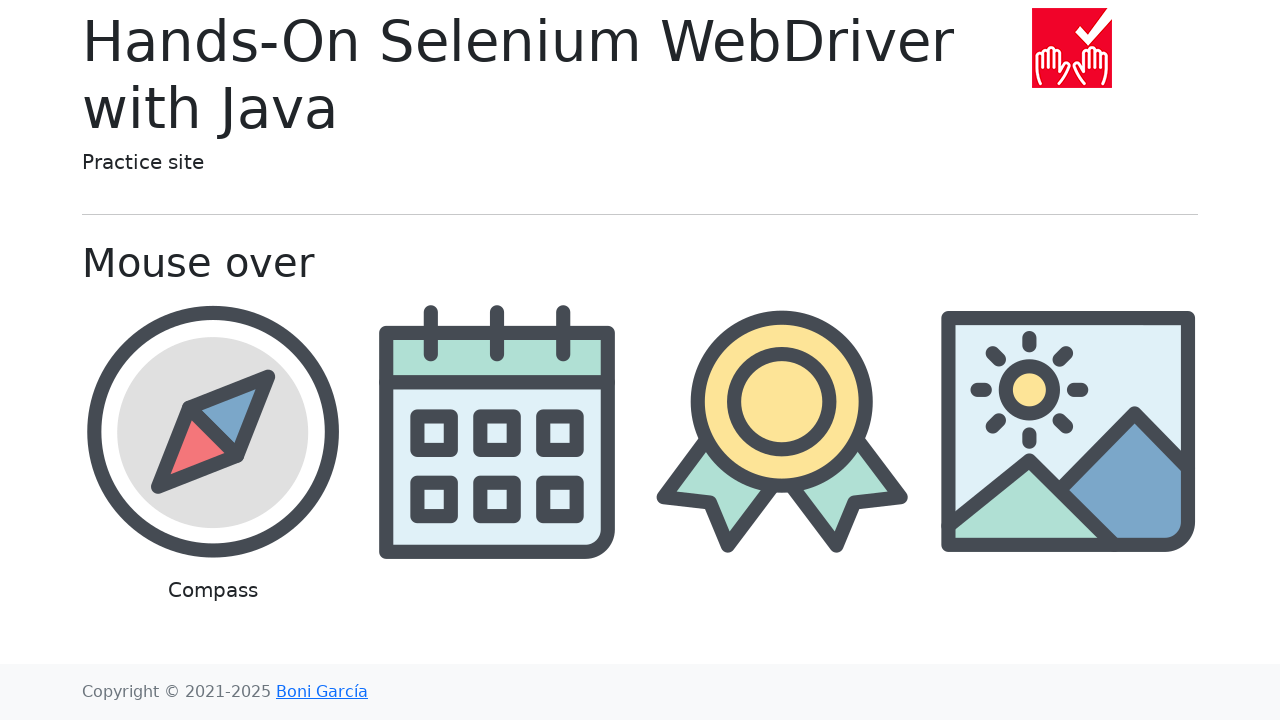

Navigated back to home page from link 4 in chapter 1
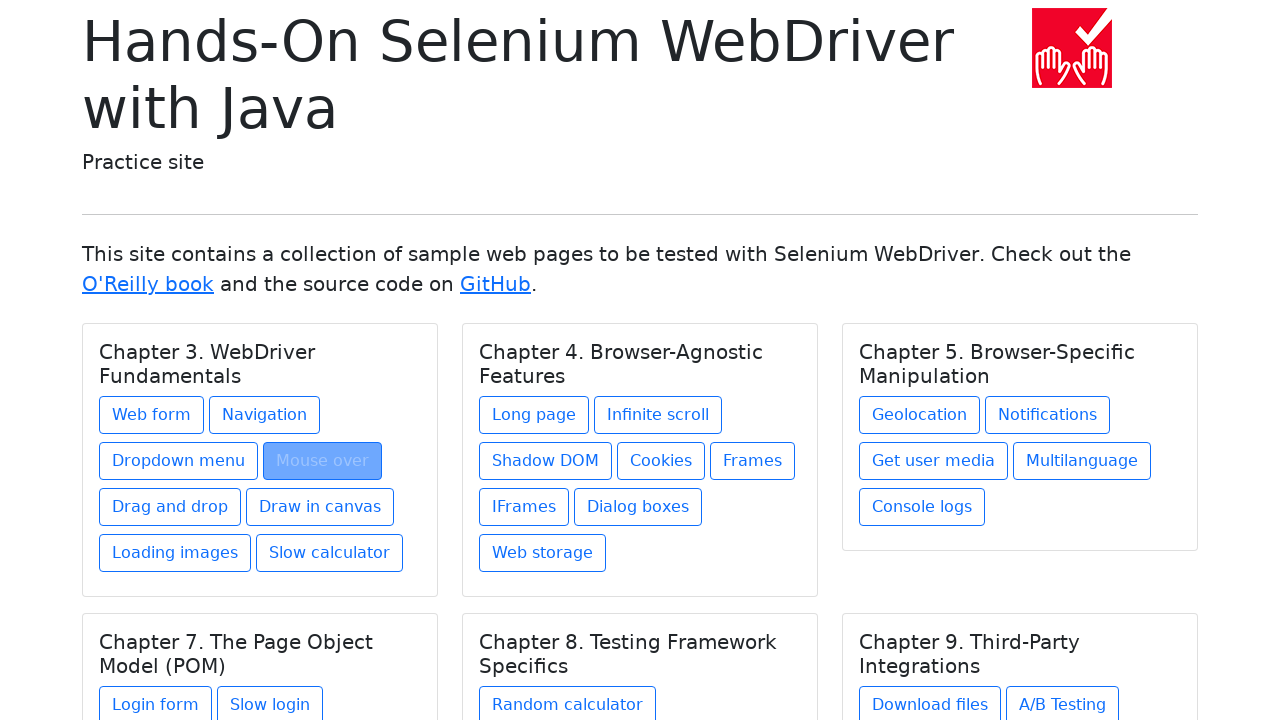

Re-fetched chapters for link 5 in chapter 1
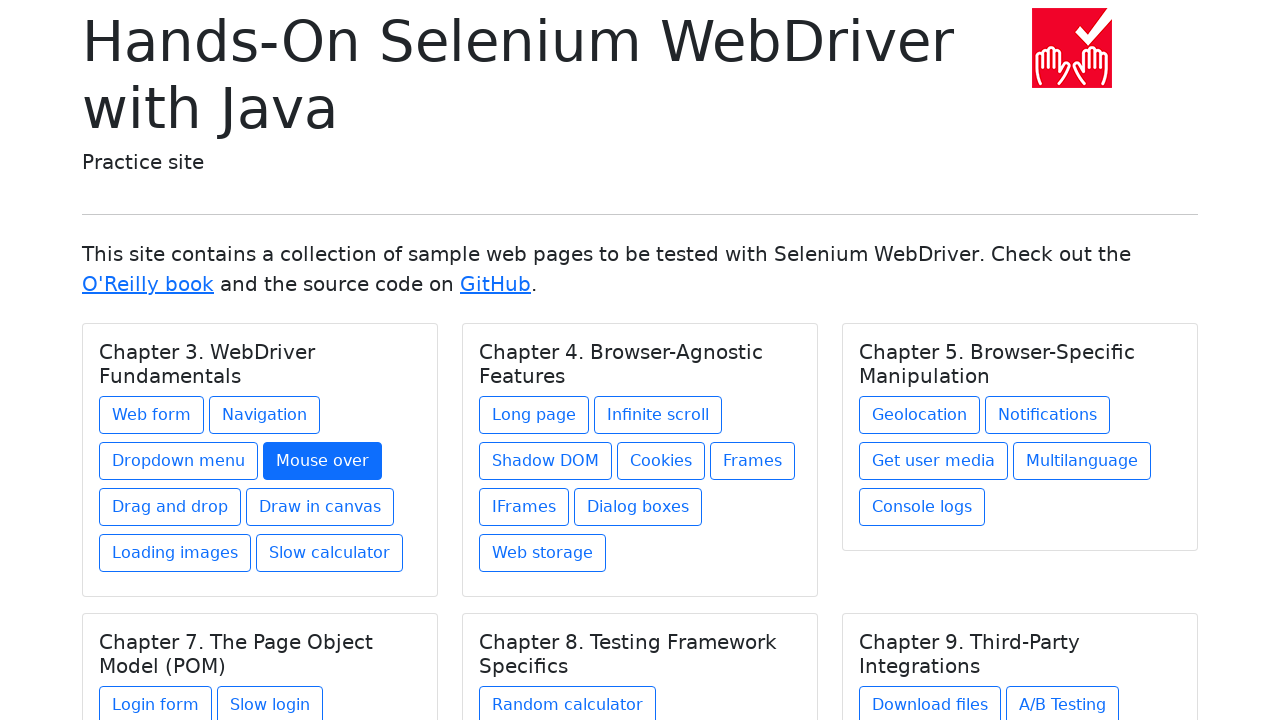

Re-selected chapter 1
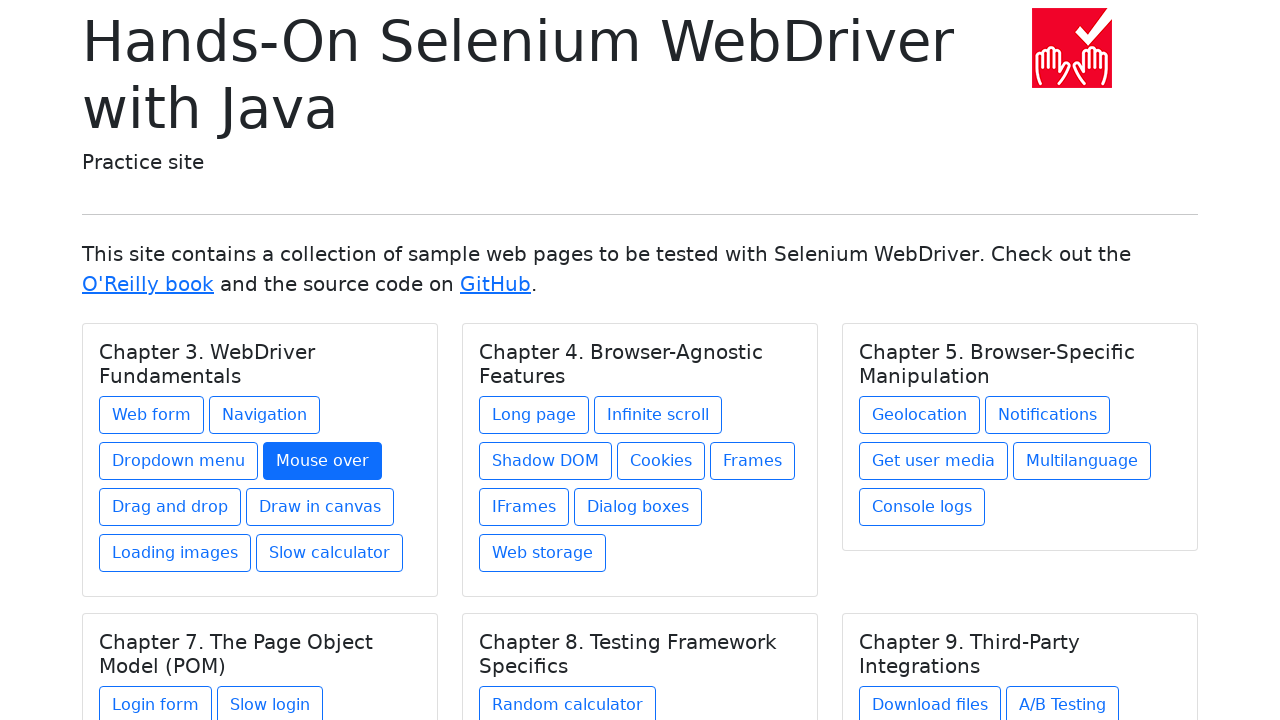

Re-fetched links for chapter 1
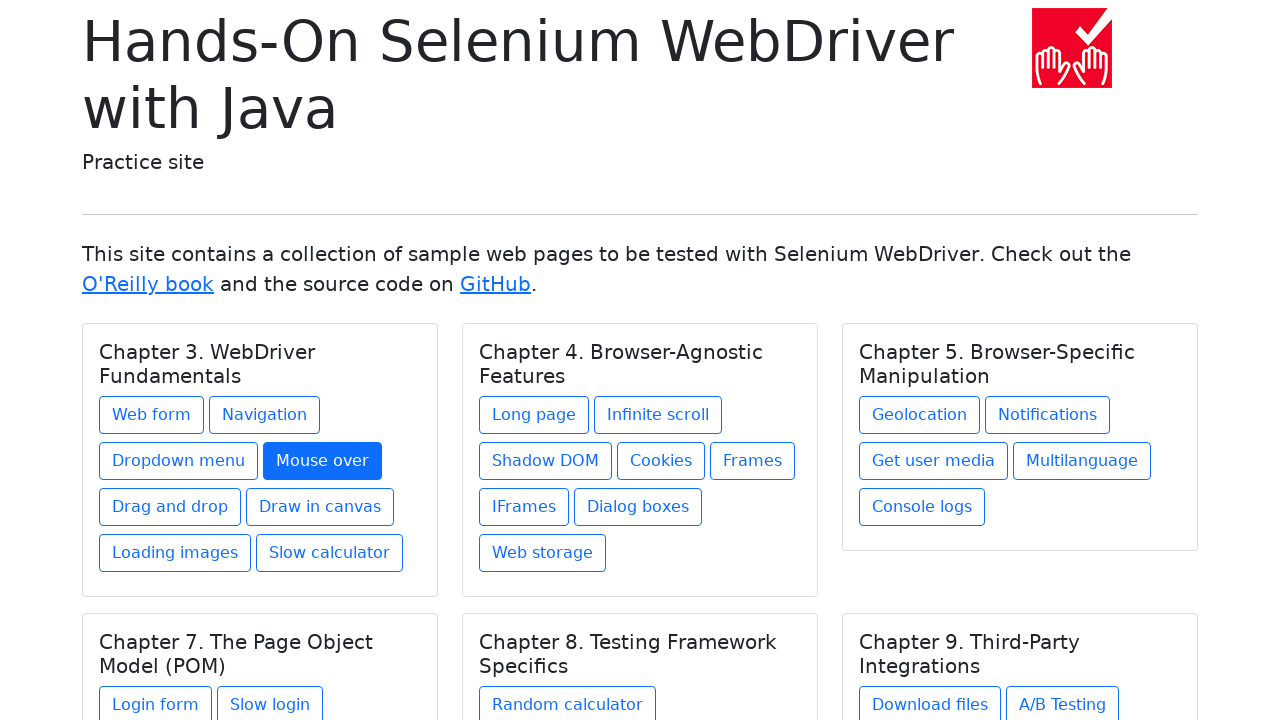

Clicked link 5 in chapter 1 at (170, 507) on h5.card-title >> nth=0 >> xpath=./../a >> nth=4
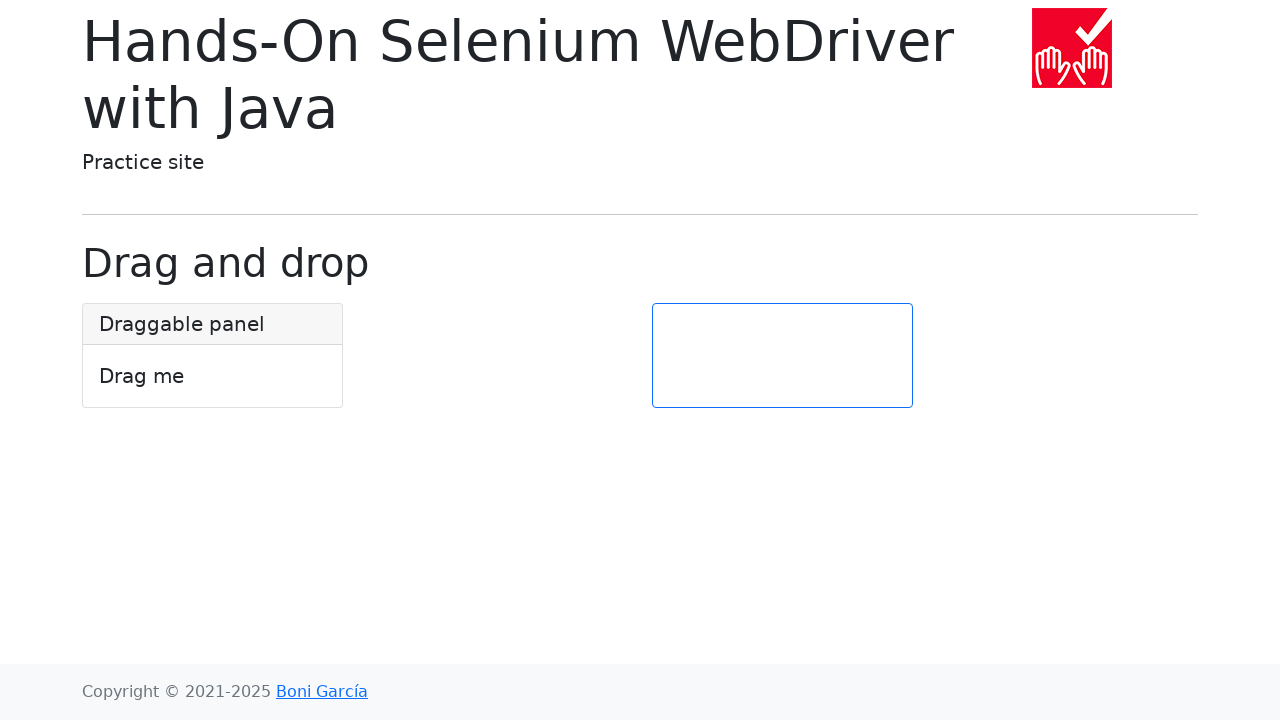

Navigated back to home page from link 5 in chapter 1
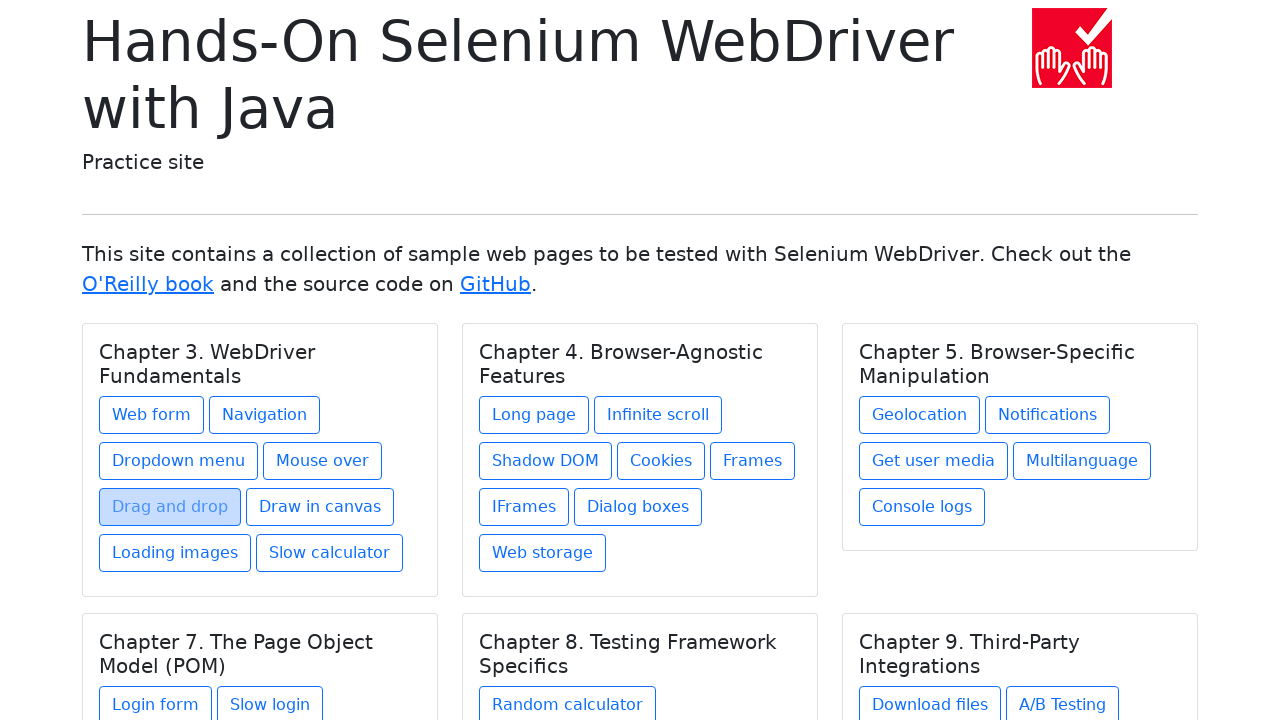

Re-fetched chapters for link 6 in chapter 1
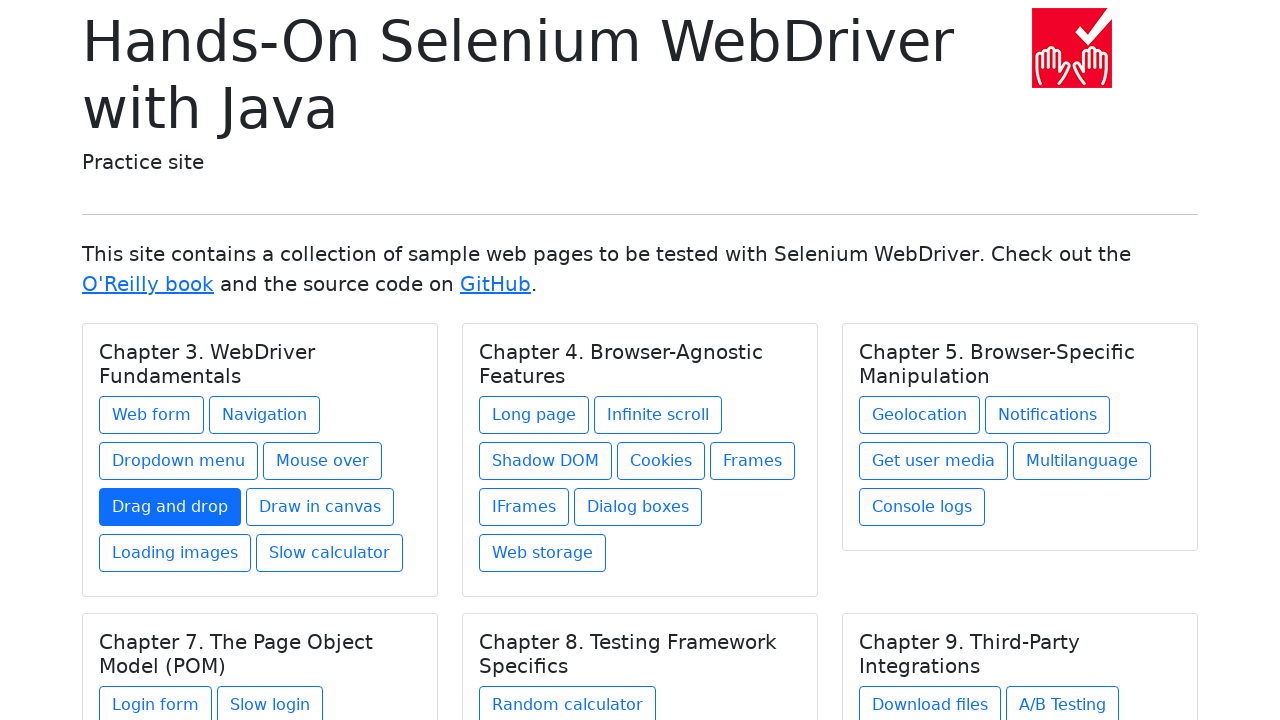

Re-selected chapter 1
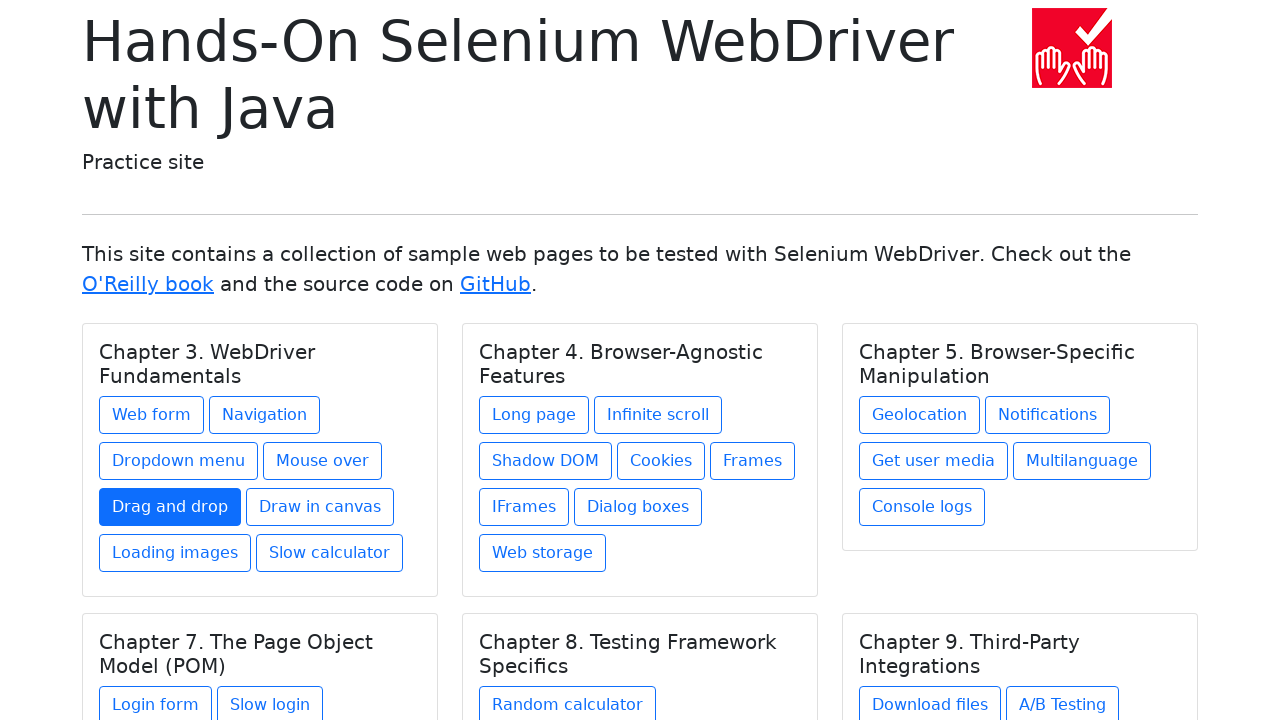

Re-fetched links for chapter 1
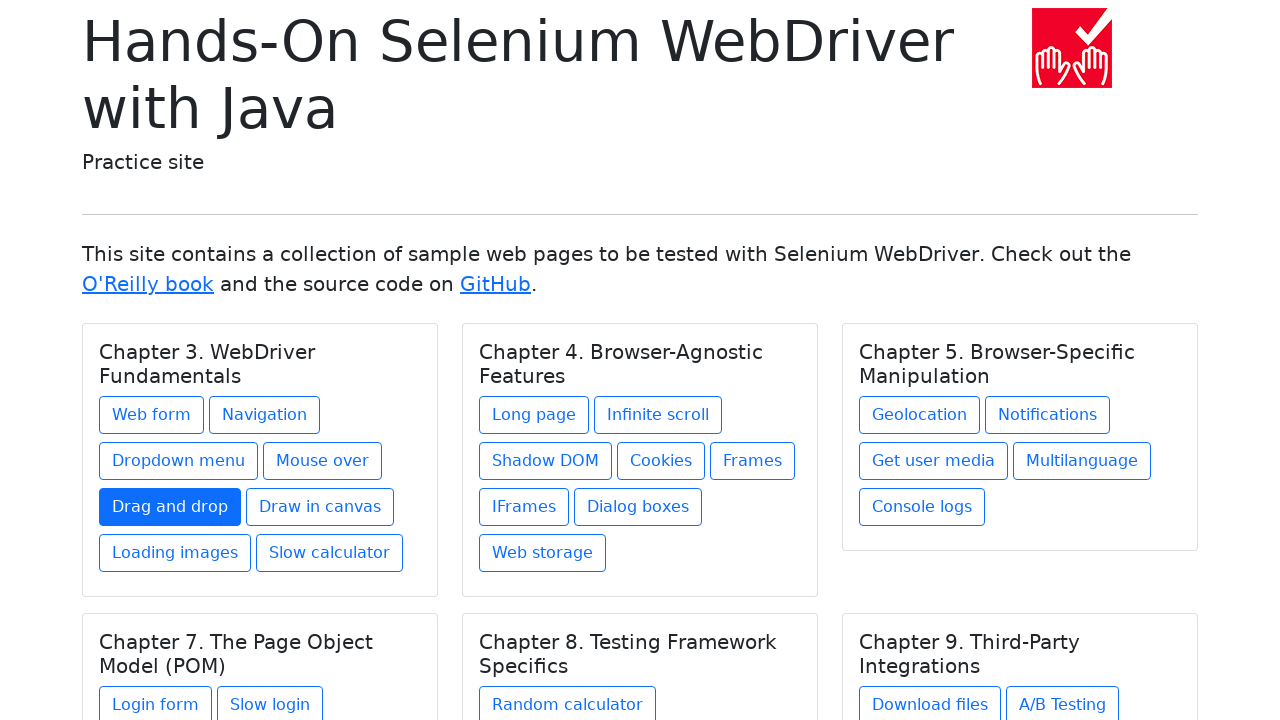

Clicked link 6 in chapter 1 at (320, 507) on h5.card-title >> nth=0 >> xpath=./../a >> nth=5
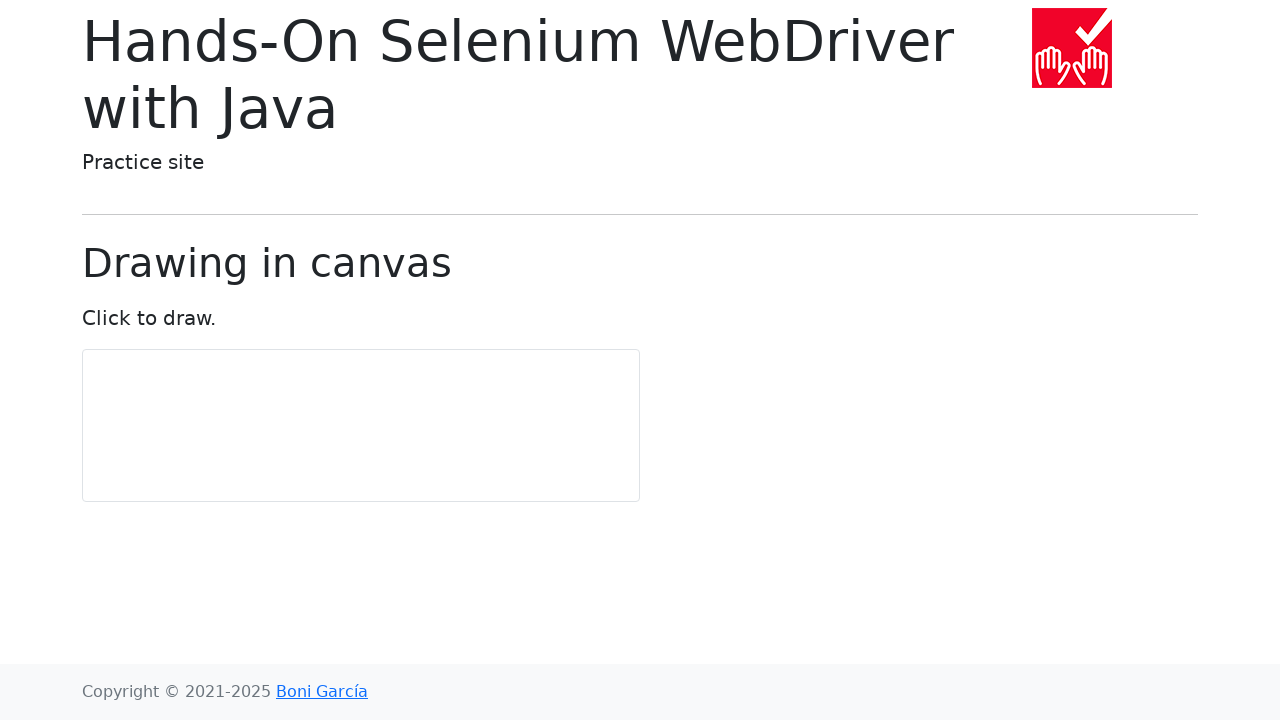

Navigated back to home page from link 6 in chapter 1
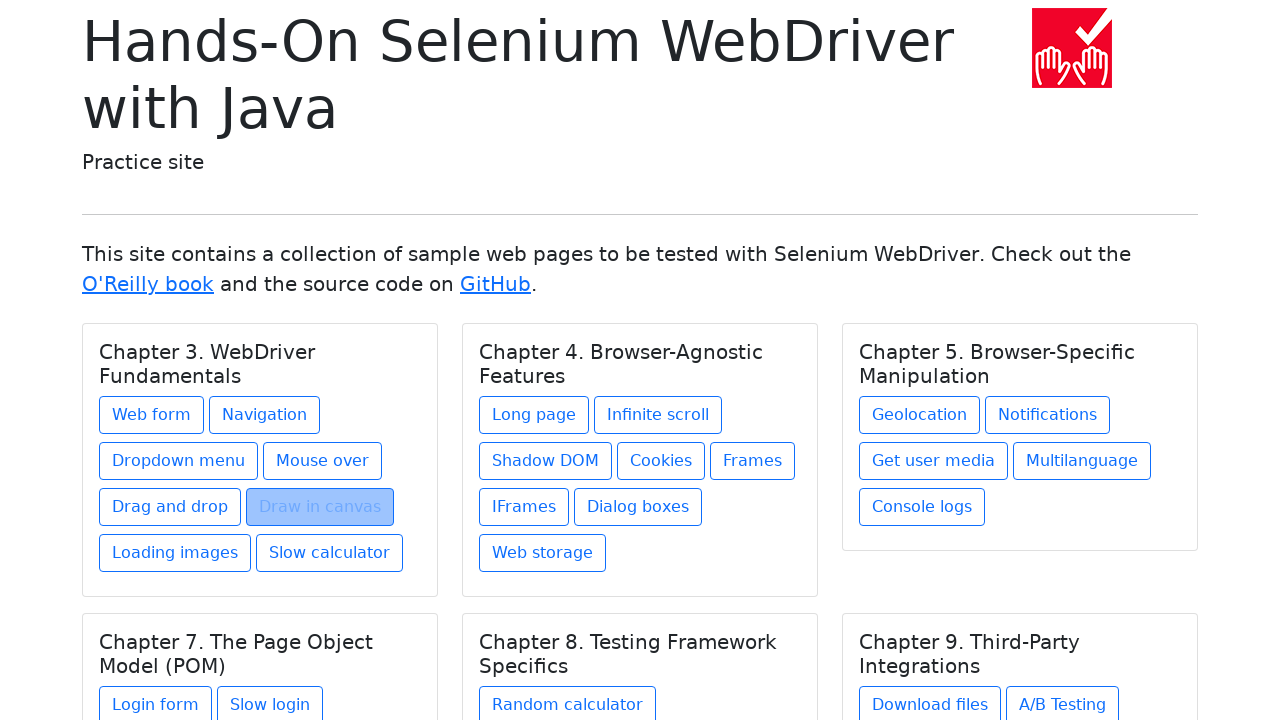

Re-fetched chapters for link 7 in chapter 1
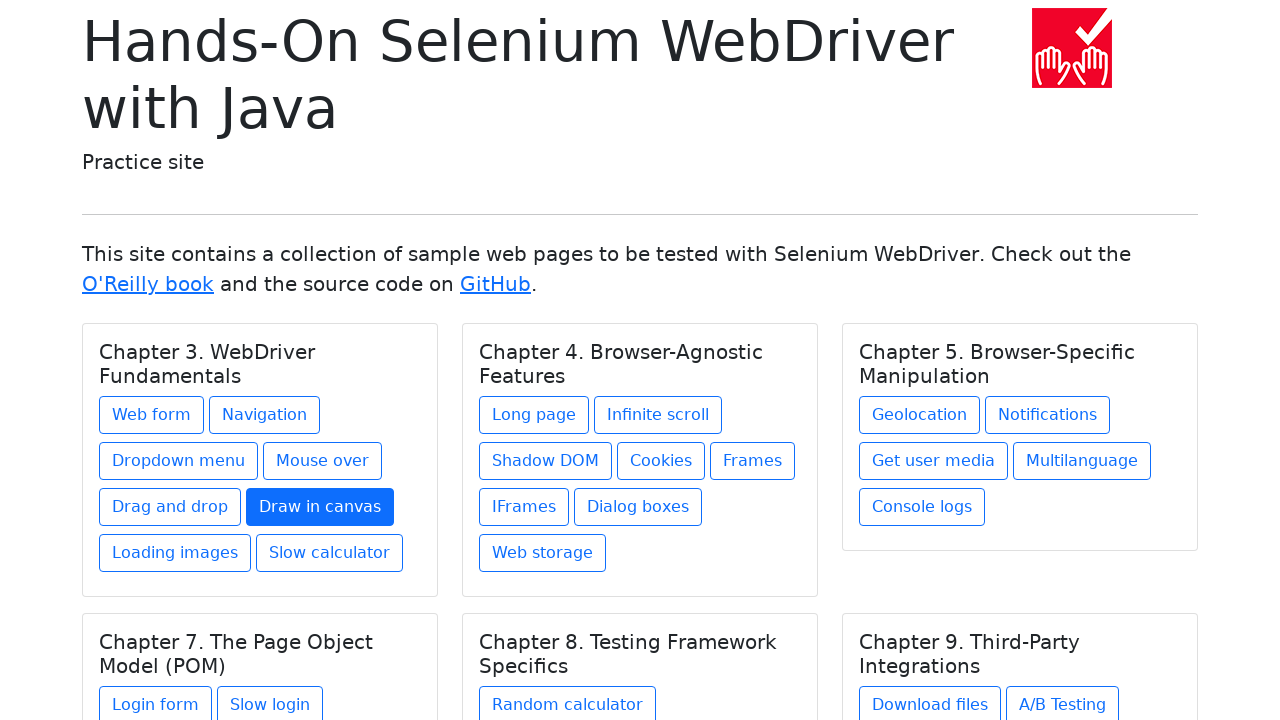

Re-selected chapter 1
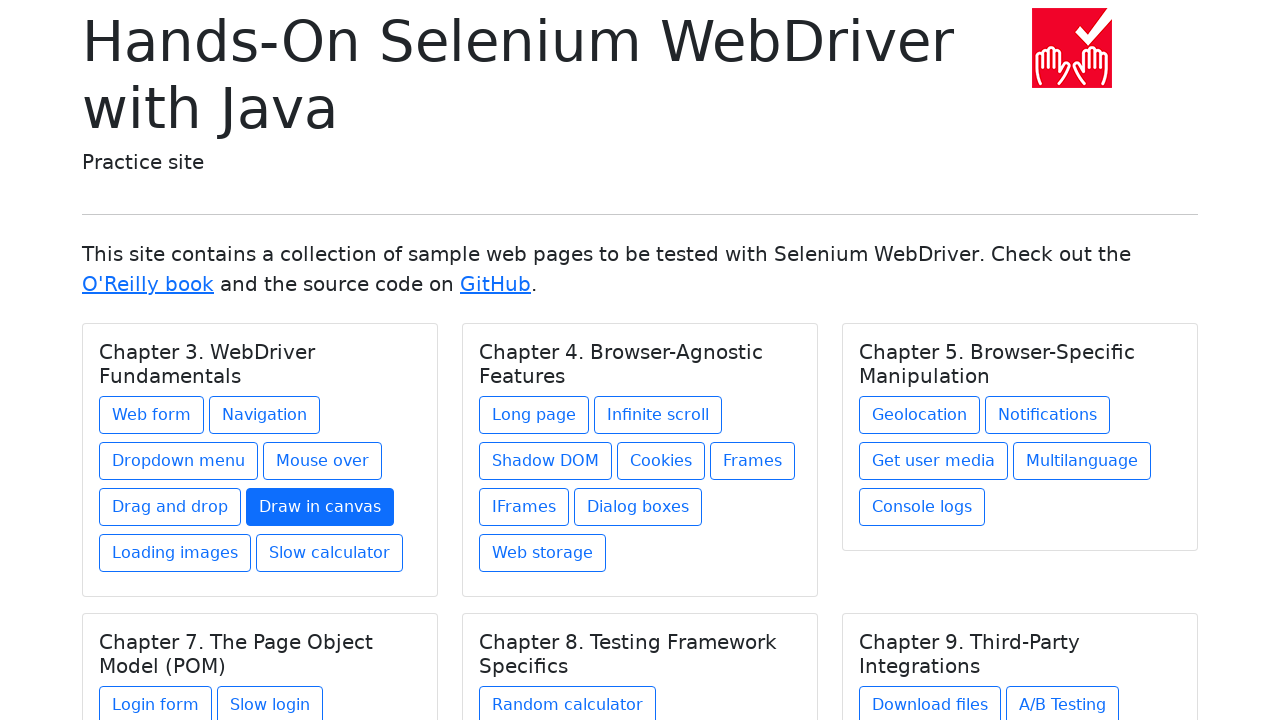

Re-fetched links for chapter 1
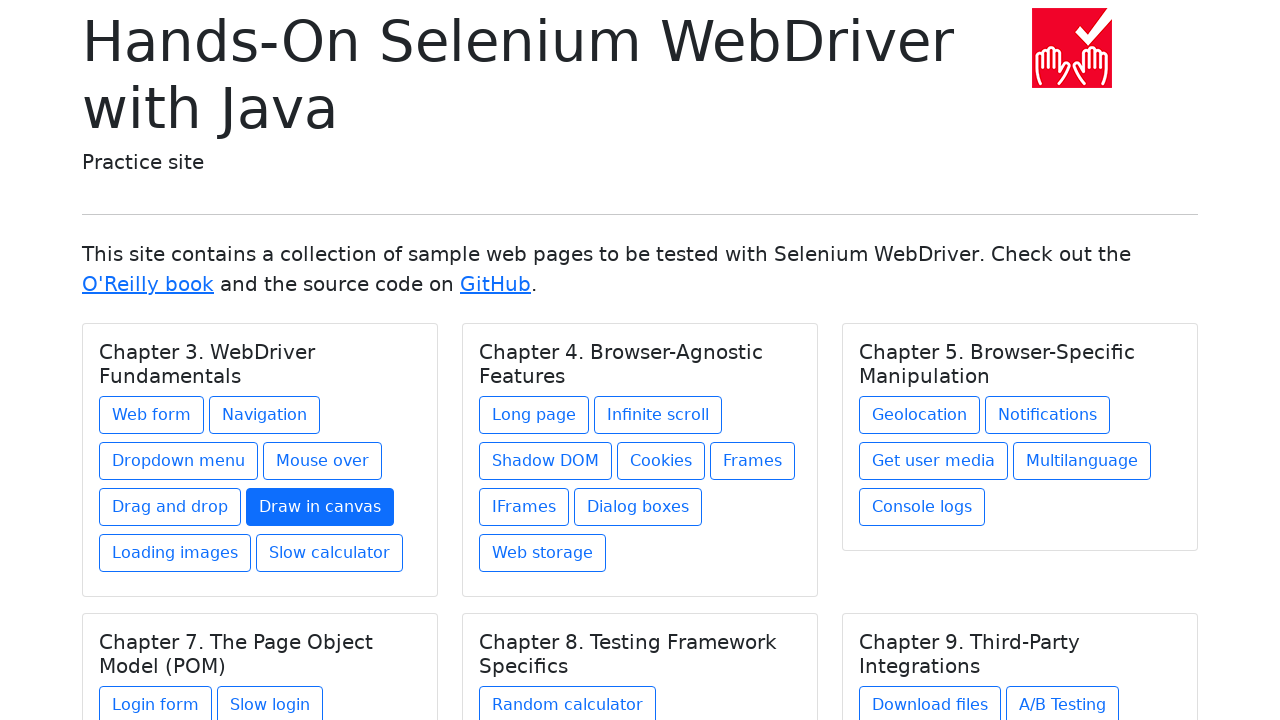

Clicked link 7 in chapter 1 at (175, 553) on h5.card-title >> nth=0 >> xpath=./../a >> nth=6
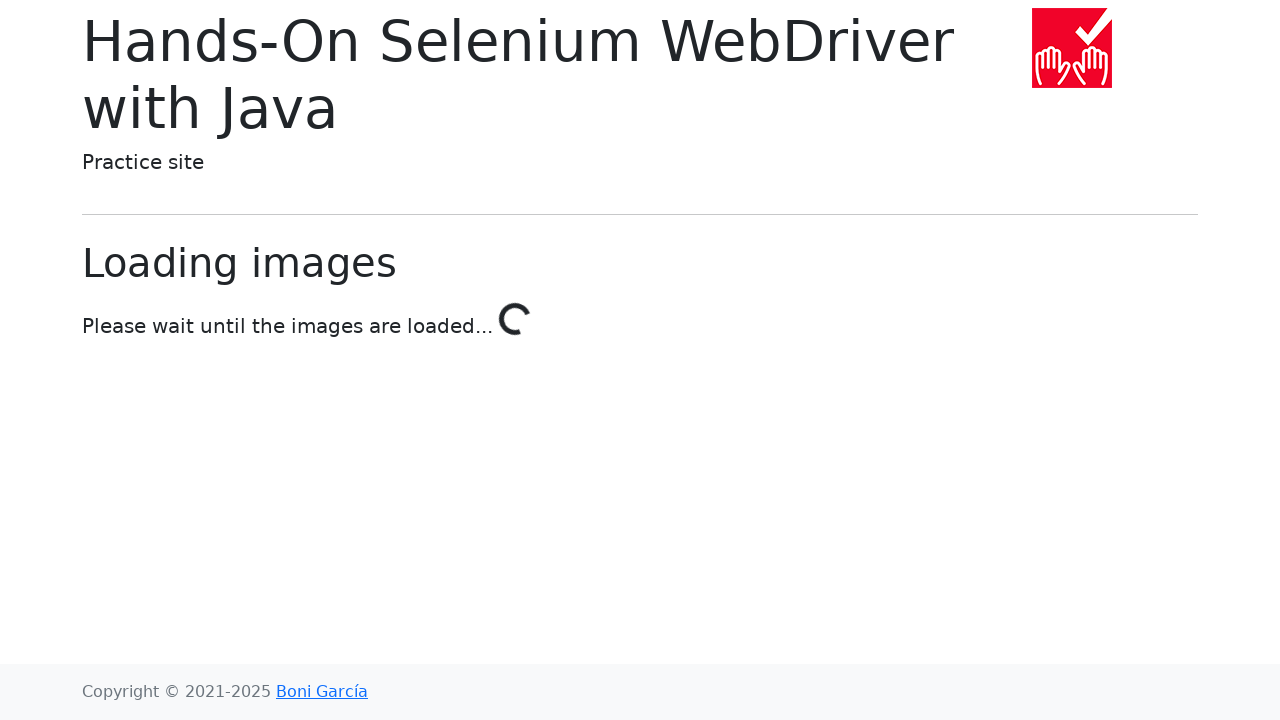

Navigated back to home page from link 7 in chapter 1
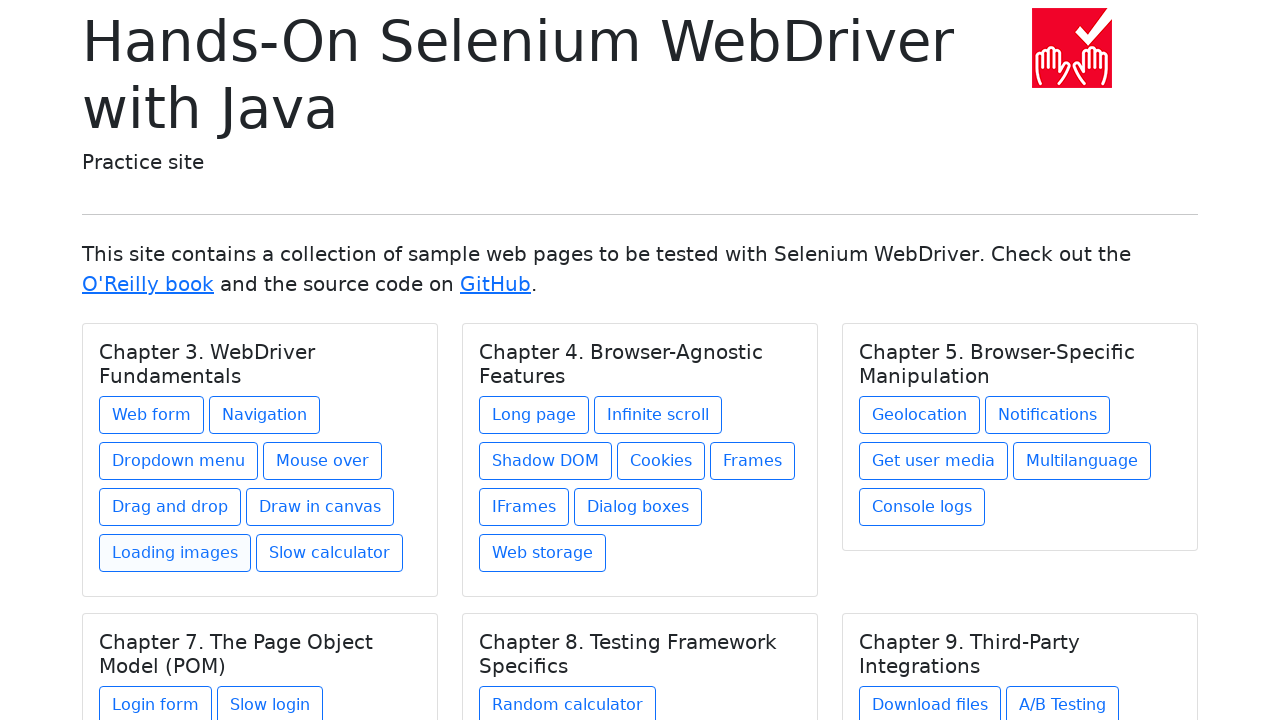

Re-fetched chapters for link 8 in chapter 1
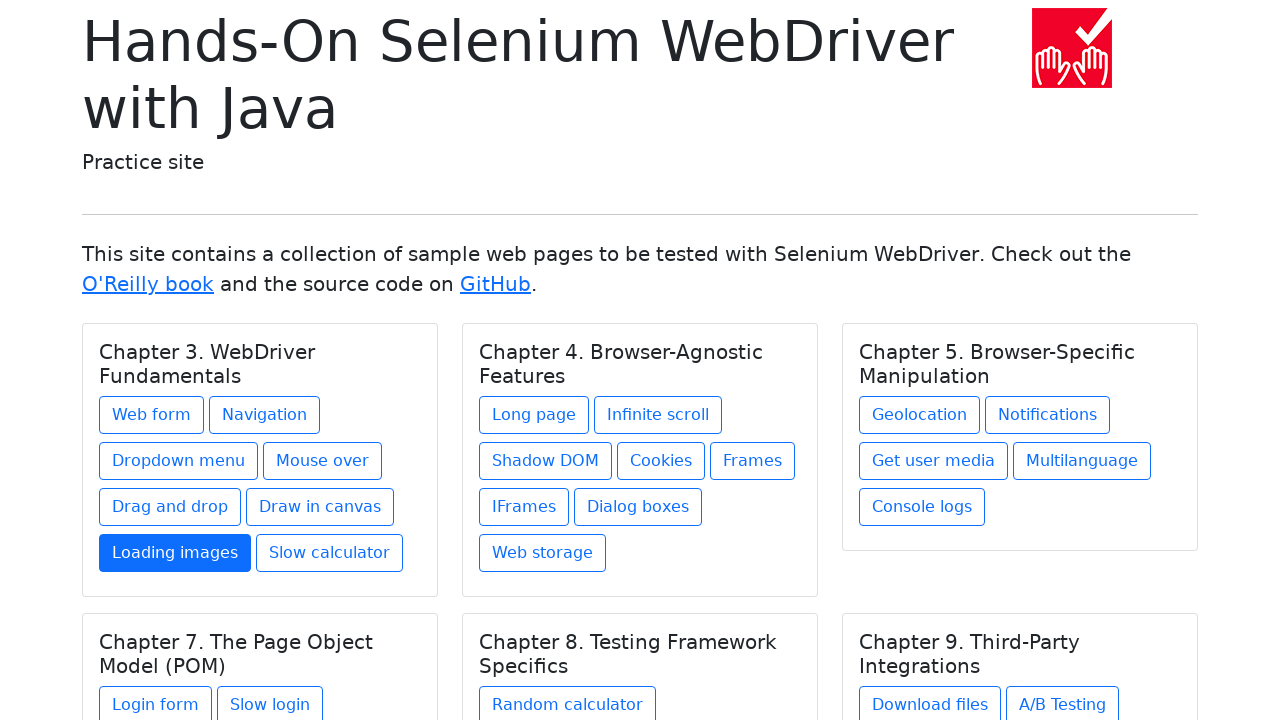

Re-selected chapter 1
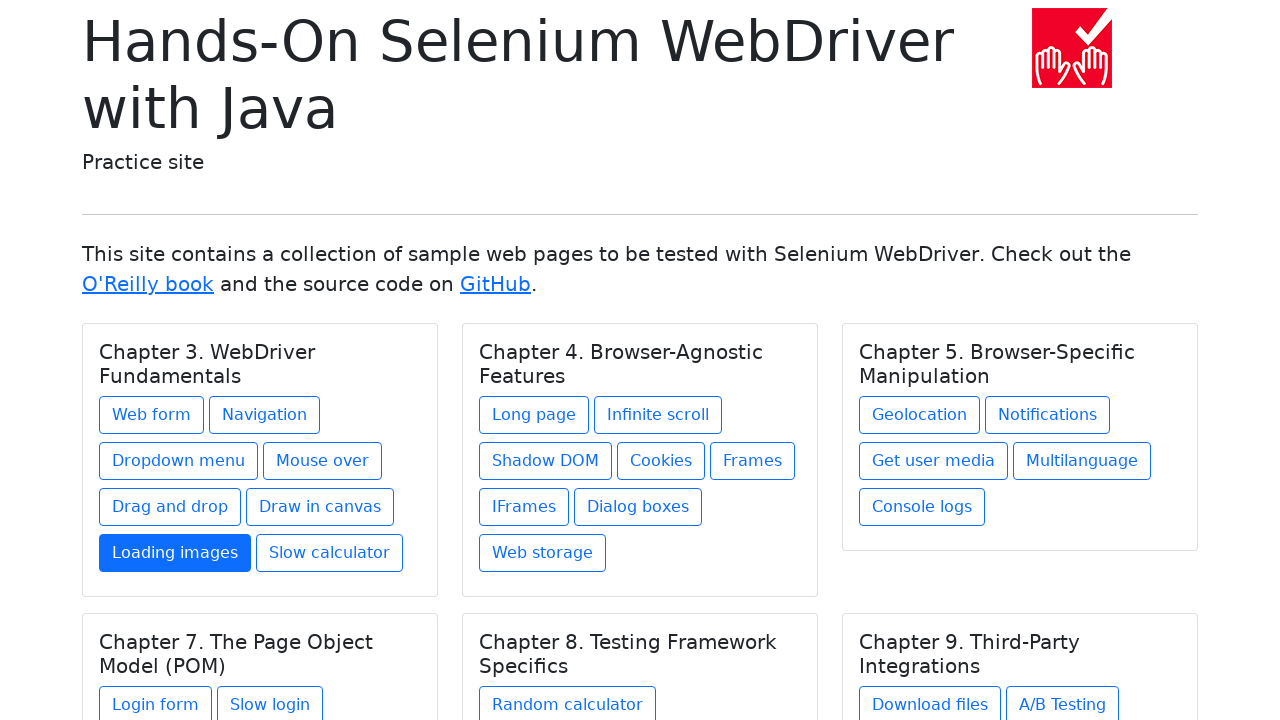

Re-fetched links for chapter 1
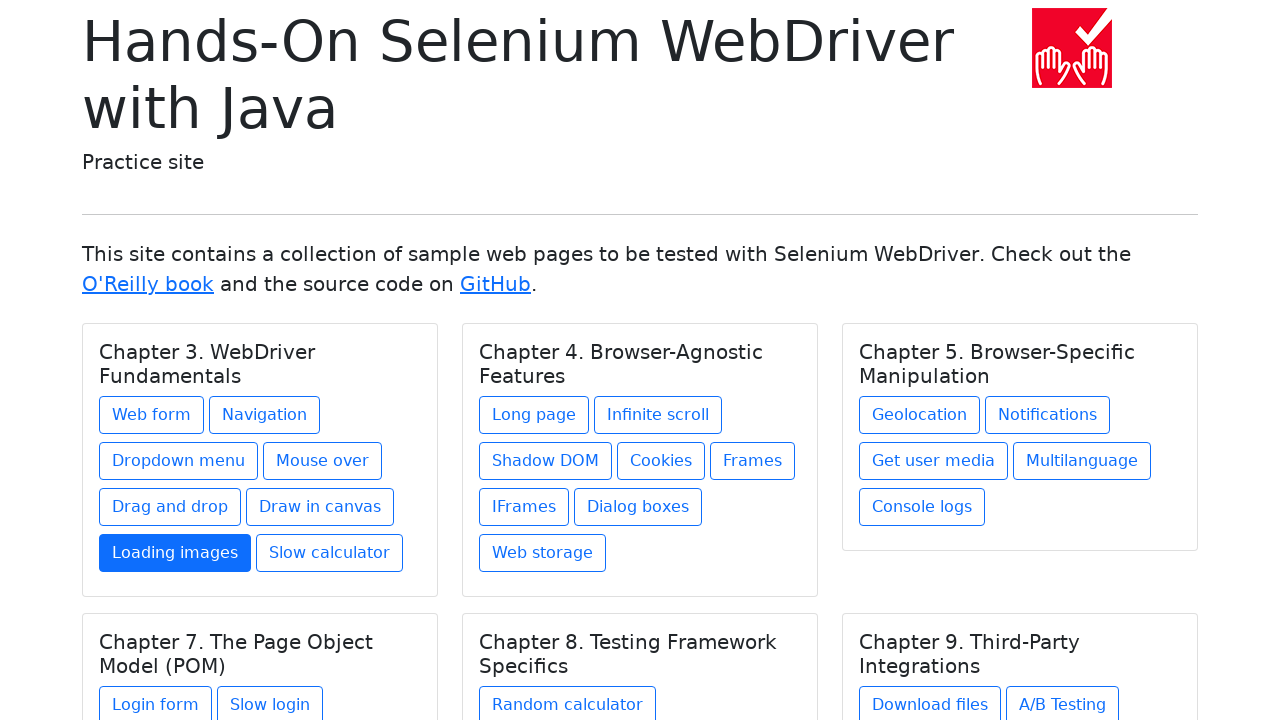

Clicked link 8 in chapter 1 at (330, 553) on h5.card-title >> nth=0 >> xpath=./../a >> nth=7
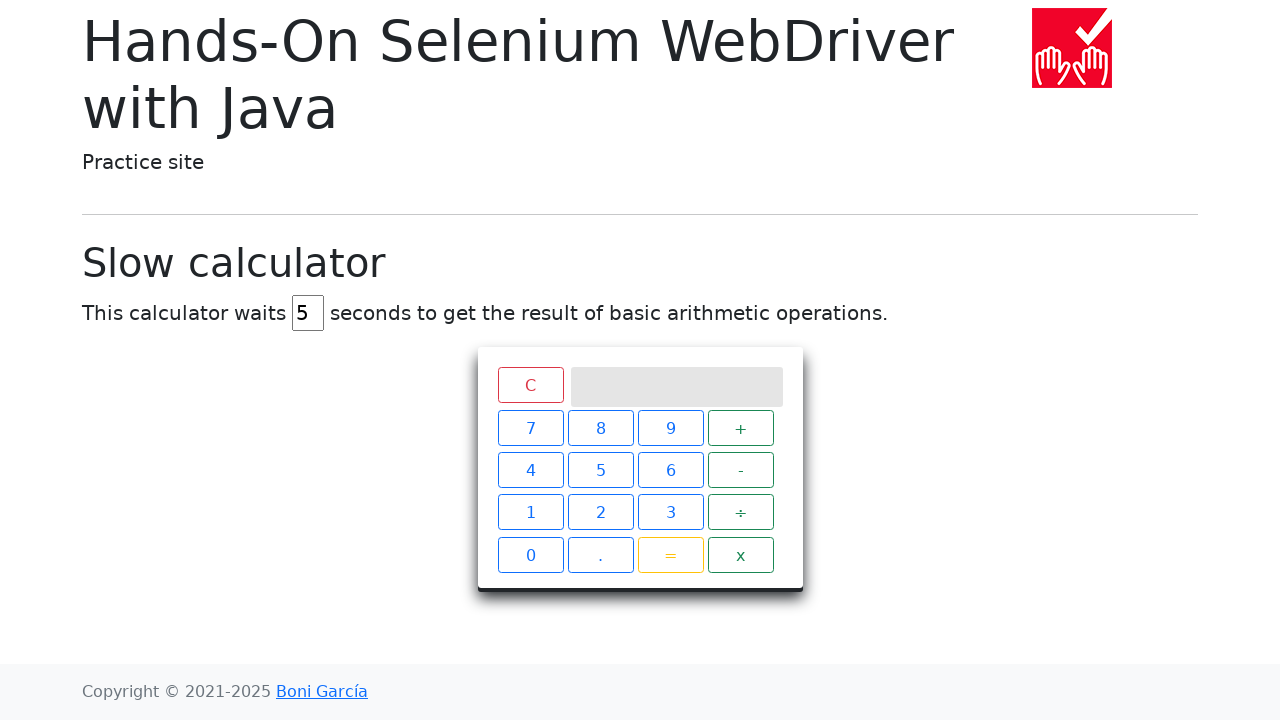

Navigated back to home page from link 8 in chapter 1
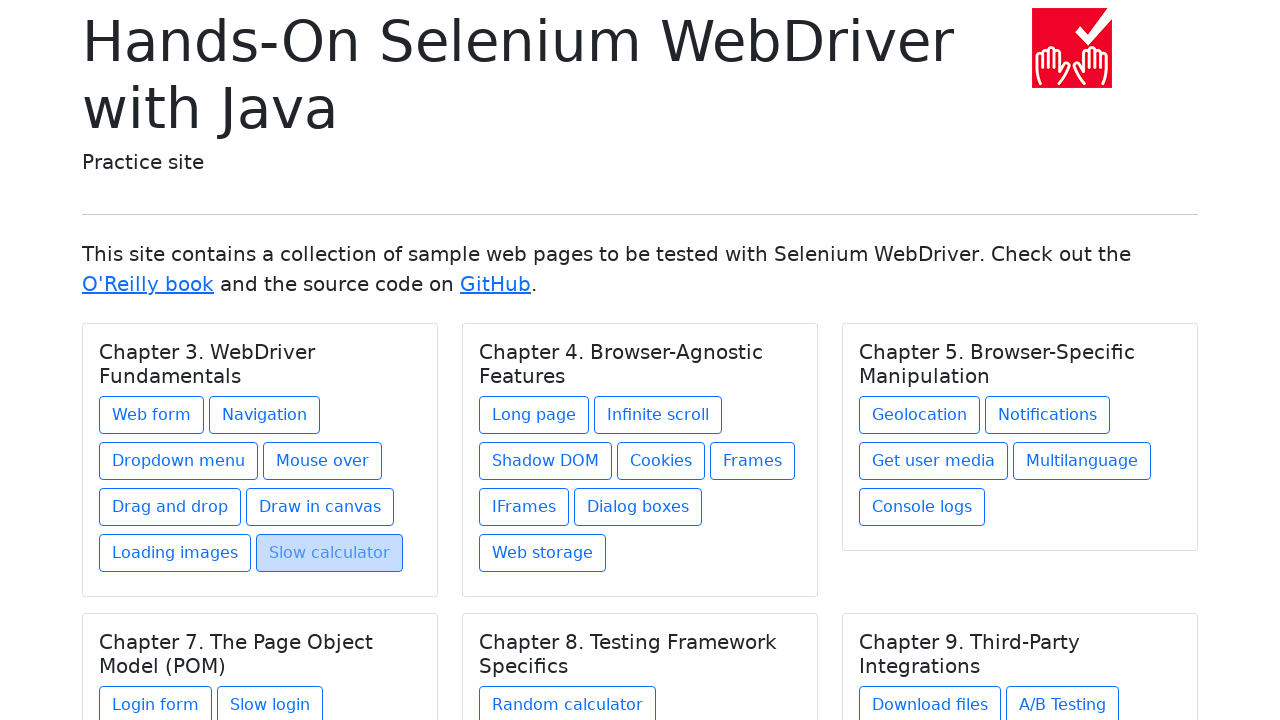

Re-fetched chapters list (iteration 2)
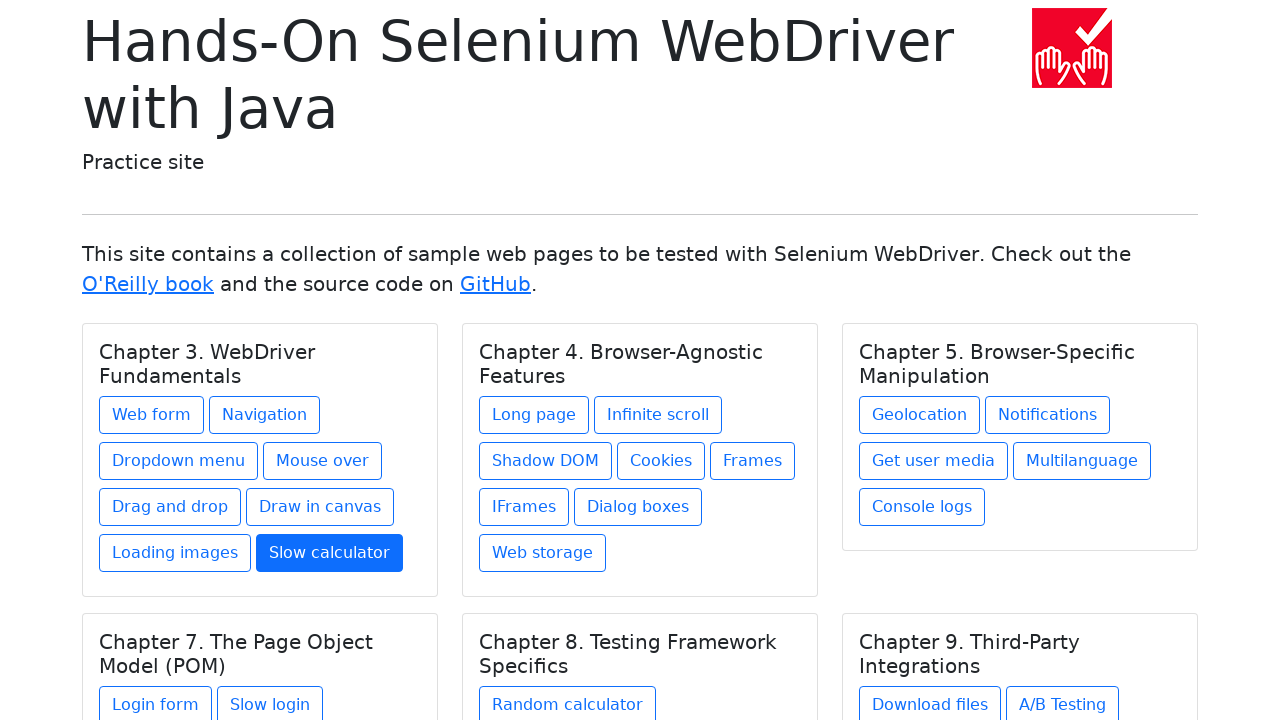

Selected chapter 2
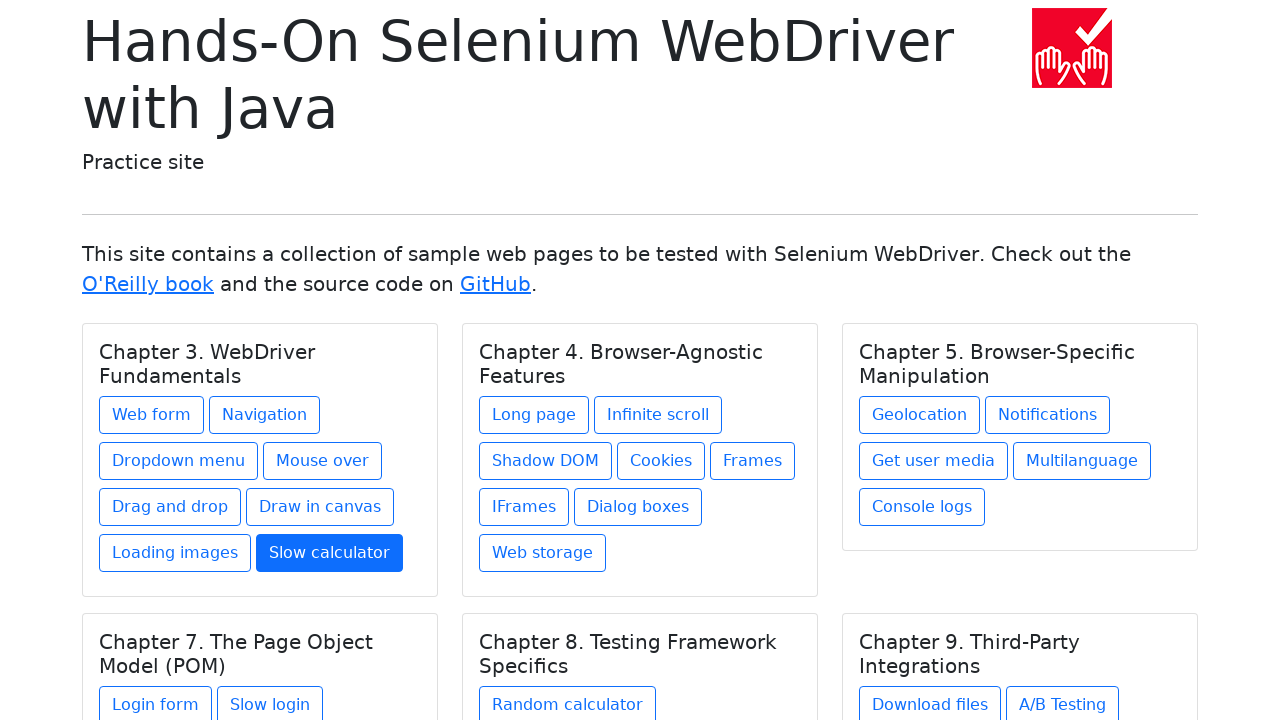

Found 8 links in chapter 2
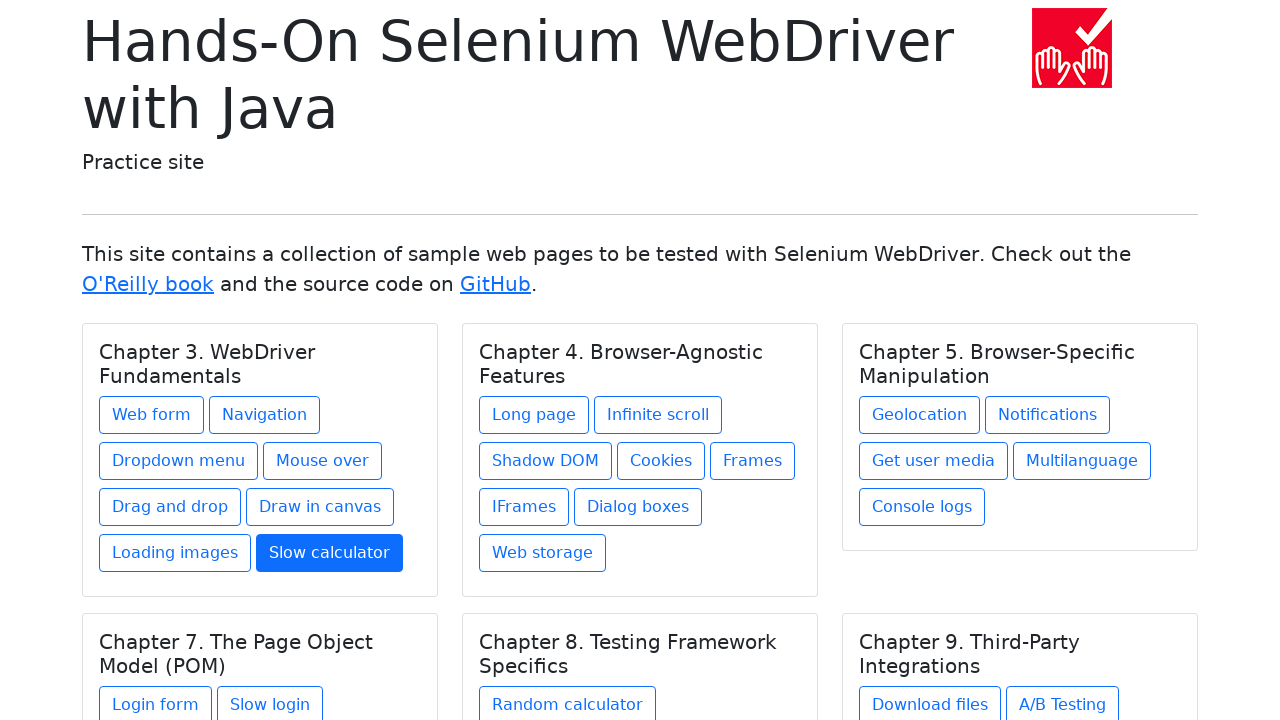

Re-fetched chapters for link 1 in chapter 2
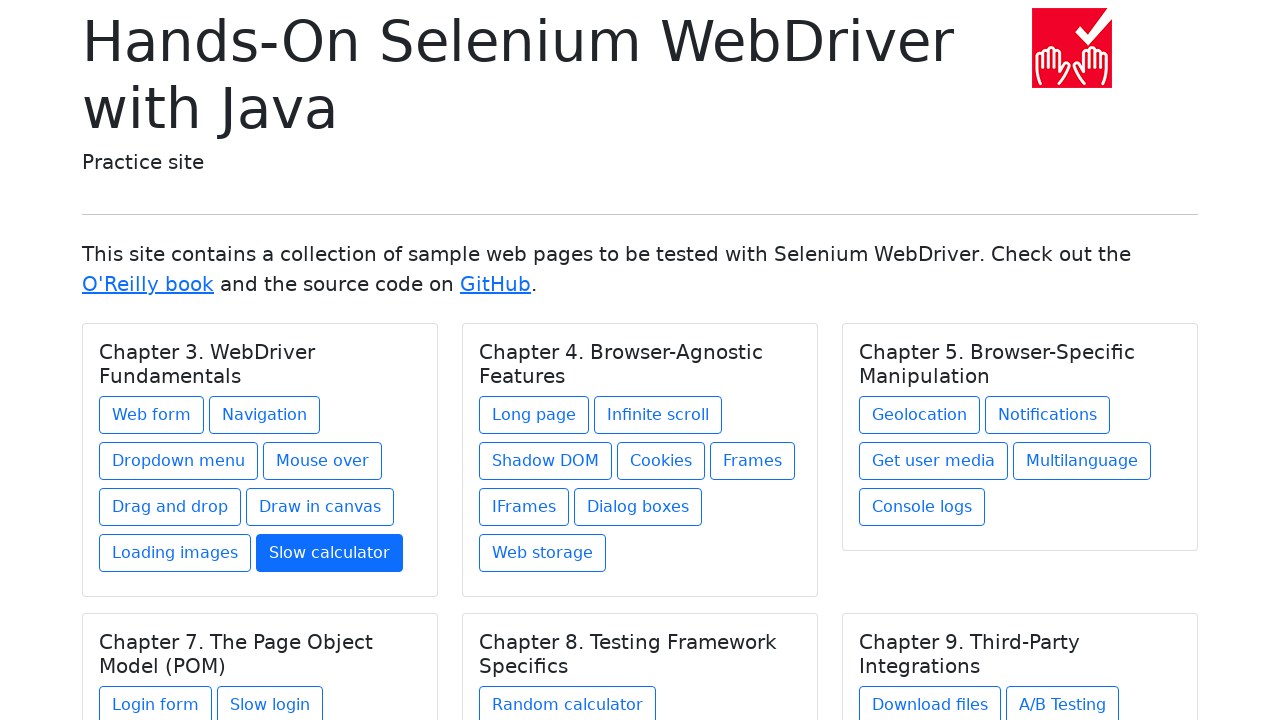

Re-selected chapter 2
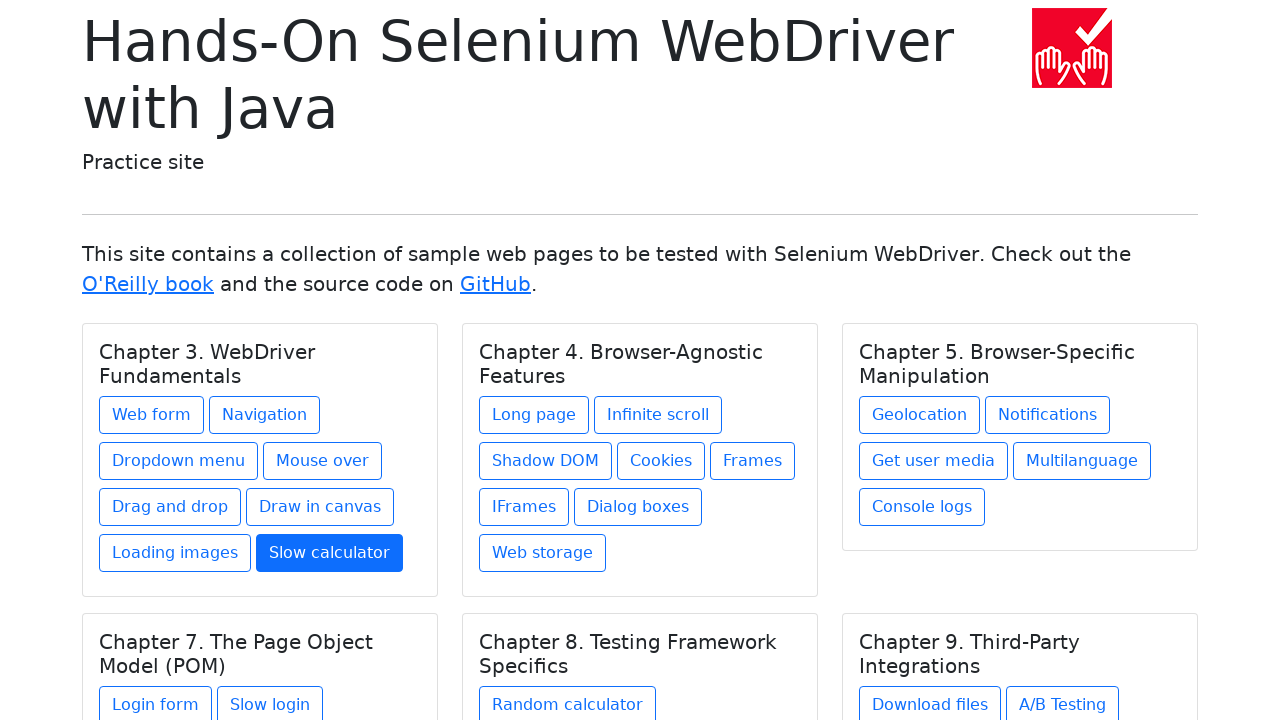

Re-fetched links for chapter 2
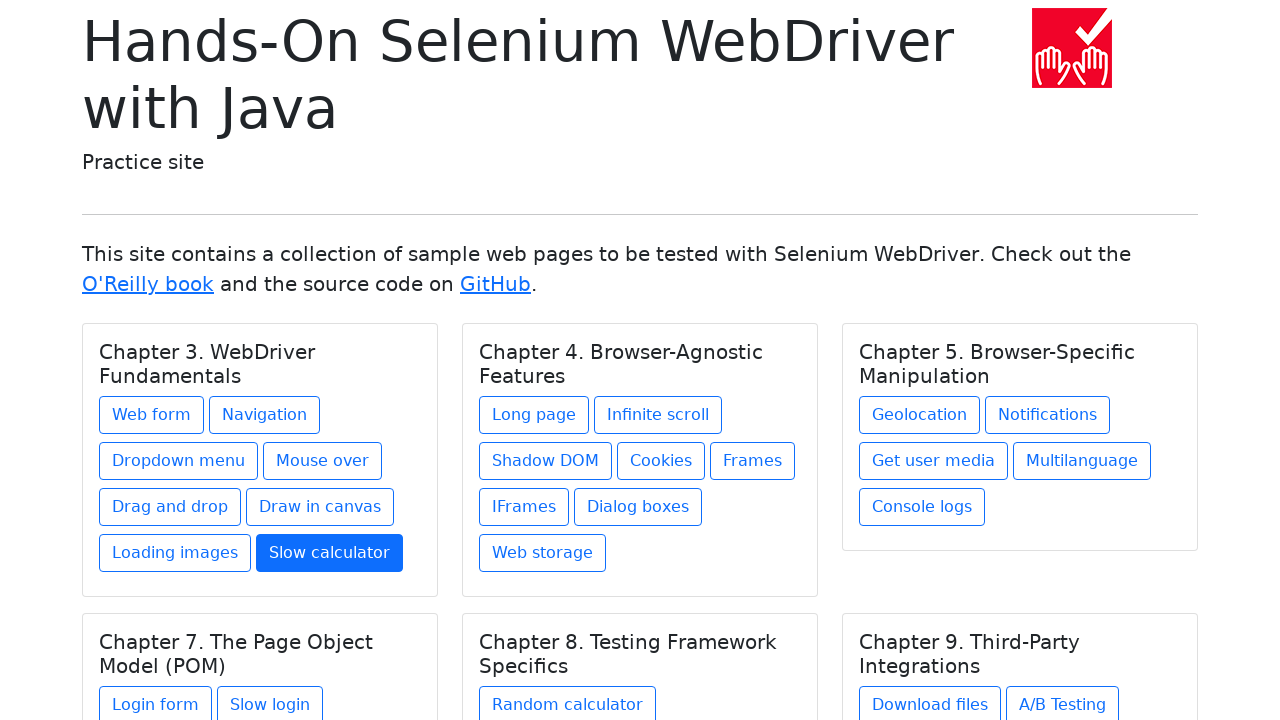

Clicked link 1 in chapter 2 at (534, 415) on h5.card-title >> nth=1 >> xpath=./../a >> nth=0
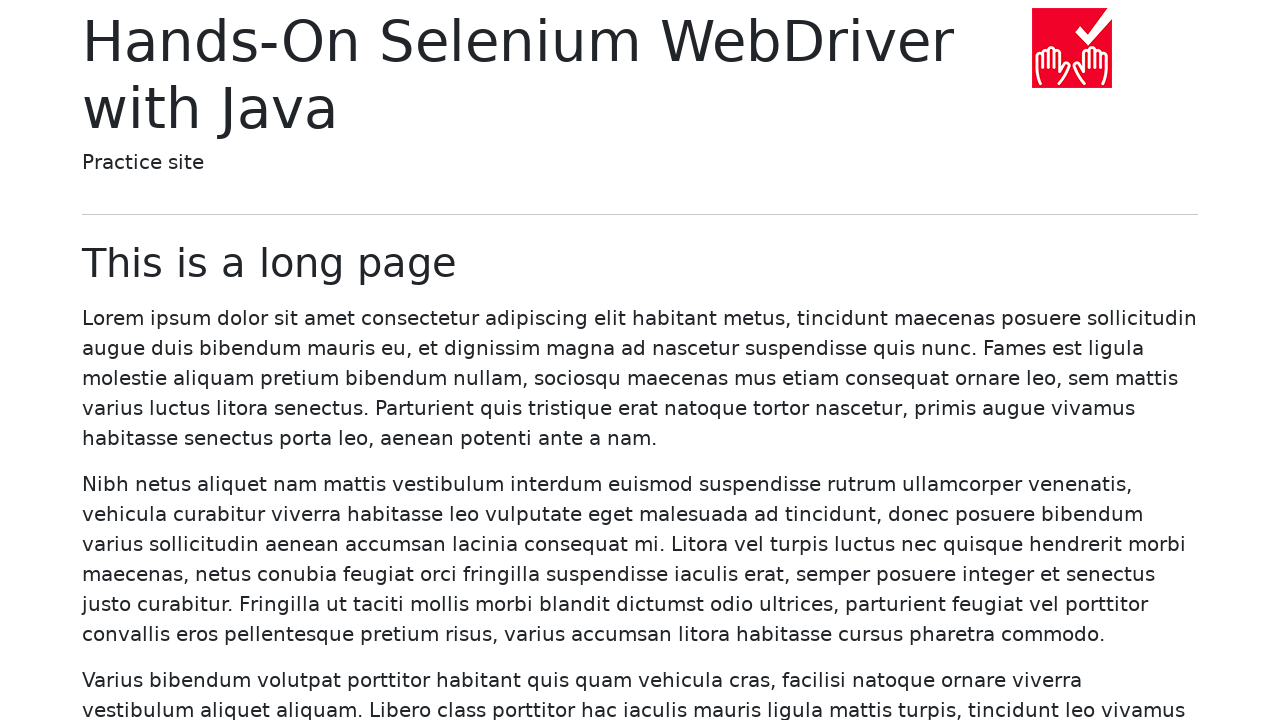

Navigated back to home page from link 1 in chapter 2
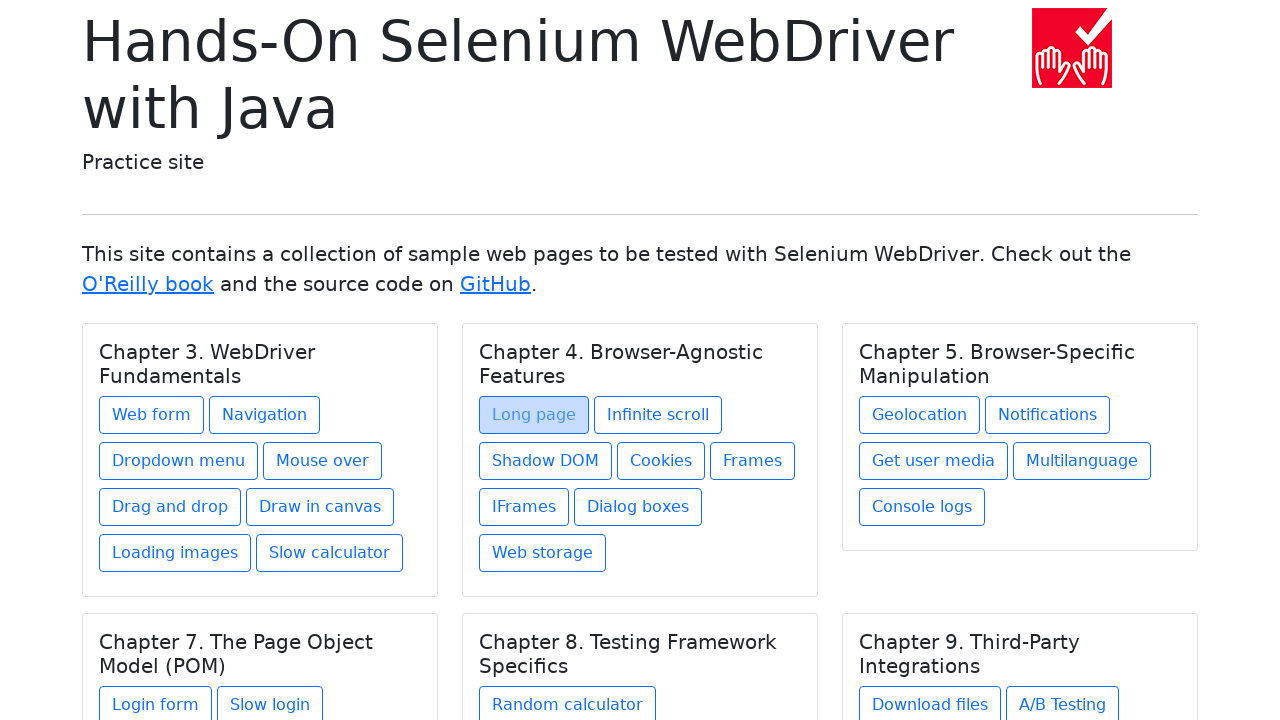

Re-fetched chapters for link 2 in chapter 2
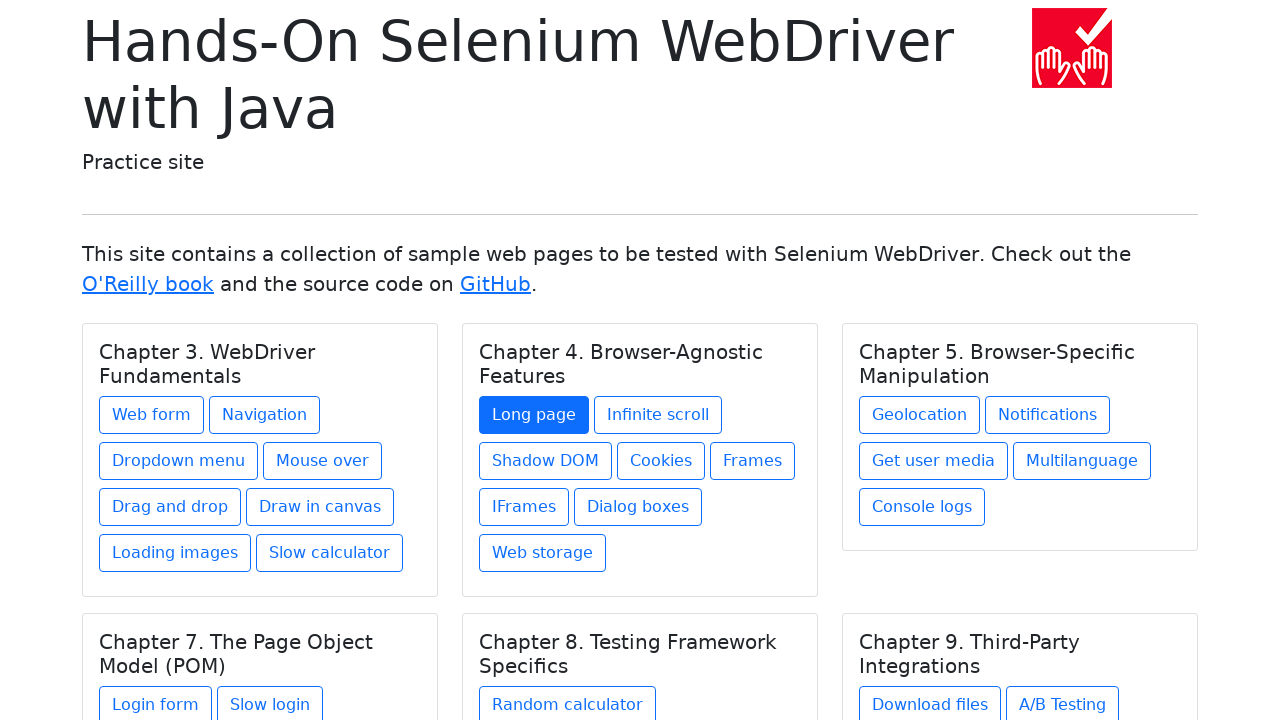

Re-selected chapter 2
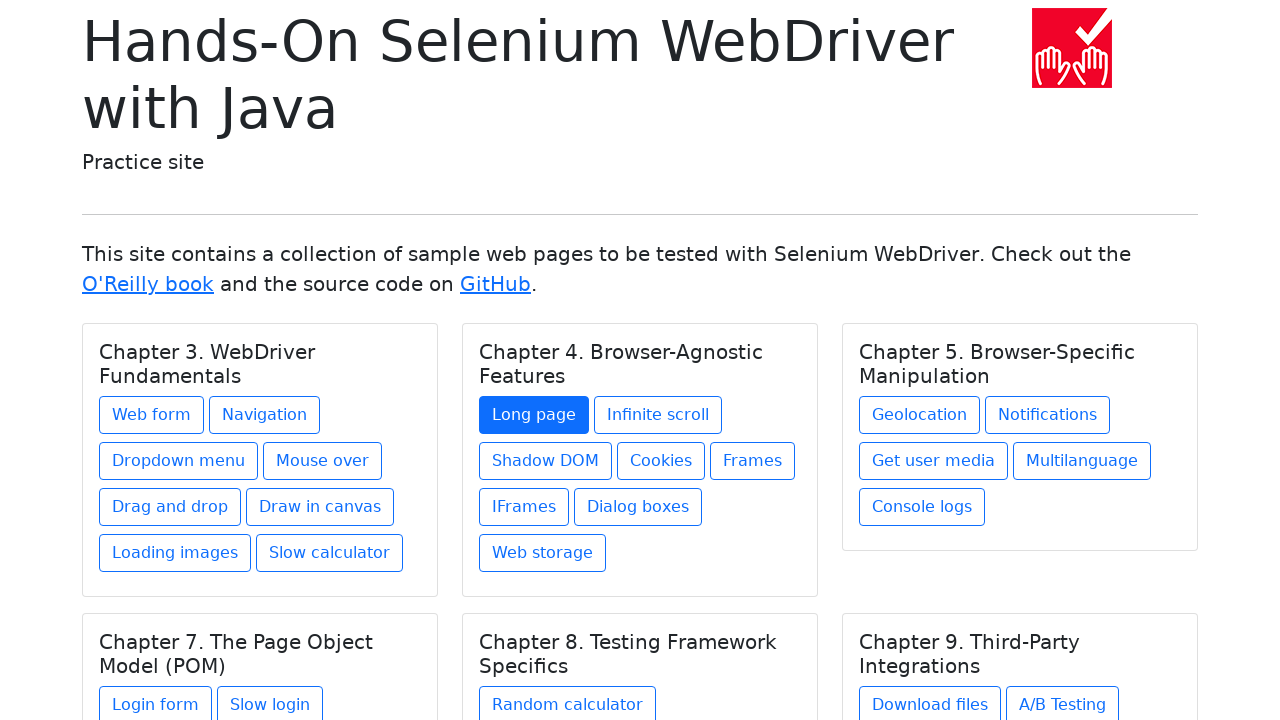

Re-fetched links for chapter 2
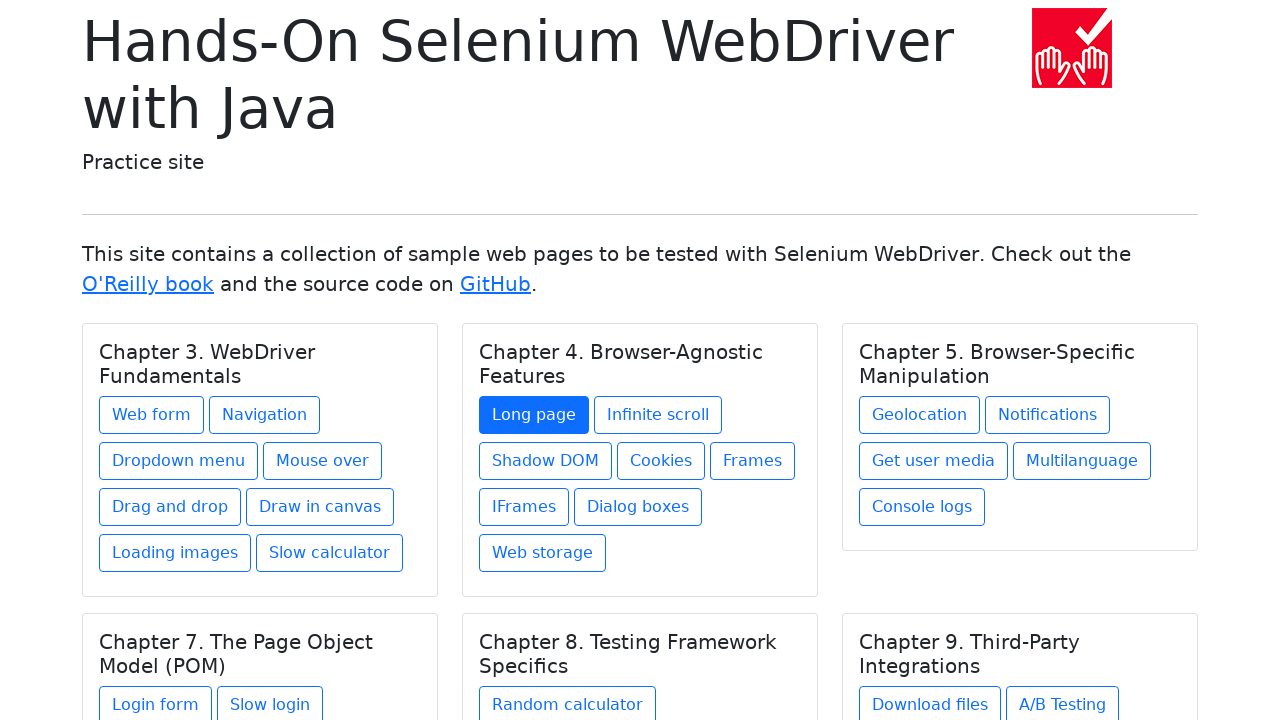

Clicked link 2 in chapter 2 at (658, 415) on h5.card-title >> nth=1 >> xpath=./../a >> nth=1
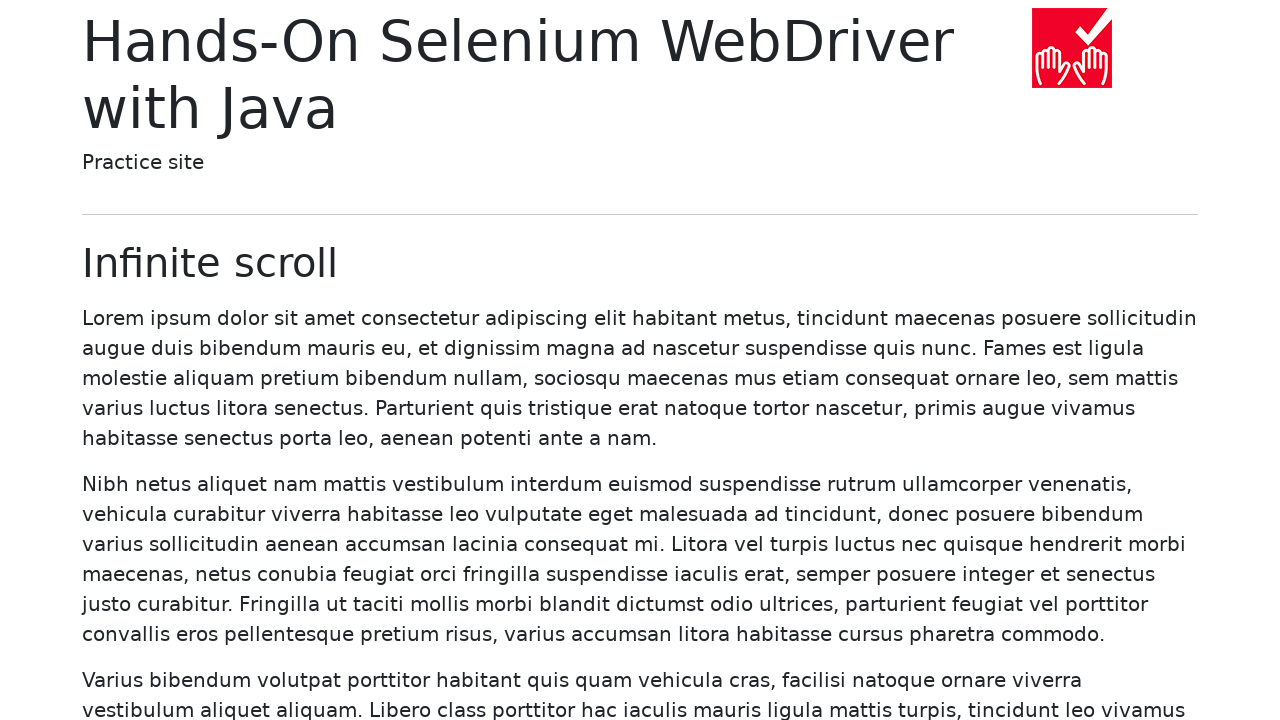

Navigated back to home page from link 2 in chapter 2
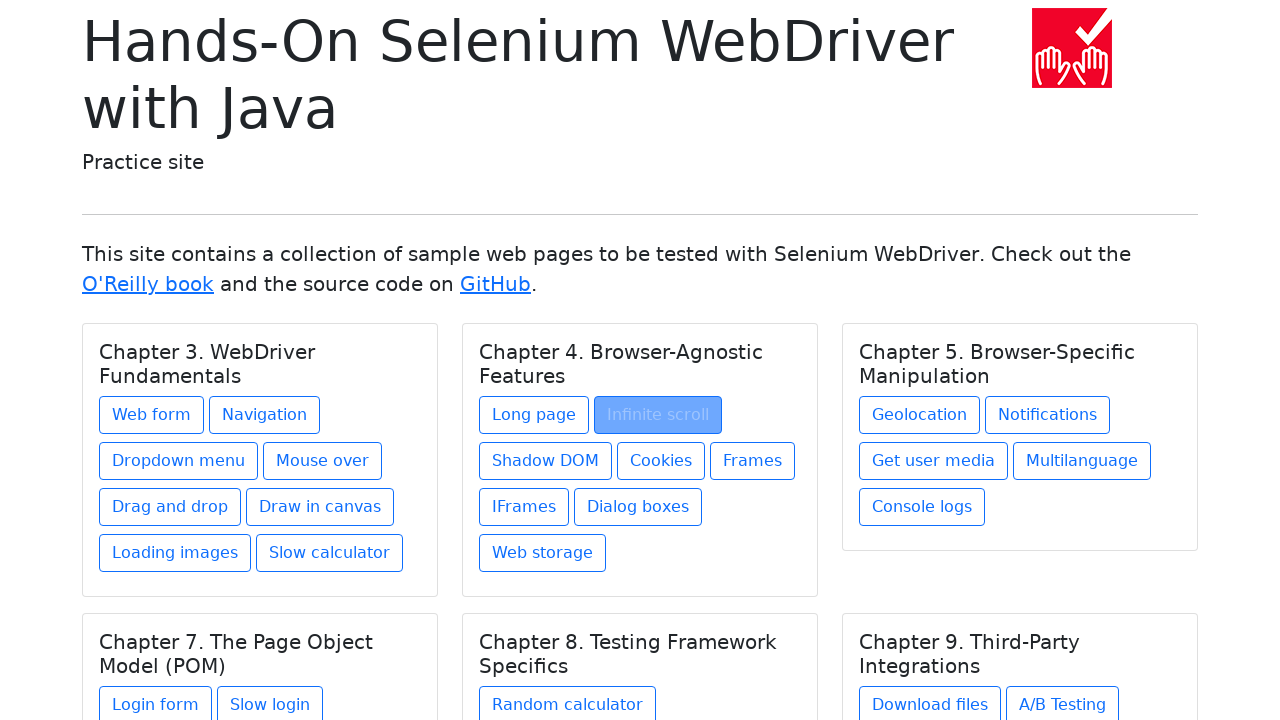

Re-fetched chapters for link 3 in chapter 2
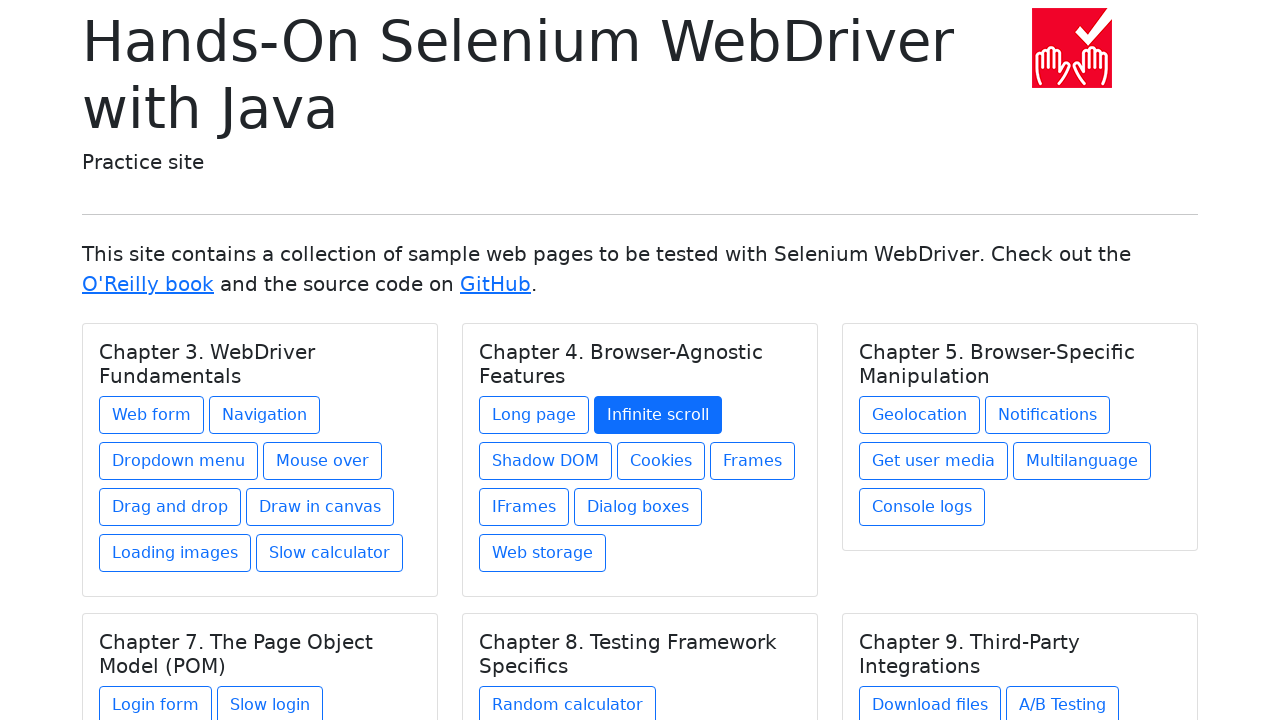

Re-selected chapter 2
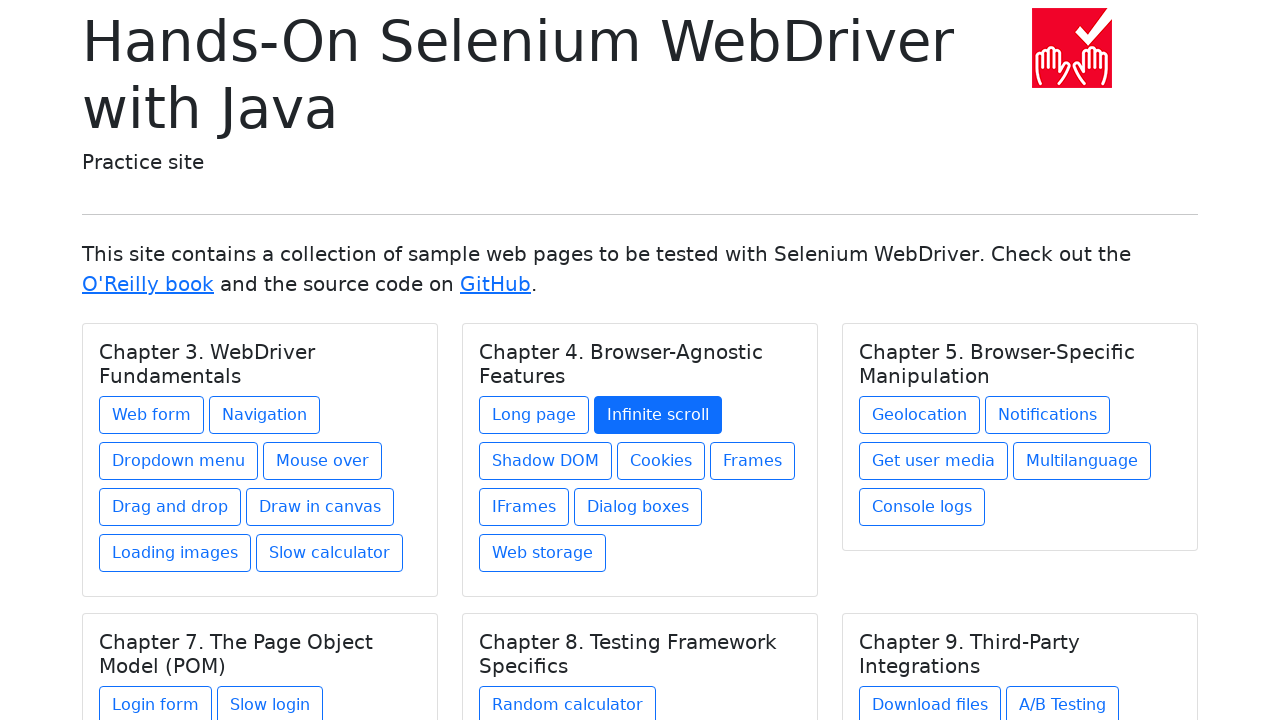

Re-fetched links for chapter 2
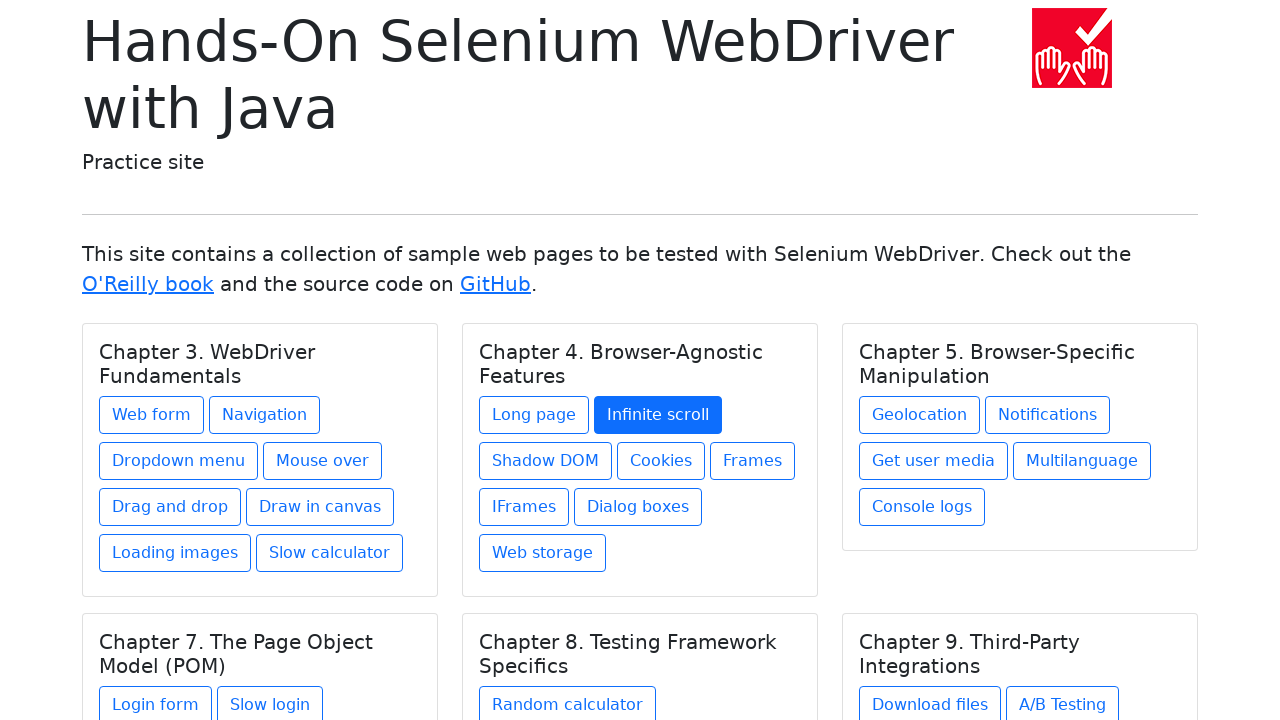

Clicked link 3 in chapter 2 at (546, 461) on h5.card-title >> nth=1 >> xpath=./../a >> nth=2
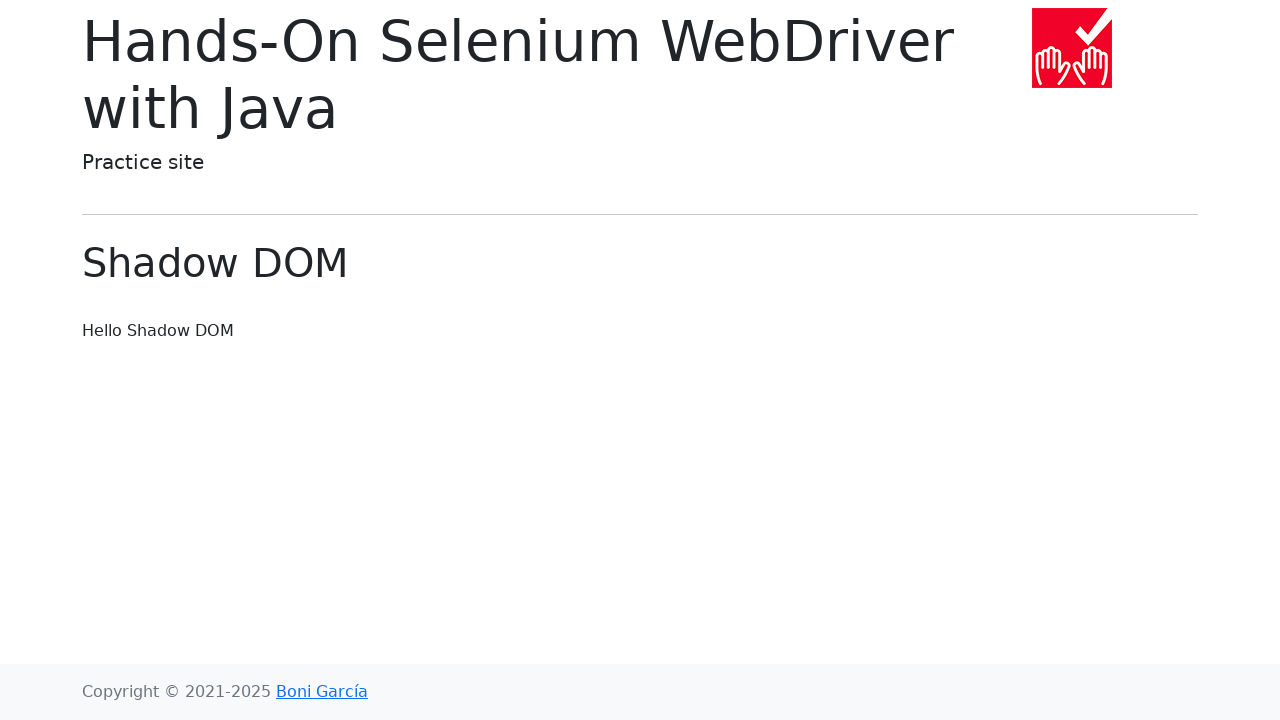

Navigated back to home page from link 3 in chapter 2
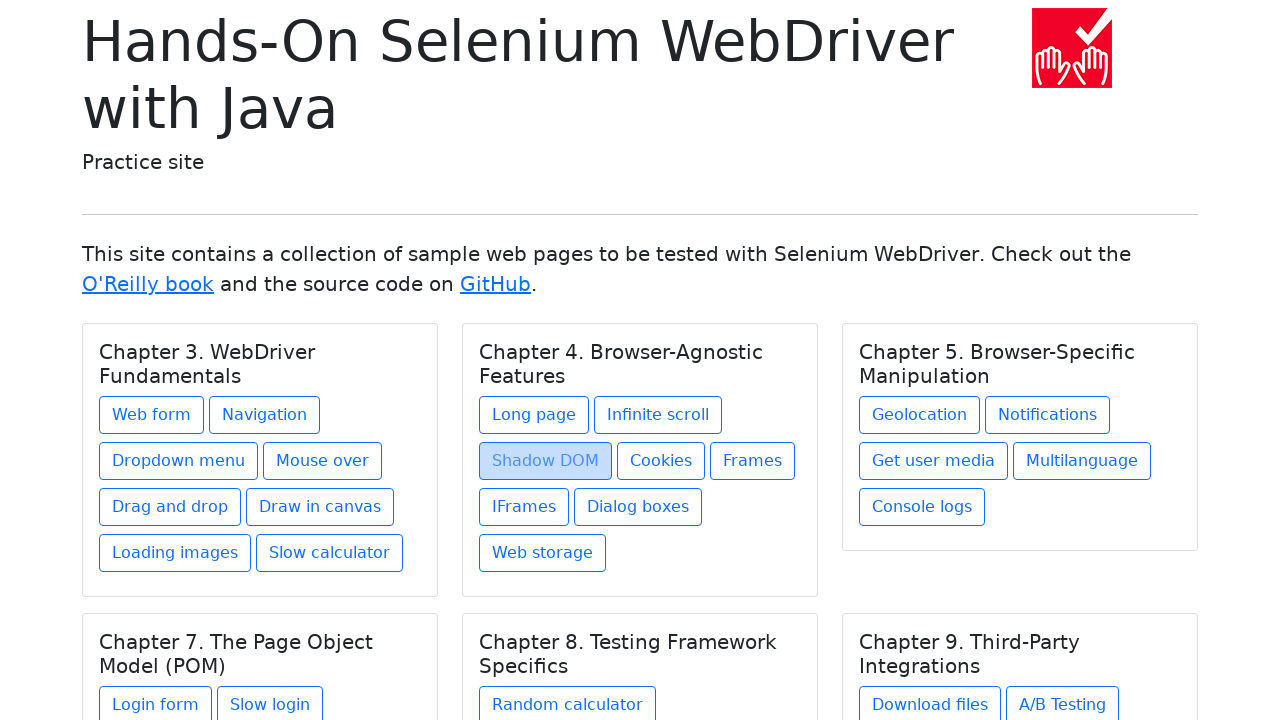

Re-fetched chapters for link 4 in chapter 2
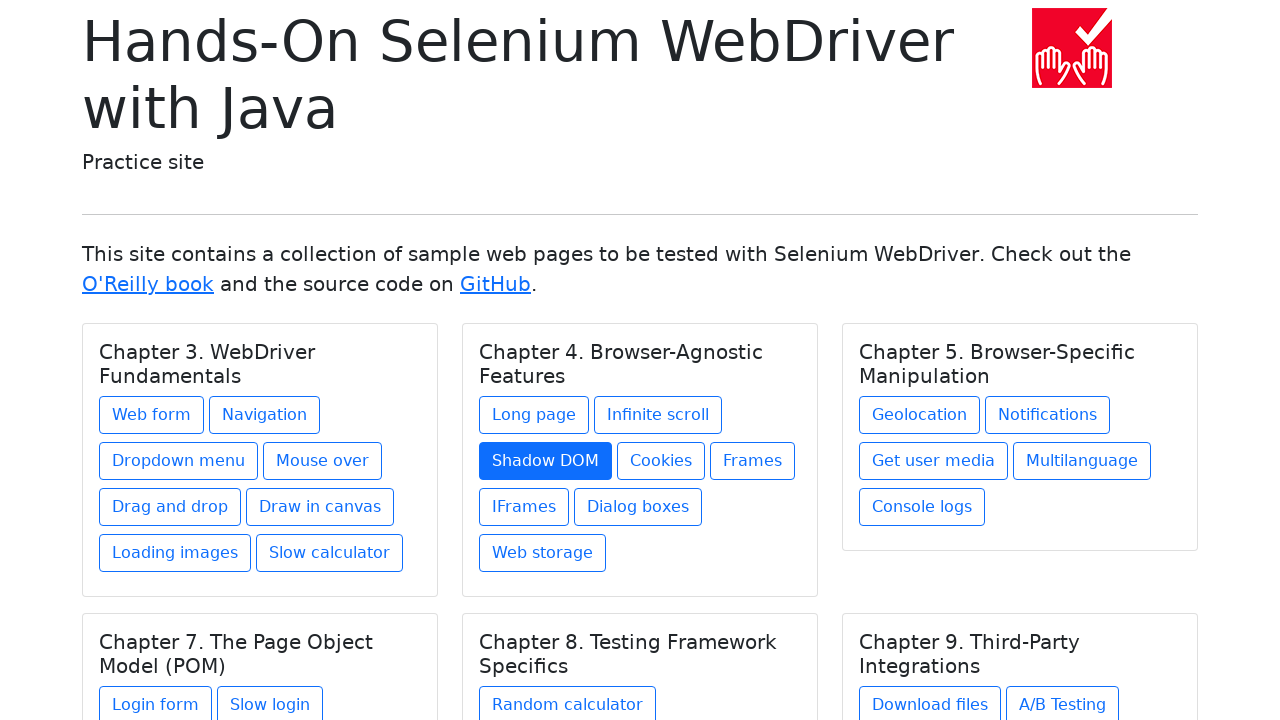

Re-selected chapter 2
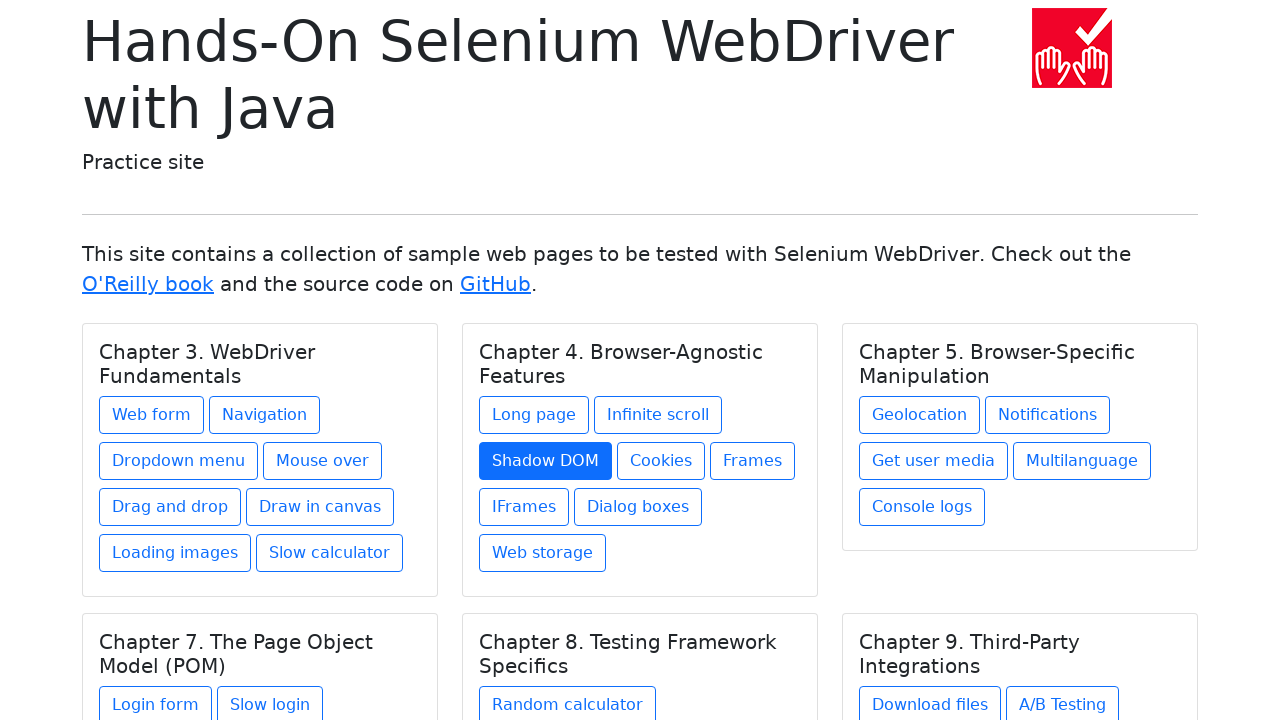

Re-fetched links for chapter 2
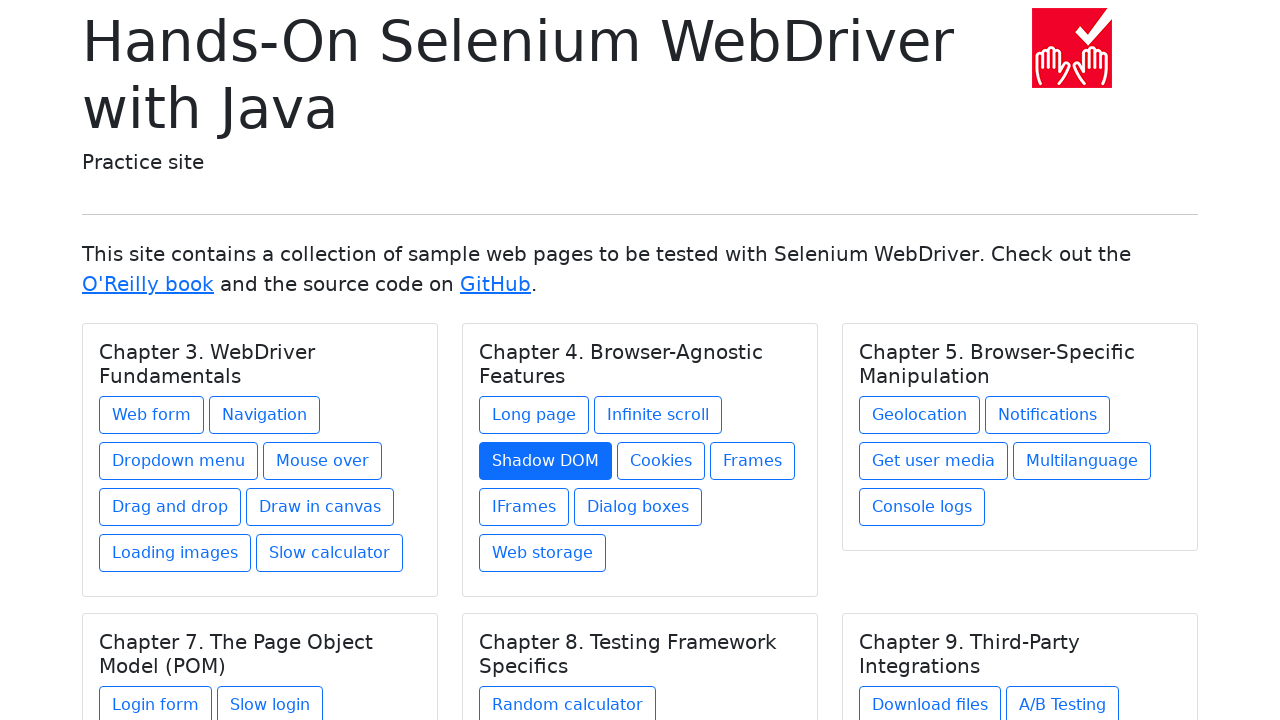

Clicked link 4 in chapter 2 at (661, 461) on h5.card-title >> nth=1 >> xpath=./../a >> nth=3
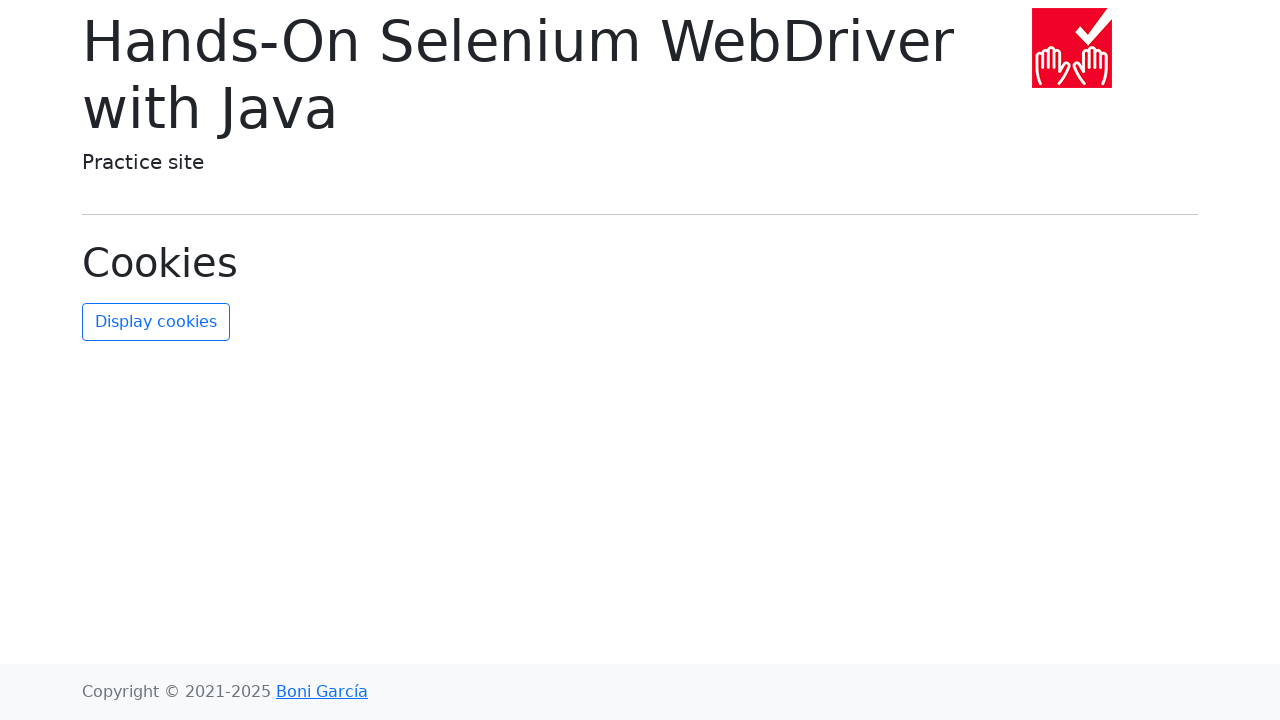

Navigated back to home page from link 4 in chapter 2
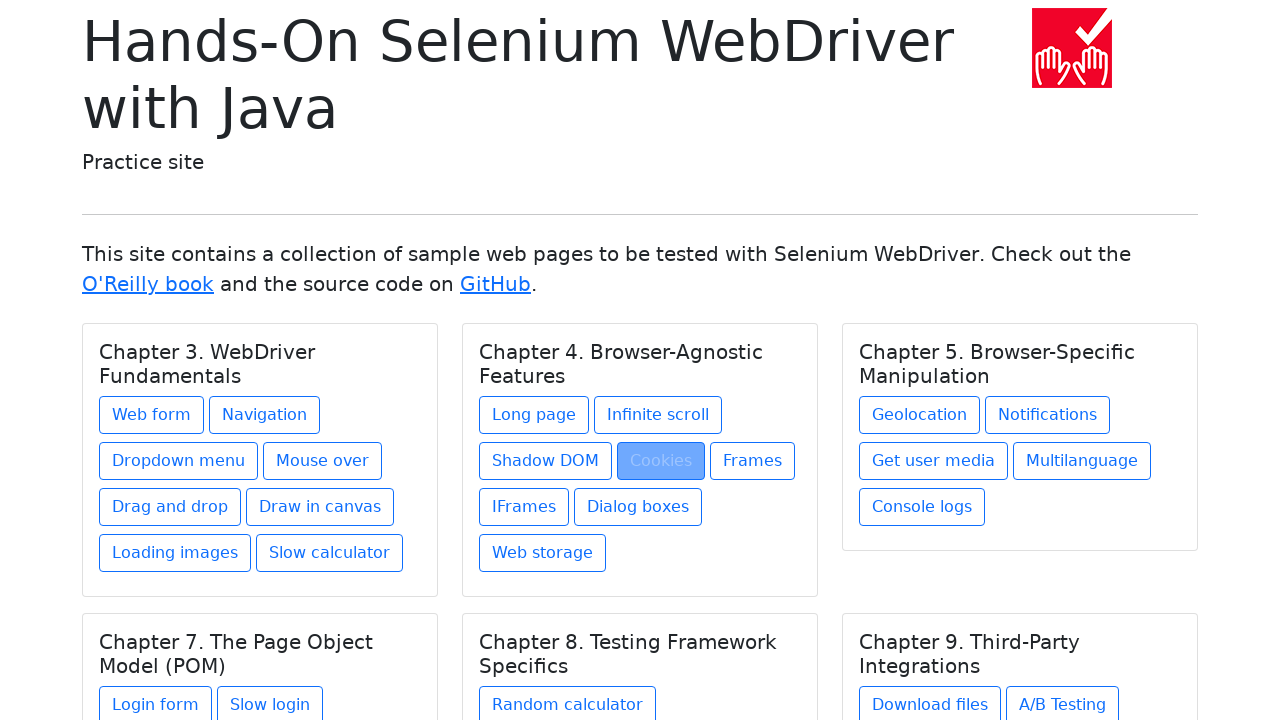

Re-fetched chapters for link 5 in chapter 2
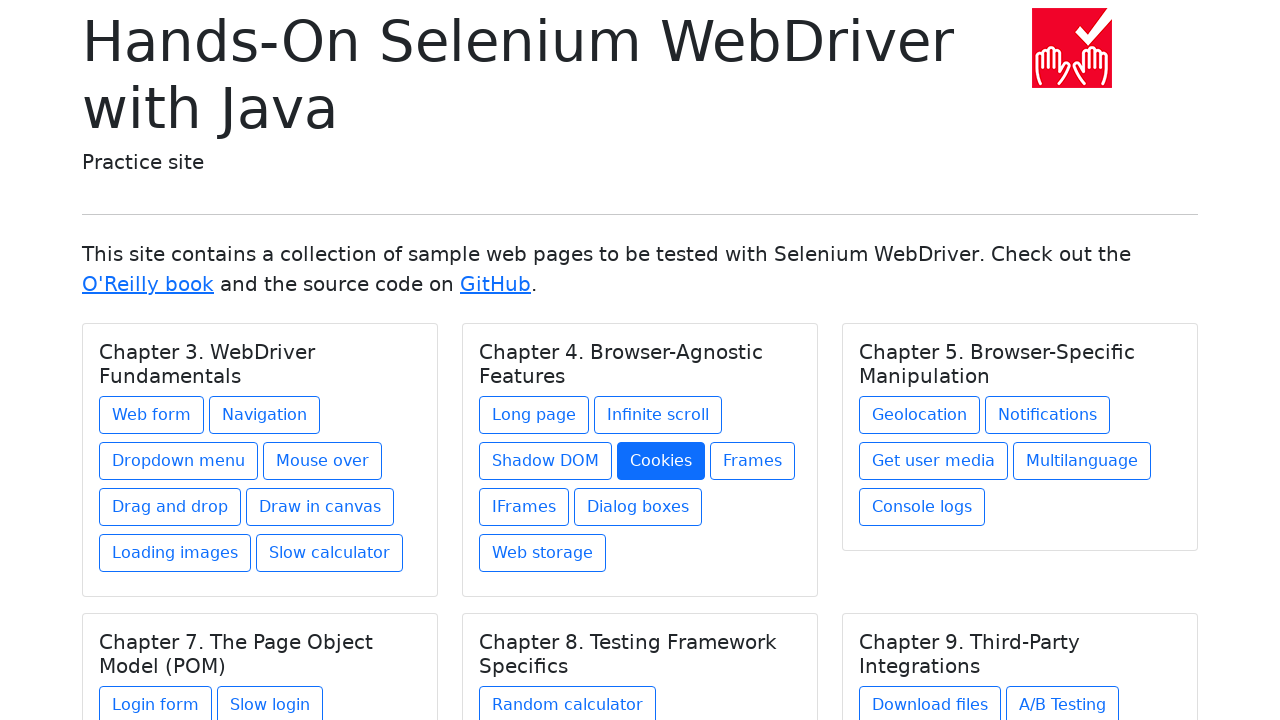

Re-selected chapter 2
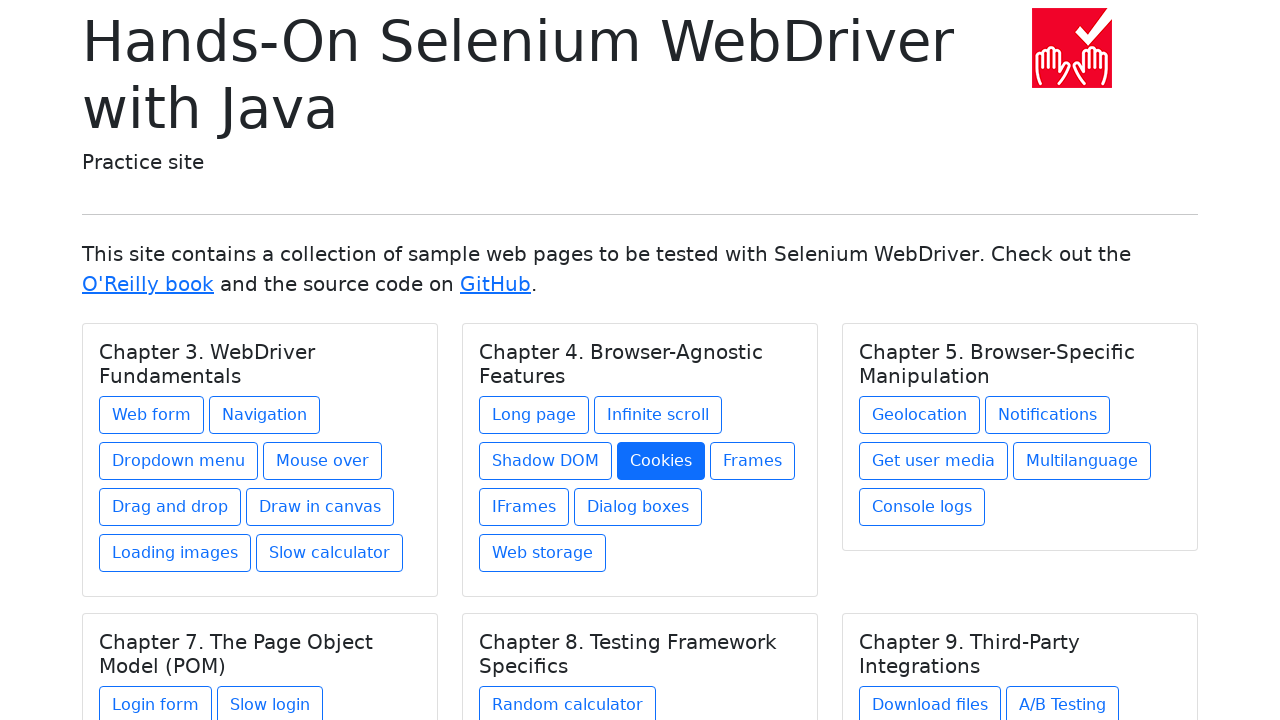

Re-fetched links for chapter 2
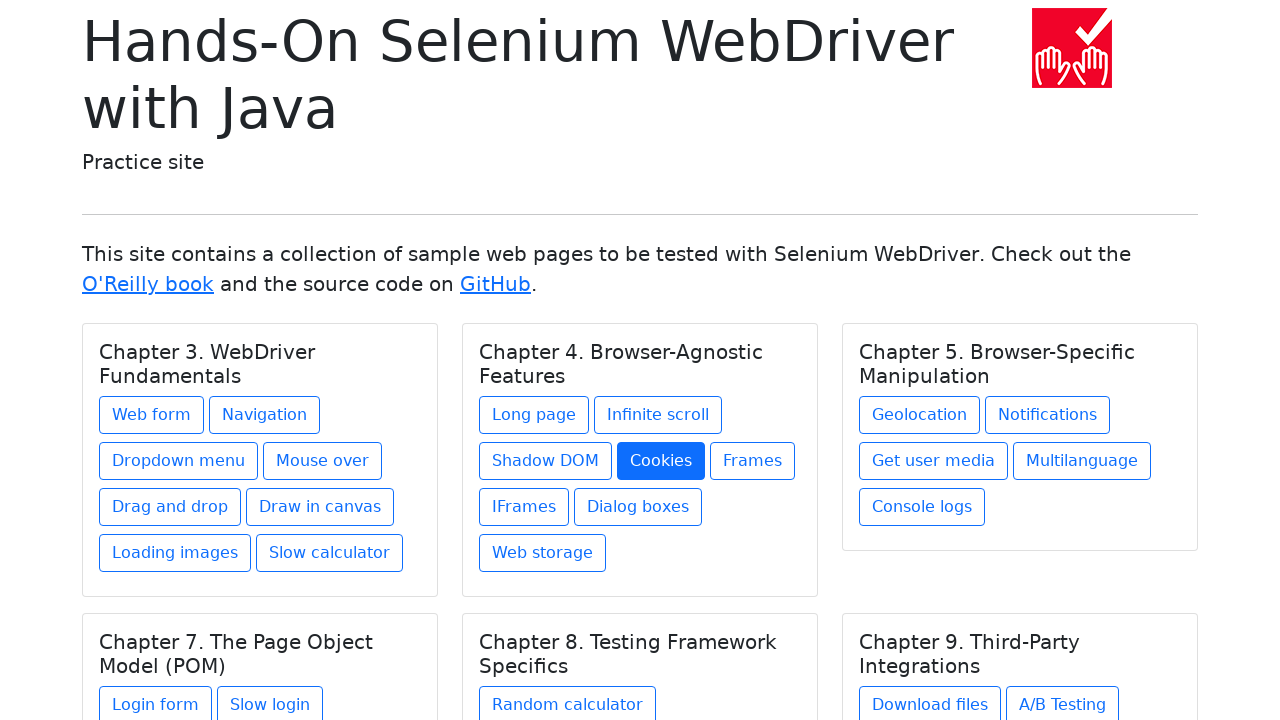

Clicked link 5 in chapter 2 at (752, 461) on h5.card-title >> nth=1 >> xpath=./../a >> nth=4
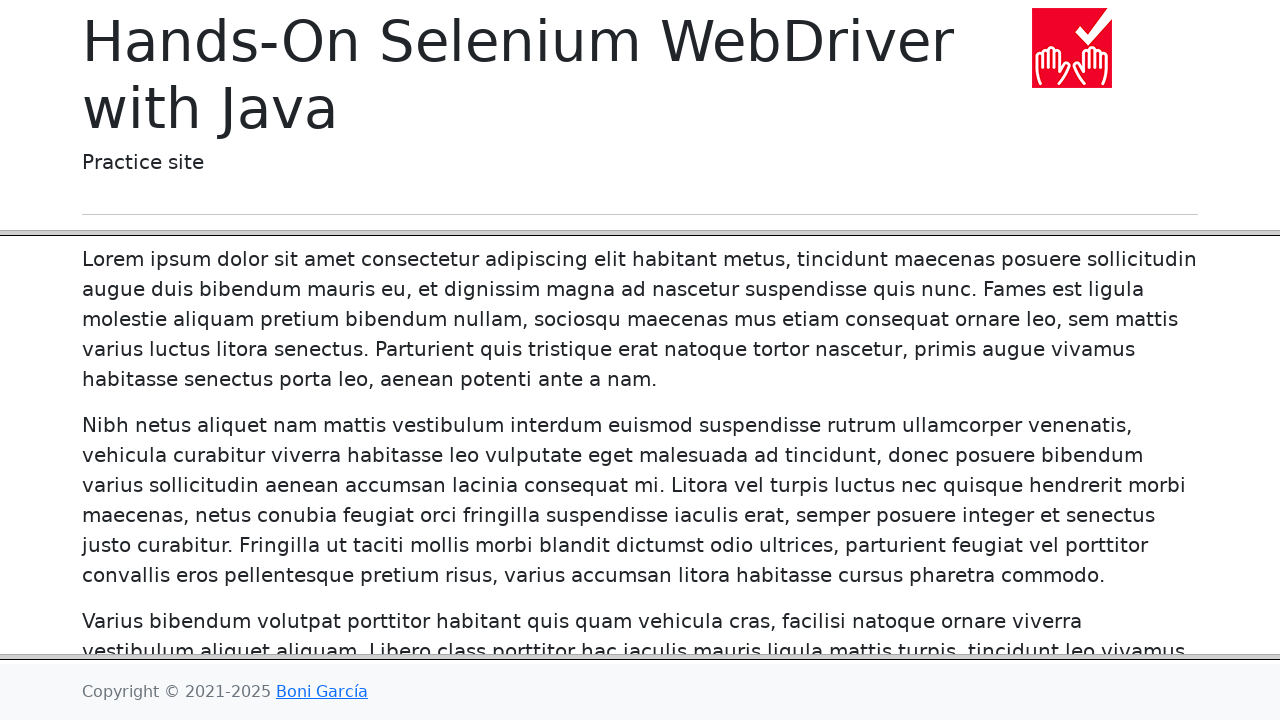

Navigated back to home page from link 5 in chapter 2
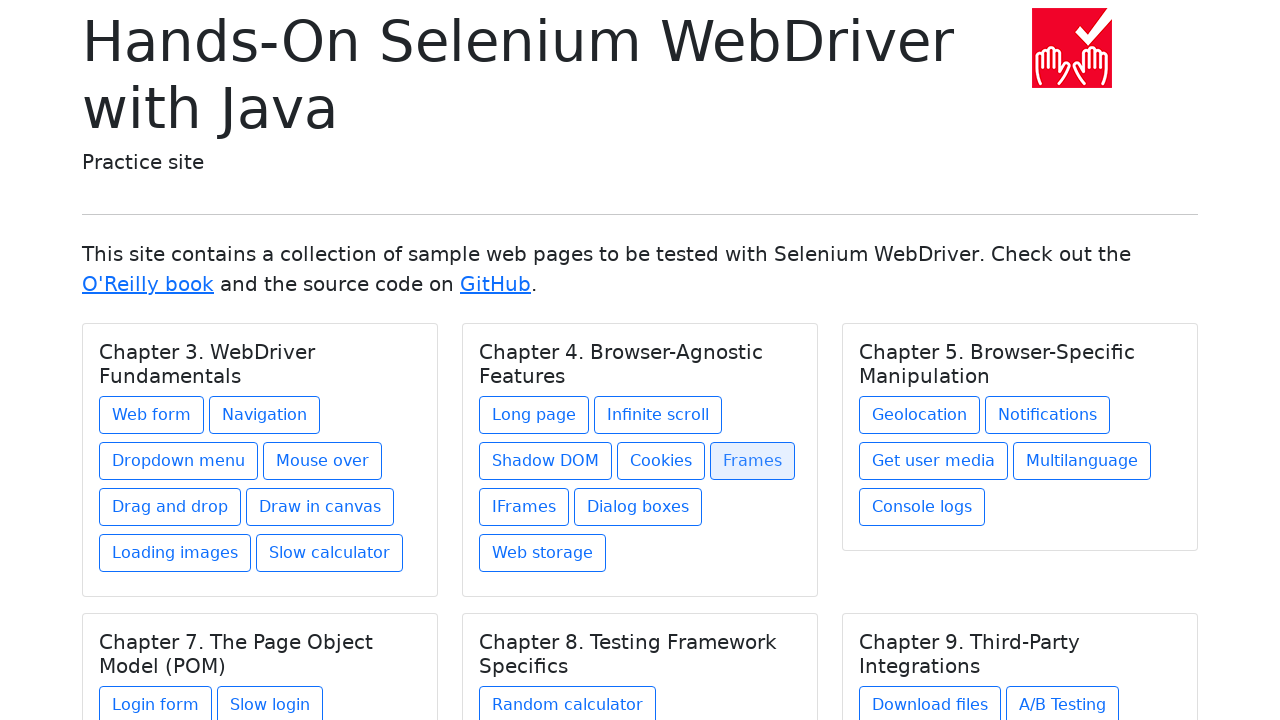

Re-fetched chapters for link 6 in chapter 2
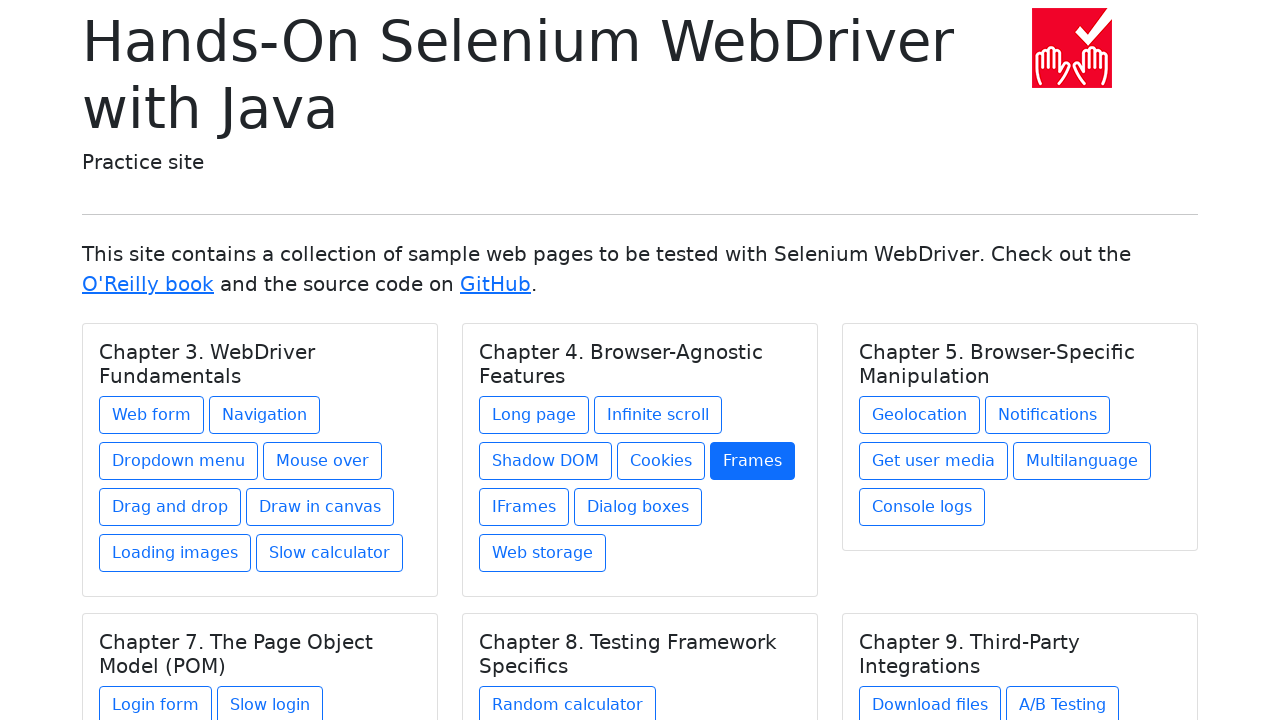

Re-selected chapter 2
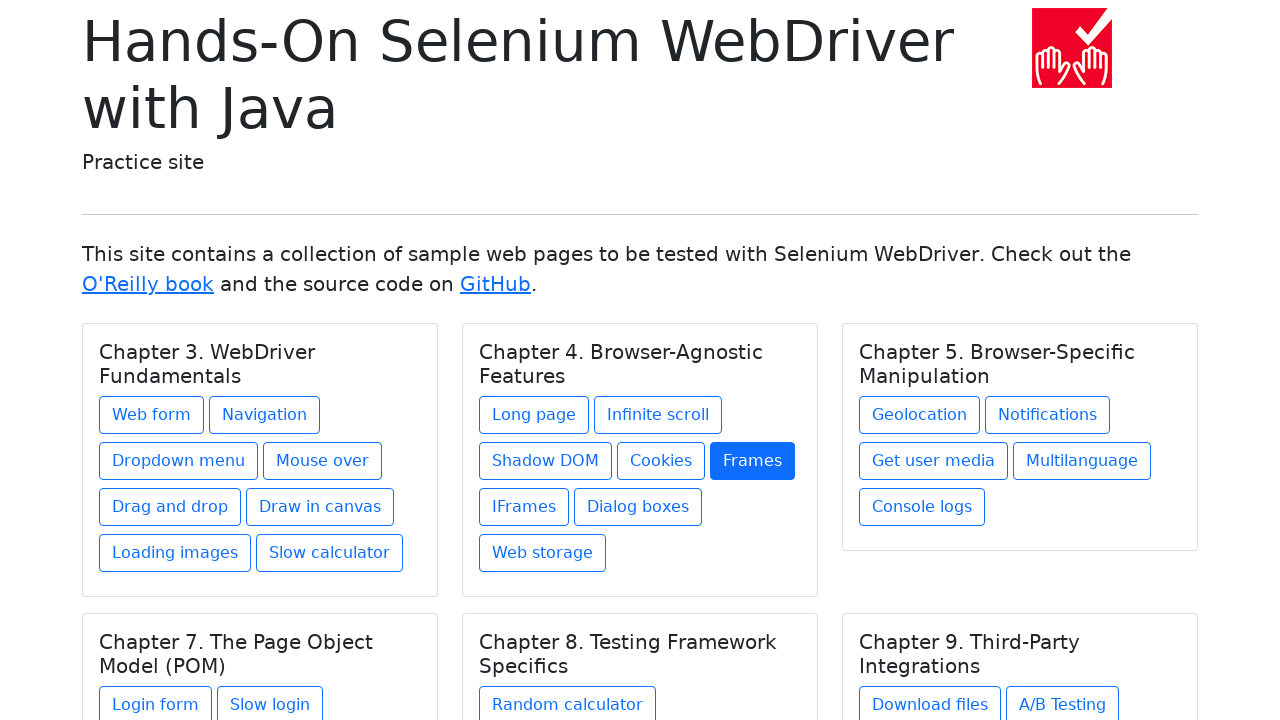

Re-fetched links for chapter 2
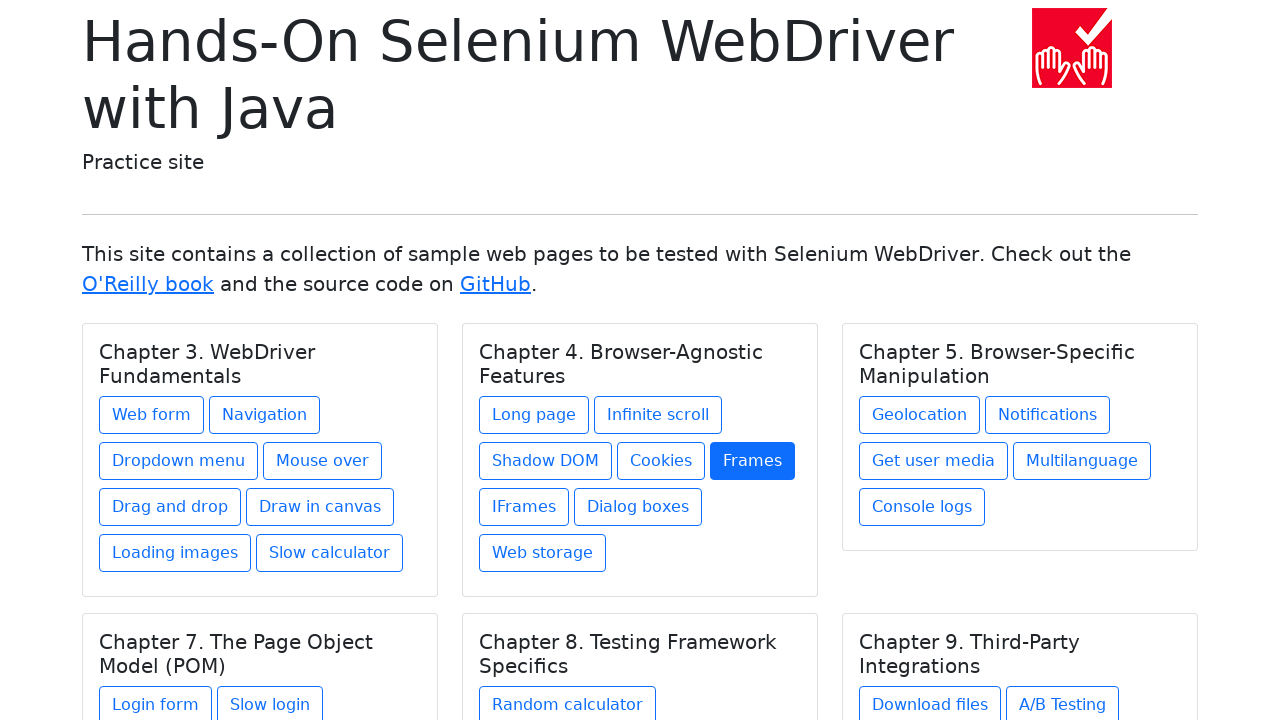

Clicked link 6 in chapter 2 at (524, 507) on h5.card-title >> nth=1 >> xpath=./../a >> nth=5
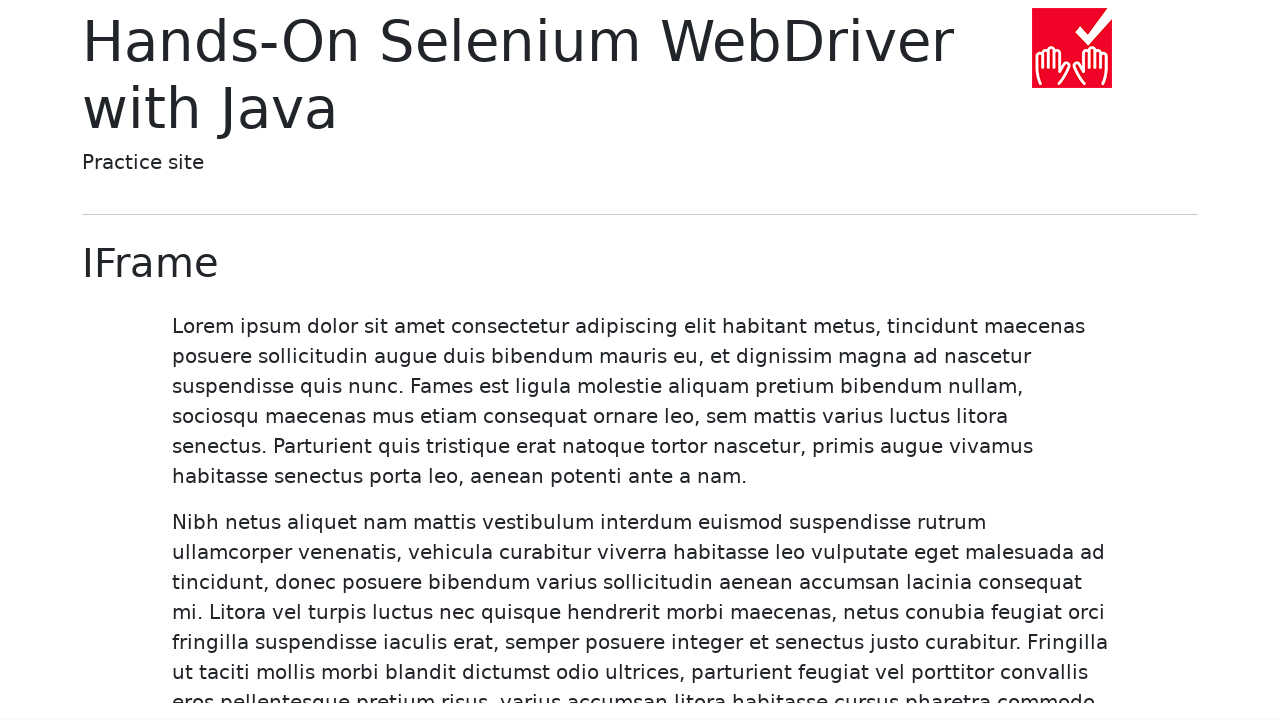

Navigated back to home page from link 6 in chapter 2
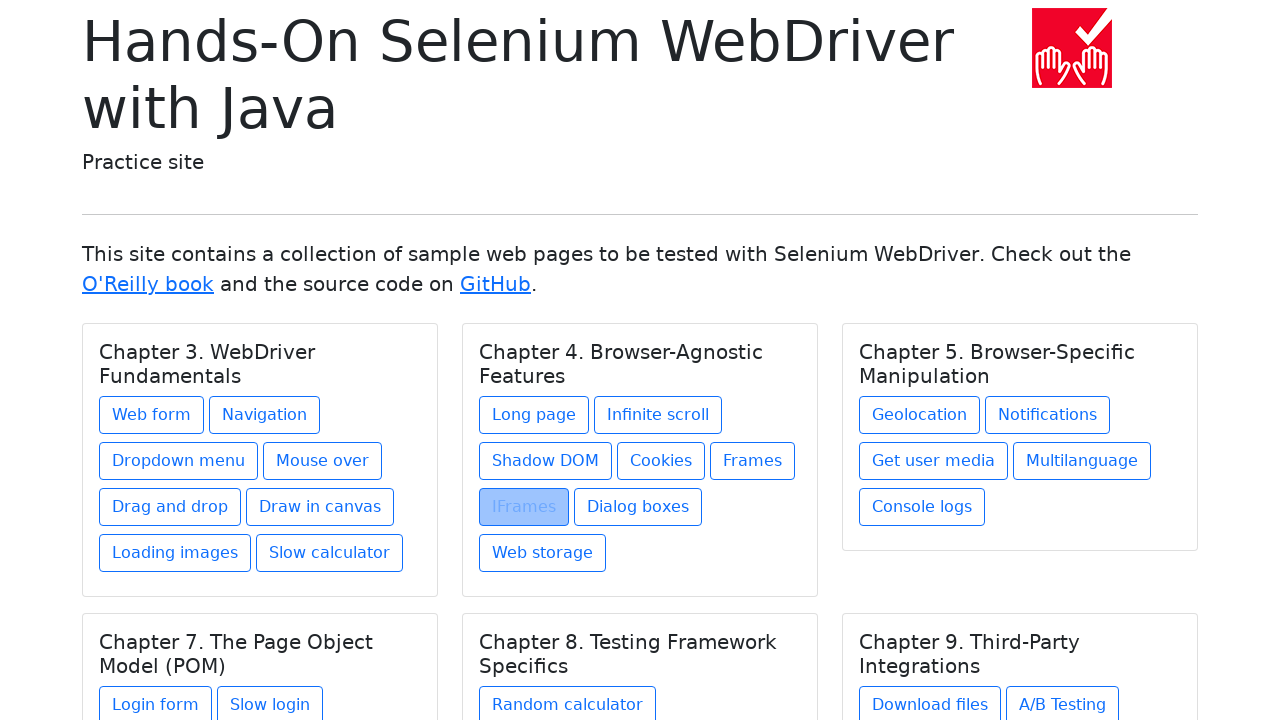

Re-fetched chapters for link 7 in chapter 2
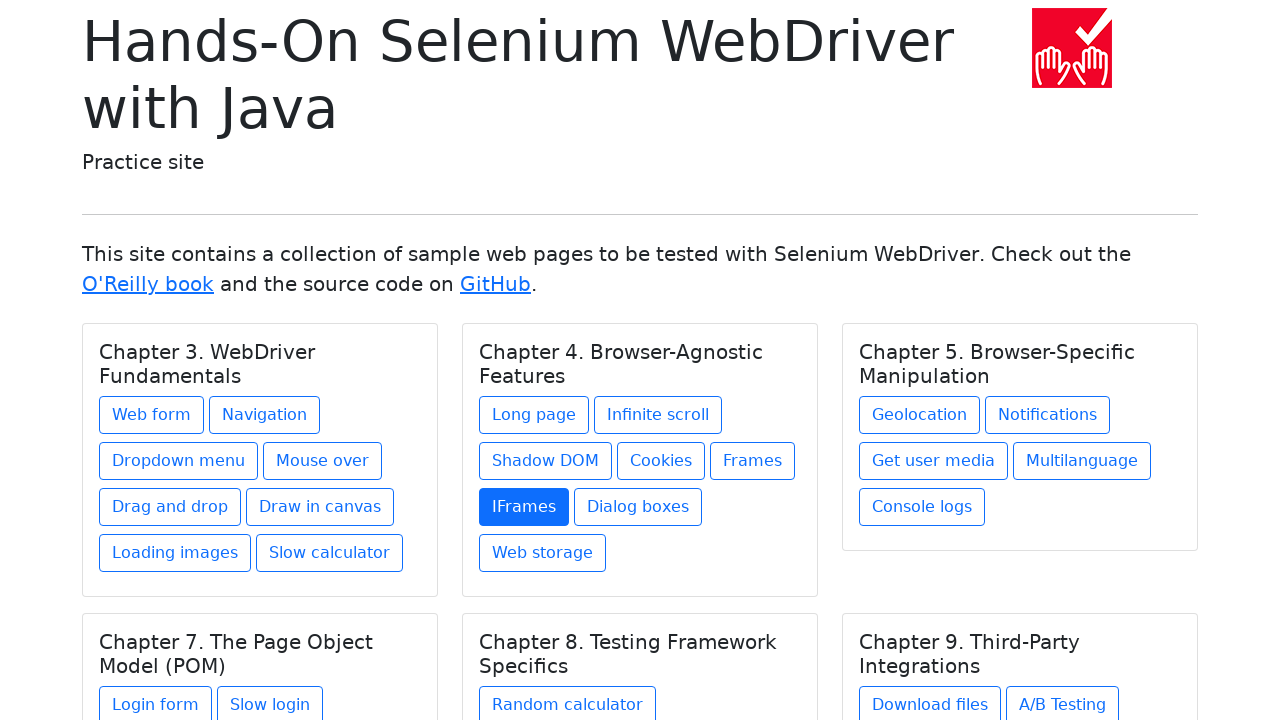

Re-selected chapter 2
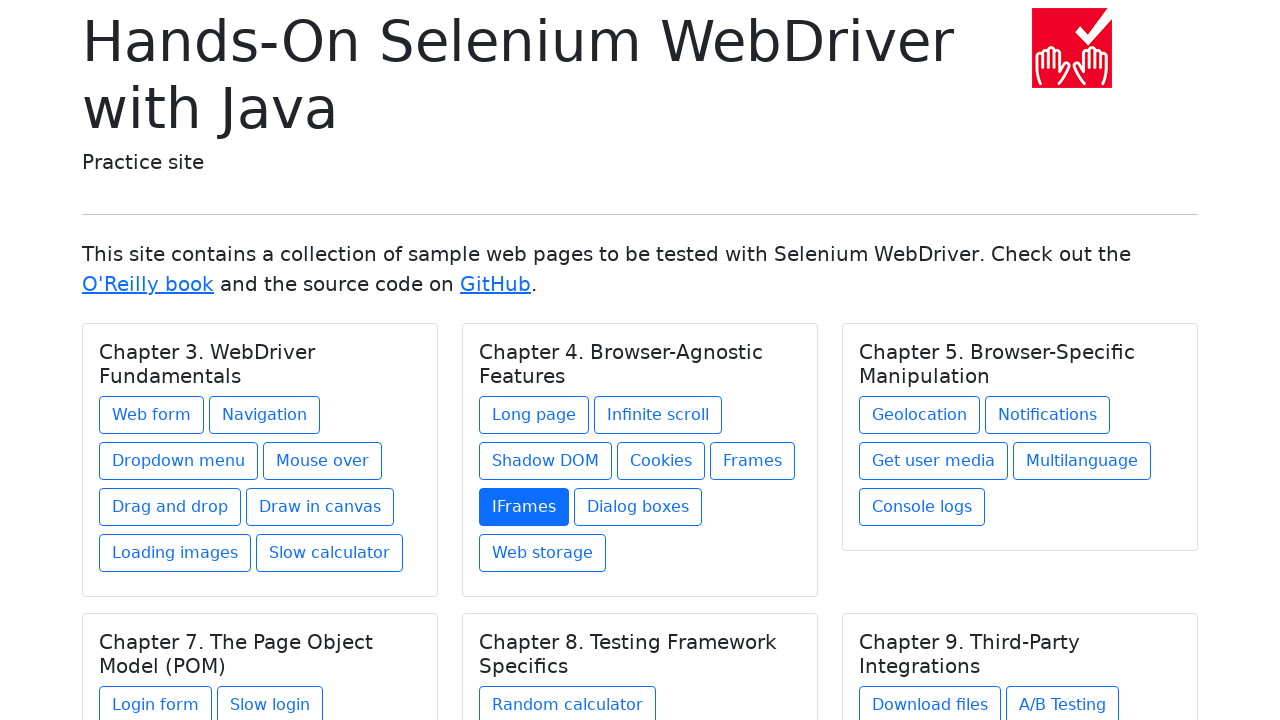

Re-fetched links for chapter 2
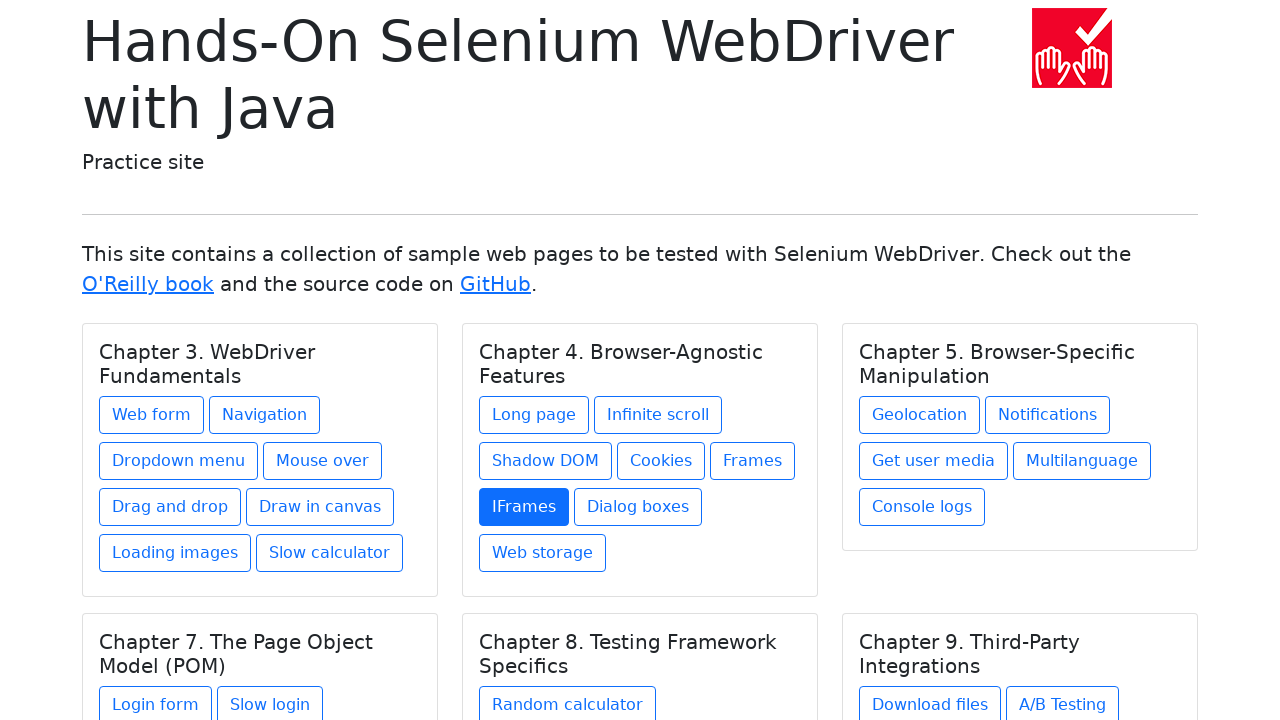

Clicked link 7 in chapter 2 at (638, 507) on h5.card-title >> nth=1 >> xpath=./../a >> nth=6
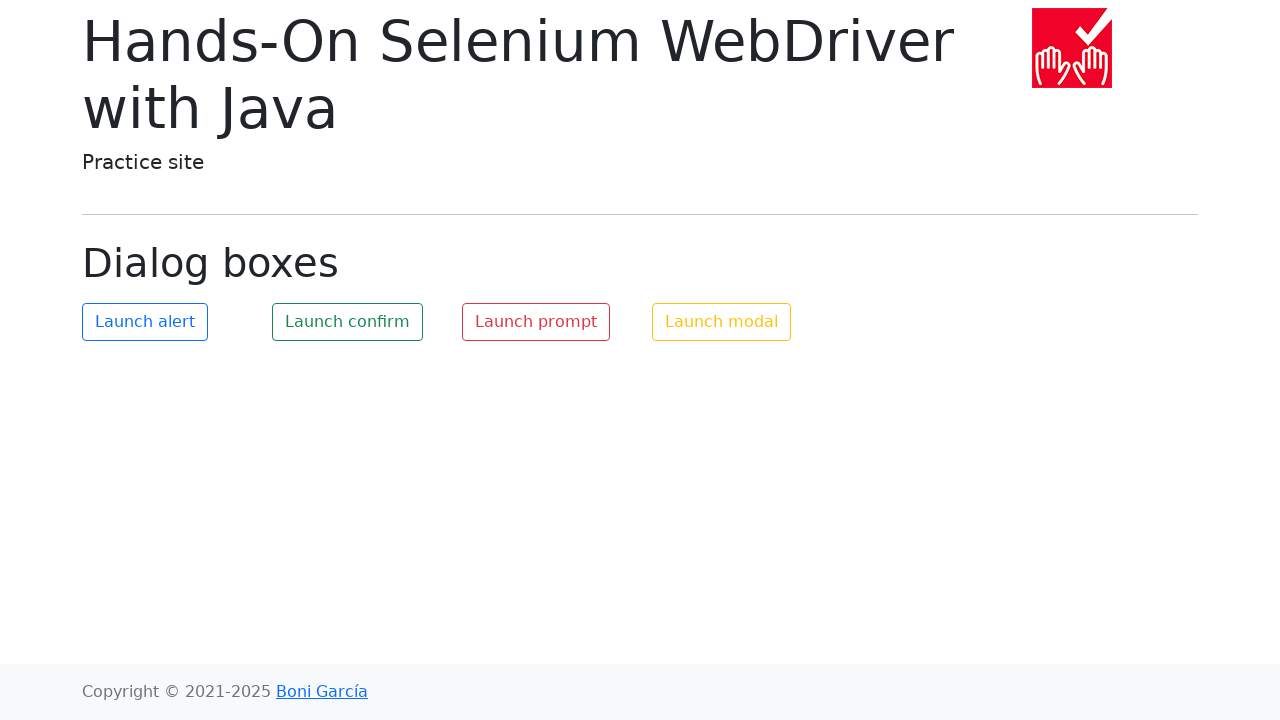

Navigated back to home page from link 7 in chapter 2
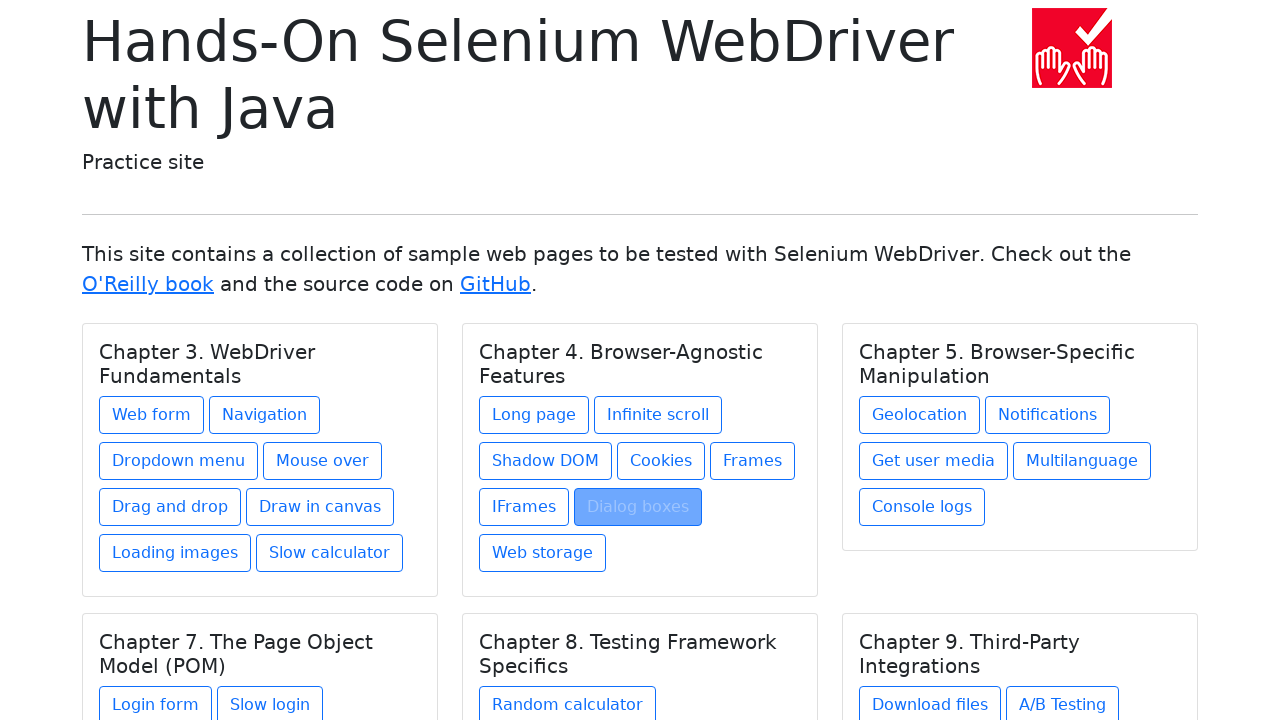

Re-fetched chapters for link 8 in chapter 2
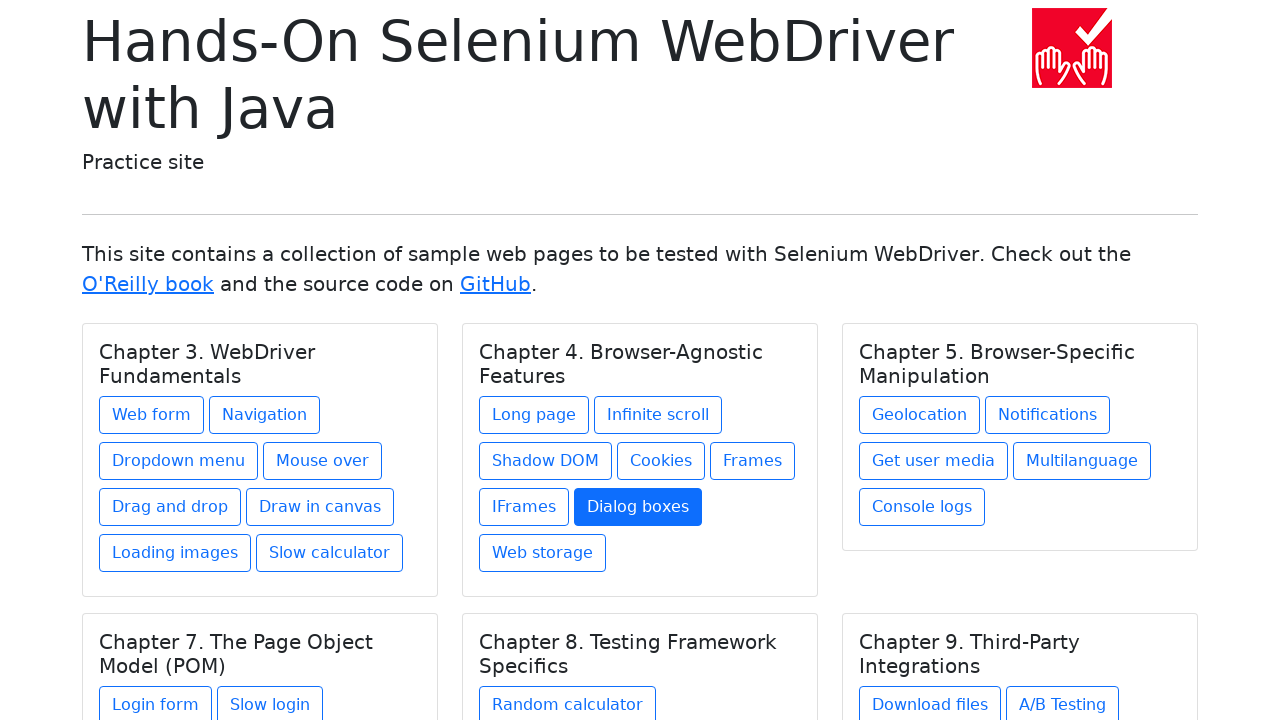

Re-selected chapter 2
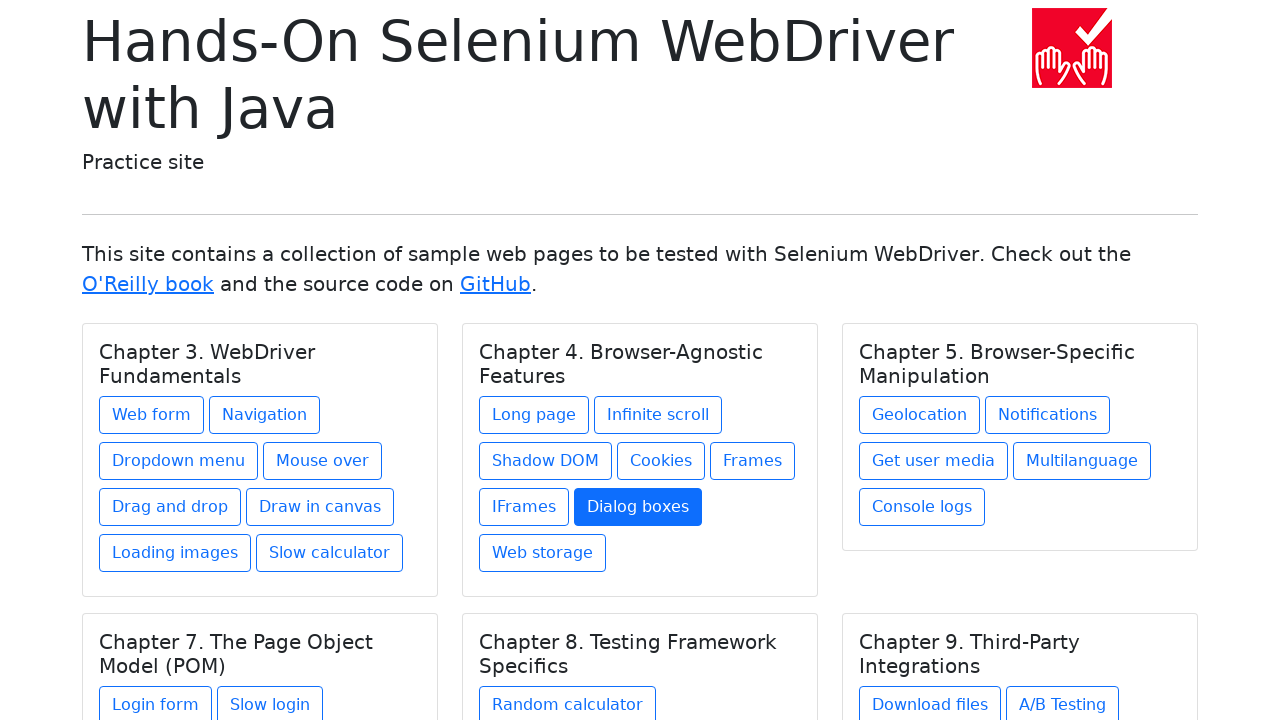

Re-fetched links for chapter 2
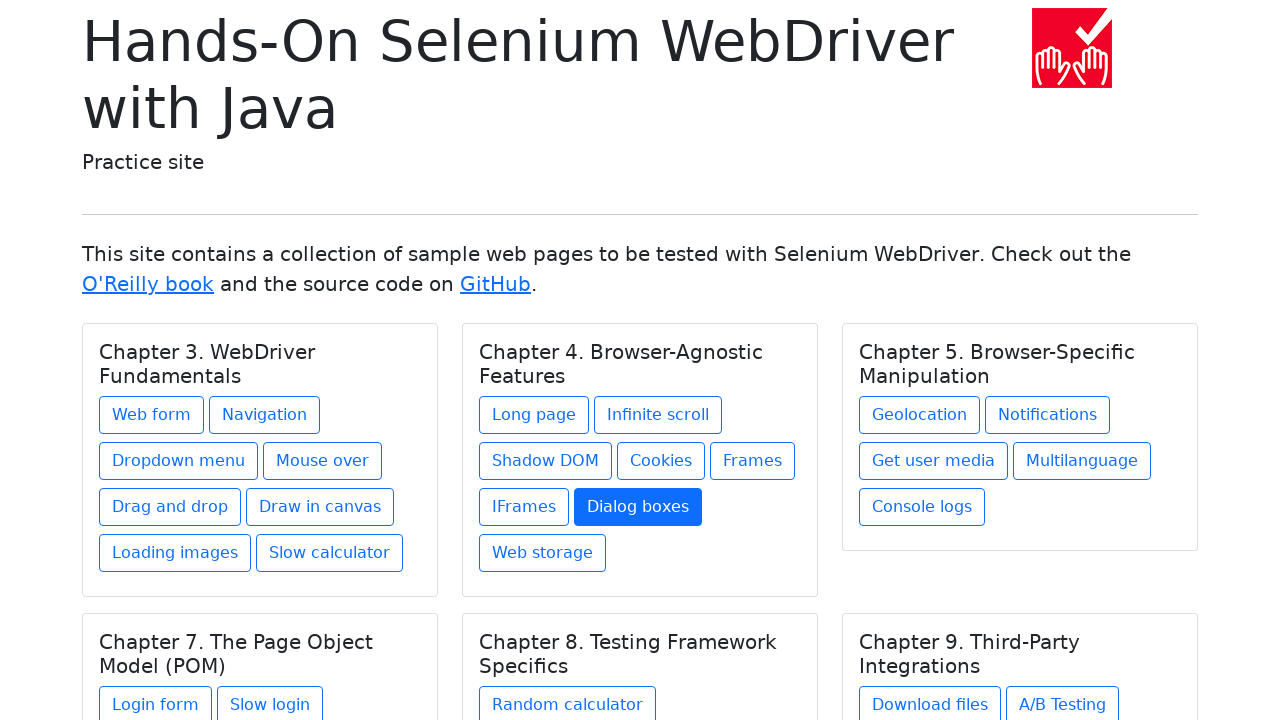

Clicked link 8 in chapter 2 at (542, 553) on h5.card-title >> nth=1 >> xpath=./../a >> nth=7
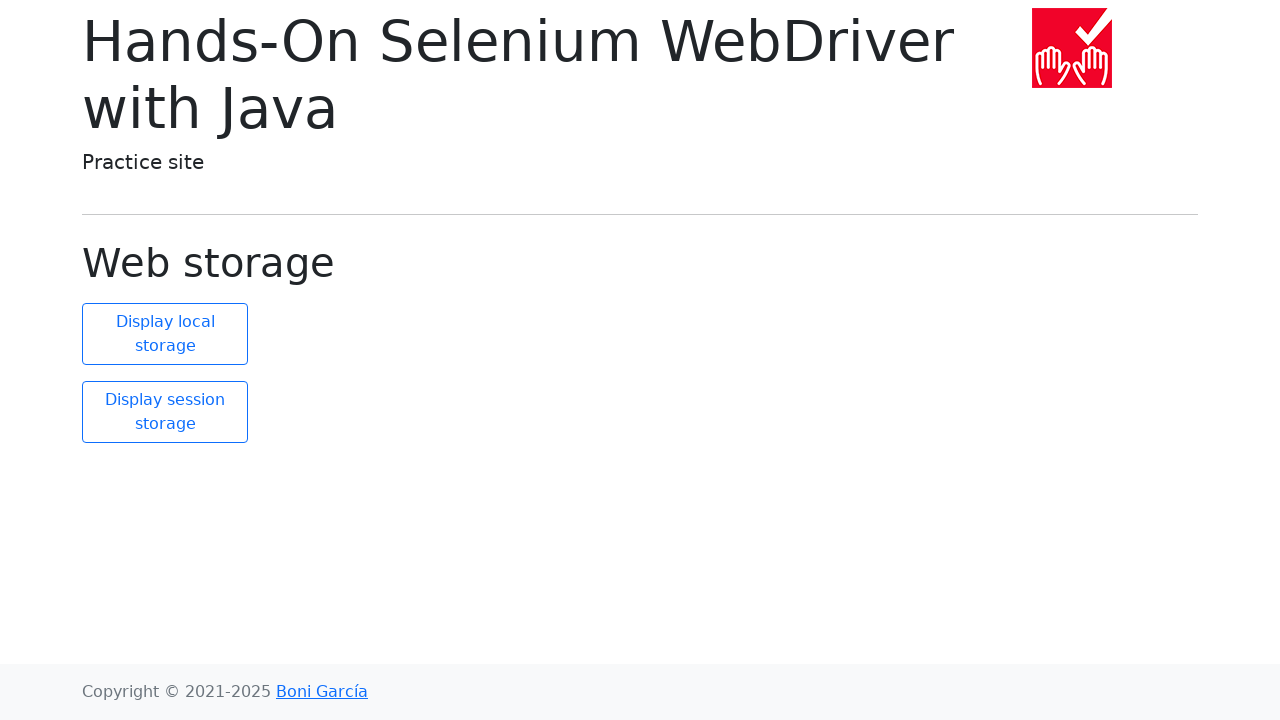

Navigated back to home page from link 8 in chapter 2
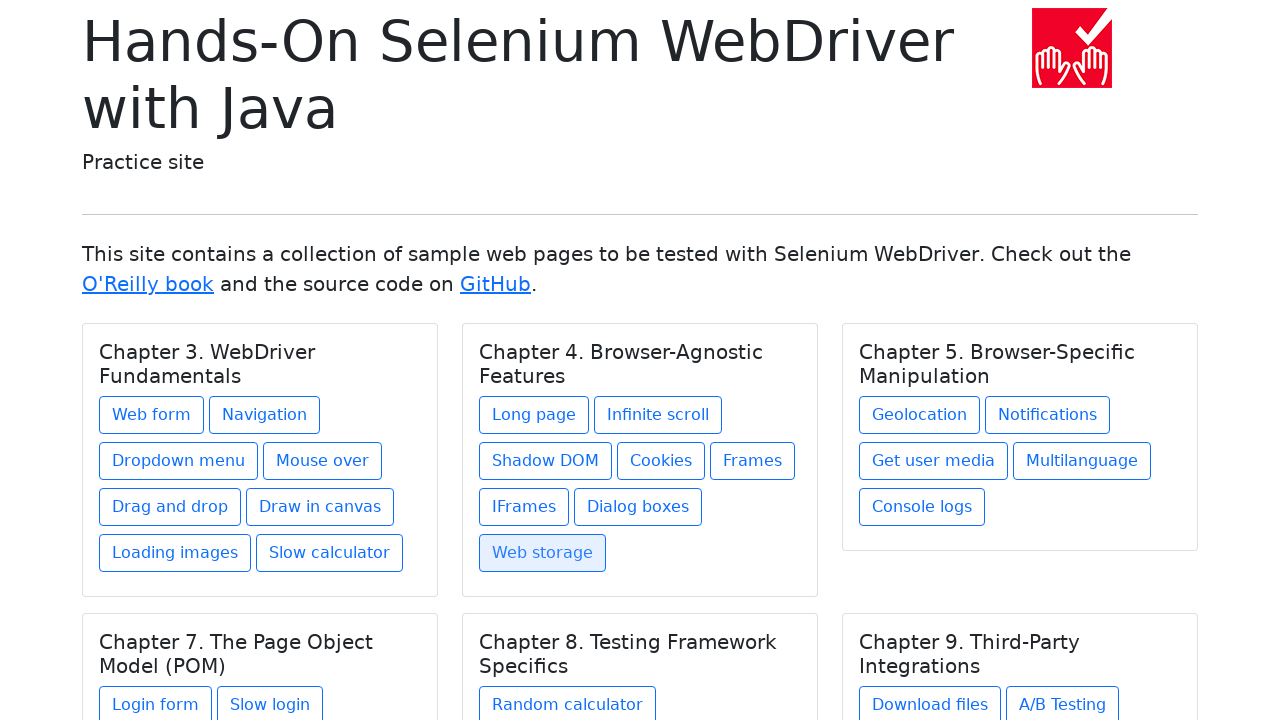

Re-fetched chapters list (iteration 3)
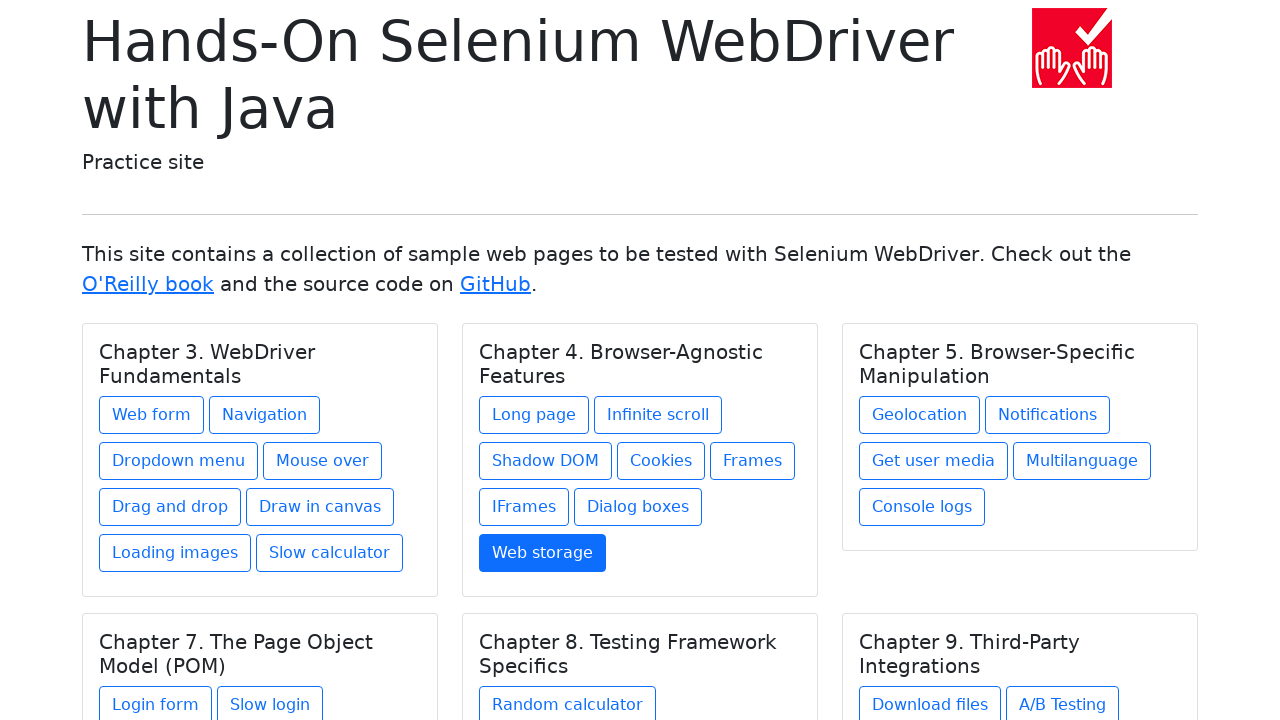

Selected chapter 3
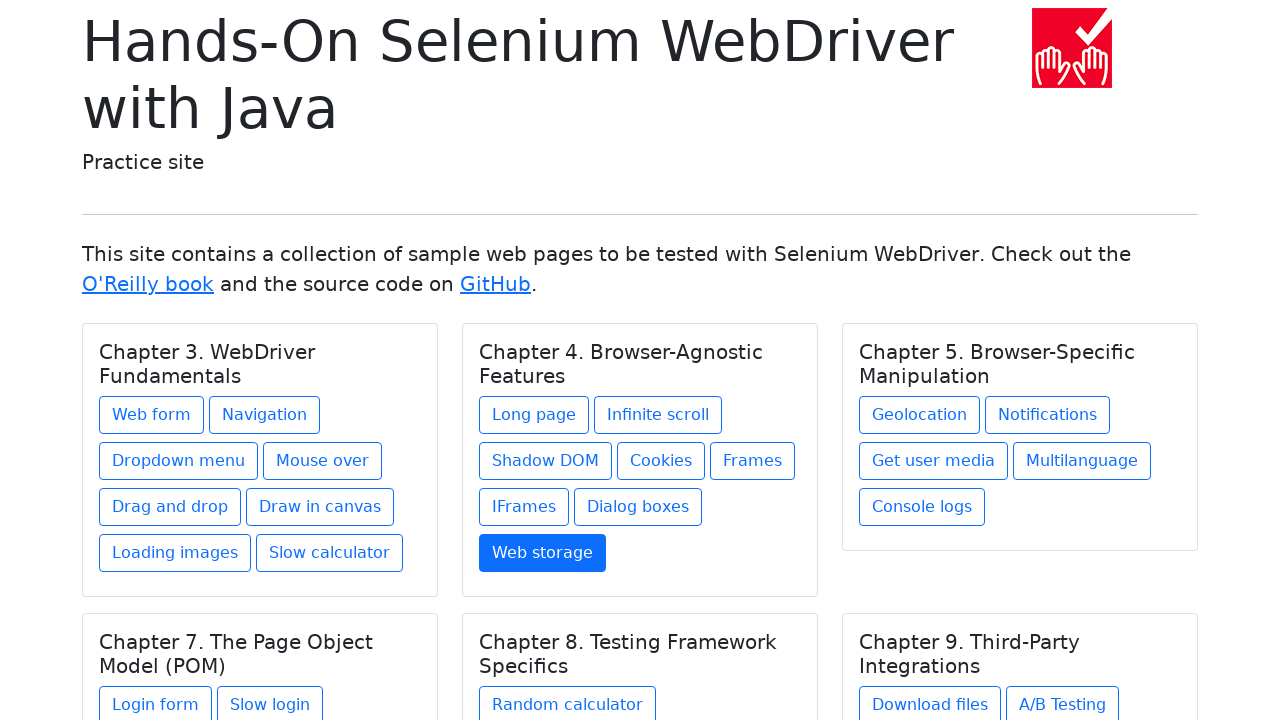

Found 5 links in chapter 3
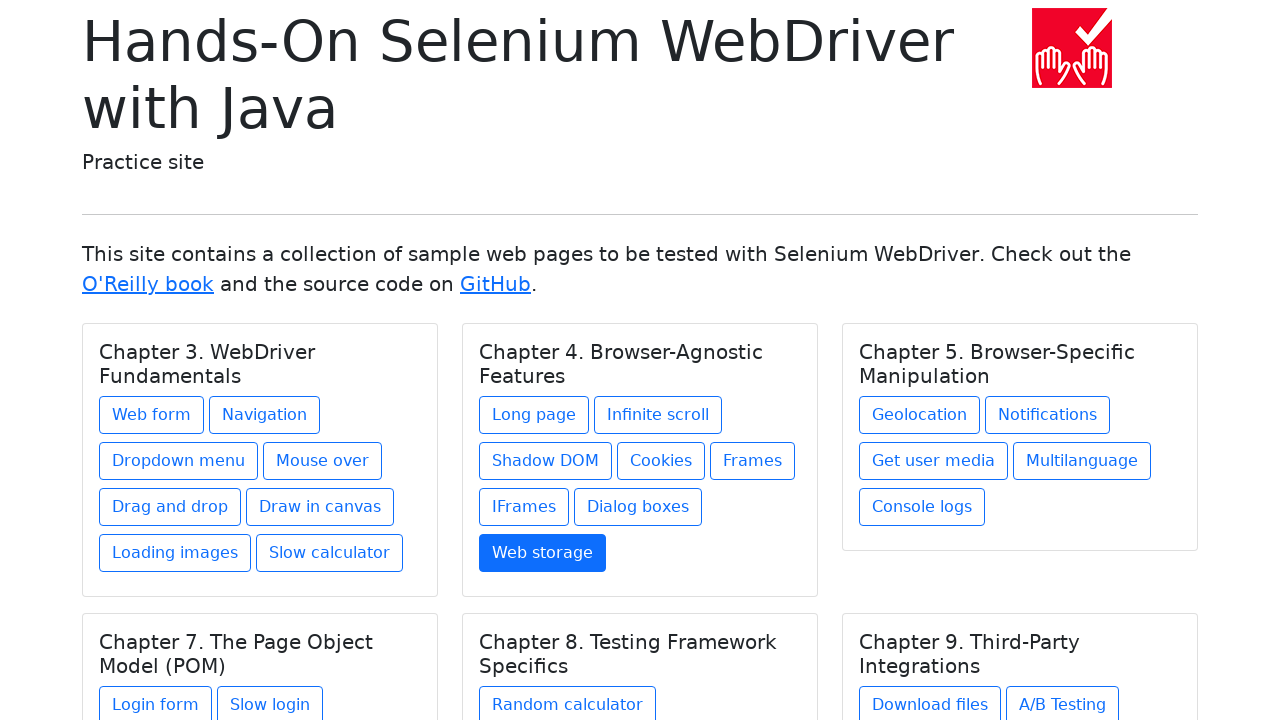

Re-fetched chapters for link 1 in chapter 3
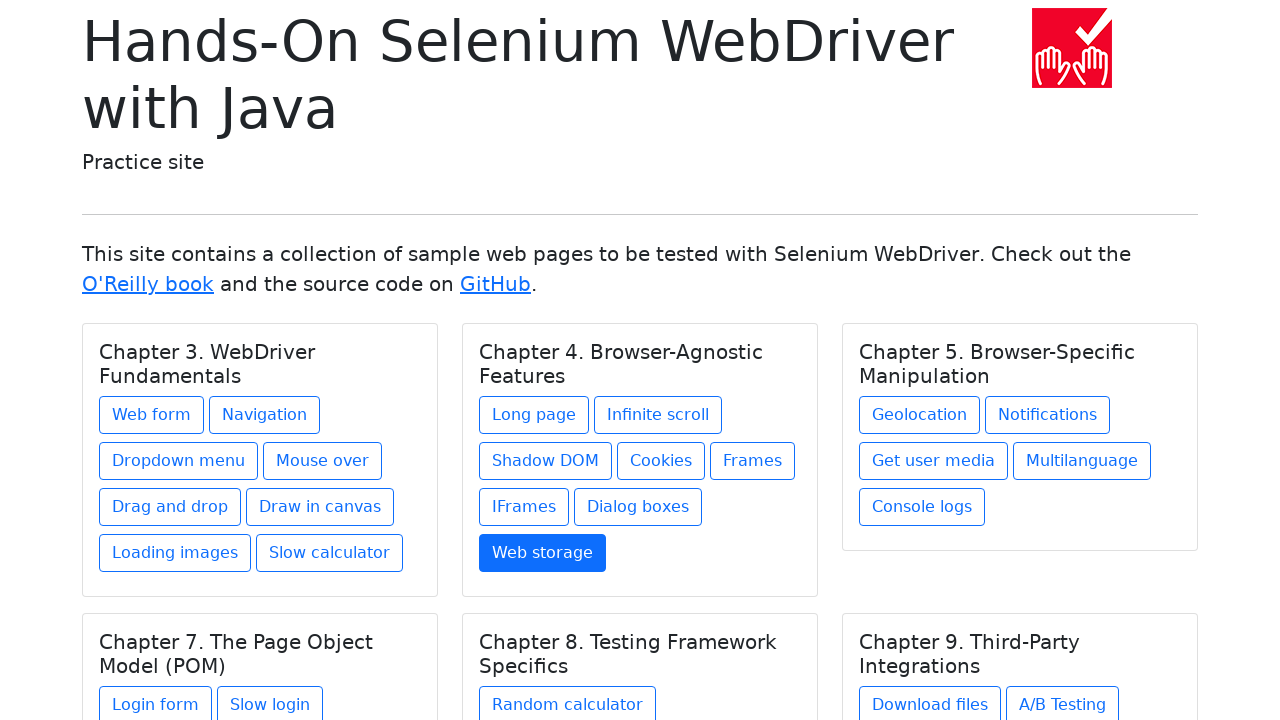

Re-selected chapter 3
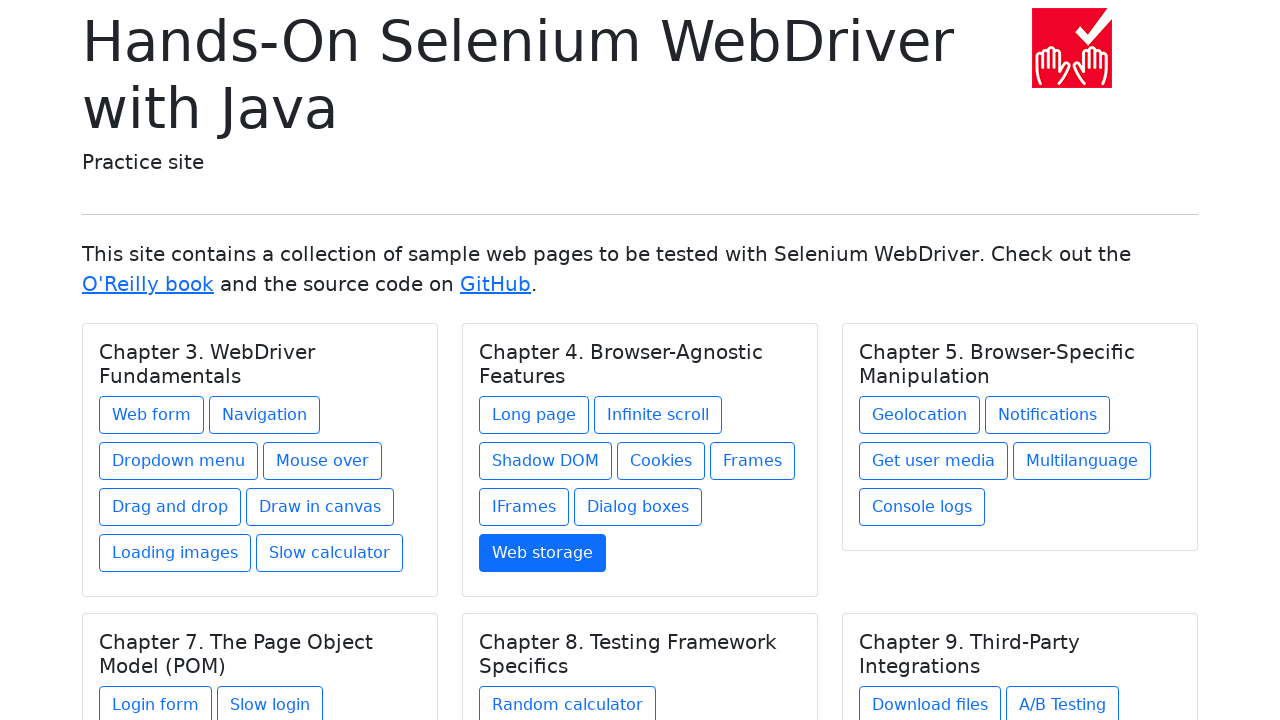

Re-fetched links for chapter 3
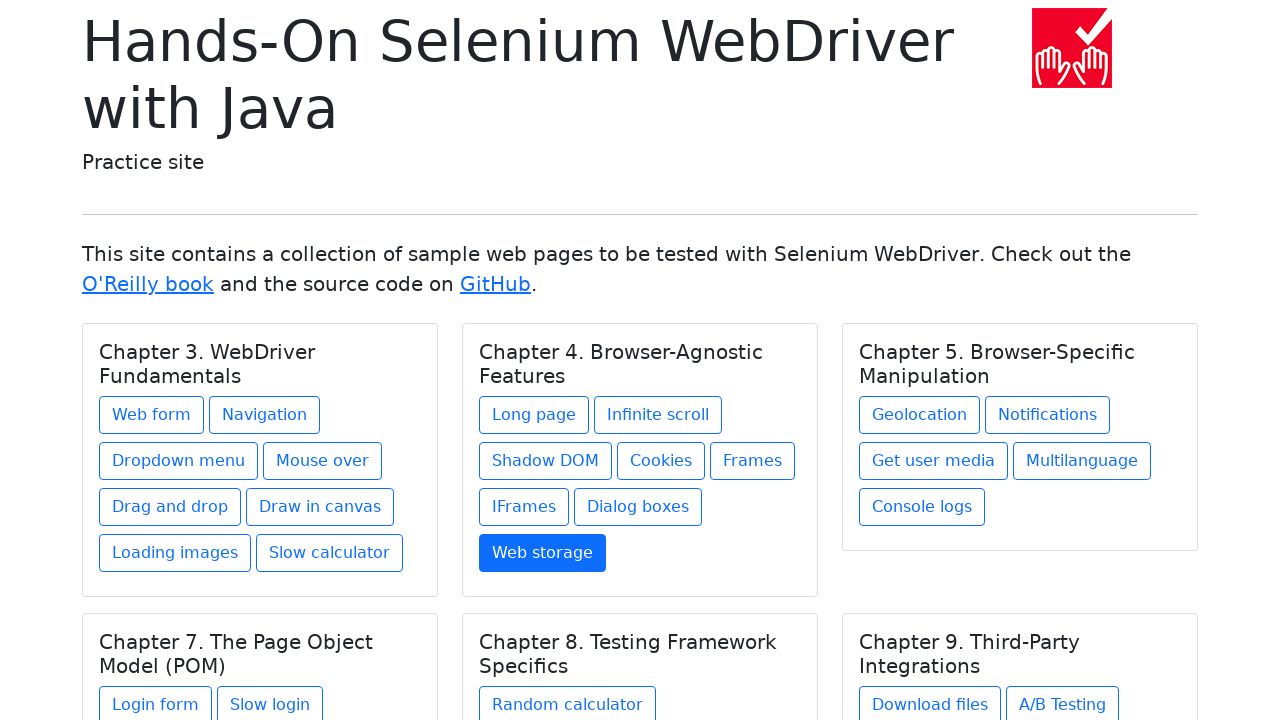

Clicked link 1 in chapter 3 at (920, 415) on h5.card-title >> nth=2 >> xpath=./../a >> nth=0
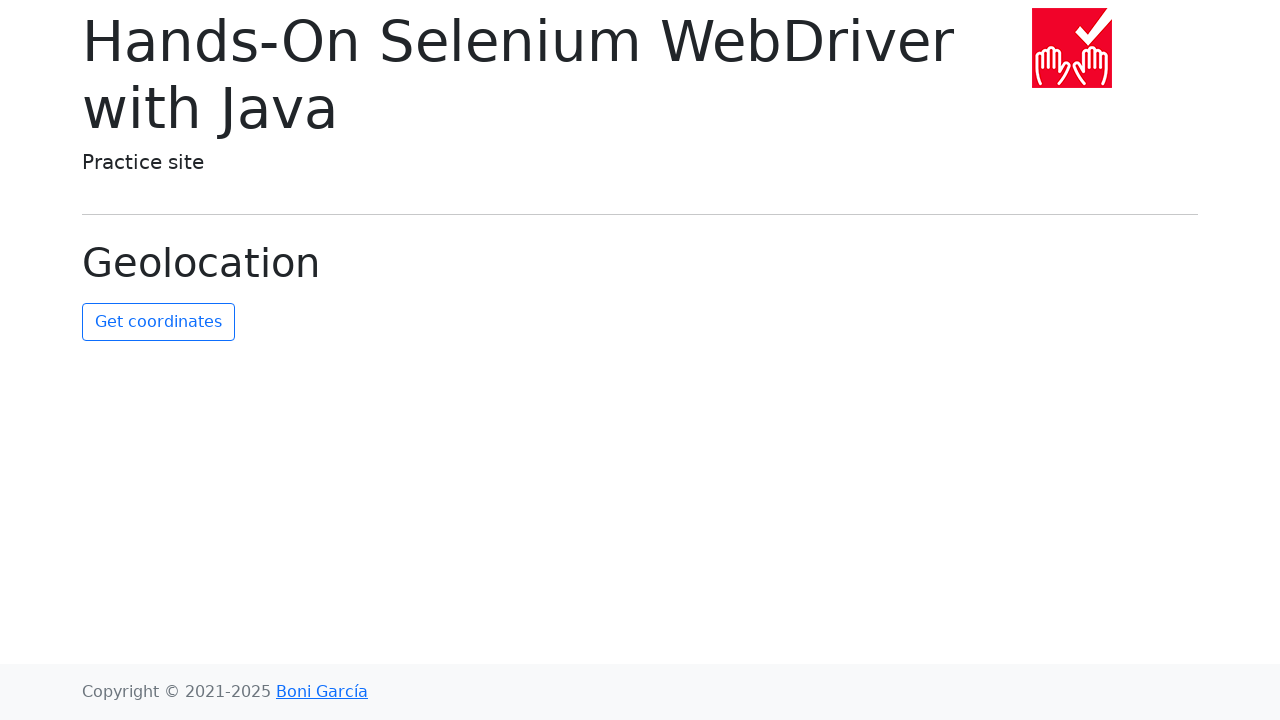

Navigated back to home page from link 1 in chapter 3
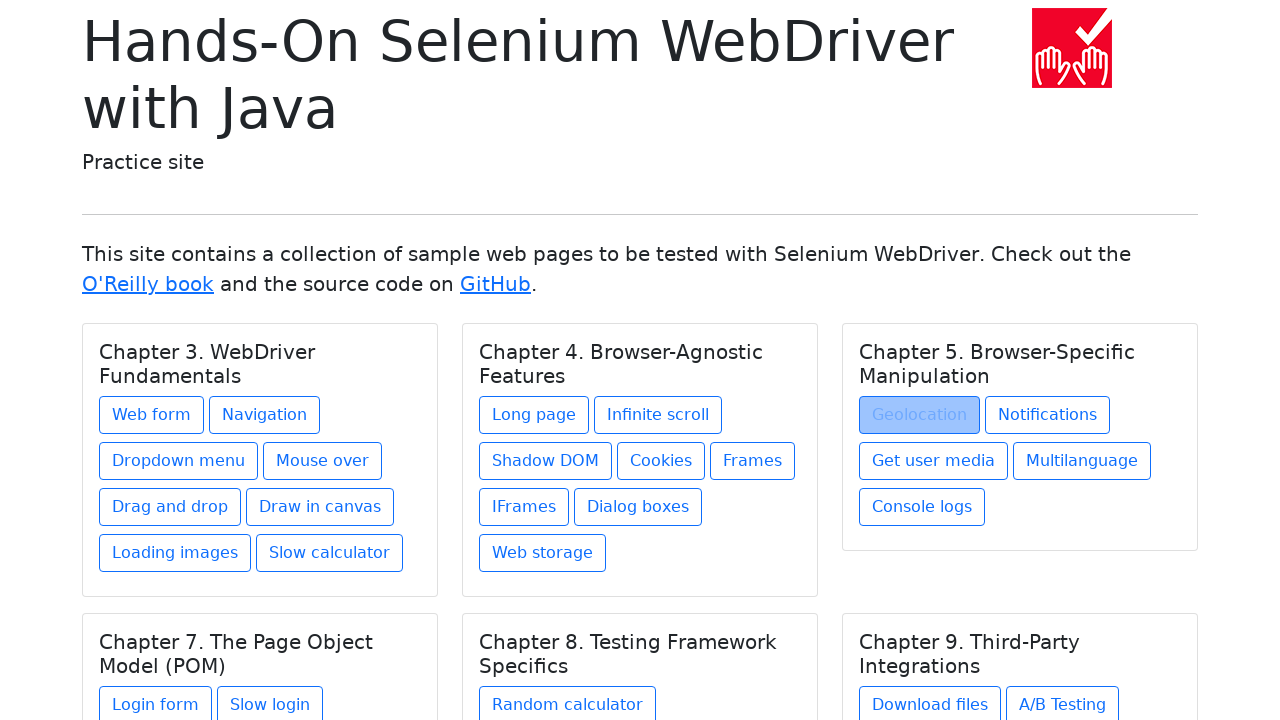

Re-fetched chapters for link 2 in chapter 3
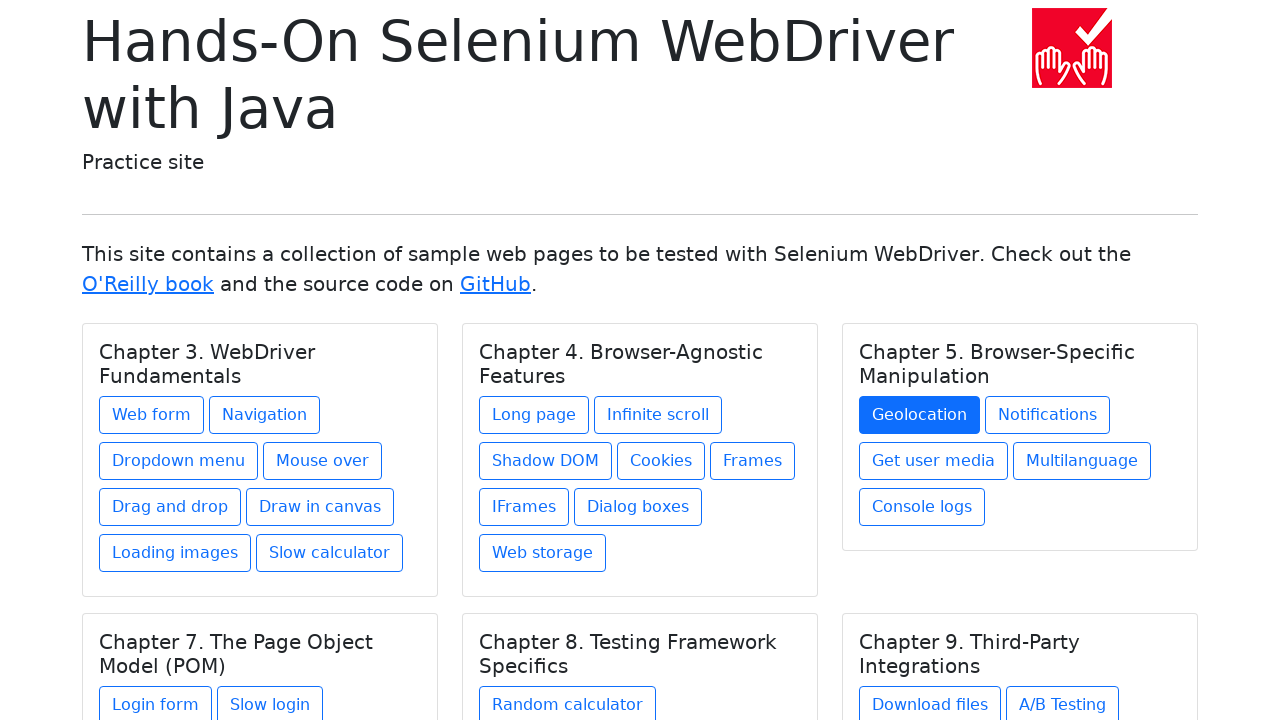

Re-selected chapter 3
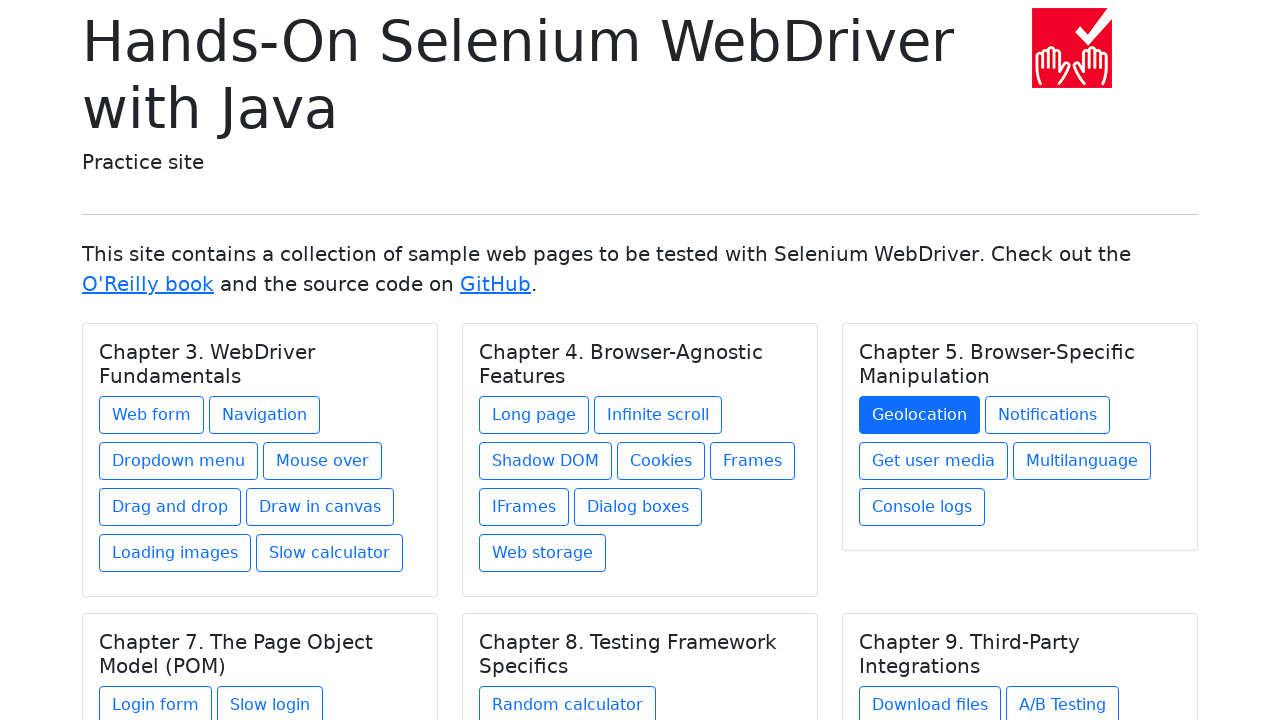

Re-fetched links for chapter 3
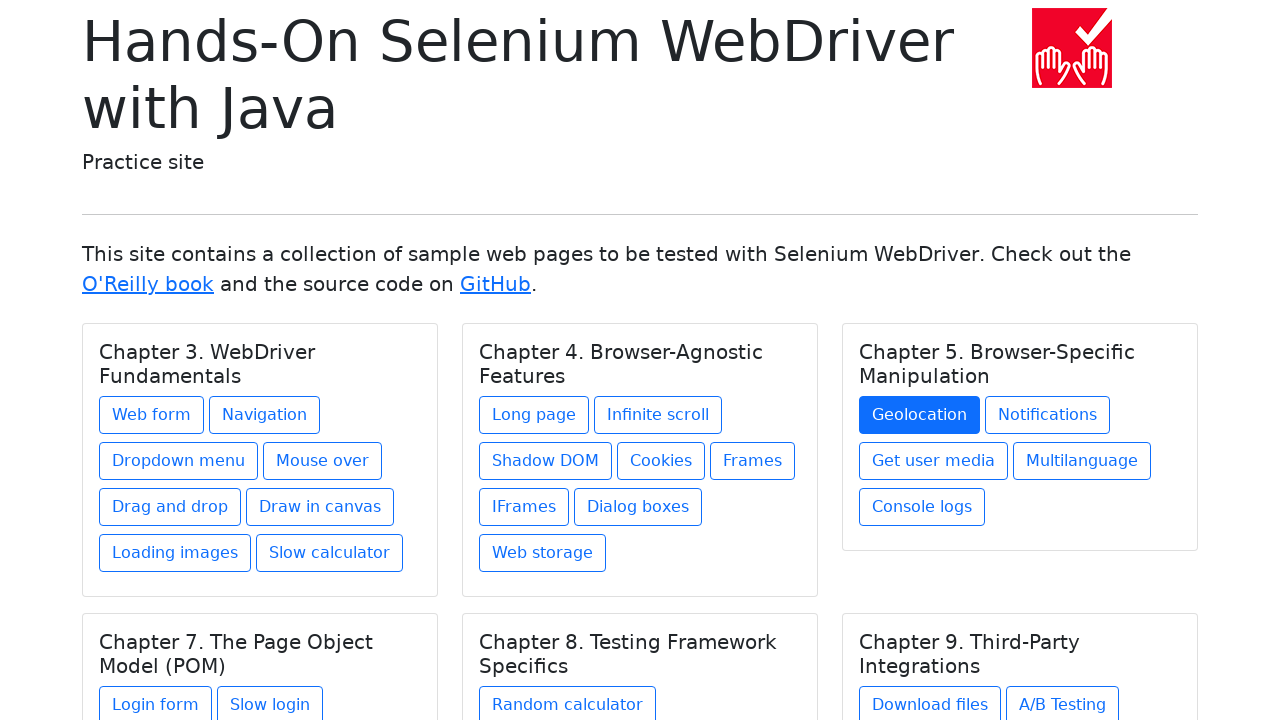

Clicked link 2 in chapter 3 at (1048, 415) on h5.card-title >> nth=2 >> xpath=./../a >> nth=1
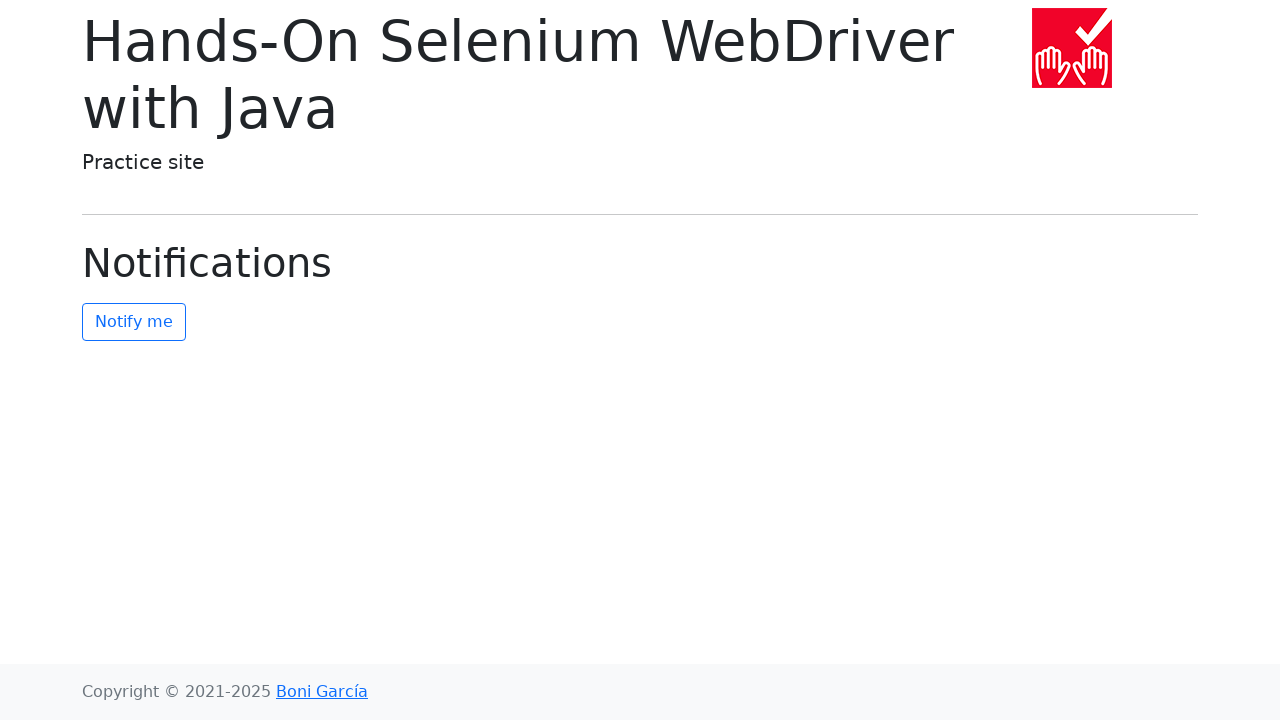

Navigated back to home page from link 2 in chapter 3
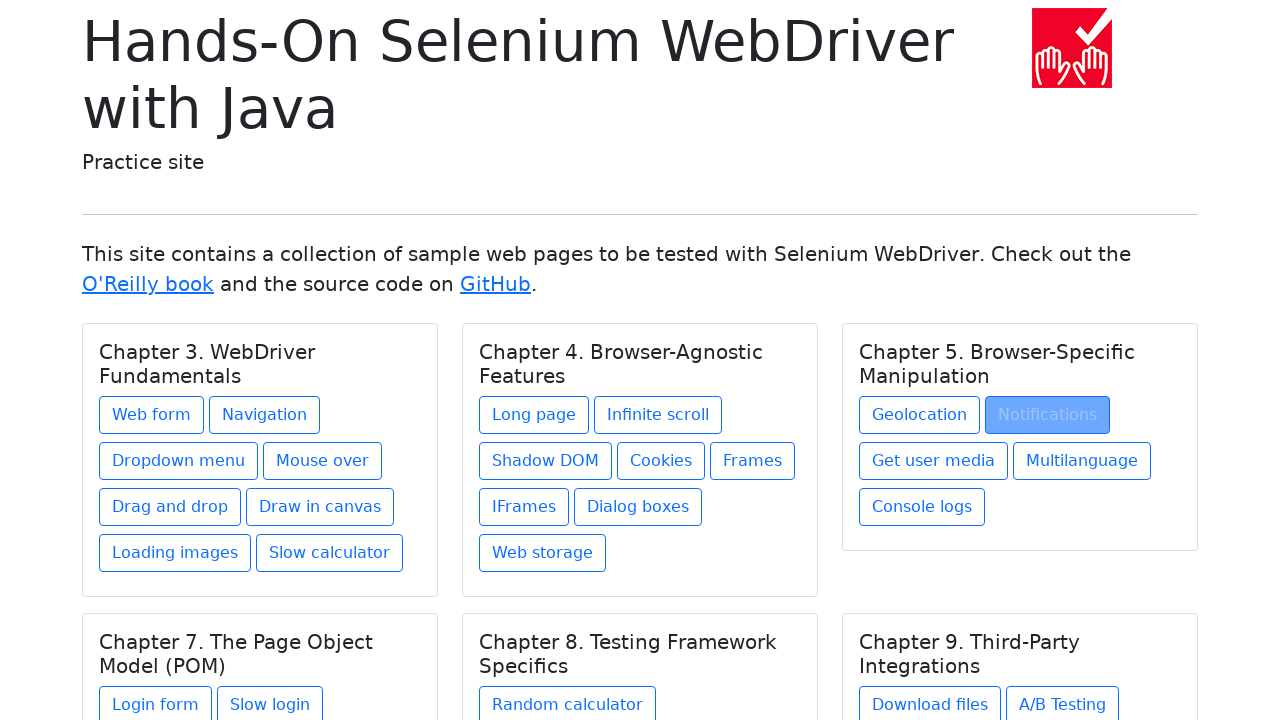

Re-fetched chapters for link 3 in chapter 3
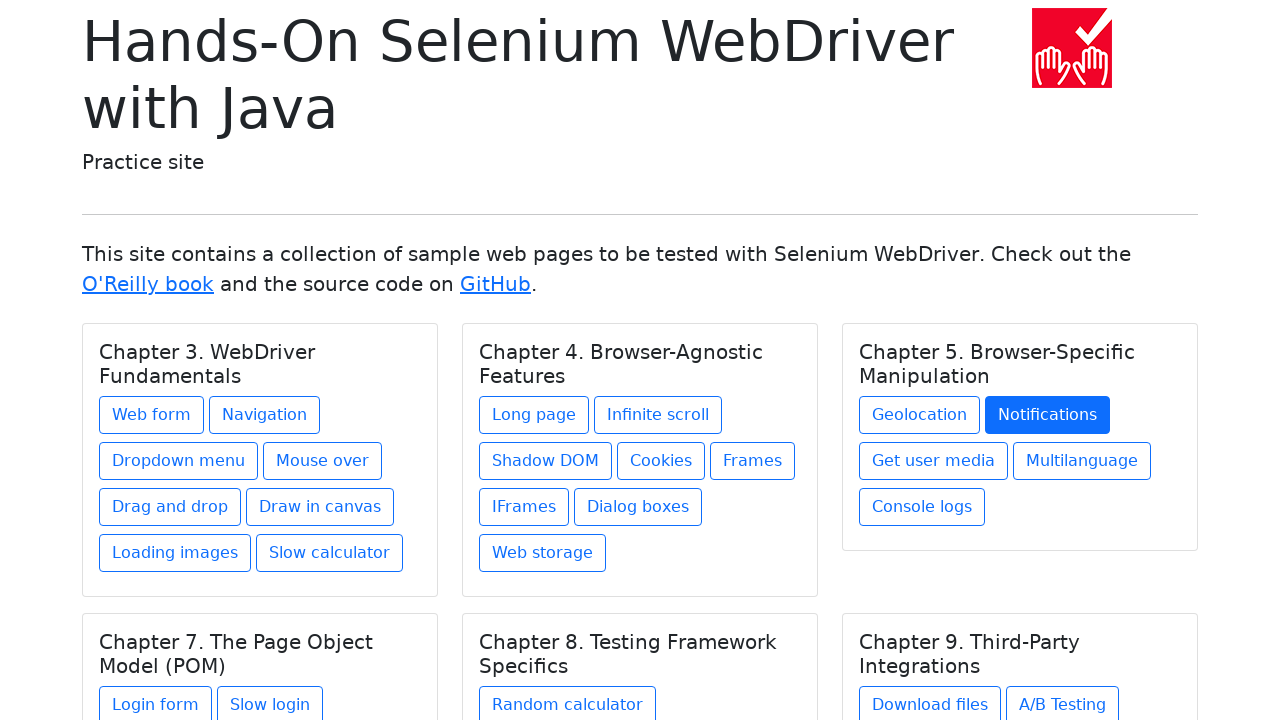

Re-selected chapter 3
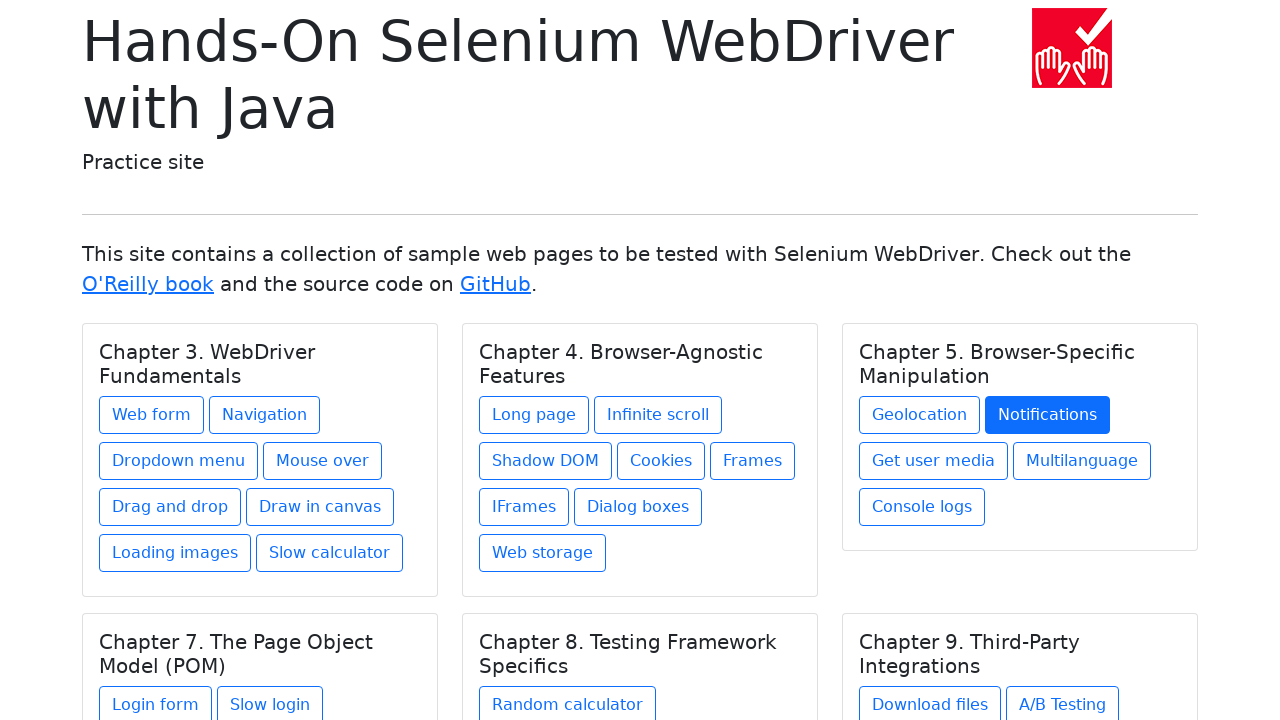

Re-fetched links for chapter 3
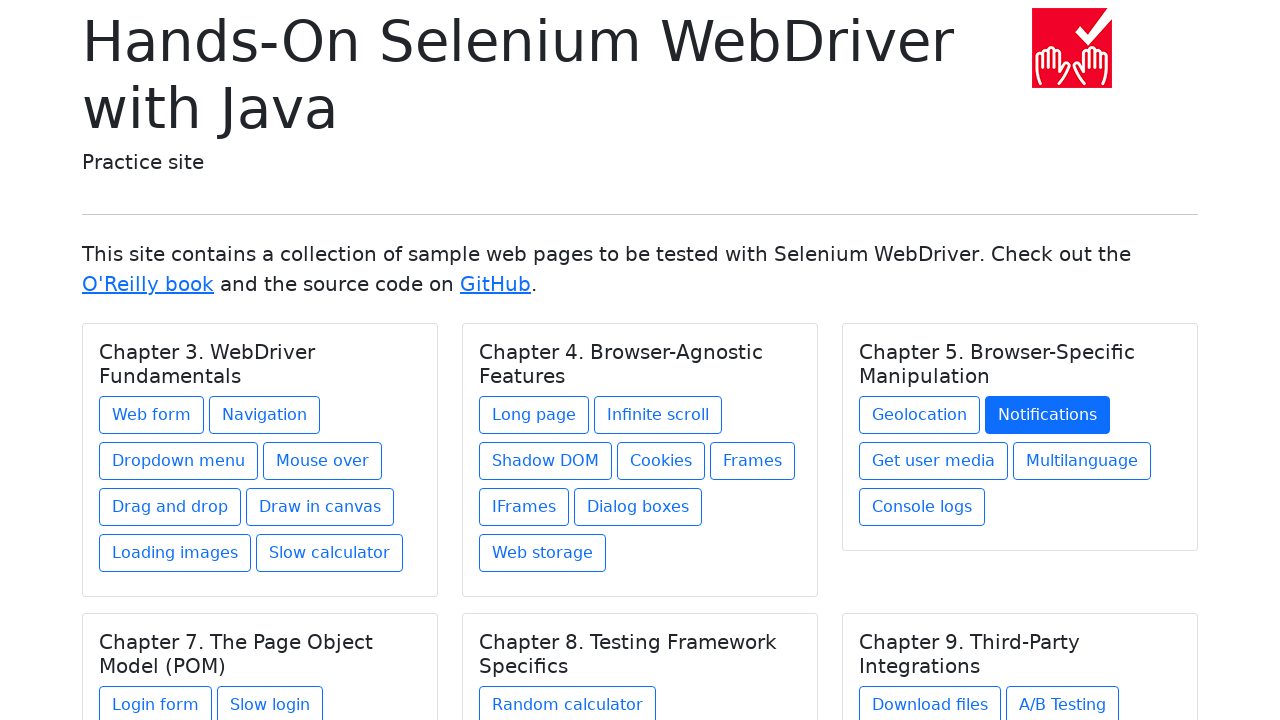

Clicked link 3 in chapter 3 at (934, 461) on h5.card-title >> nth=2 >> xpath=./../a >> nth=2
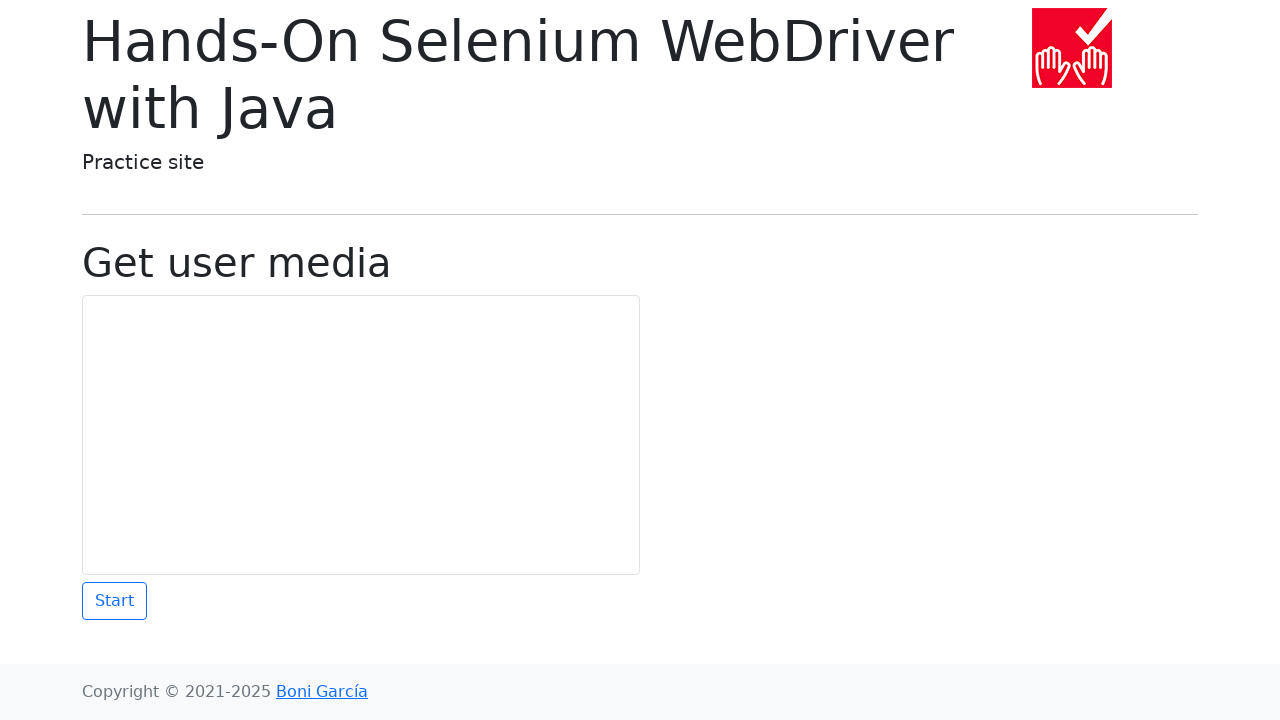

Navigated back to home page from link 3 in chapter 3
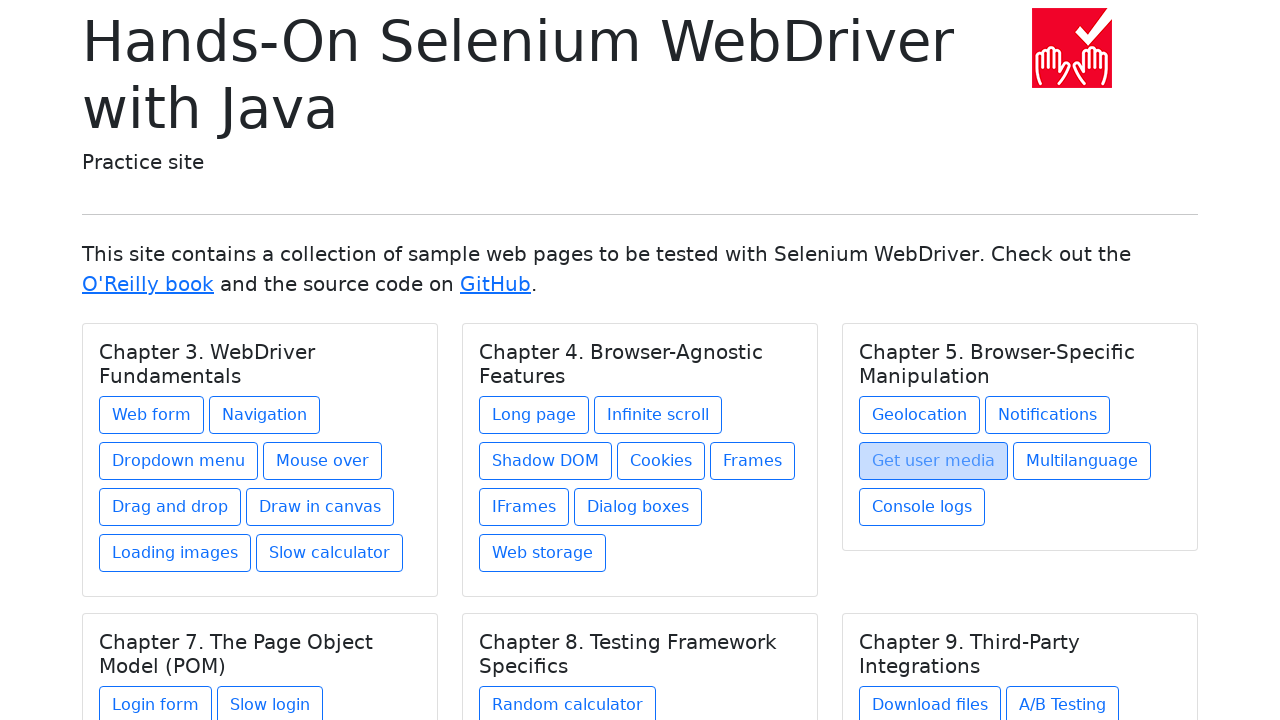

Re-fetched chapters for link 4 in chapter 3
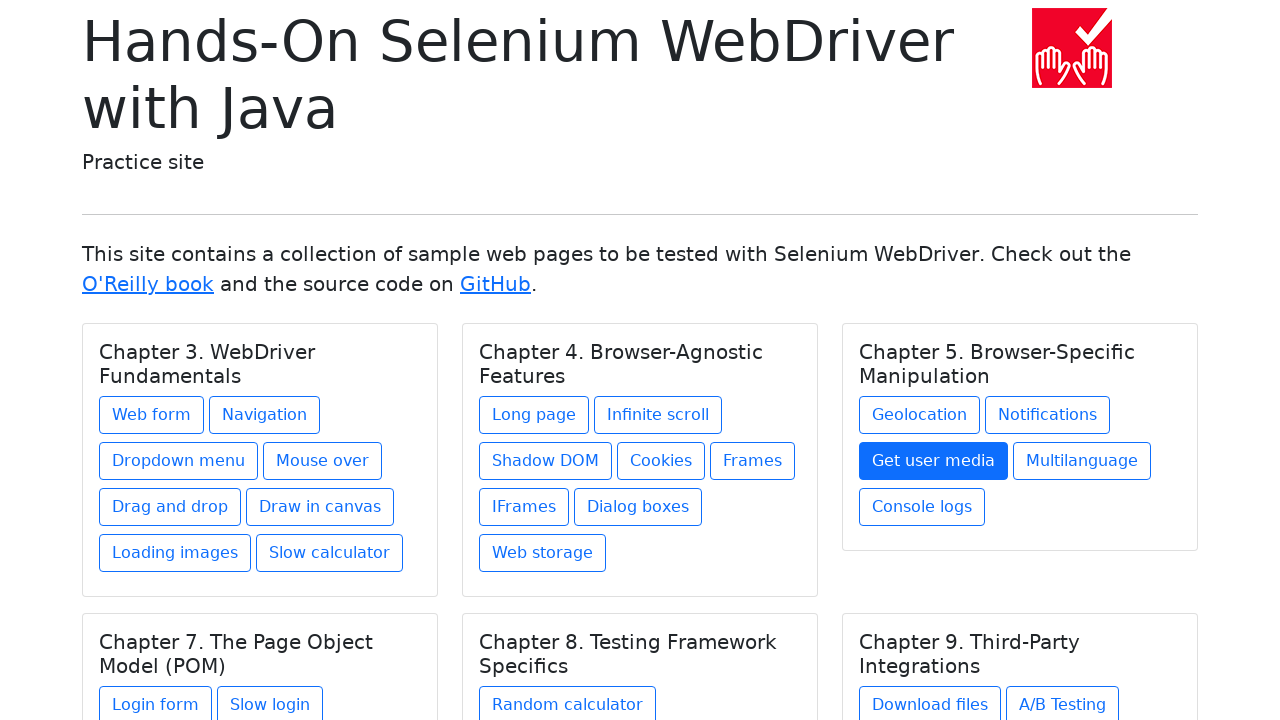

Re-selected chapter 3
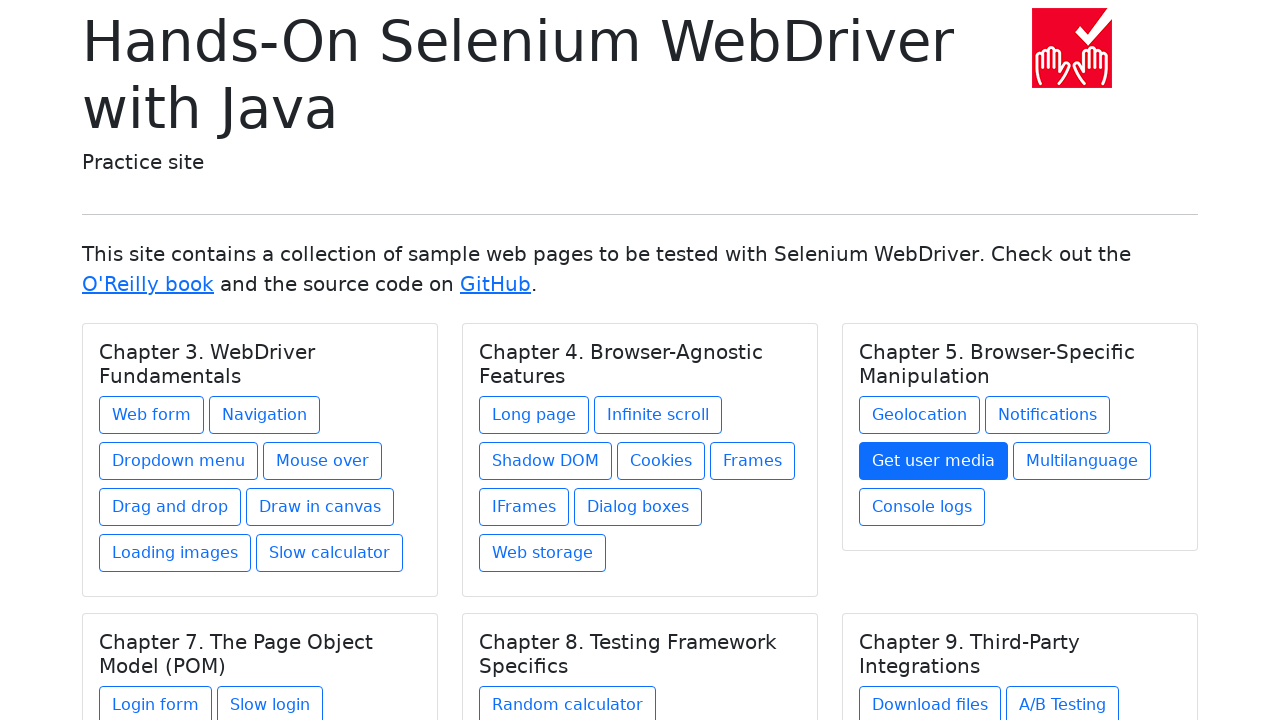

Re-fetched links for chapter 3
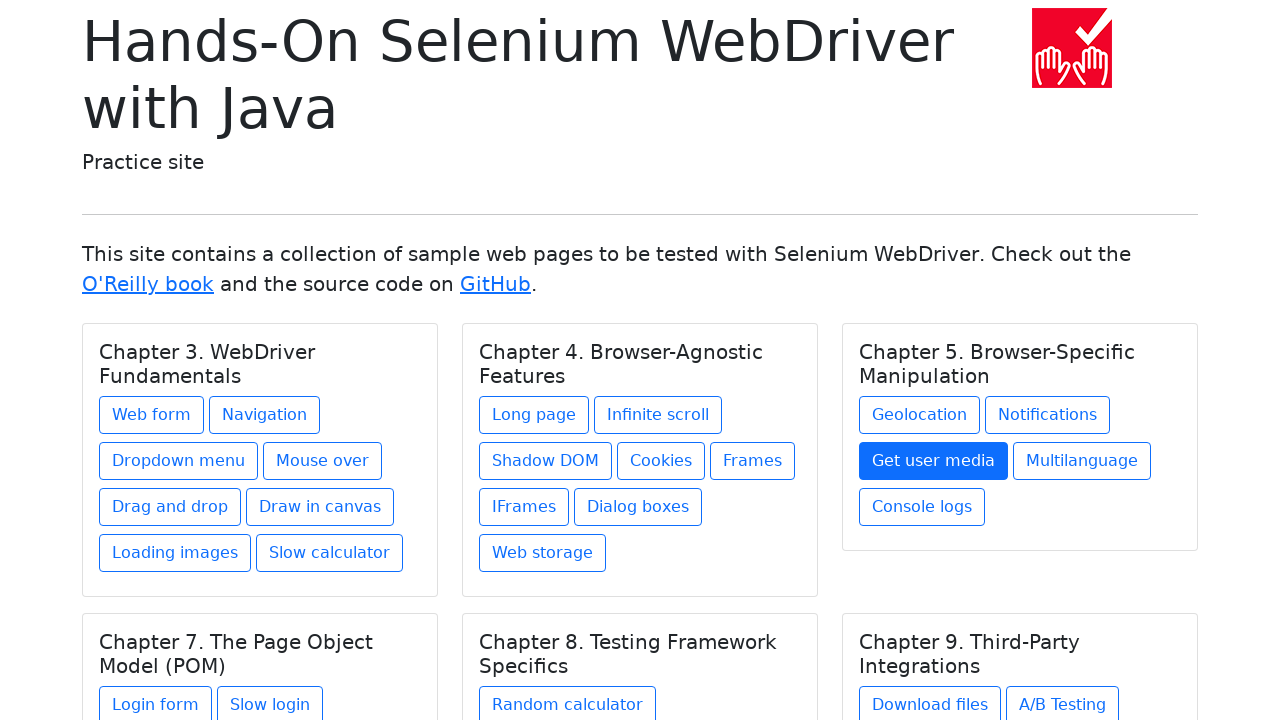

Clicked link 4 in chapter 3 at (1082, 461) on h5.card-title >> nth=2 >> xpath=./../a >> nth=3
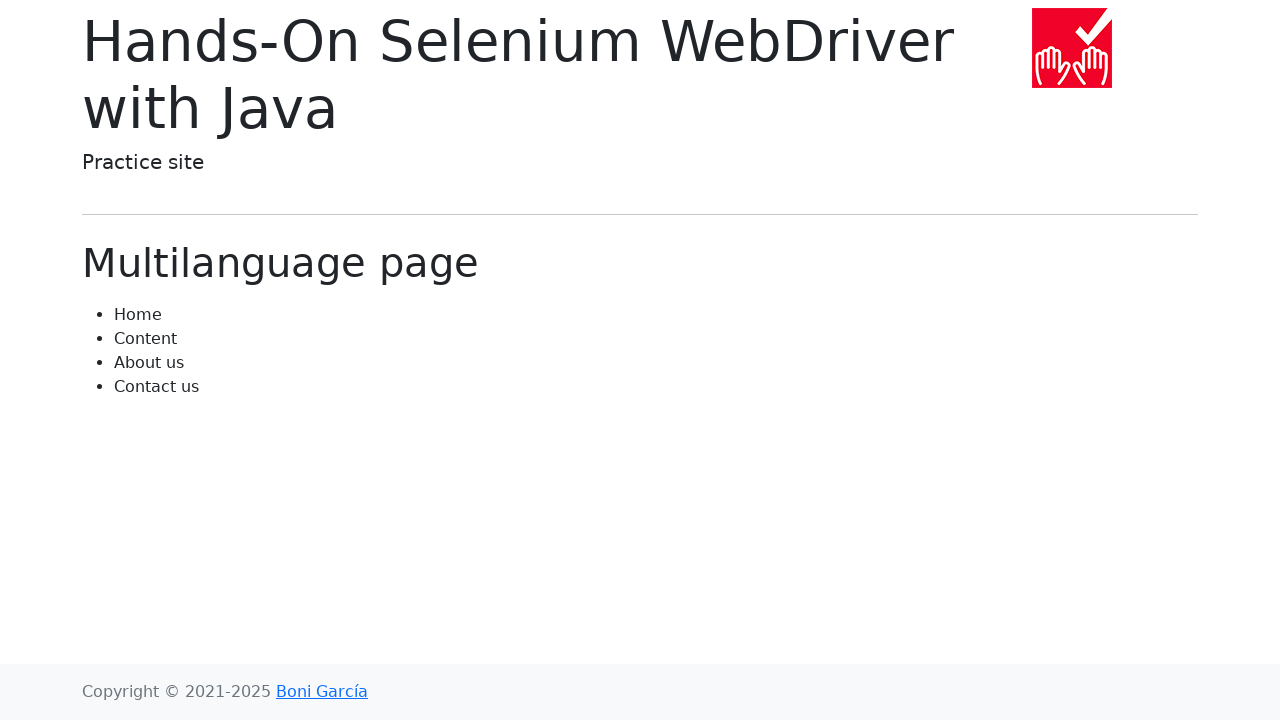

Navigated back to home page from link 4 in chapter 3
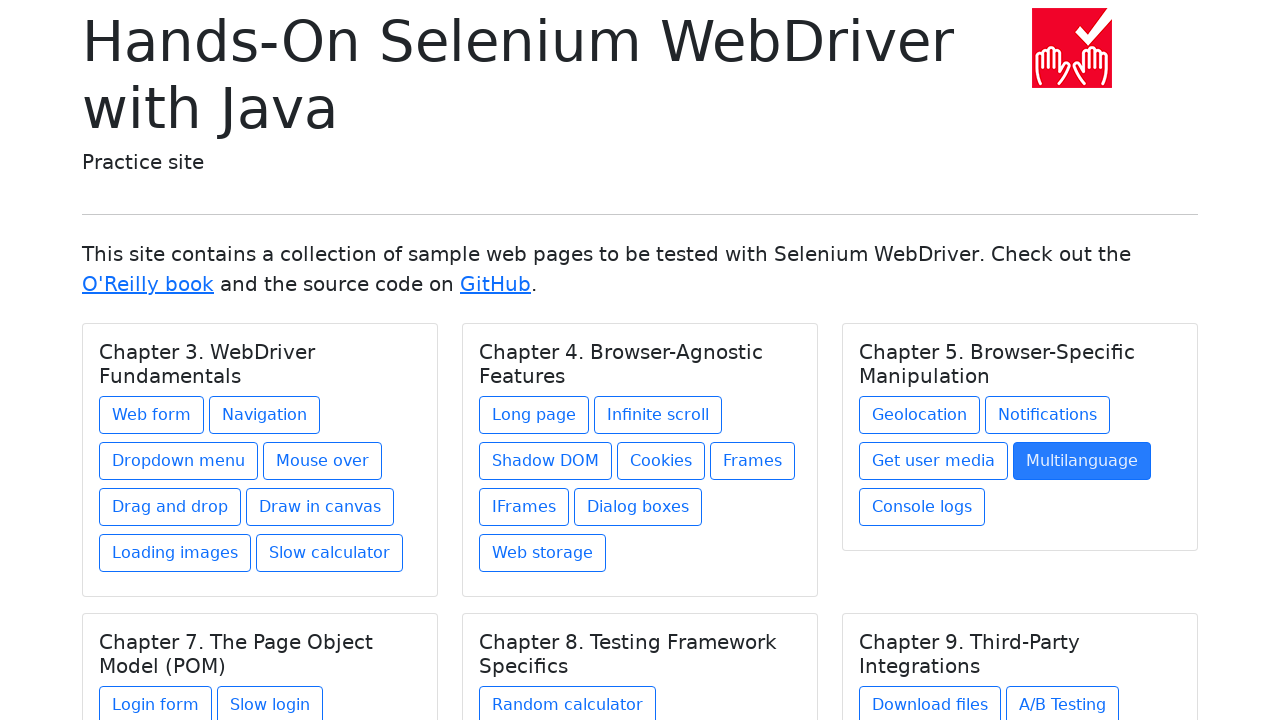

Re-fetched chapters for link 5 in chapter 3
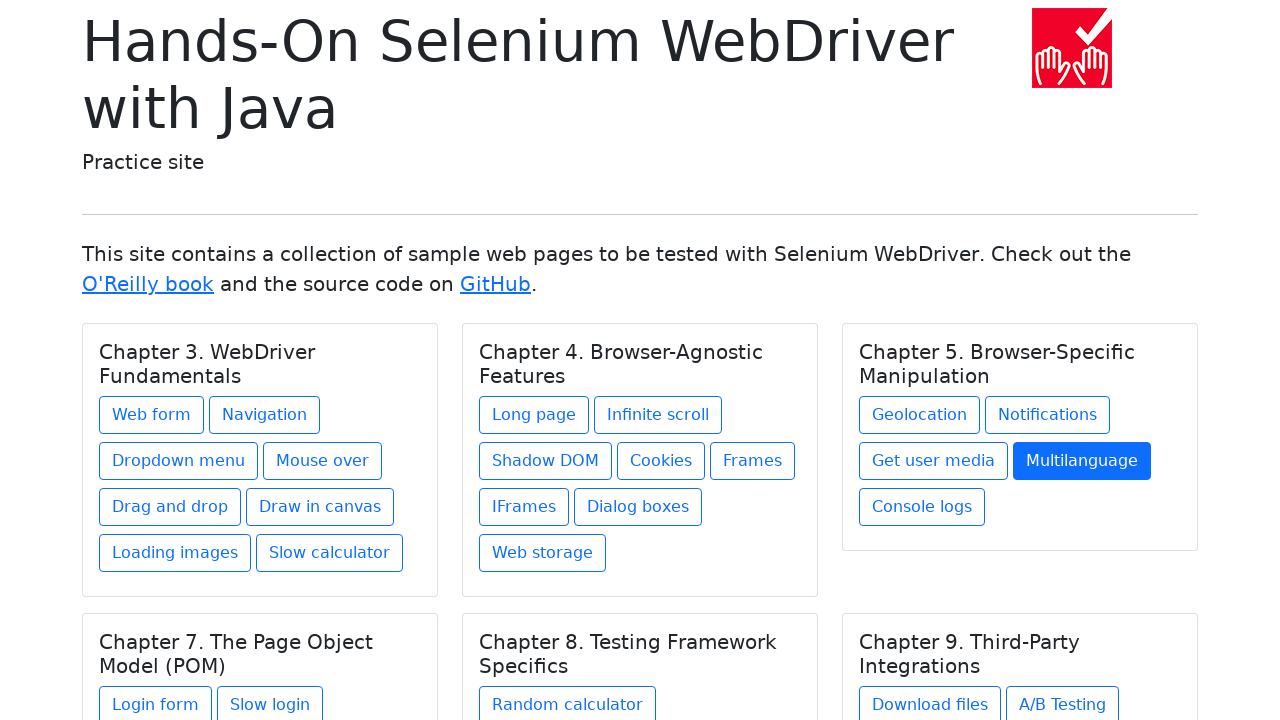

Re-selected chapter 3
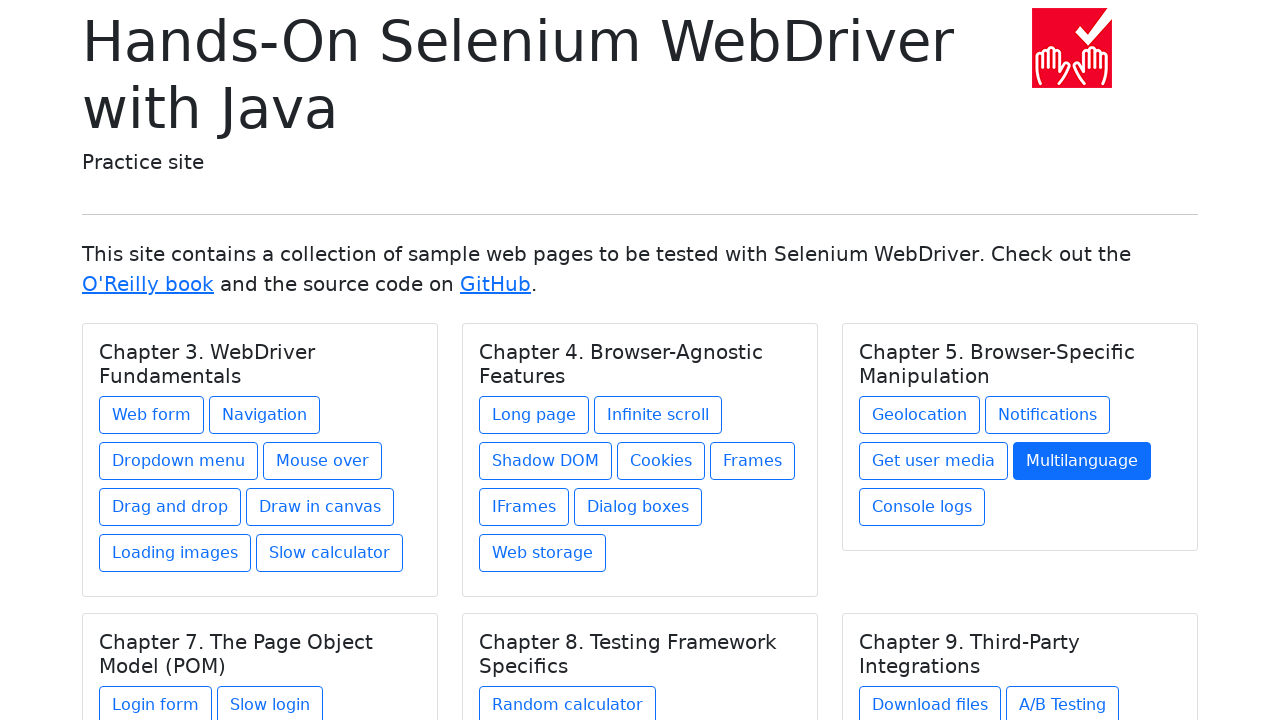

Re-fetched links for chapter 3
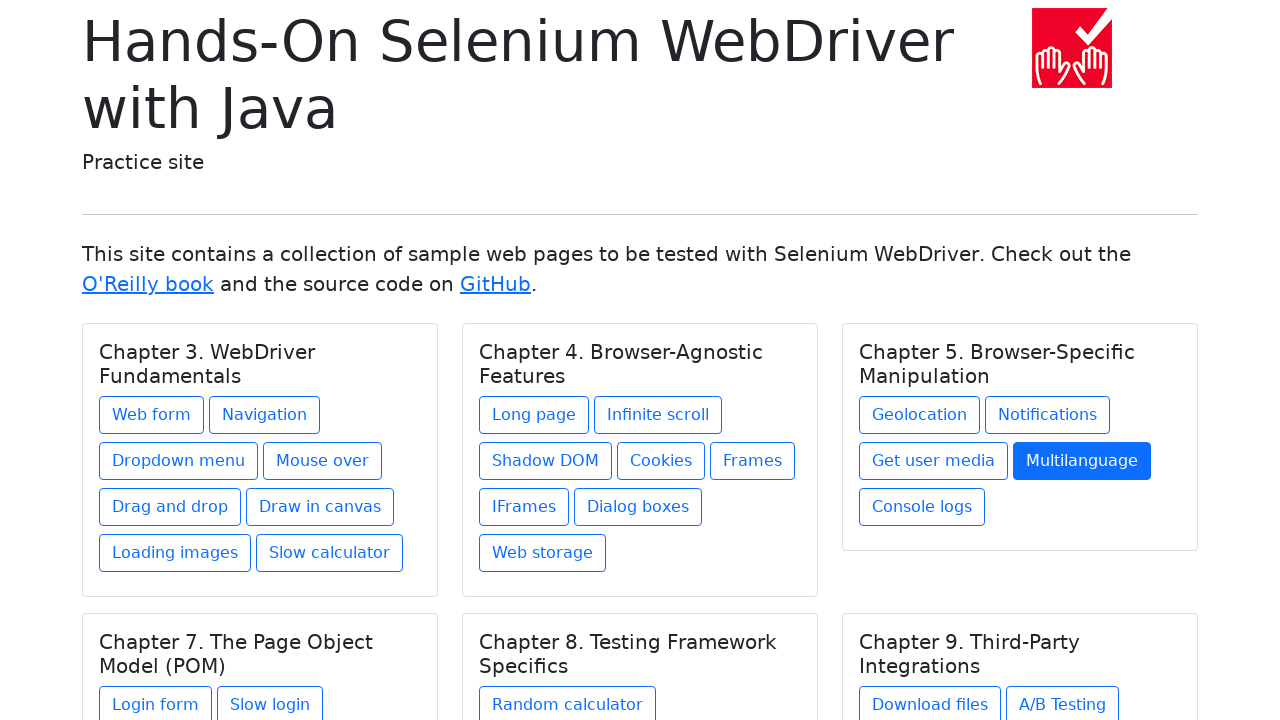

Clicked link 5 in chapter 3 at (922, 507) on h5.card-title >> nth=2 >> xpath=./../a >> nth=4
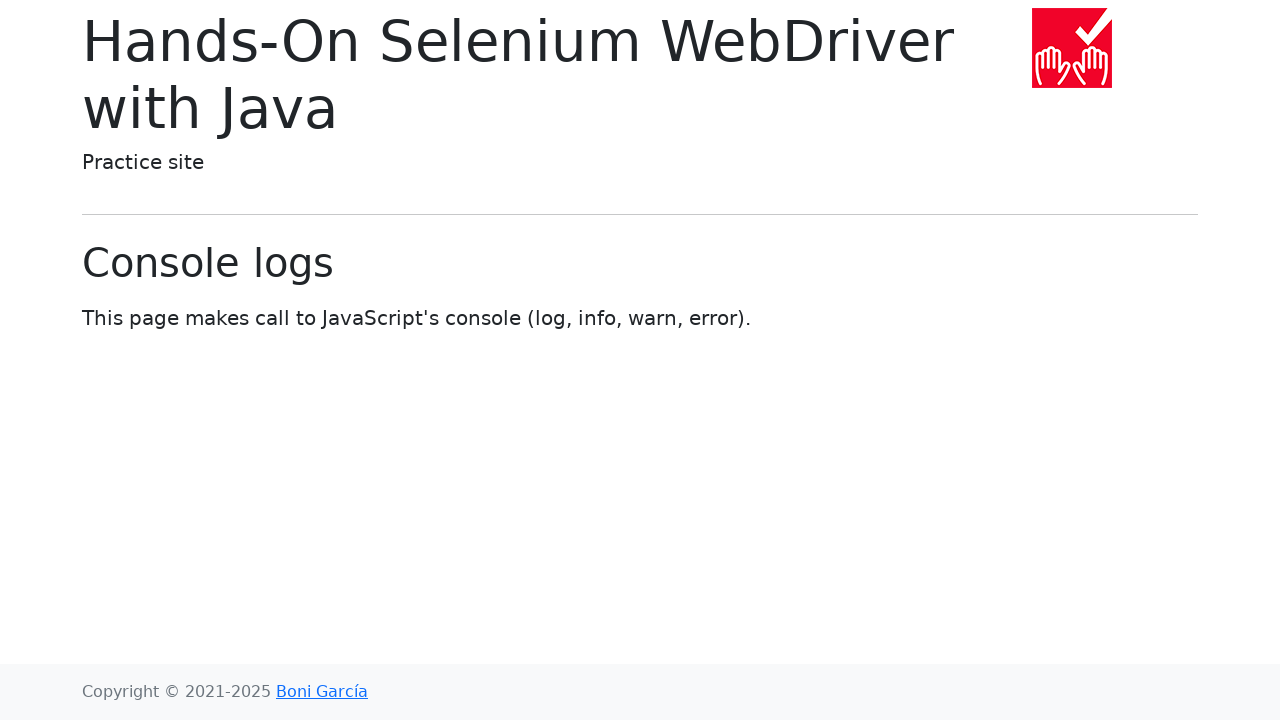

Navigated back to home page from link 5 in chapter 3
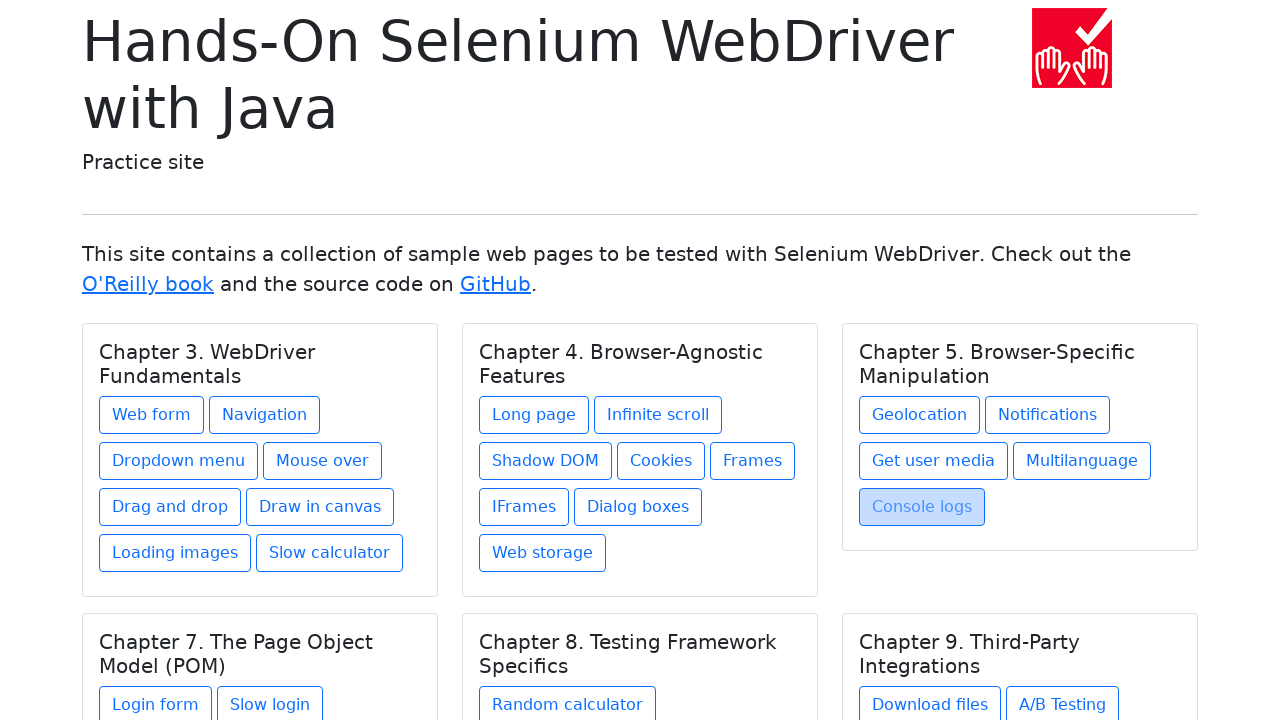

Re-fetched chapters list (iteration 4)
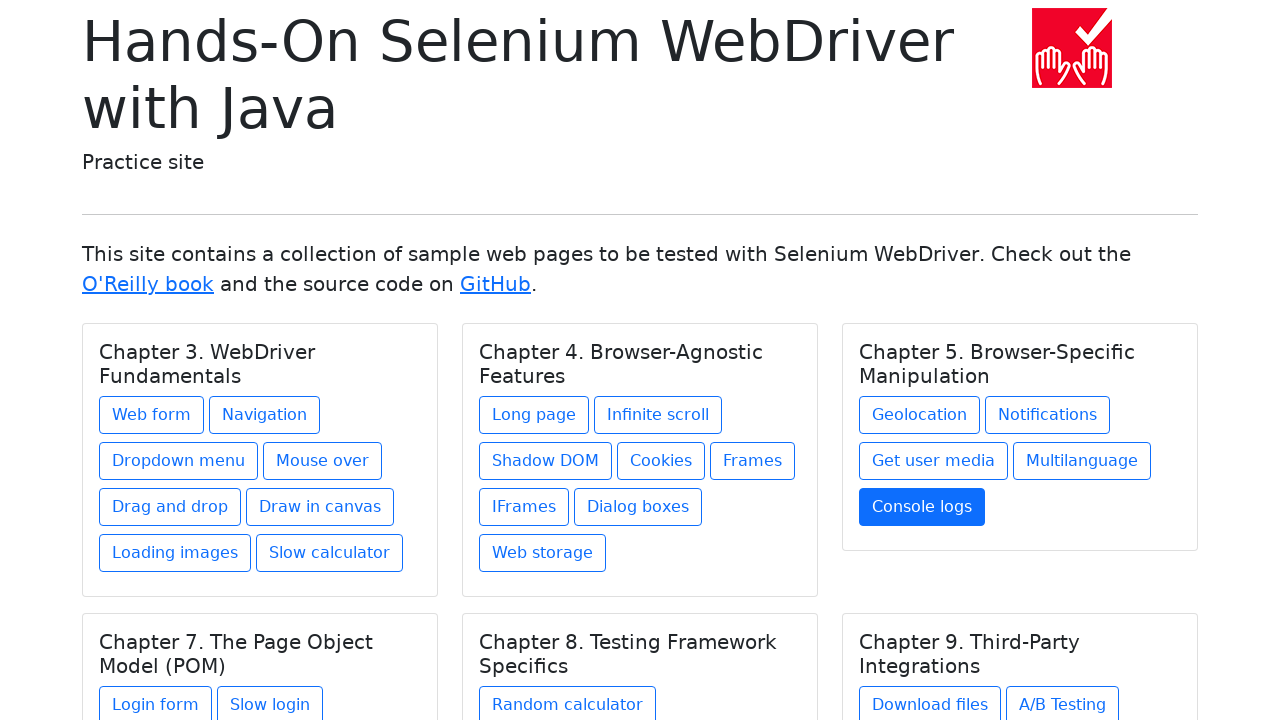

Selected chapter 4
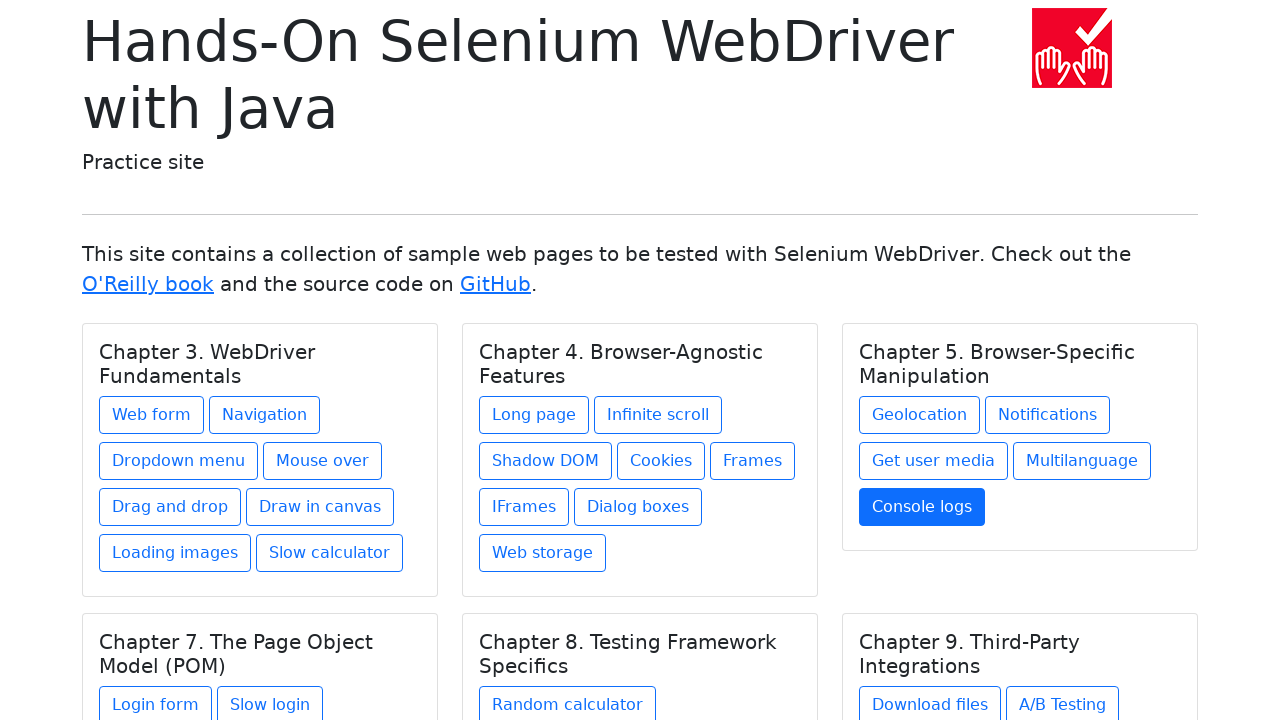

Found 2 links in chapter 4
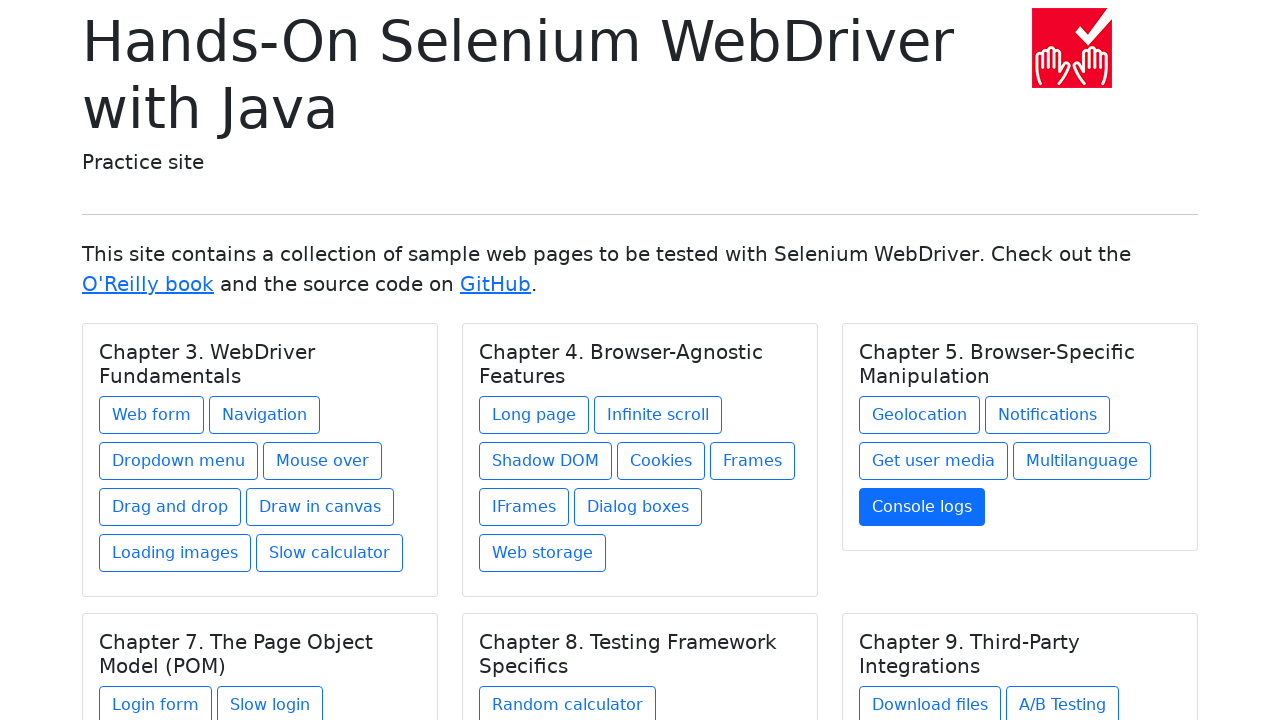

Re-fetched chapters for link 1 in chapter 4
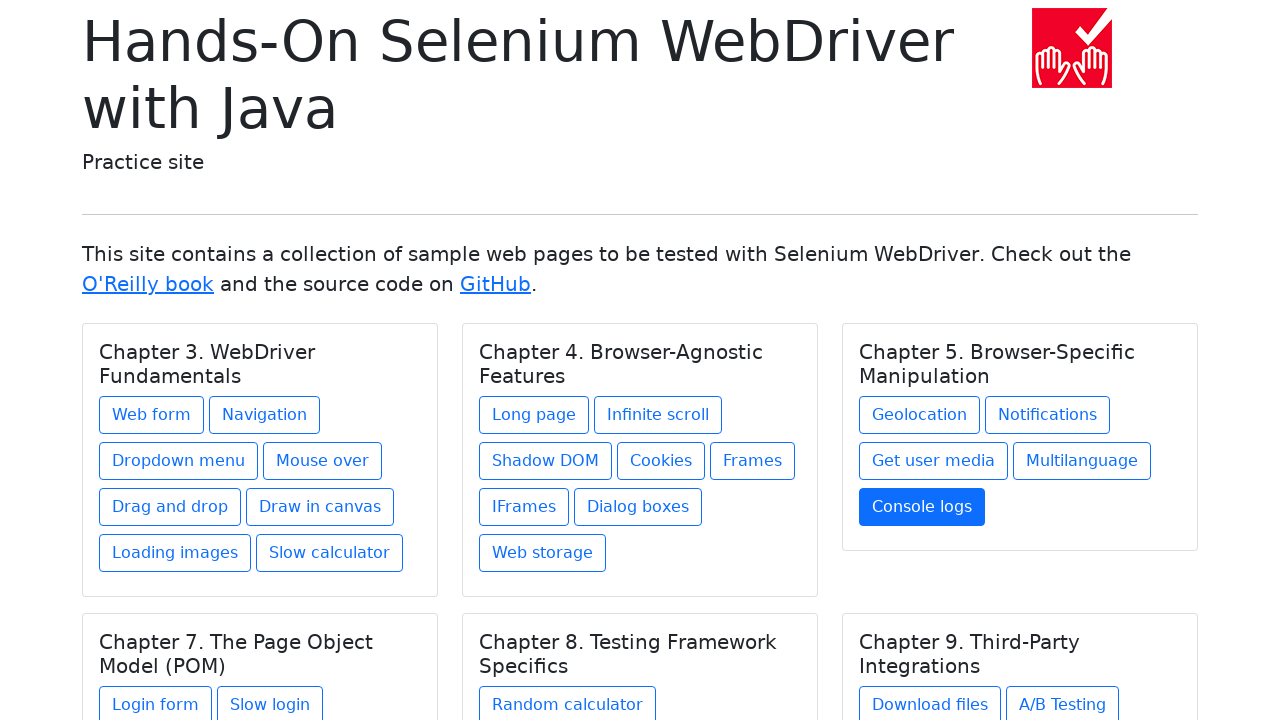

Re-selected chapter 4
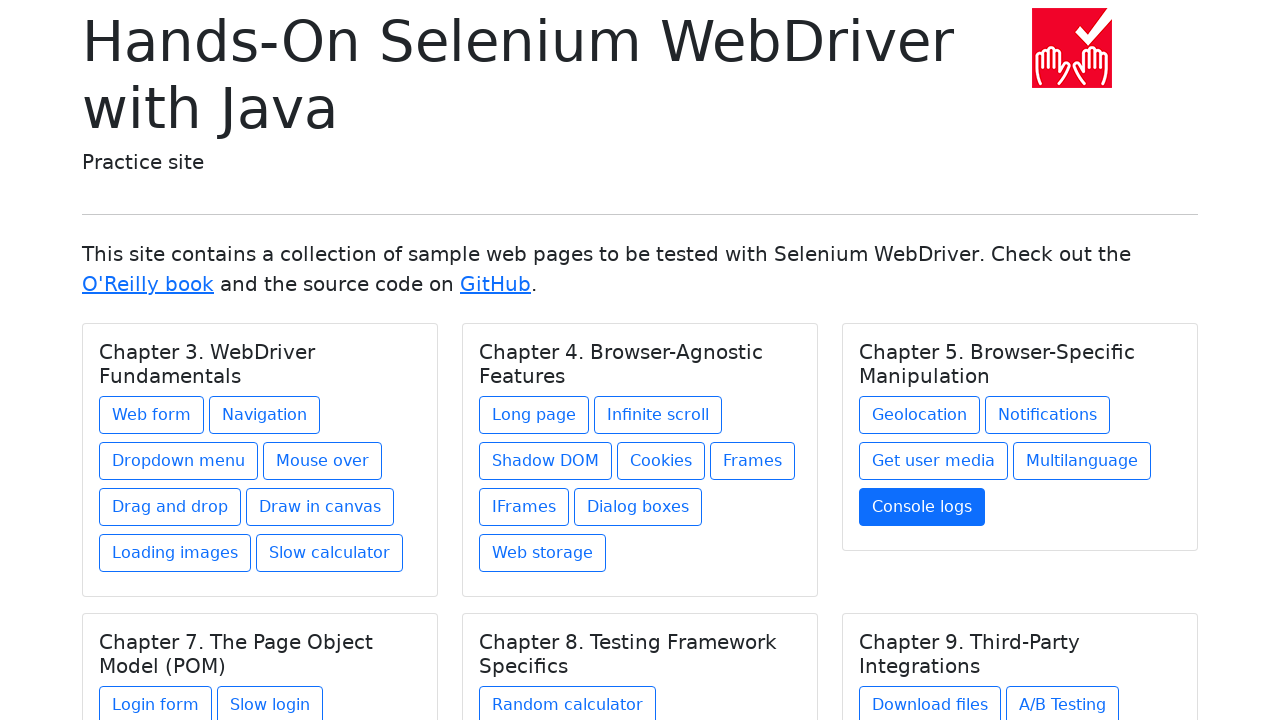

Re-fetched links for chapter 4
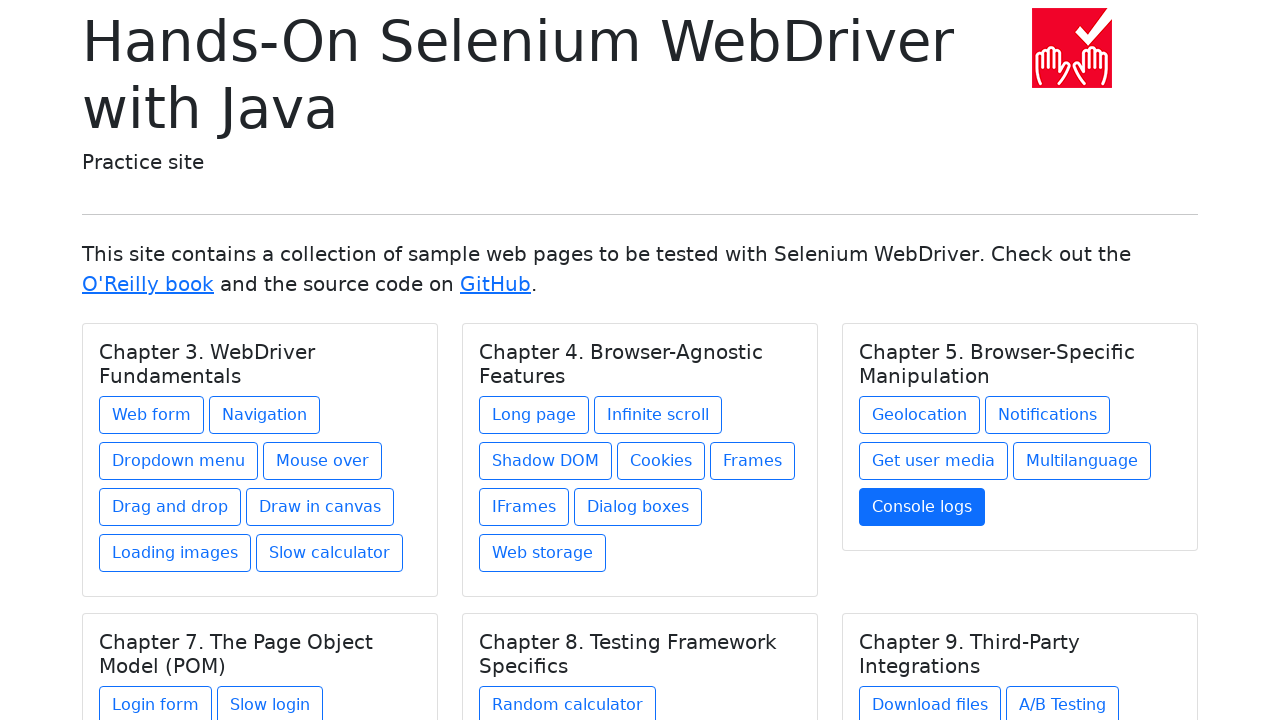

Clicked link 1 in chapter 4 at (156, 701) on h5.card-title >> nth=3 >> xpath=./../a >> nth=0
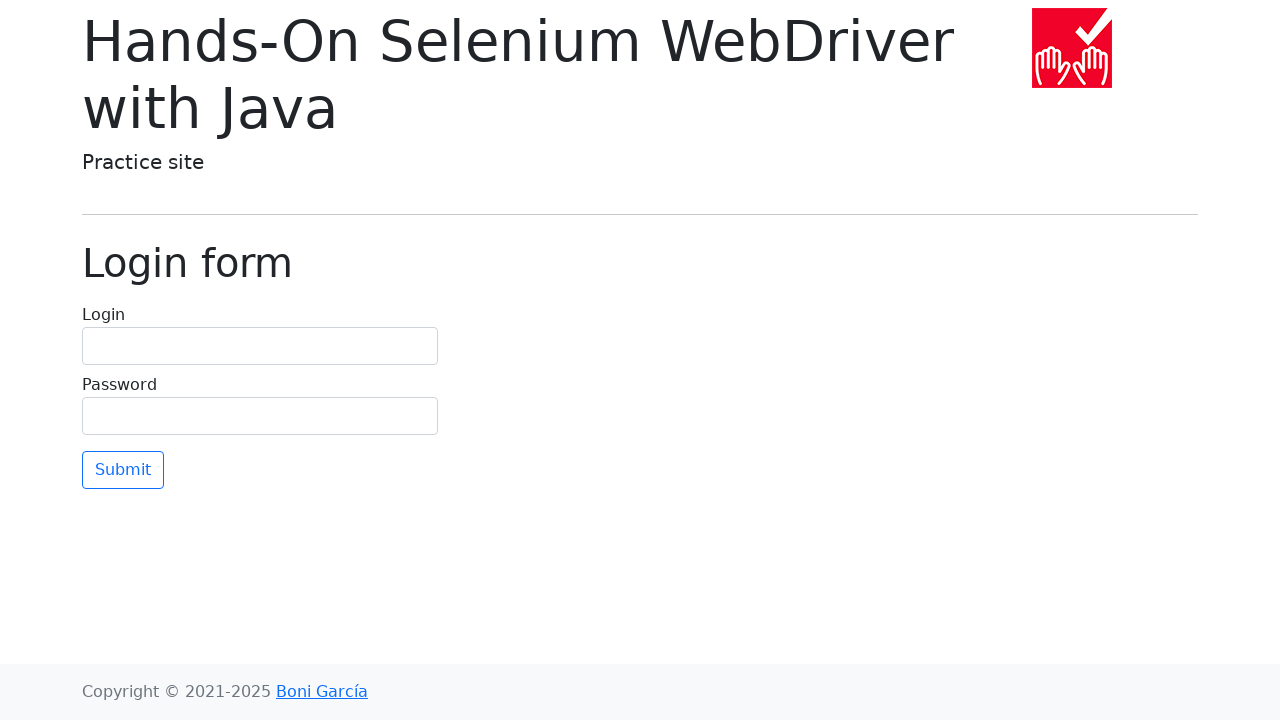

Navigated back to home page from link 1 in chapter 4
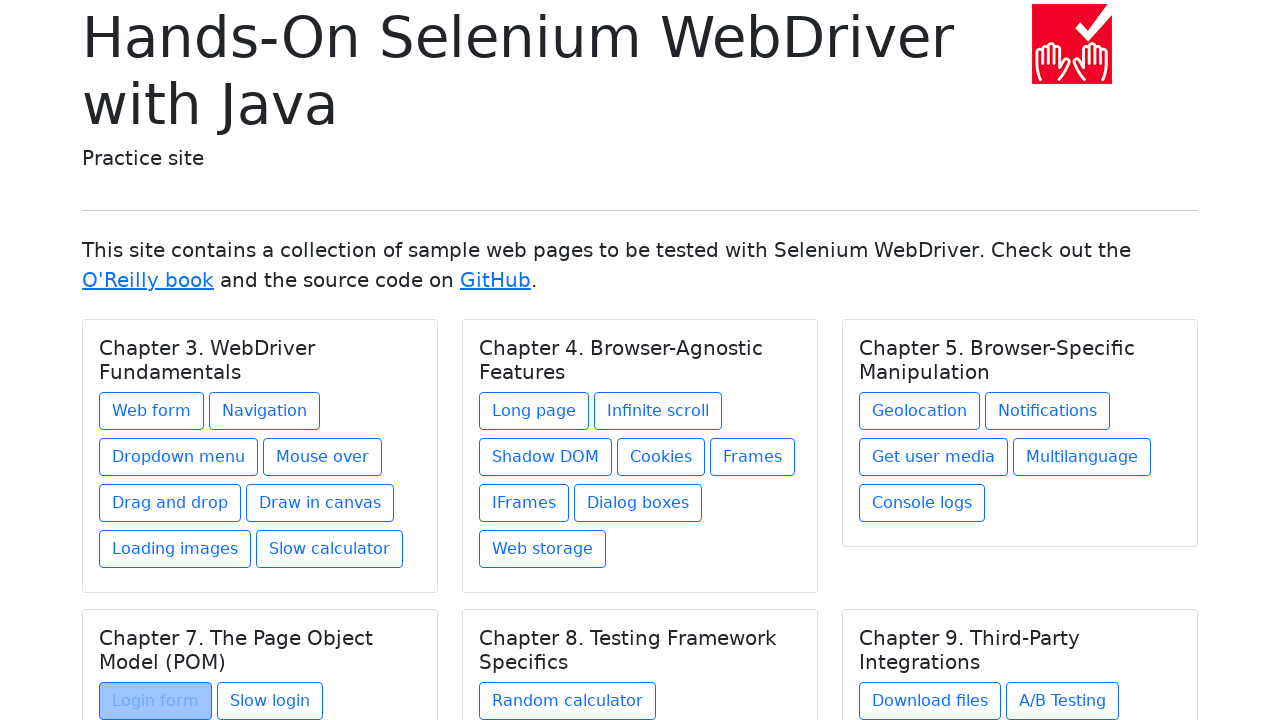

Re-fetched chapters for link 2 in chapter 4
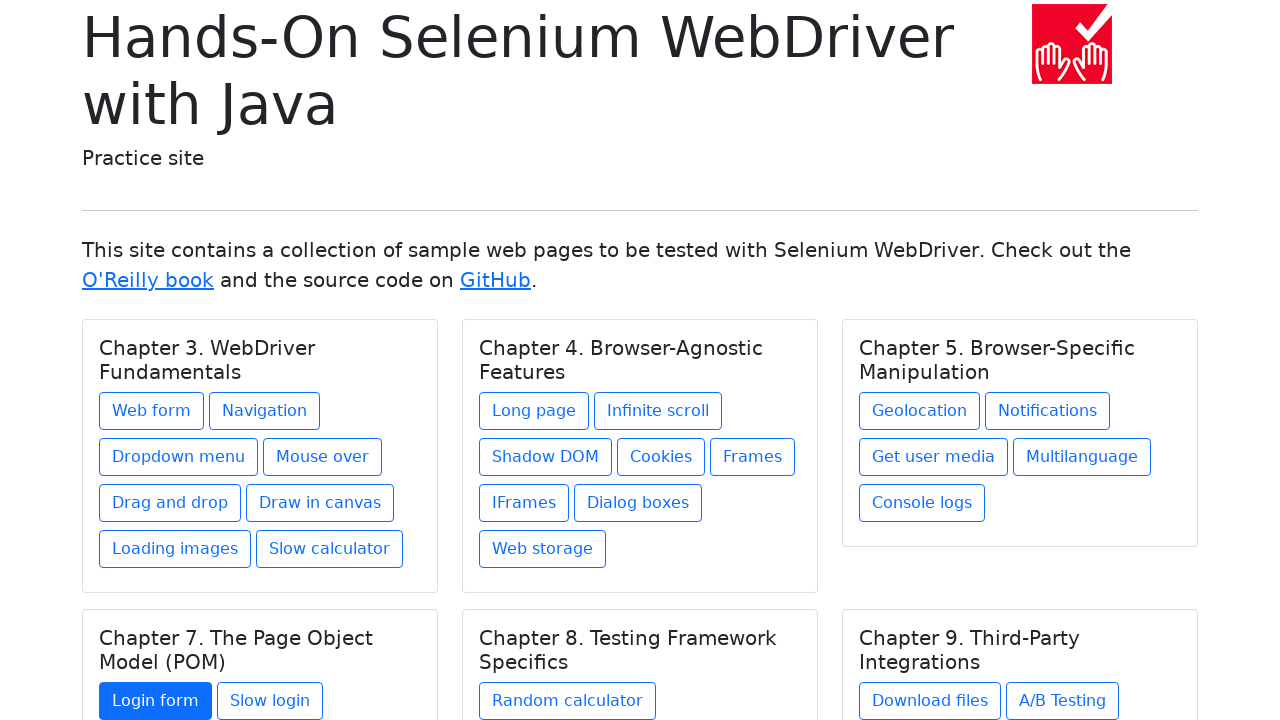

Re-selected chapter 4
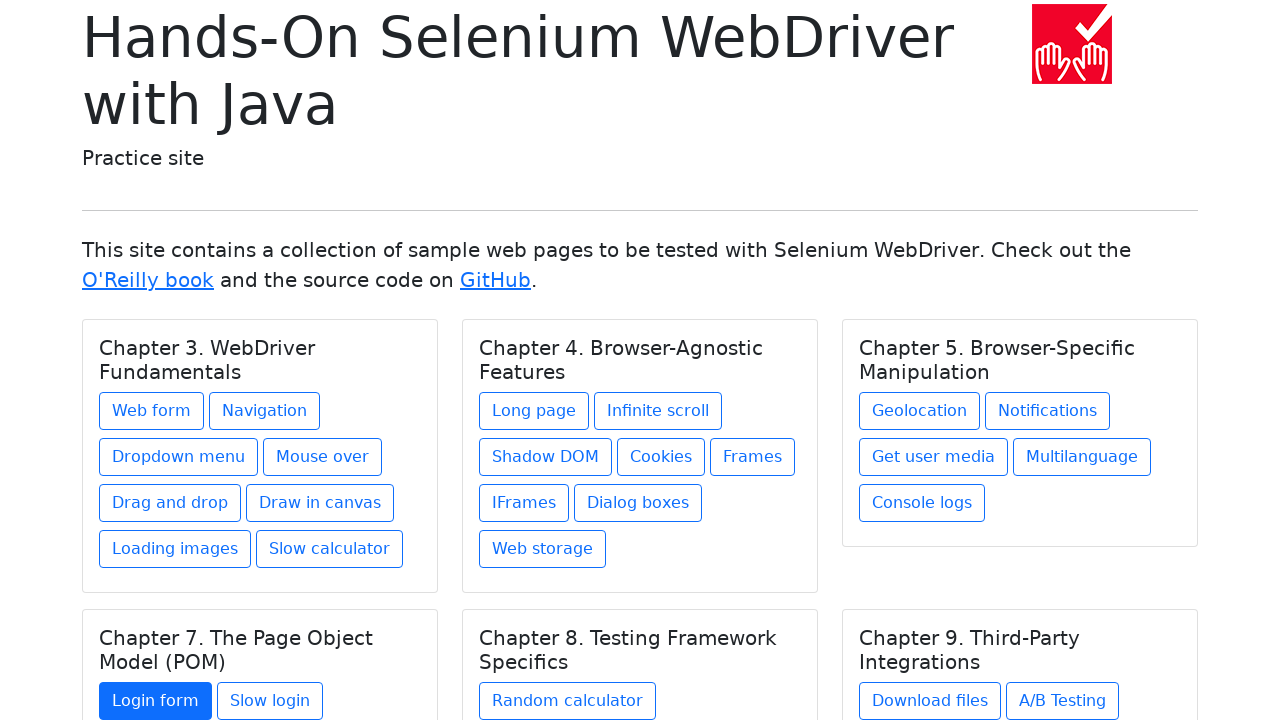

Re-fetched links for chapter 4
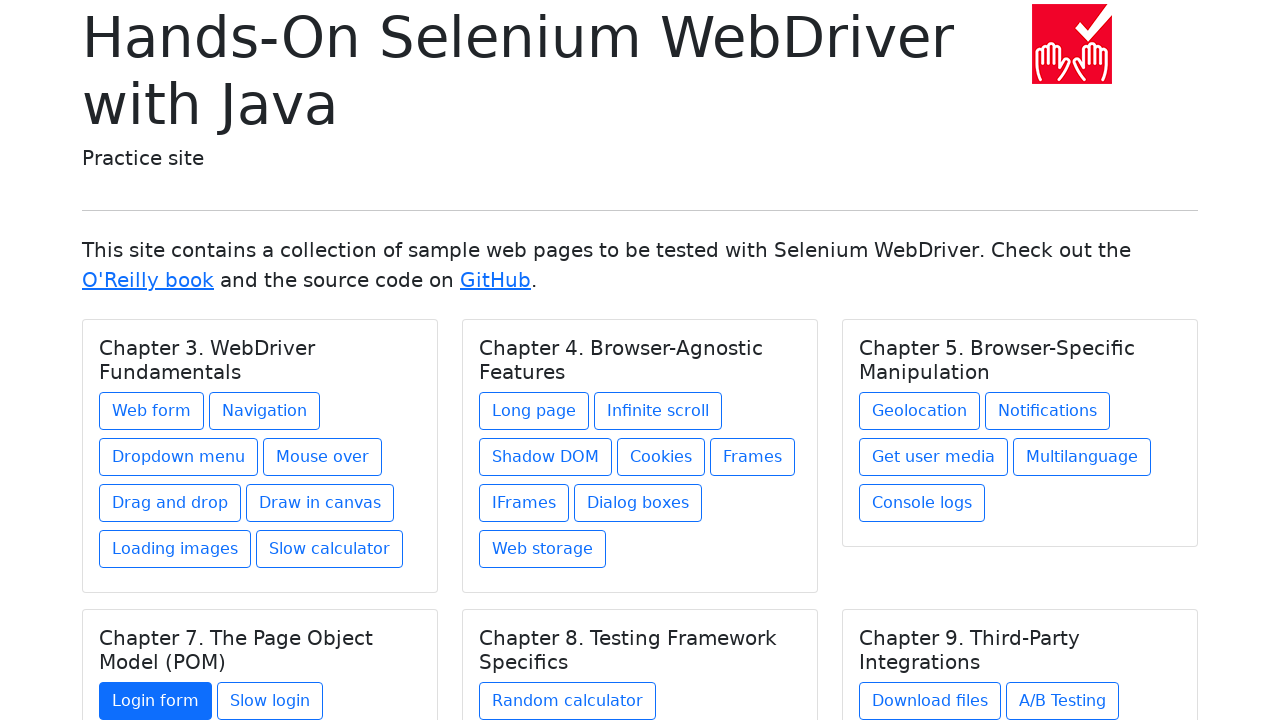

Clicked link 2 in chapter 4 at (270, 701) on h5.card-title >> nth=3 >> xpath=./../a >> nth=1
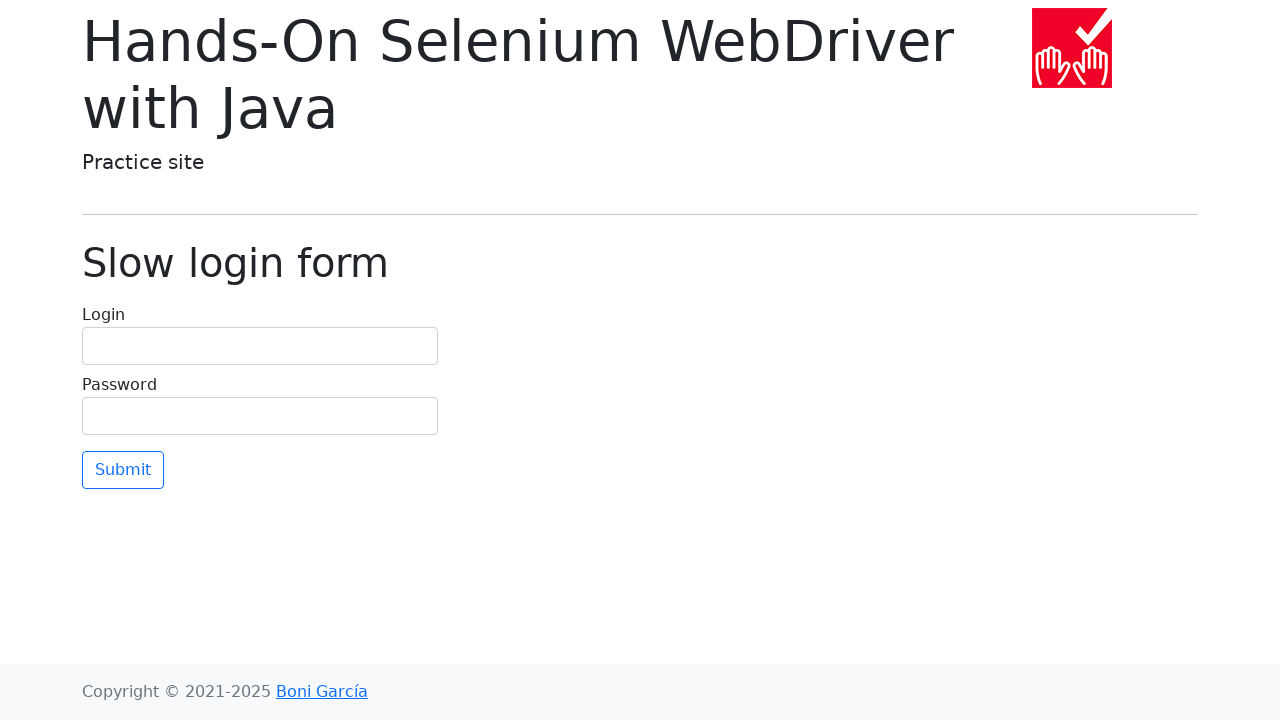

Navigated back to home page from link 2 in chapter 4
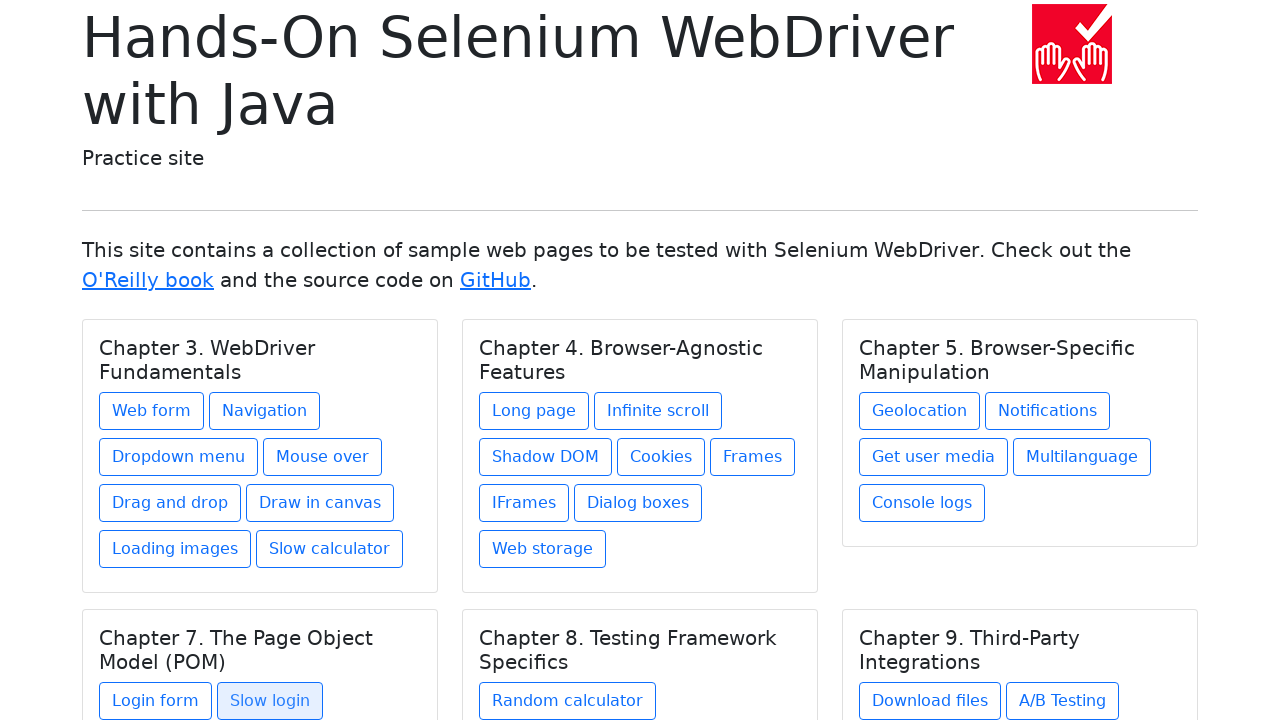

Re-fetched chapters list (iteration 5)
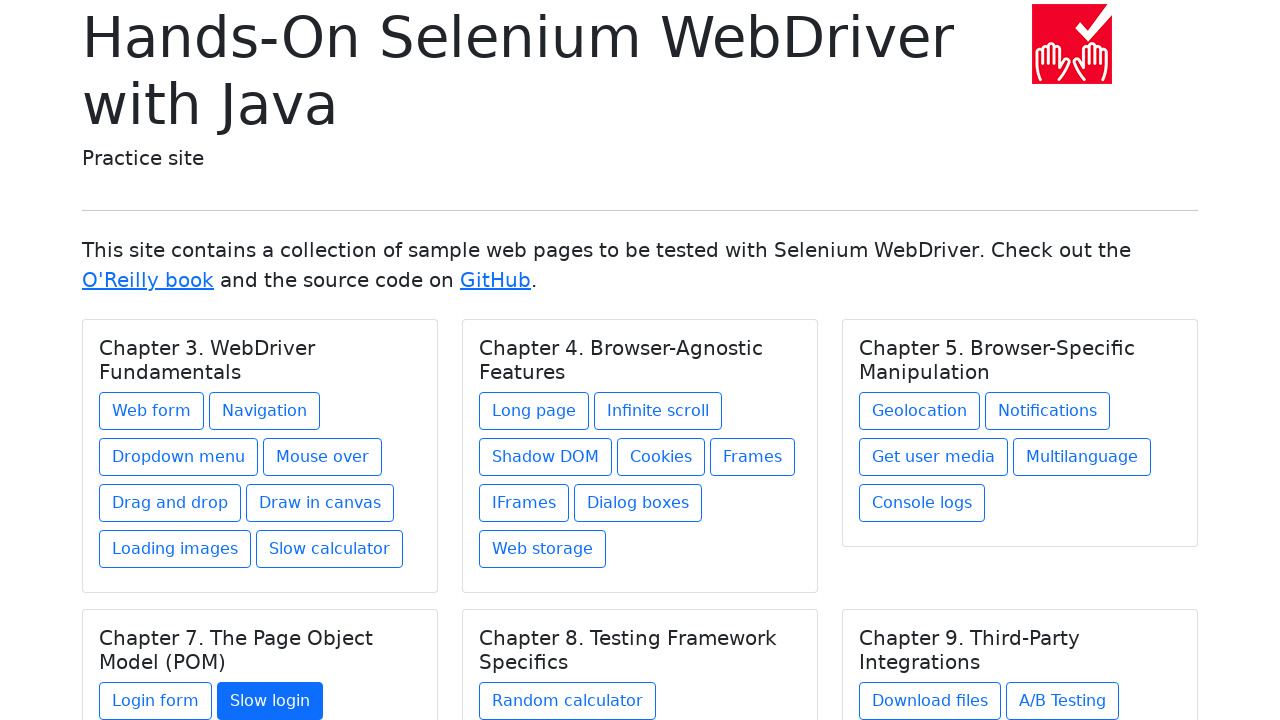

Selected chapter 5
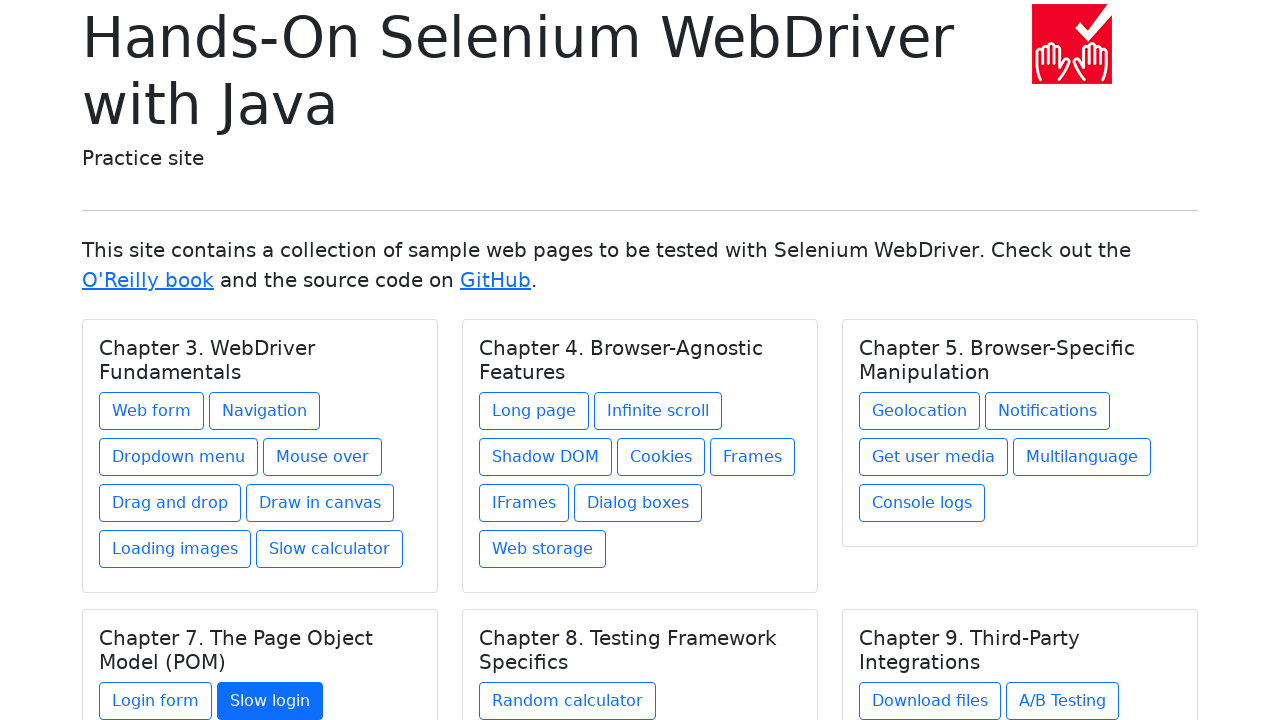

Found 1 links in chapter 5
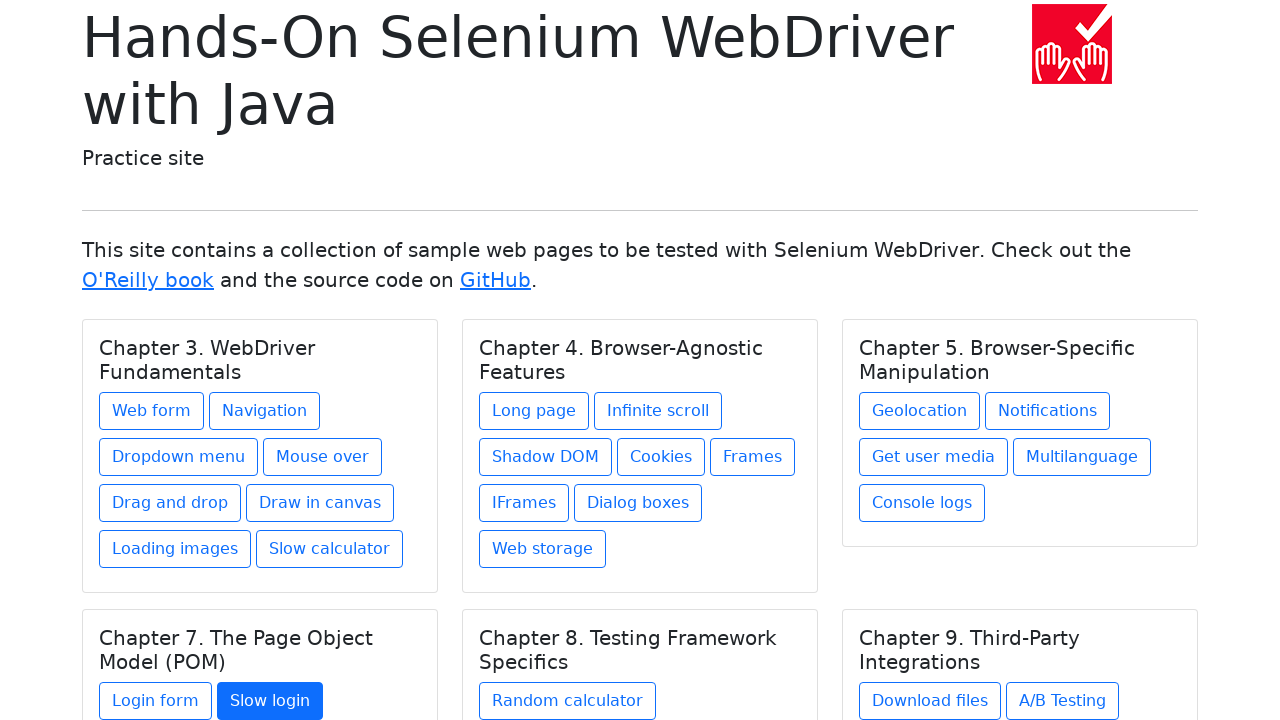

Re-fetched chapters for link 1 in chapter 5
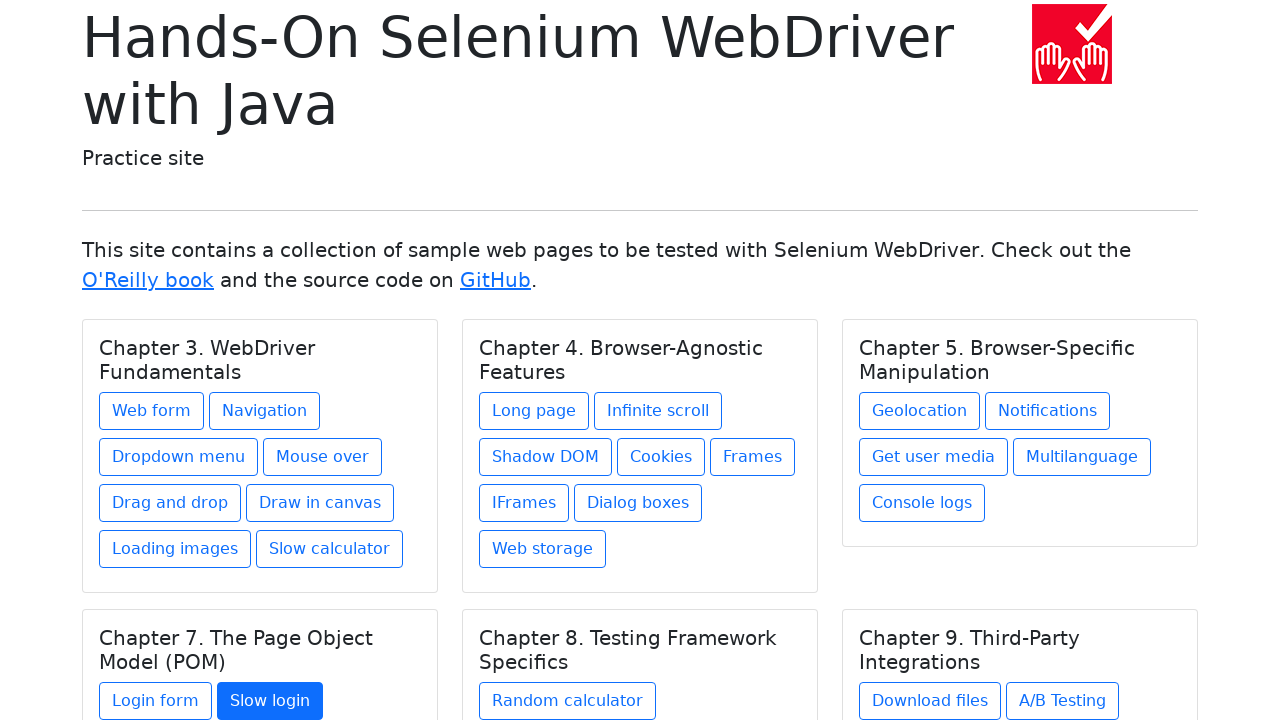

Re-selected chapter 5
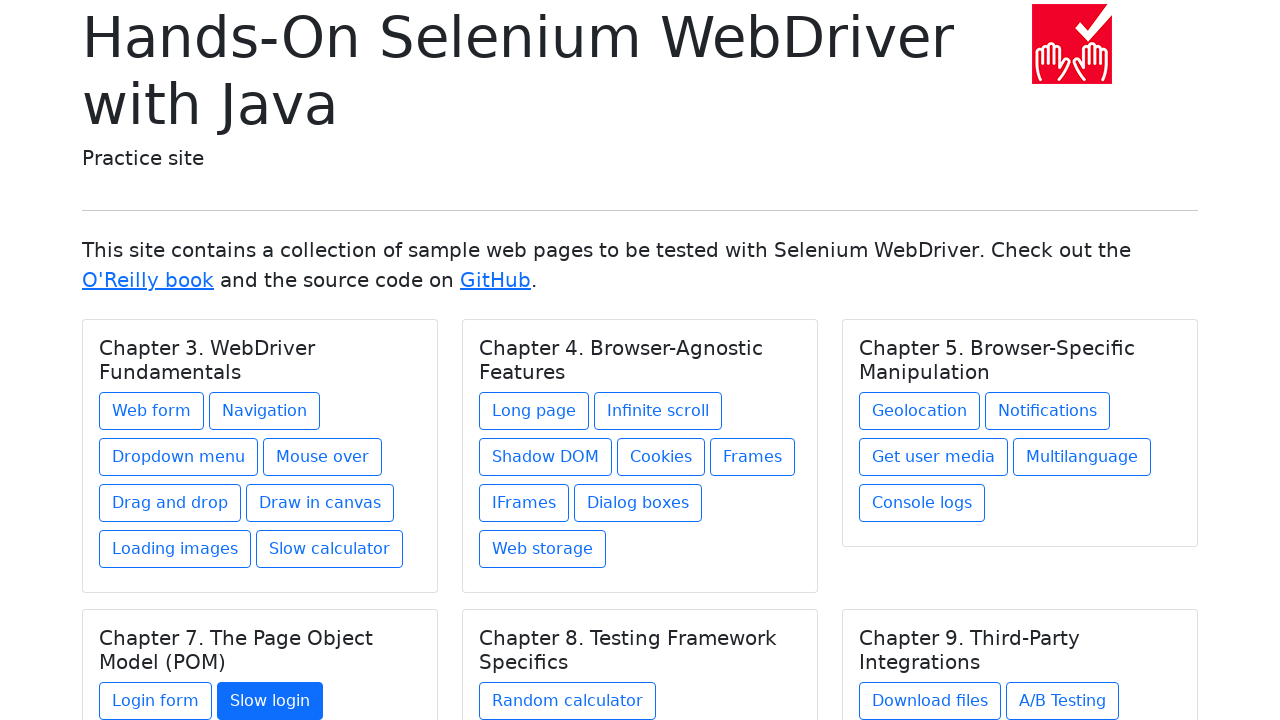

Re-fetched links for chapter 5
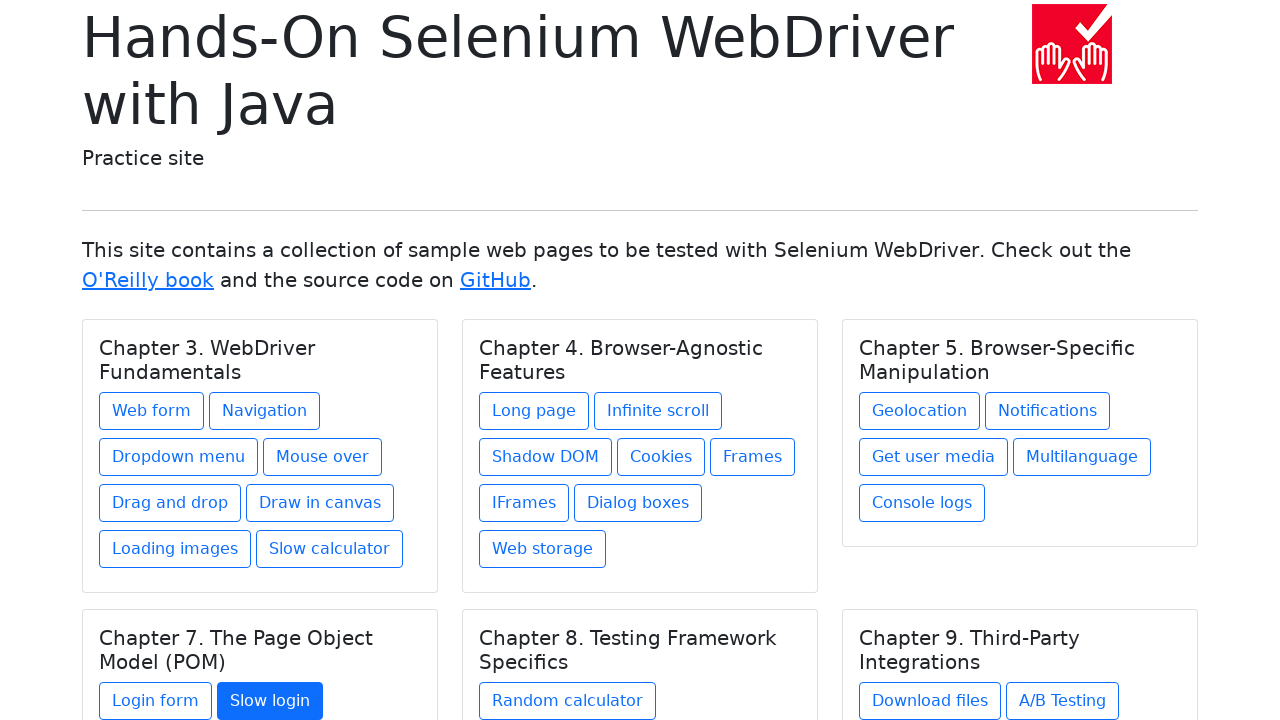

Clicked link 1 in chapter 5 at (568, 701) on h5.card-title >> nth=4 >> xpath=./../a >> nth=0
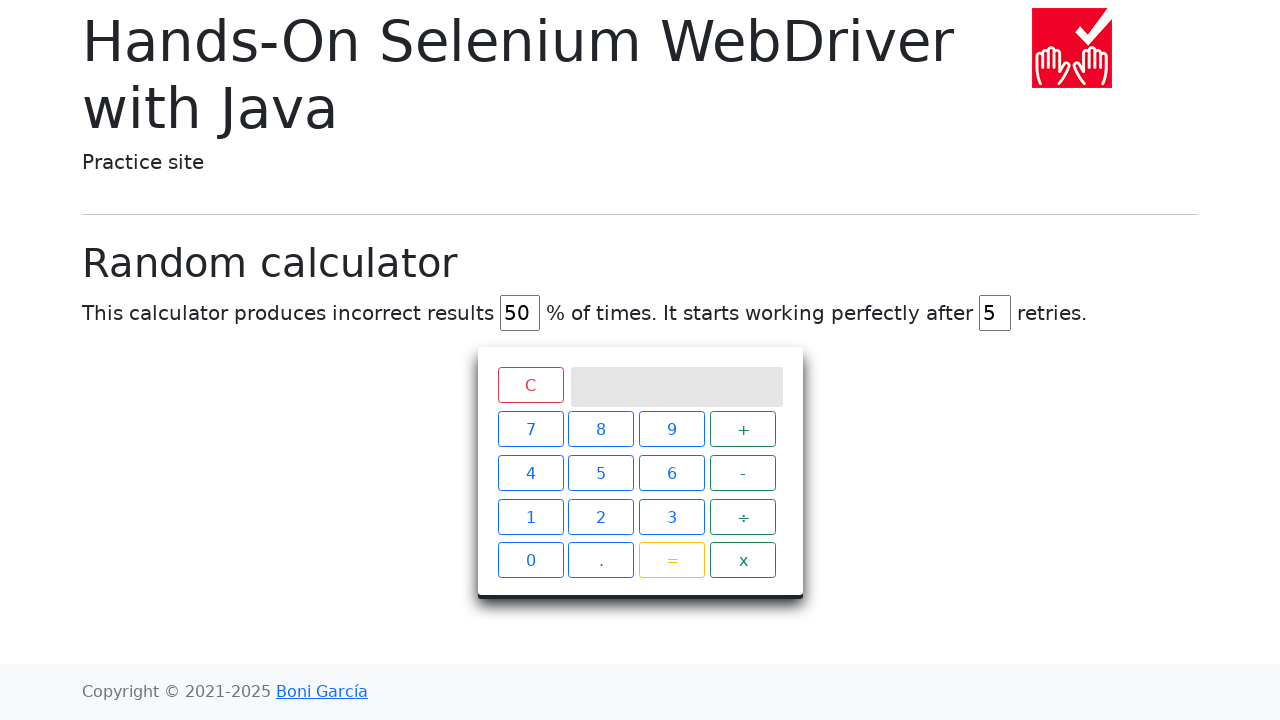

Navigated back to home page from link 1 in chapter 5
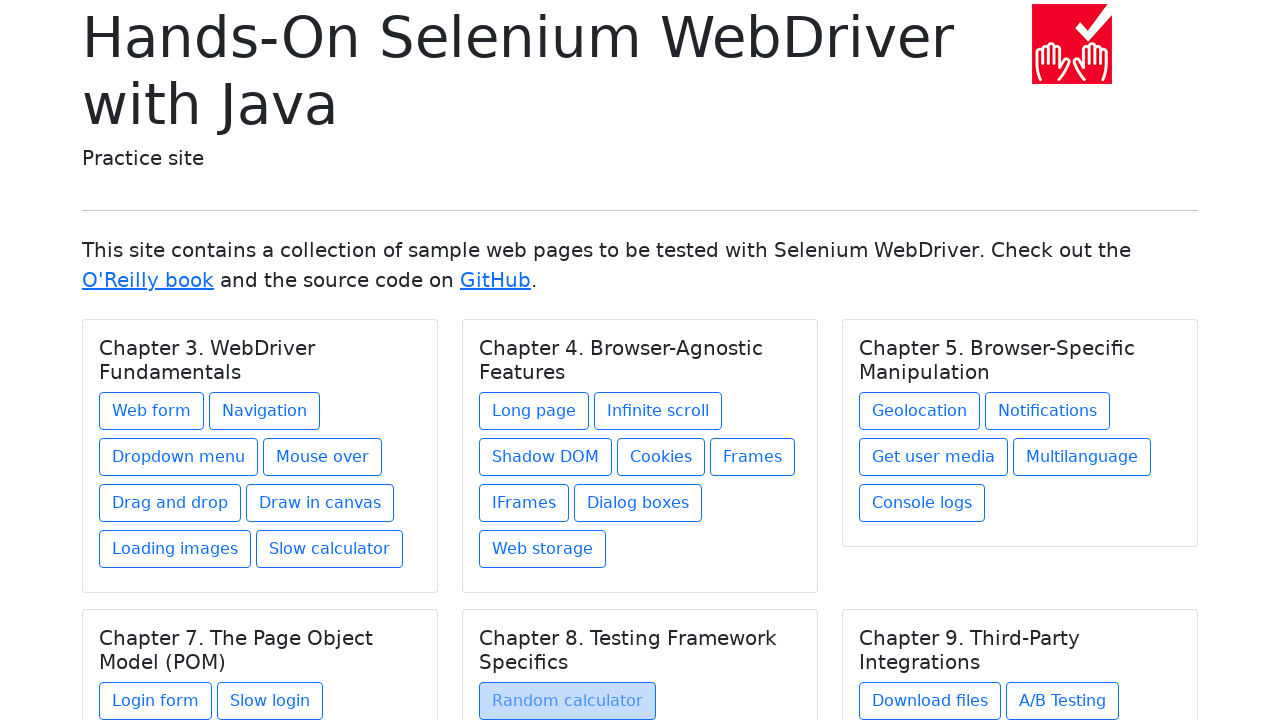

Re-fetched chapters list (iteration 6)
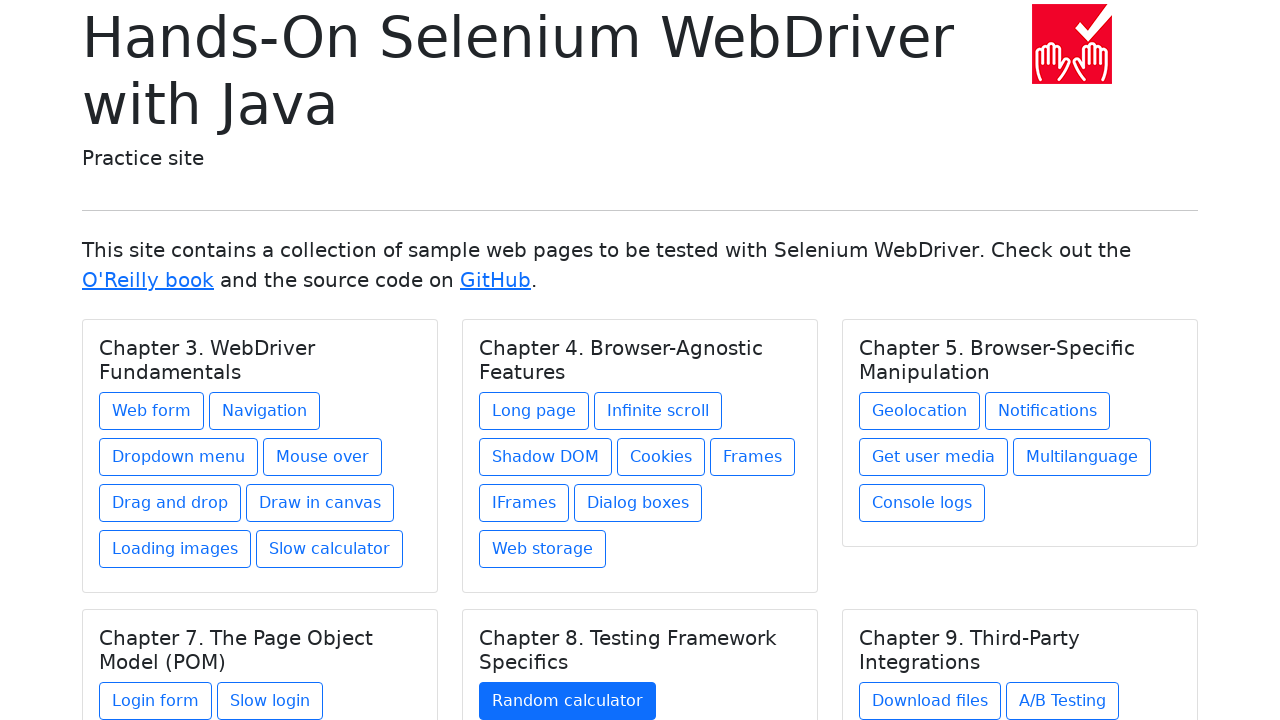

Selected chapter 6
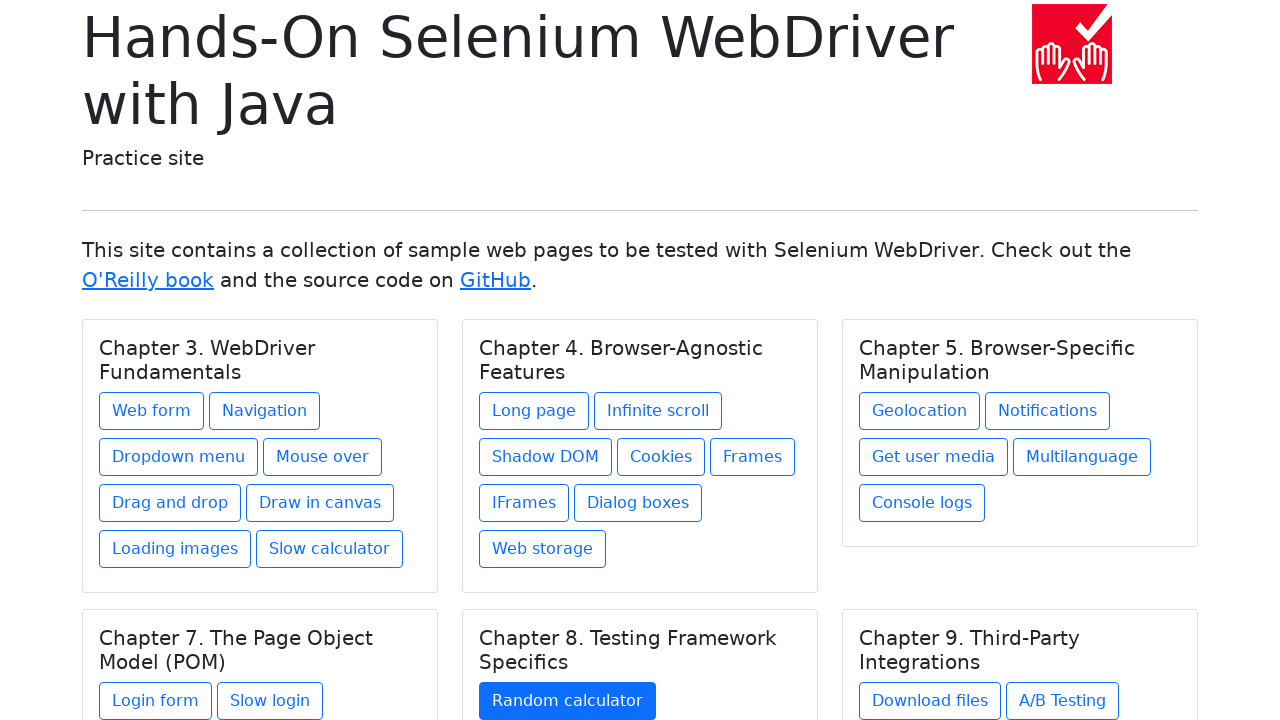

Found 3 links in chapter 6
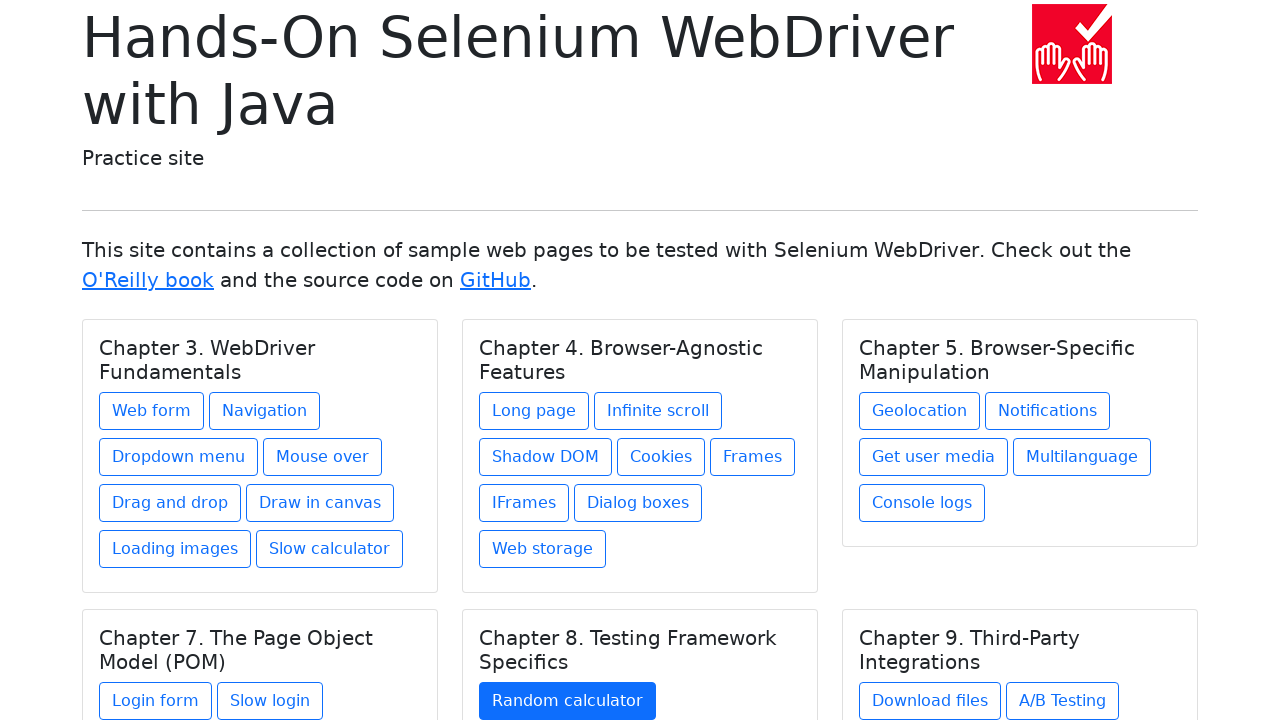

Re-fetched chapters for link 1 in chapter 6
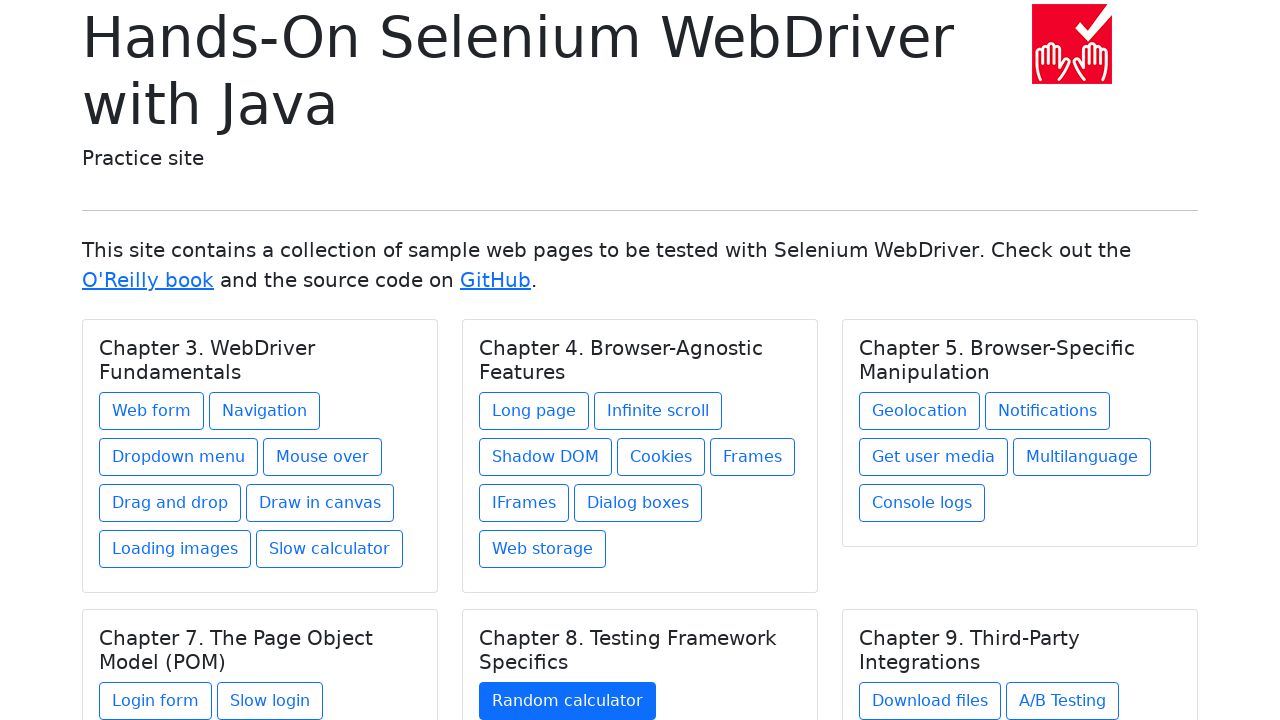

Re-selected chapter 6
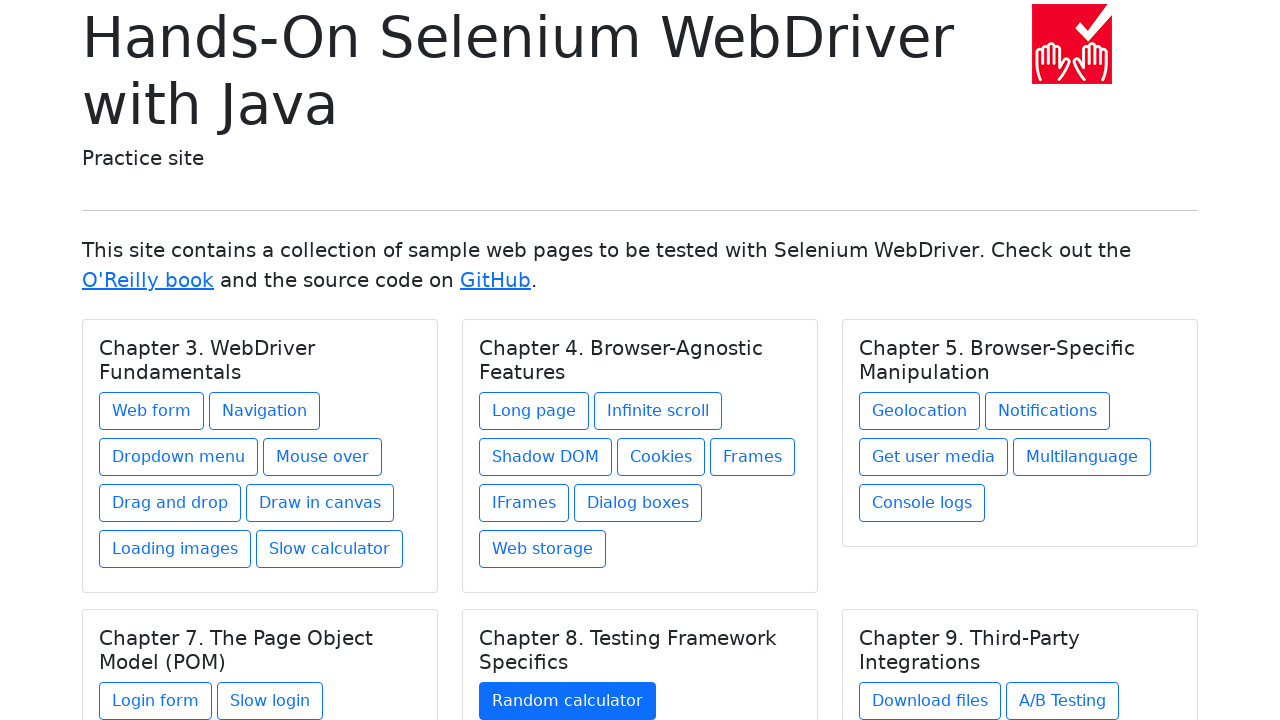

Re-fetched links for chapter 6
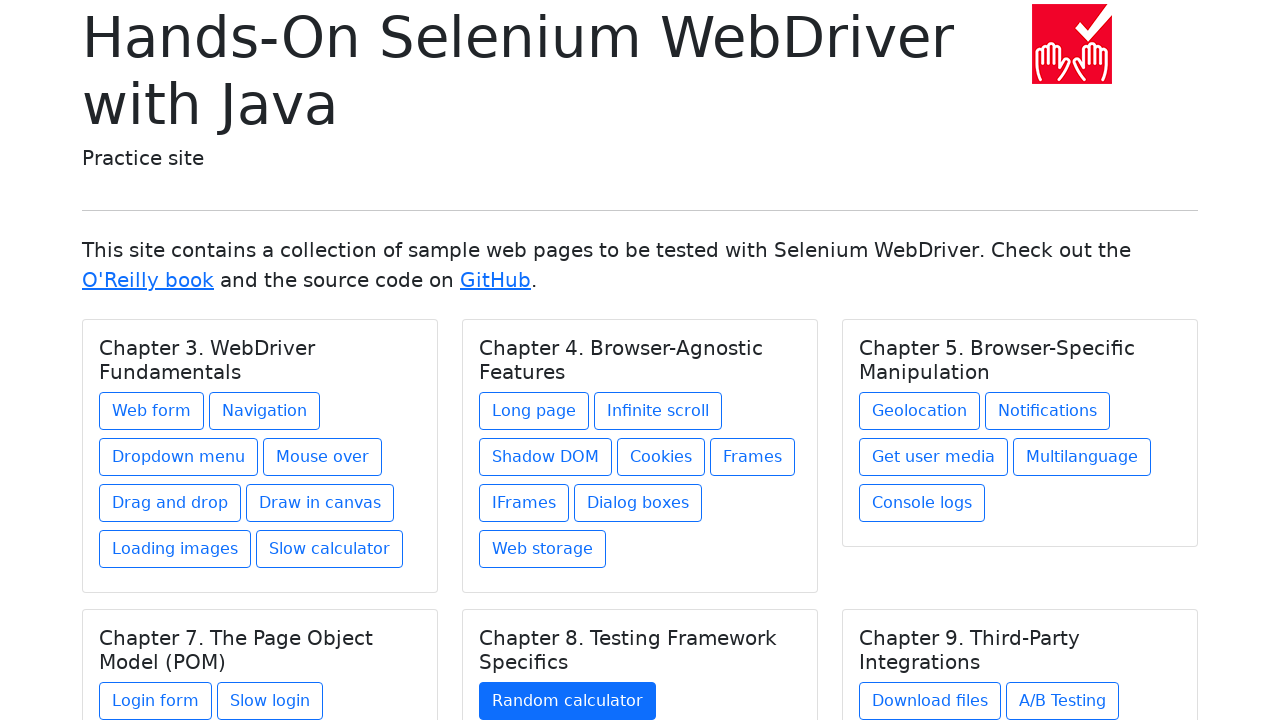

Clicked link 1 in chapter 6 at (930, 701) on h5.card-title >> nth=5 >> xpath=./../a >> nth=0
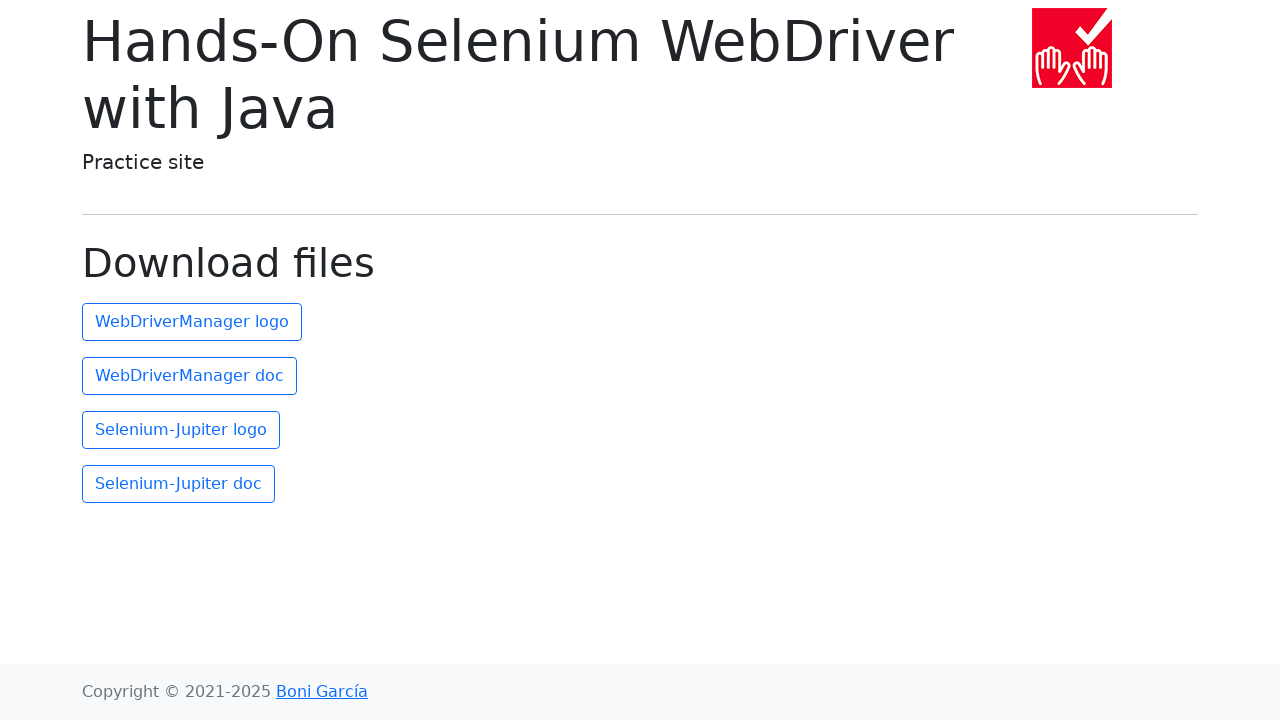

Navigated back to home page from link 1 in chapter 6
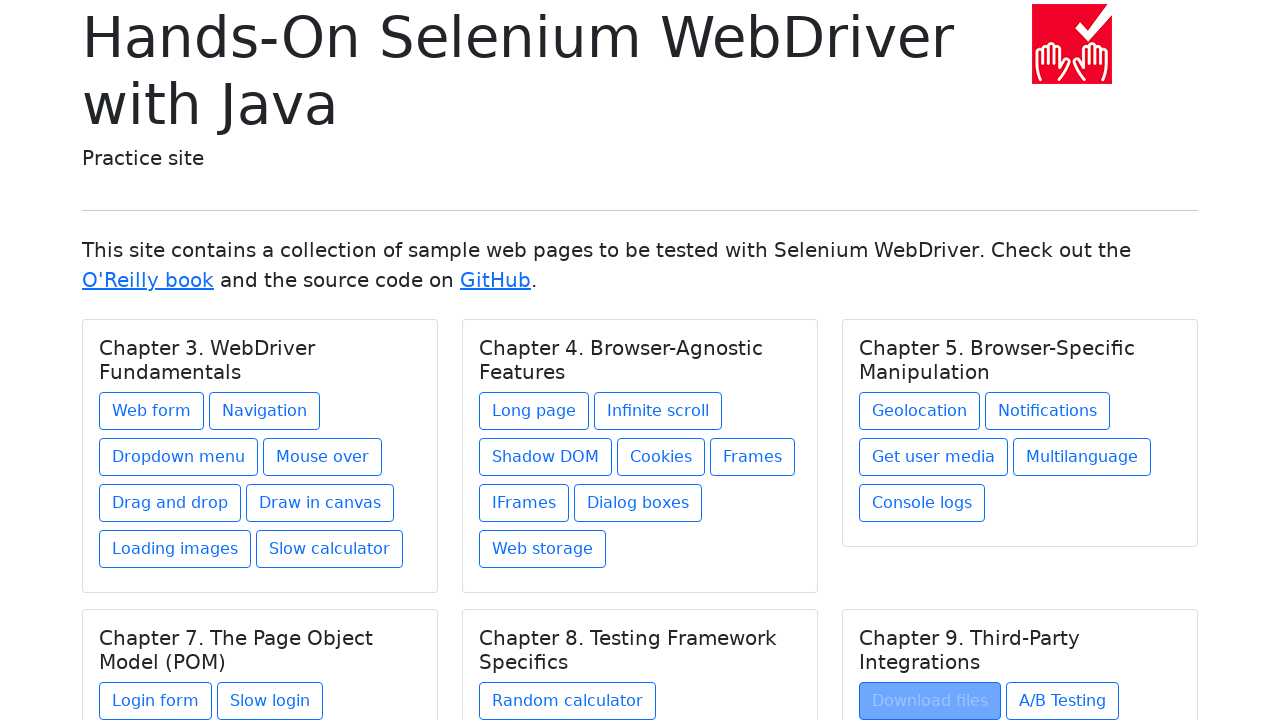

Re-fetched chapters for link 2 in chapter 6
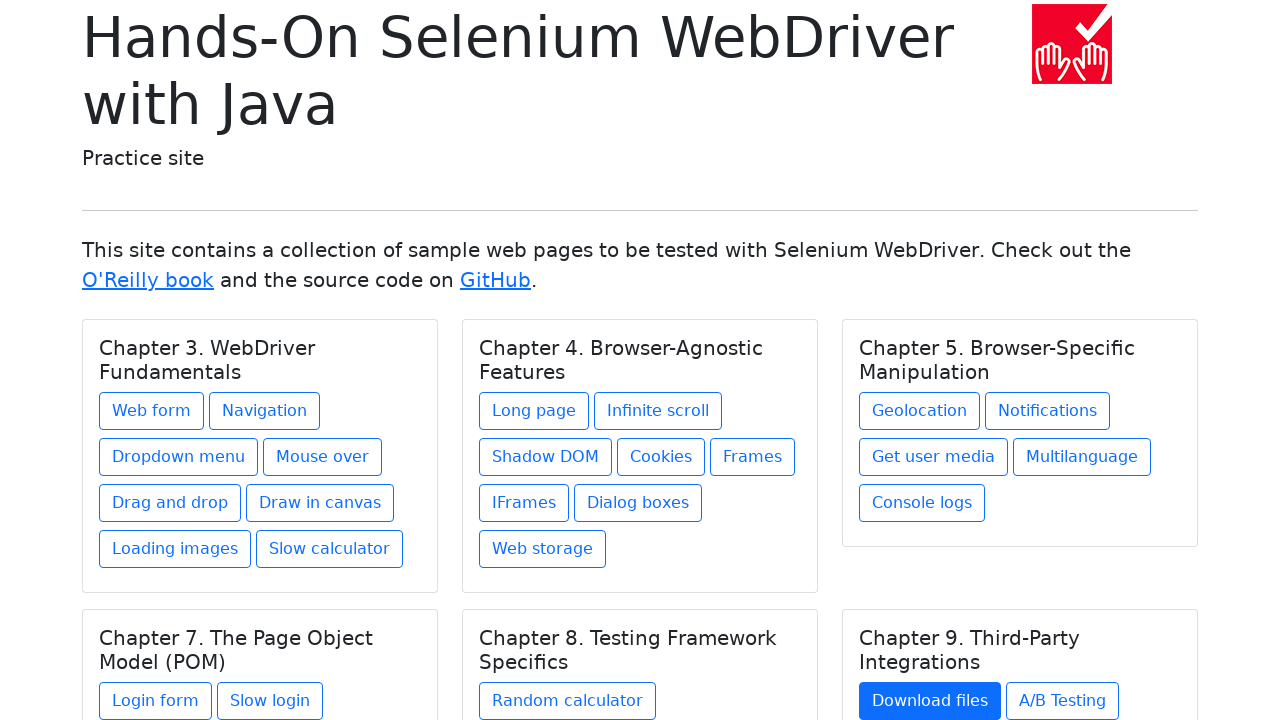

Re-selected chapter 6
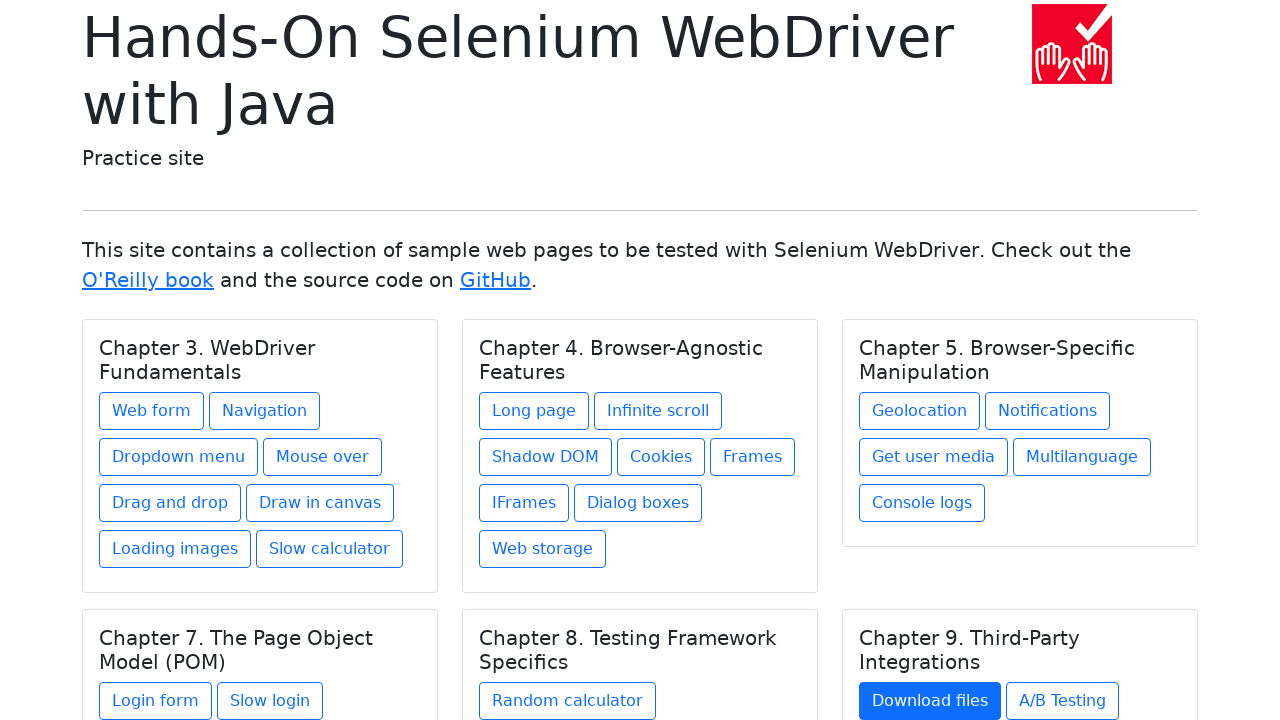

Re-fetched links for chapter 6
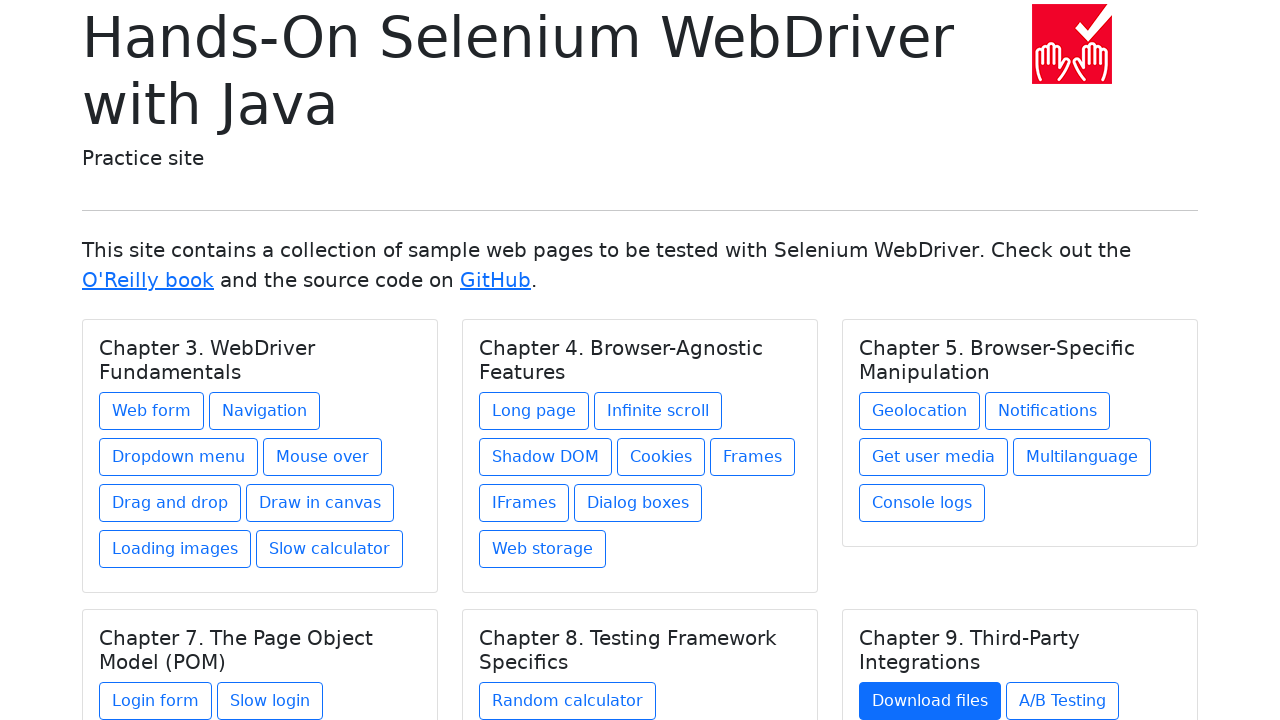

Clicked link 2 in chapter 6 at (1062, 701) on h5.card-title >> nth=5 >> xpath=./../a >> nth=1
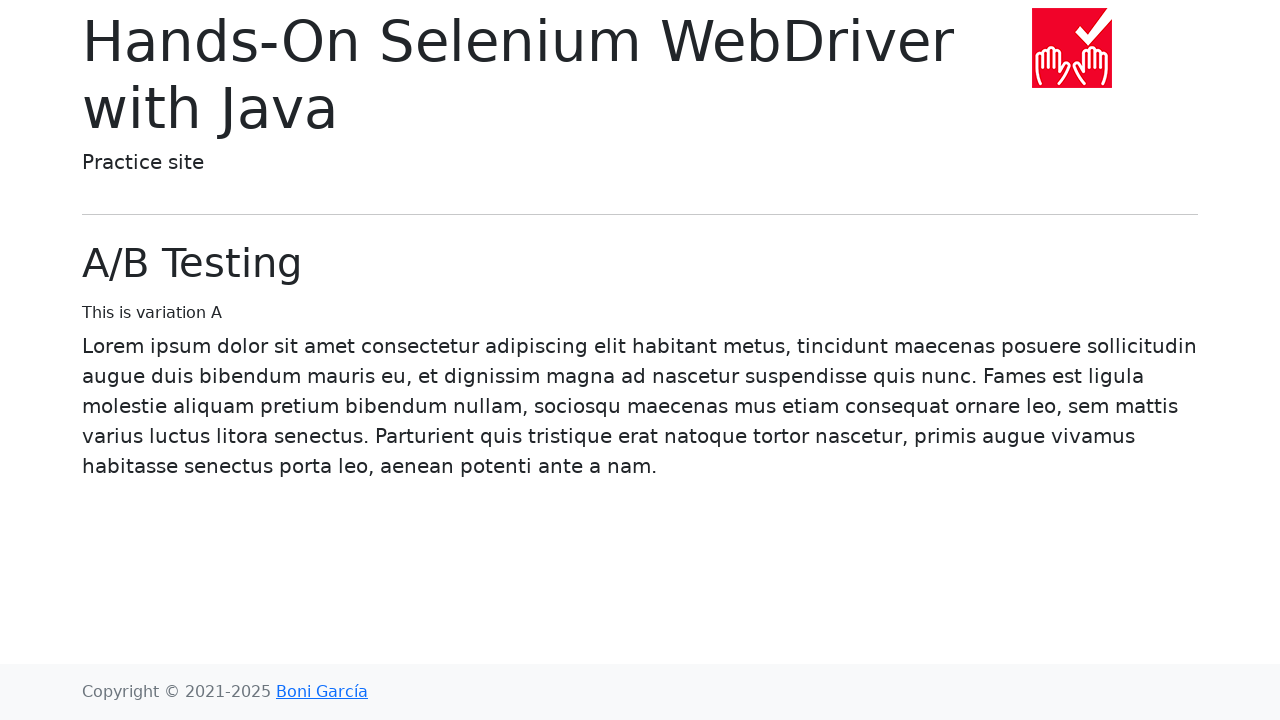

Navigated back to home page from link 2 in chapter 6
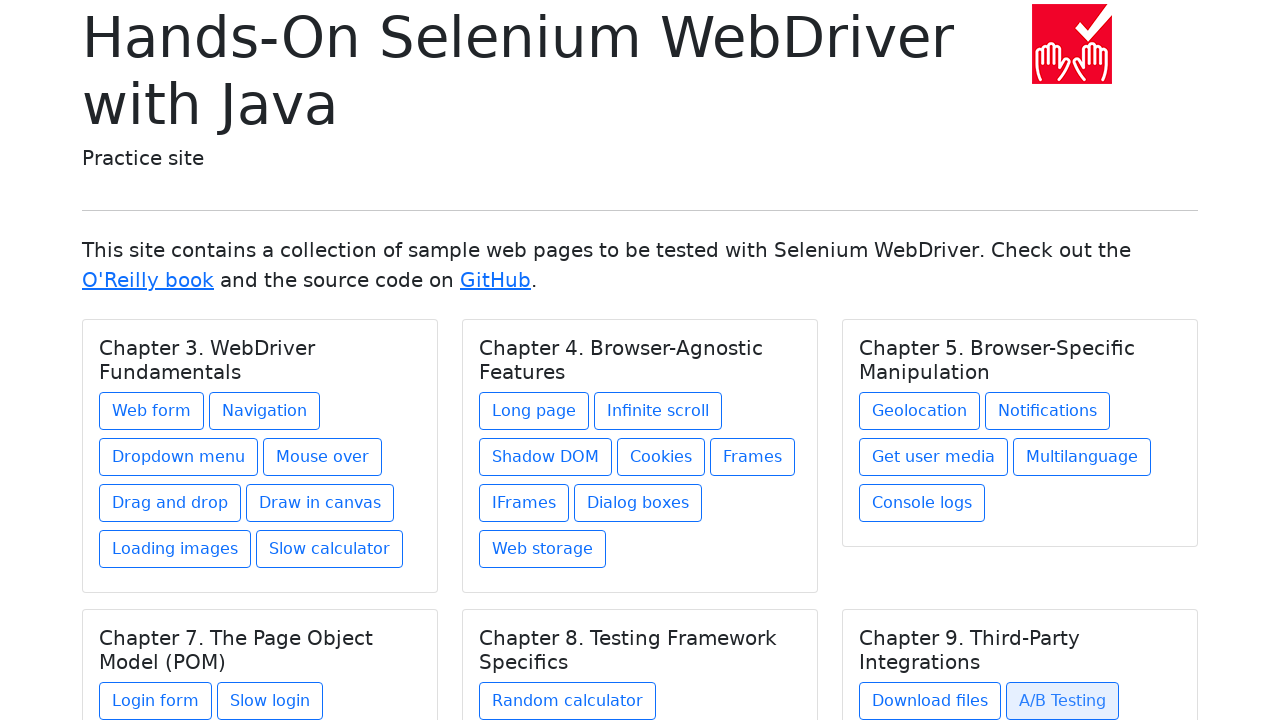

Re-fetched chapters for link 3 in chapter 6
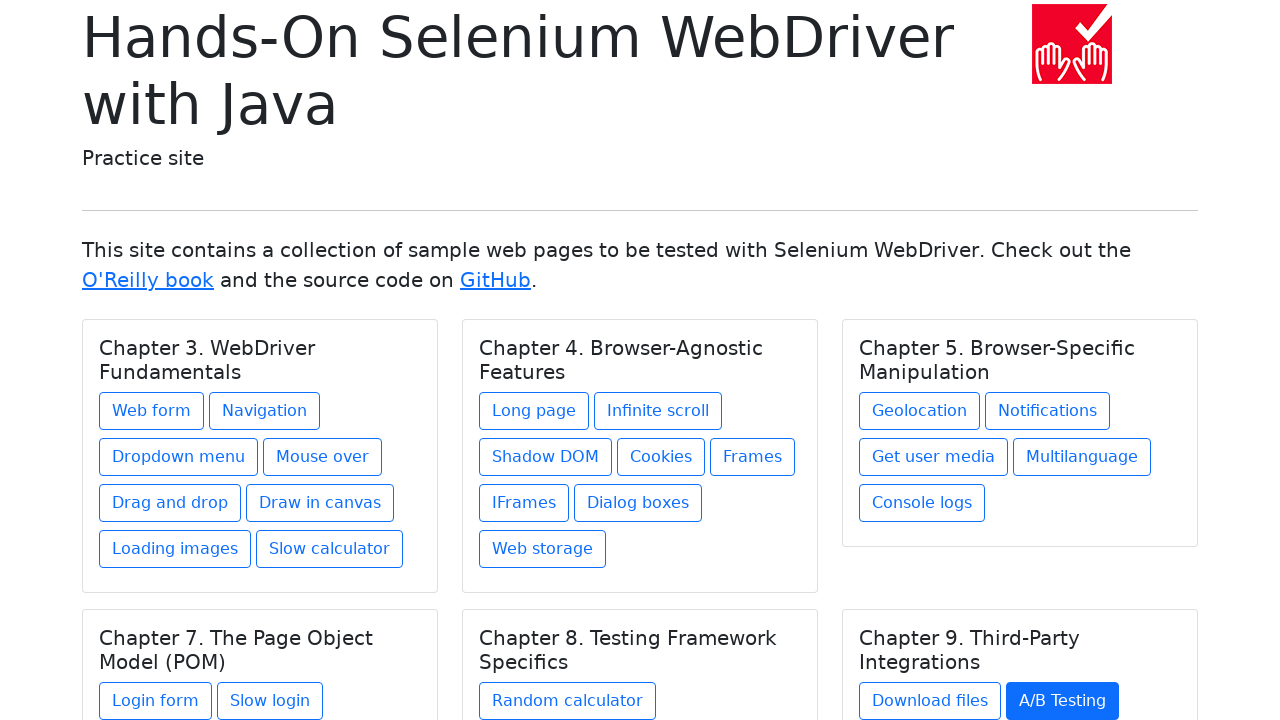

Re-selected chapter 6
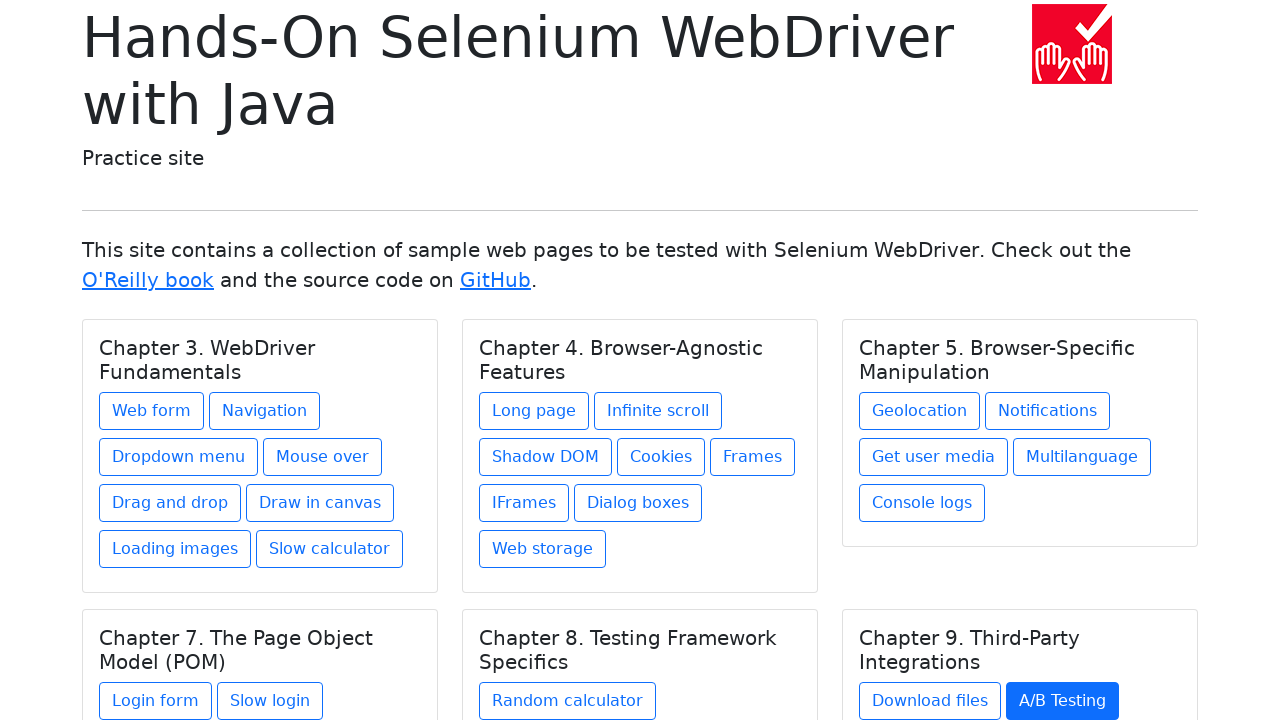

Re-fetched links for chapter 6
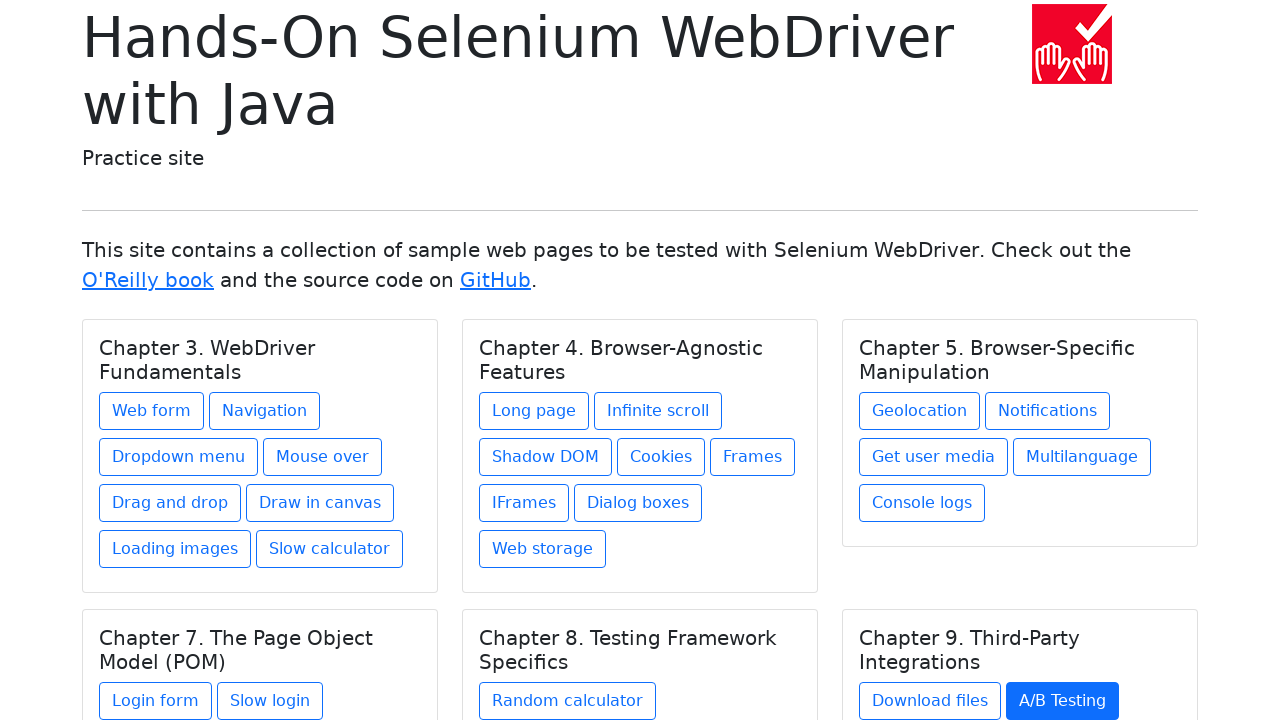

Clicked link 3 in chapter 6 at (915, 612) on h5.card-title >> nth=5 >> xpath=./../a >> nth=2
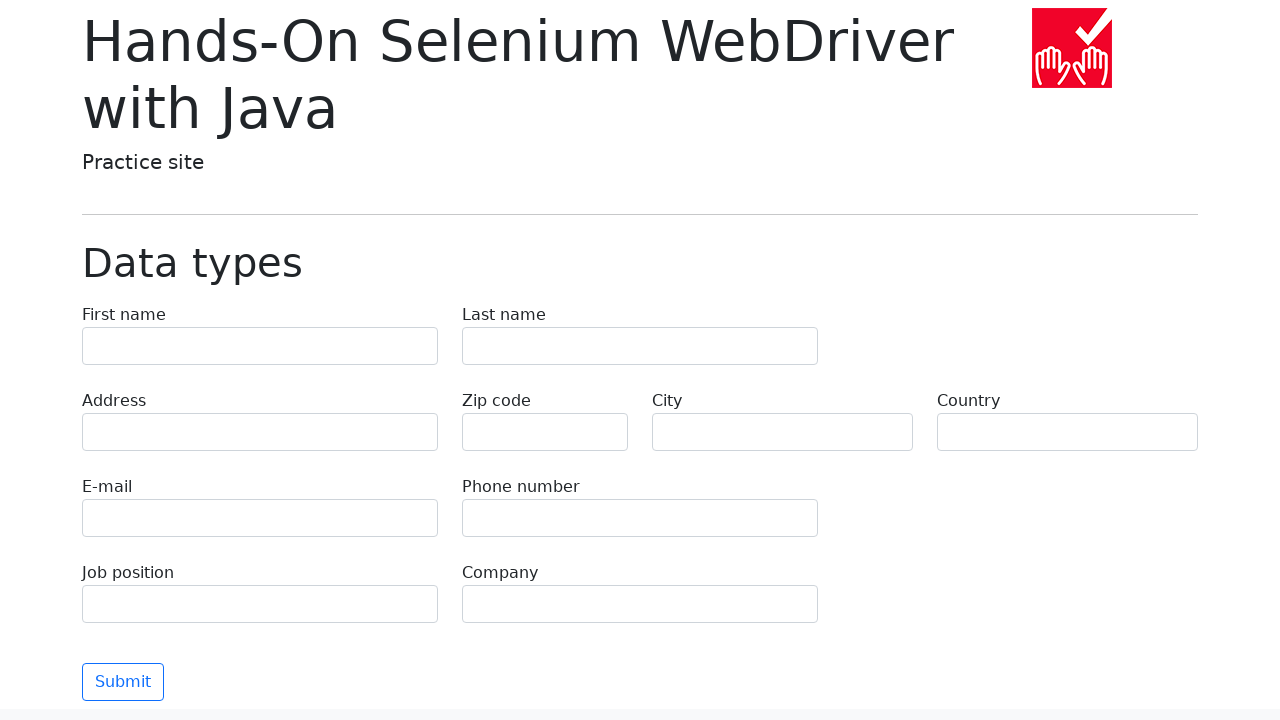

Navigated back to home page from link 3 in chapter 6
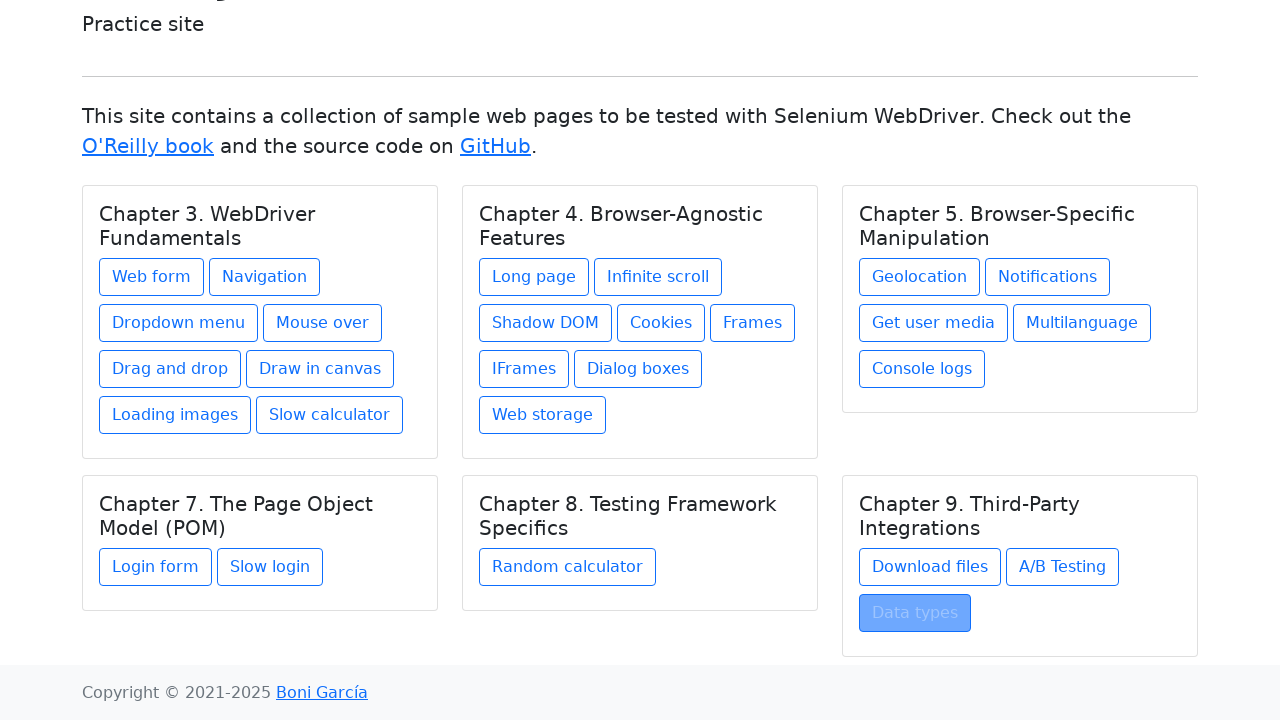

Verified total of 27 links across all chapters
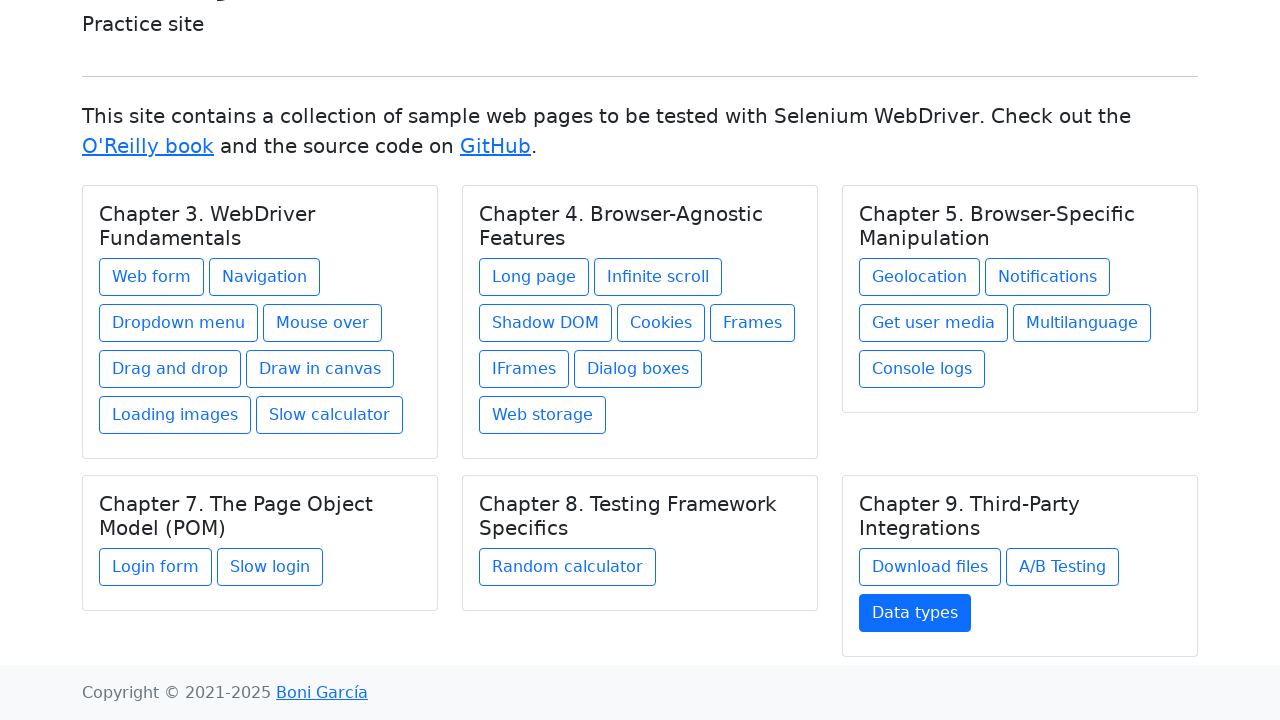

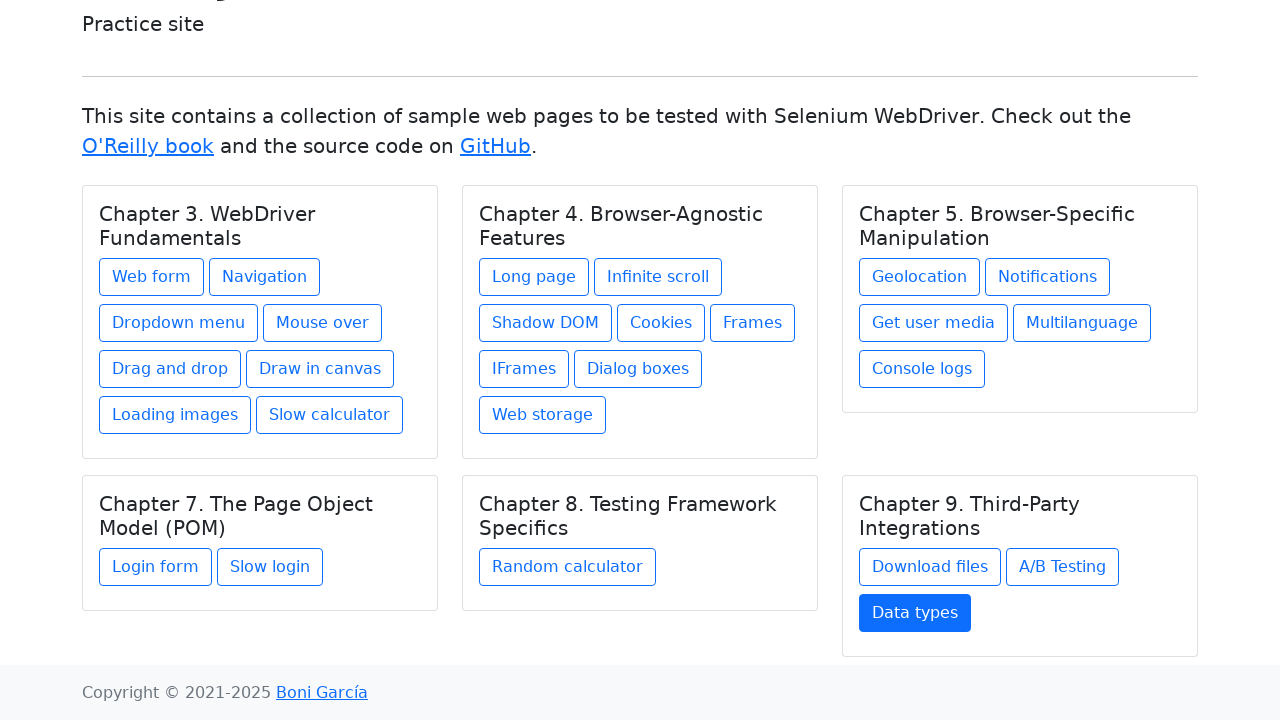